Tests a click counter application by clicking a button 100 times and verifying the counter increments correctly after each click

Starting URL: https://qaclickcounter.ccbp.tech/

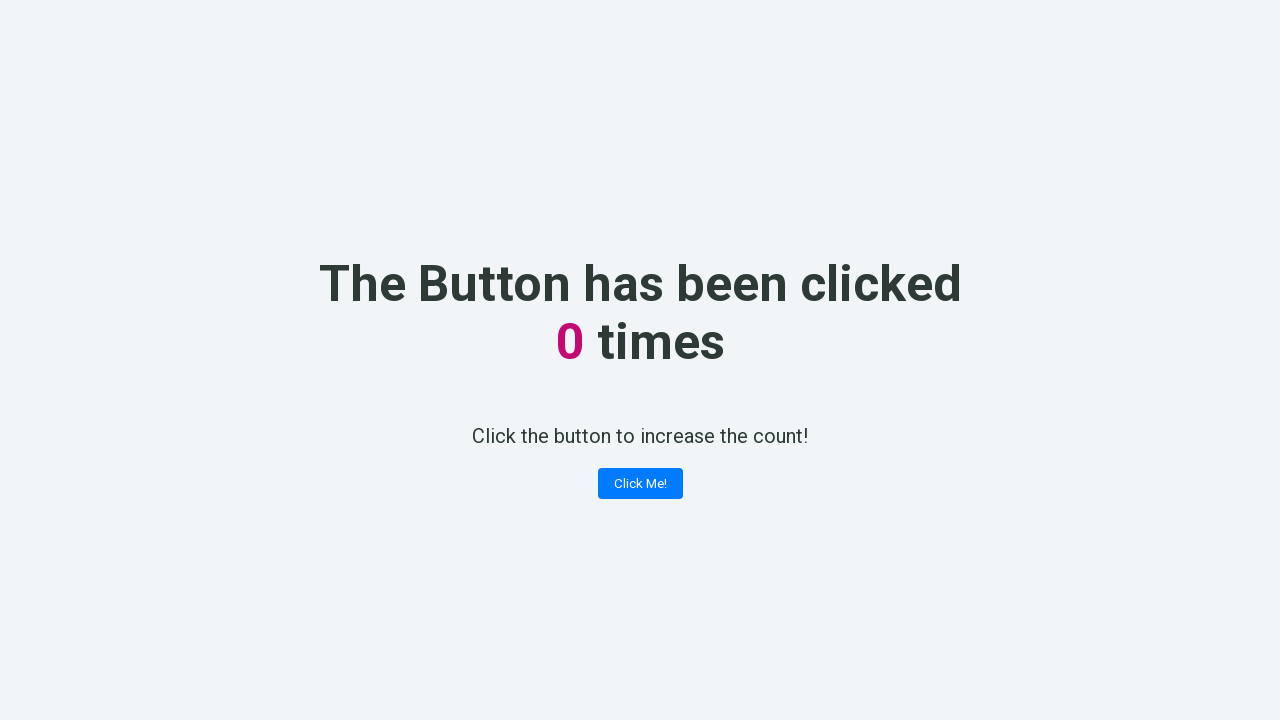

Clicked 'Click Me!' button (iteration 1) at (640, 484) on text='Click Me!'
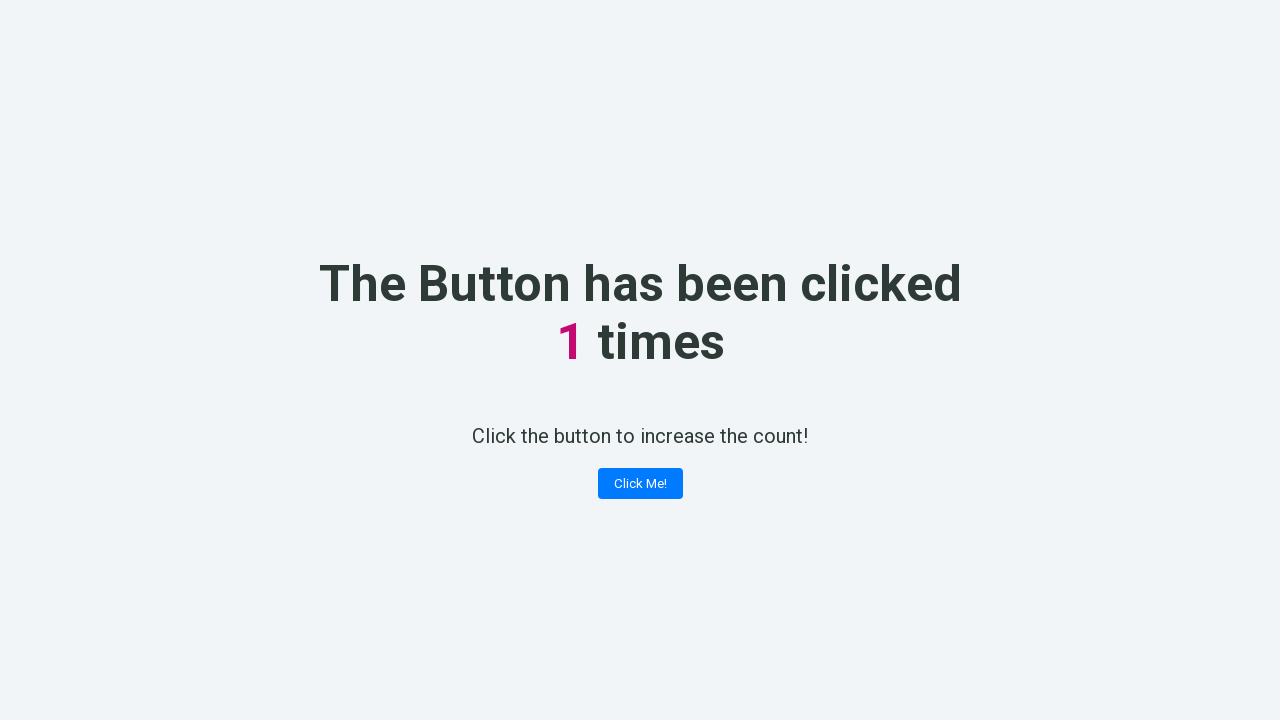

Retrieved counter value: 1
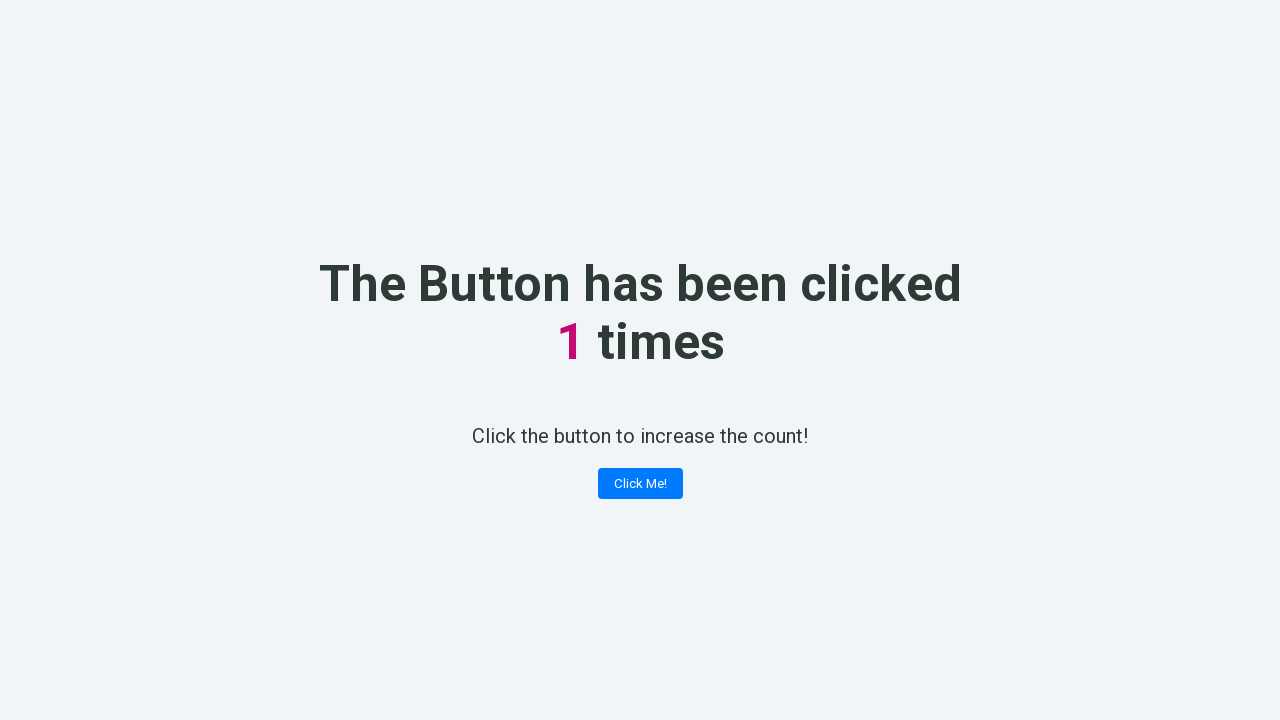

Counter value 1 verified correctly
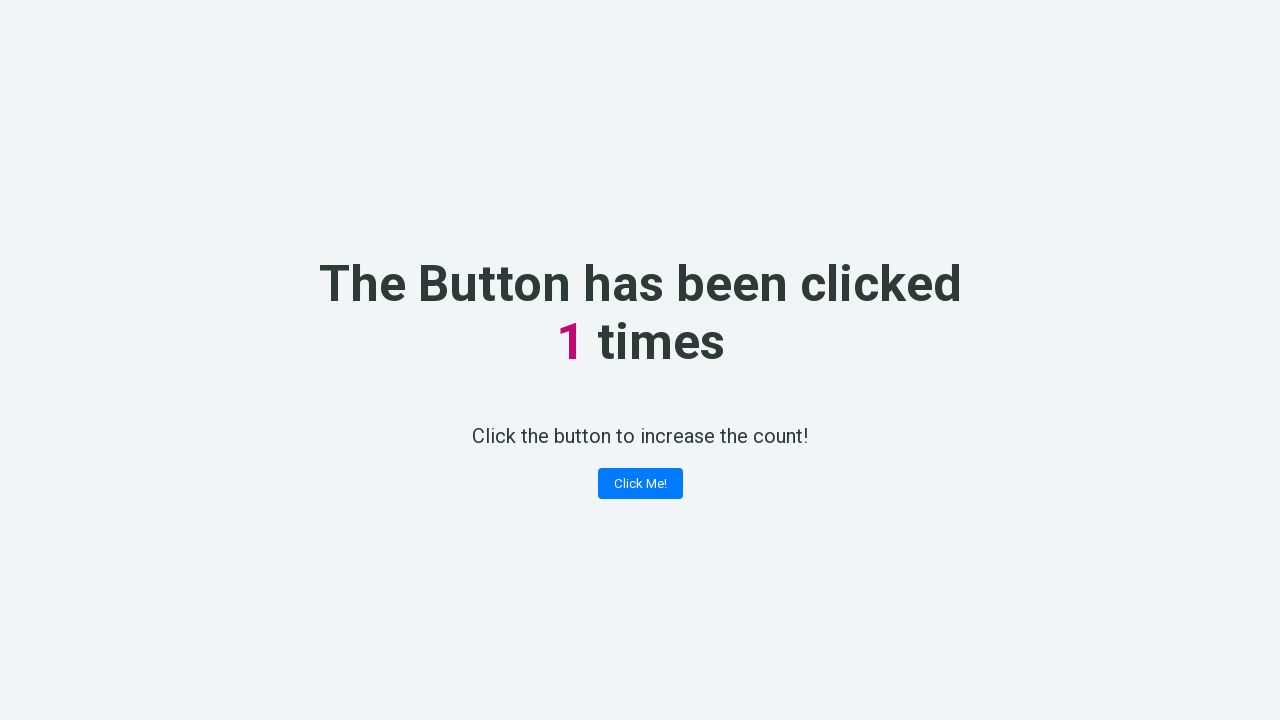

Clicked 'Click Me!' button (iteration 2) at (640, 484) on text='Click Me!'
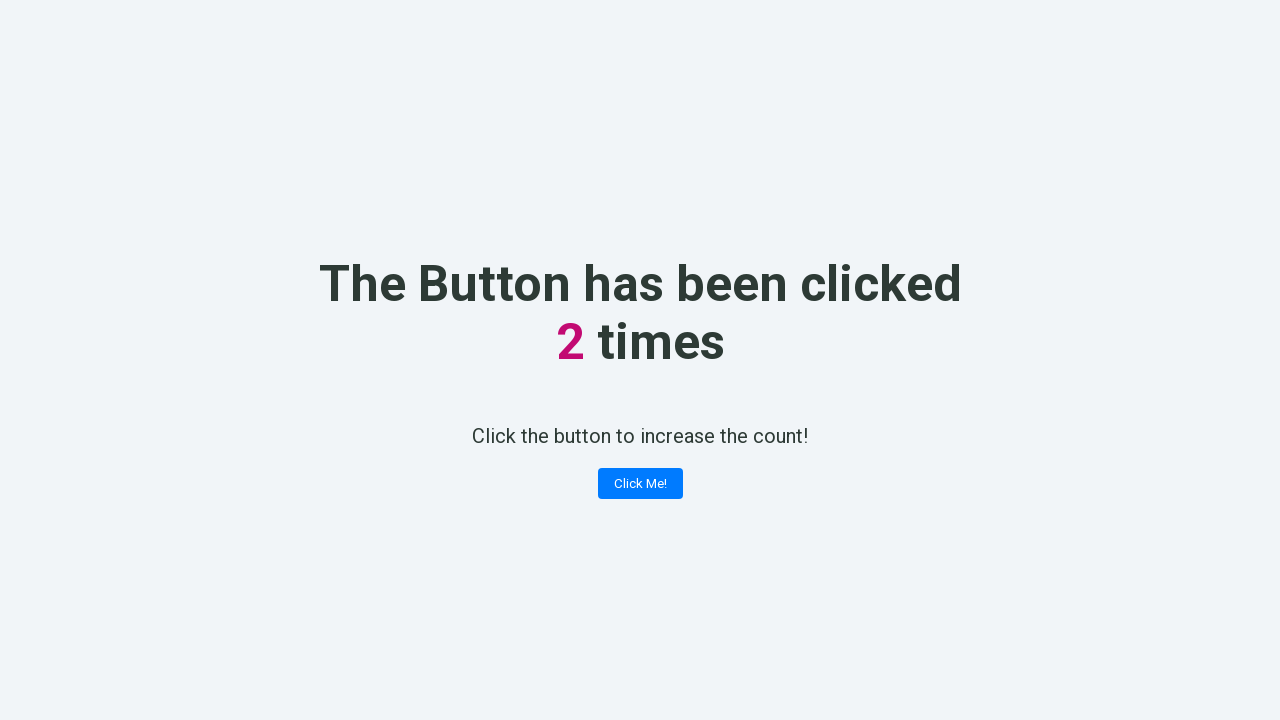

Retrieved counter value: 2
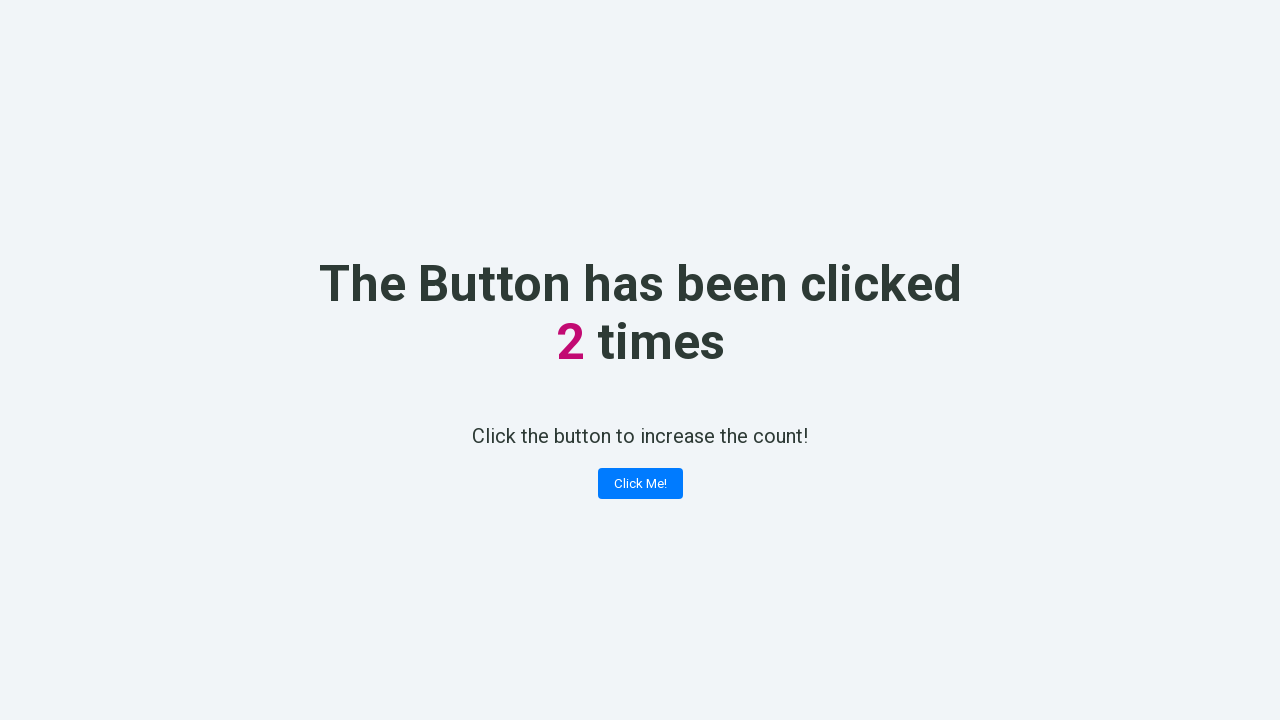

Counter value 2 verified correctly
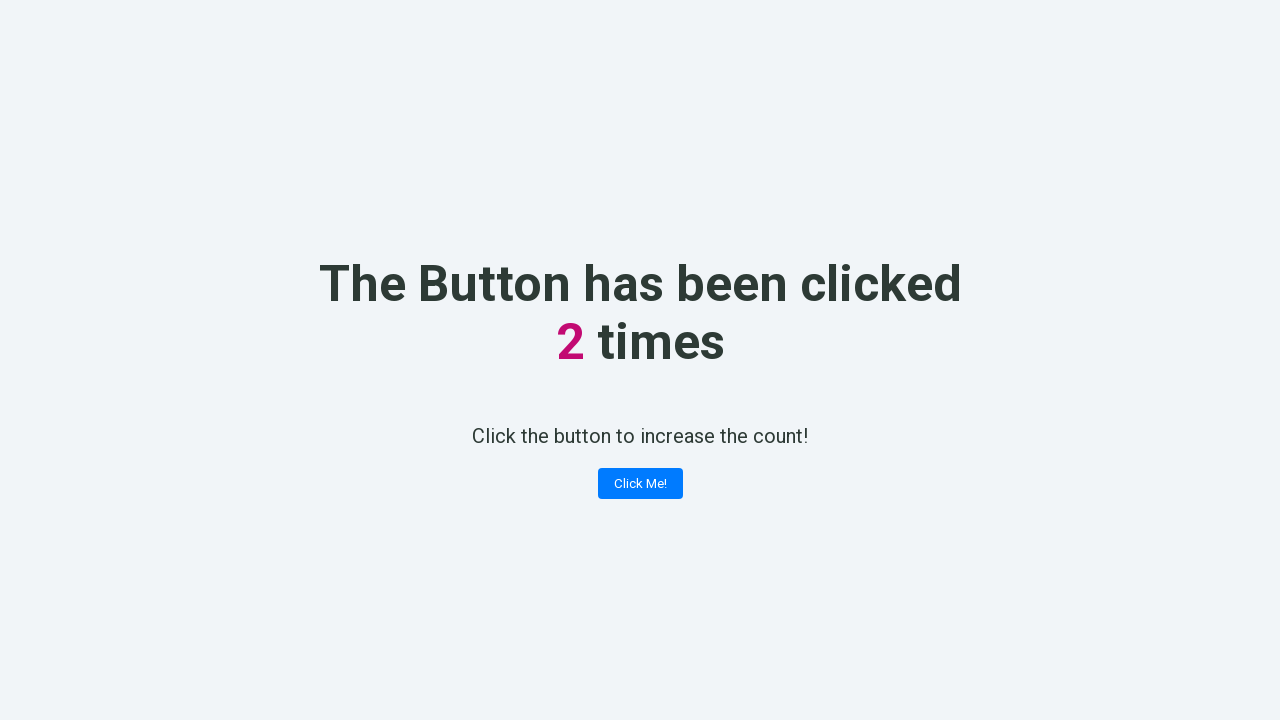

Clicked 'Click Me!' button (iteration 3) at (640, 484) on text='Click Me!'
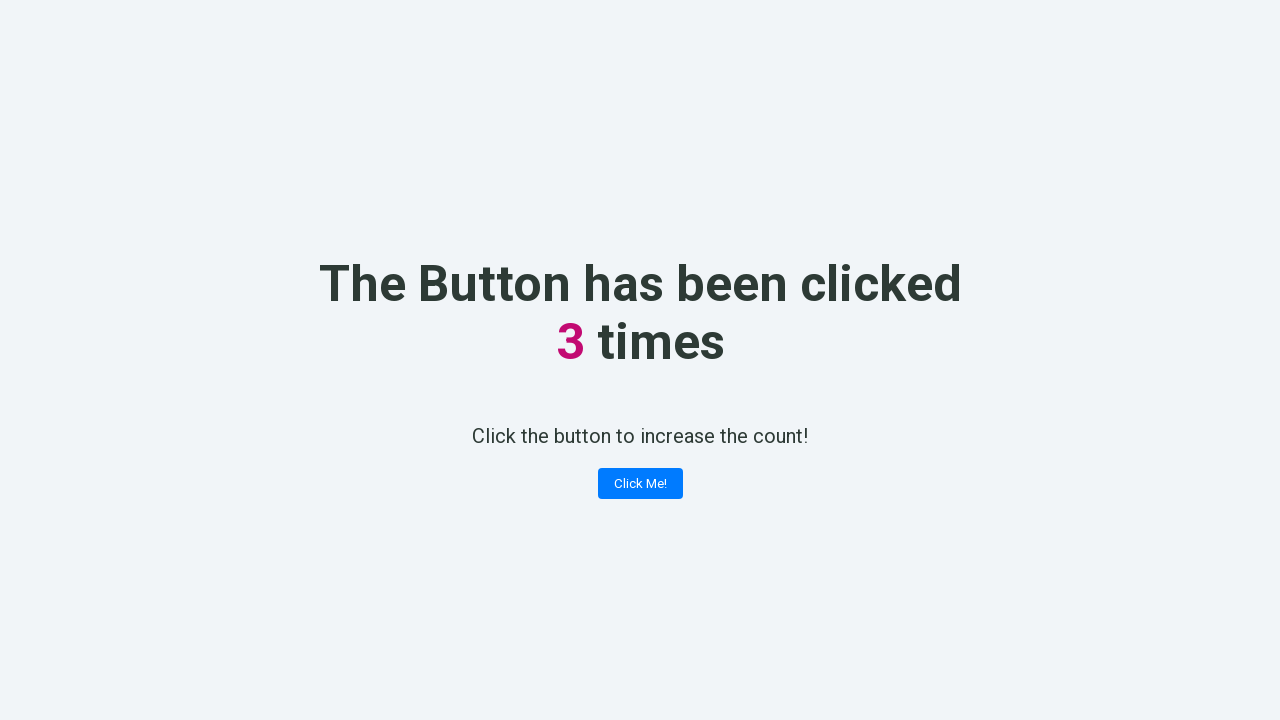

Retrieved counter value: 3
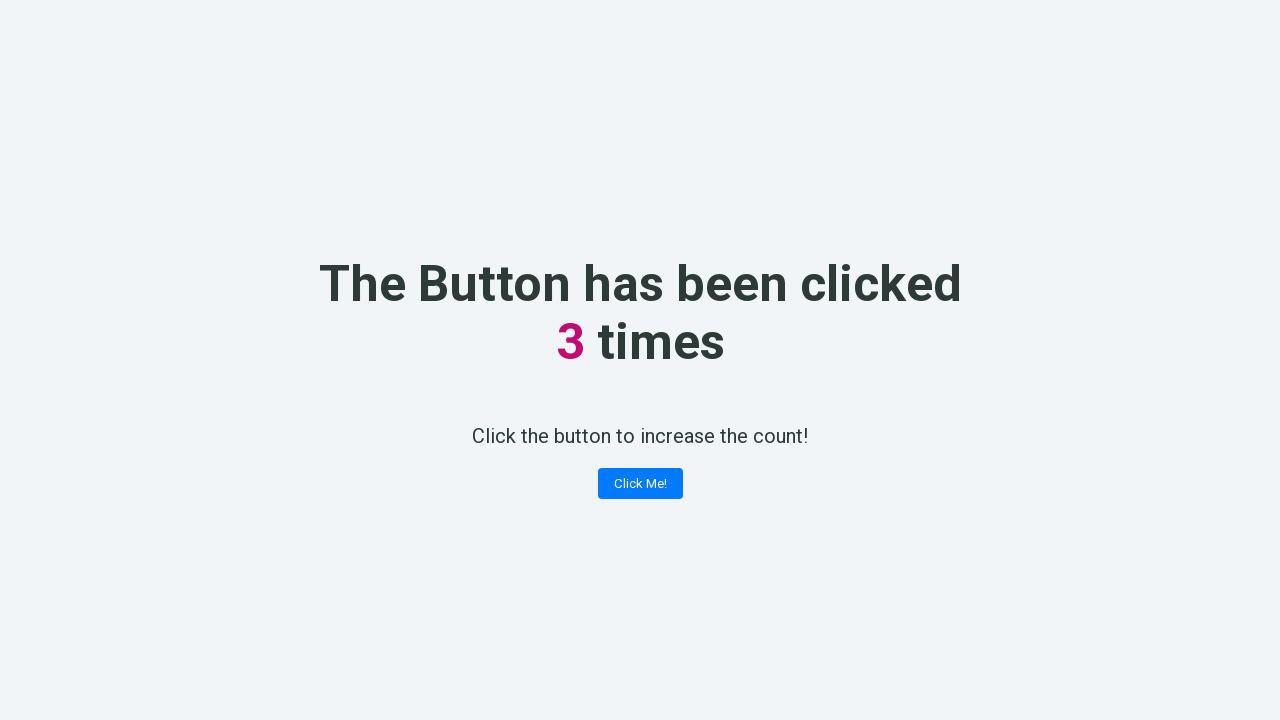

Counter value 3 verified correctly
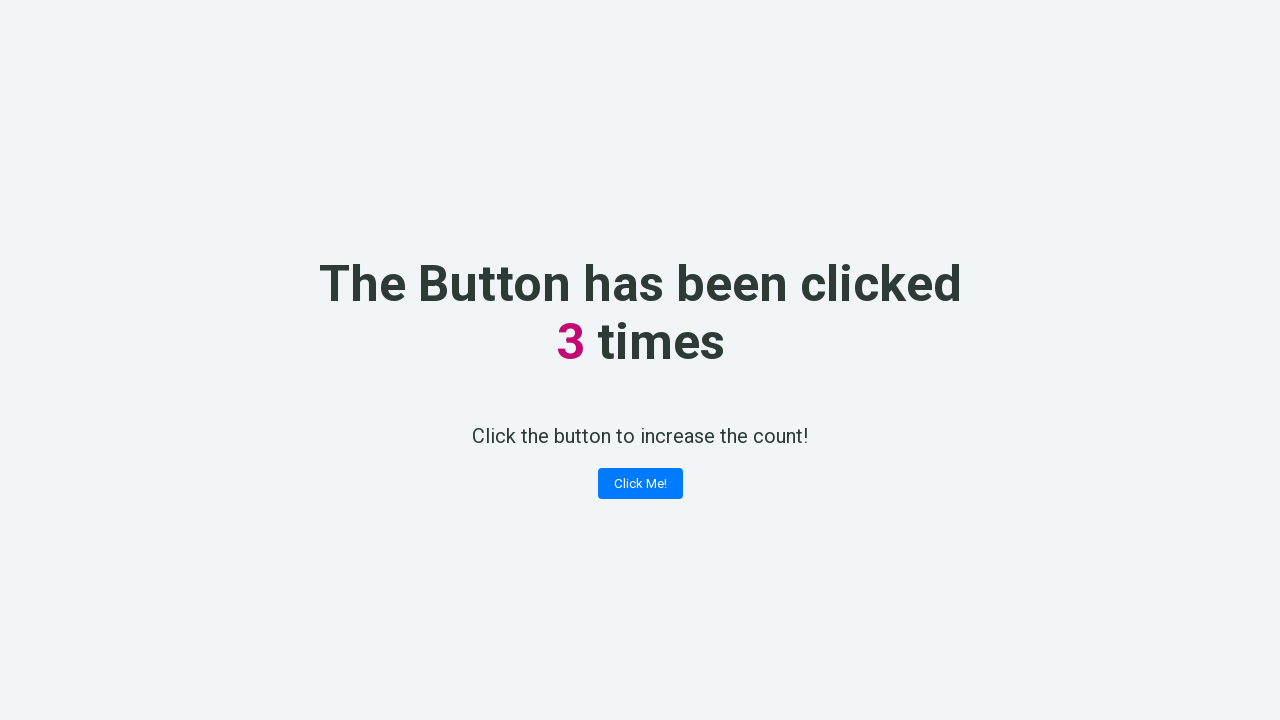

Clicked 'Click Me!' button (iteration 4) at (640, 484) on text='Click Me!'
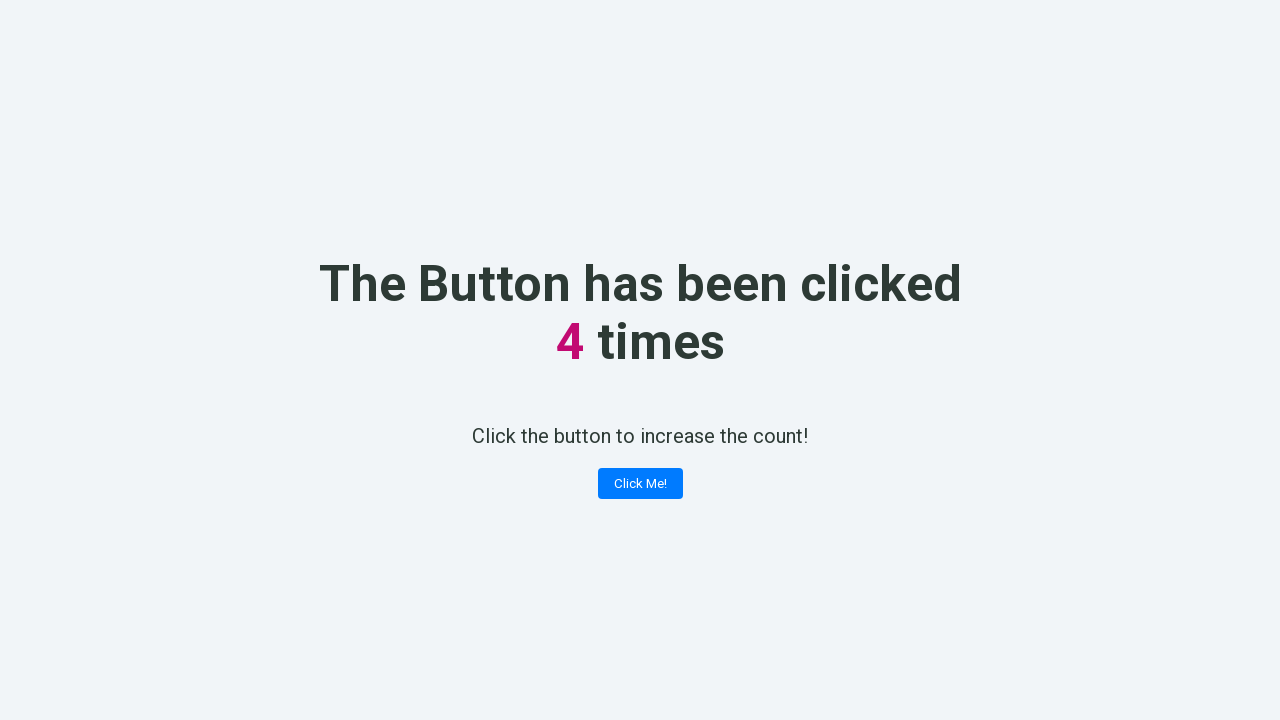

Retrieved counter value: 4
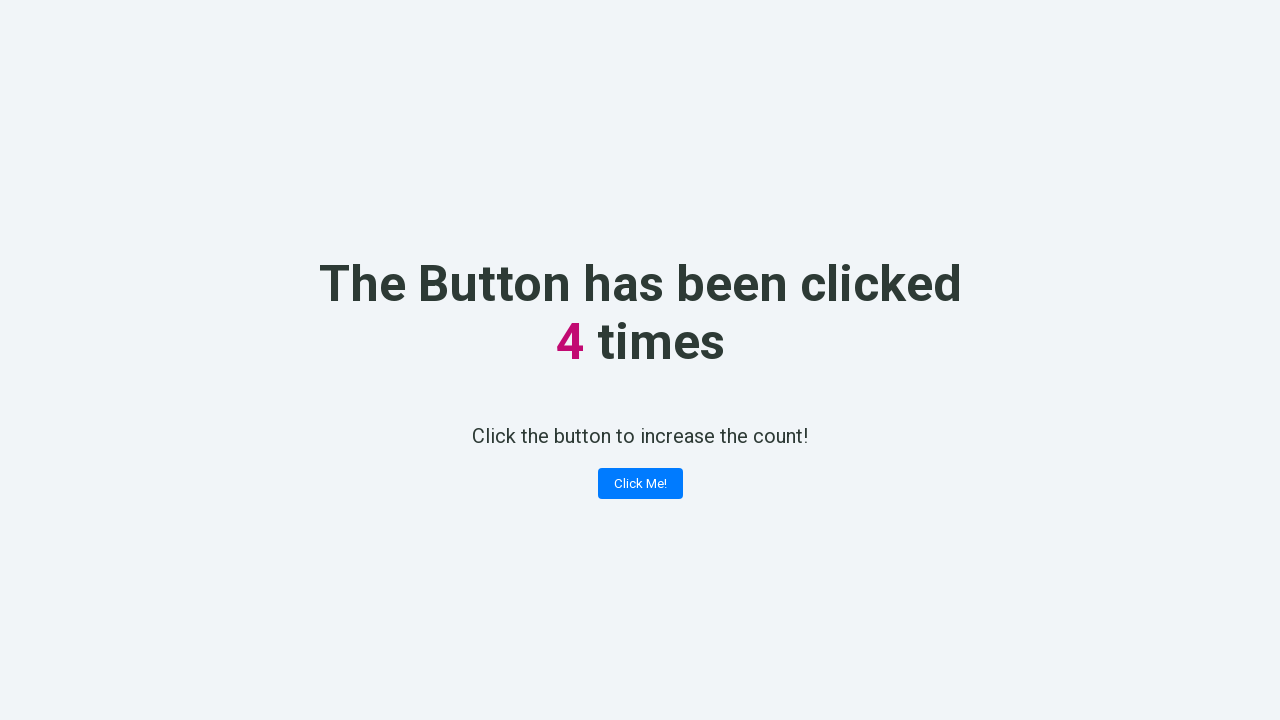

Counter value 4 verified correctly
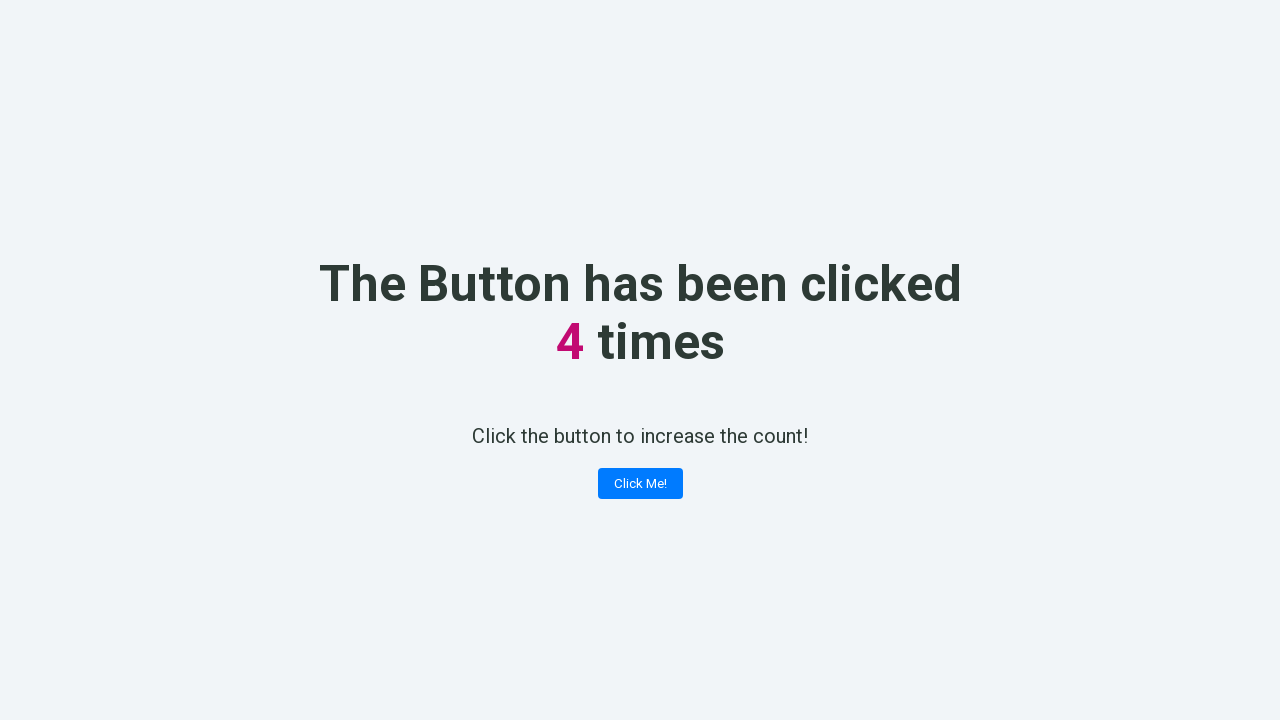

Clicked 'Click Me!' button (iteration 5) at (640, 484) on text='Click Me!'
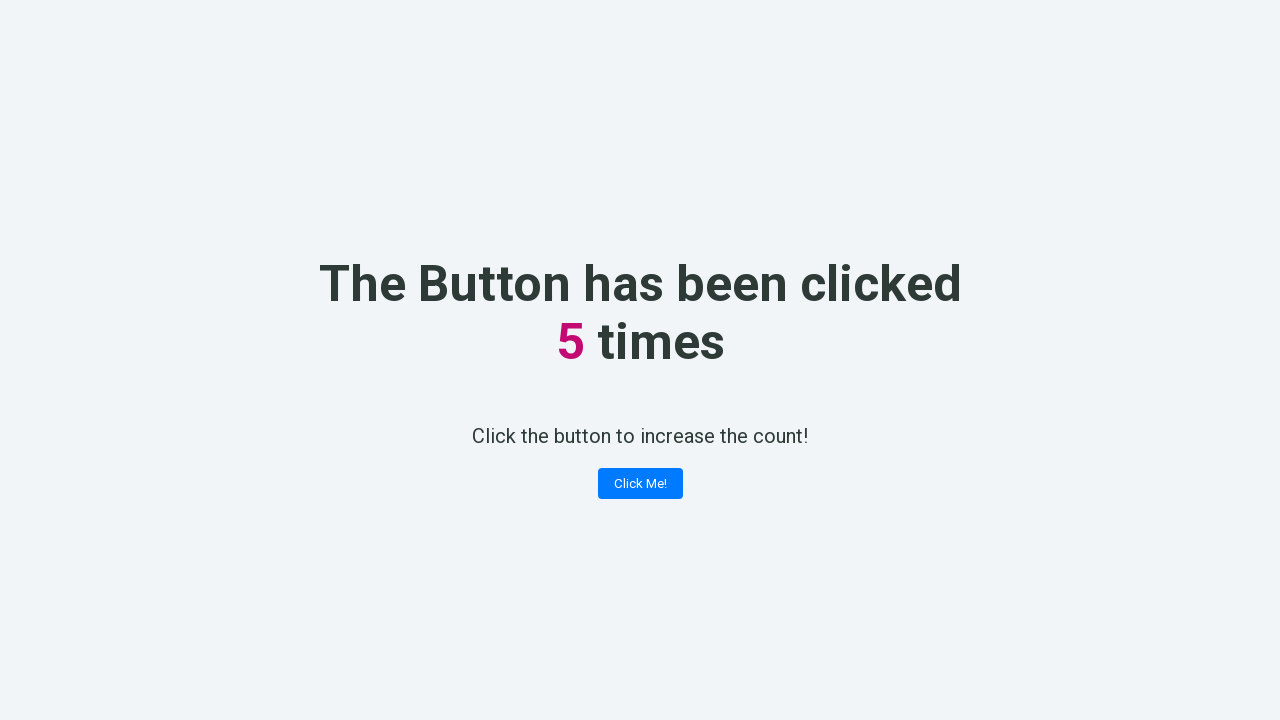

Retrieved counter value: 5
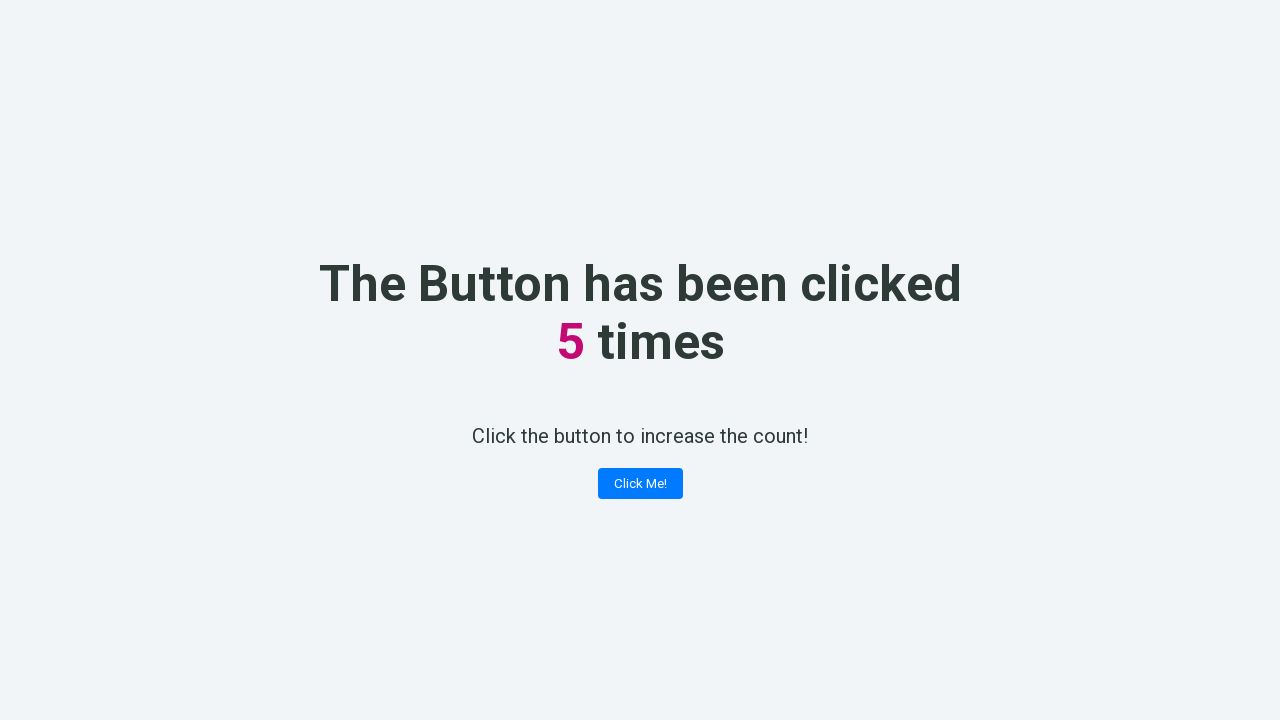

Counter value 5 verified correctly
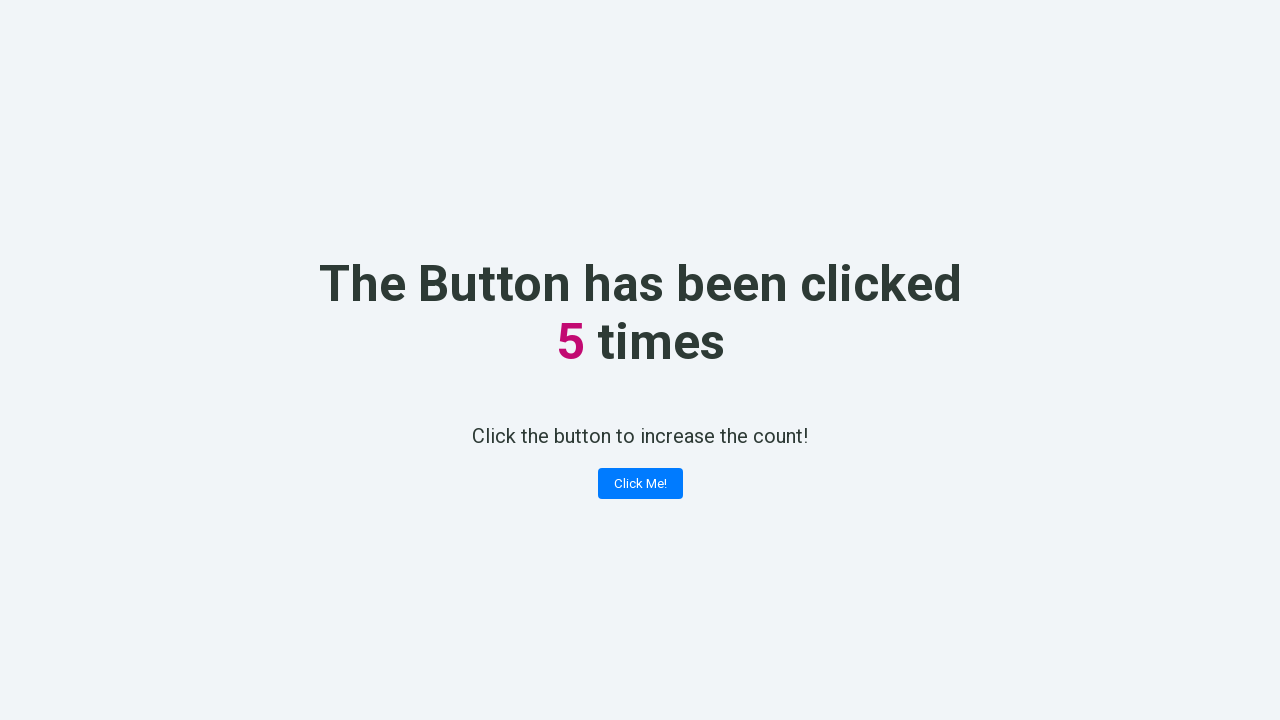

Clicked 'Click Me!' button (iteration 6) at (640, 484) on text='Click Me!'
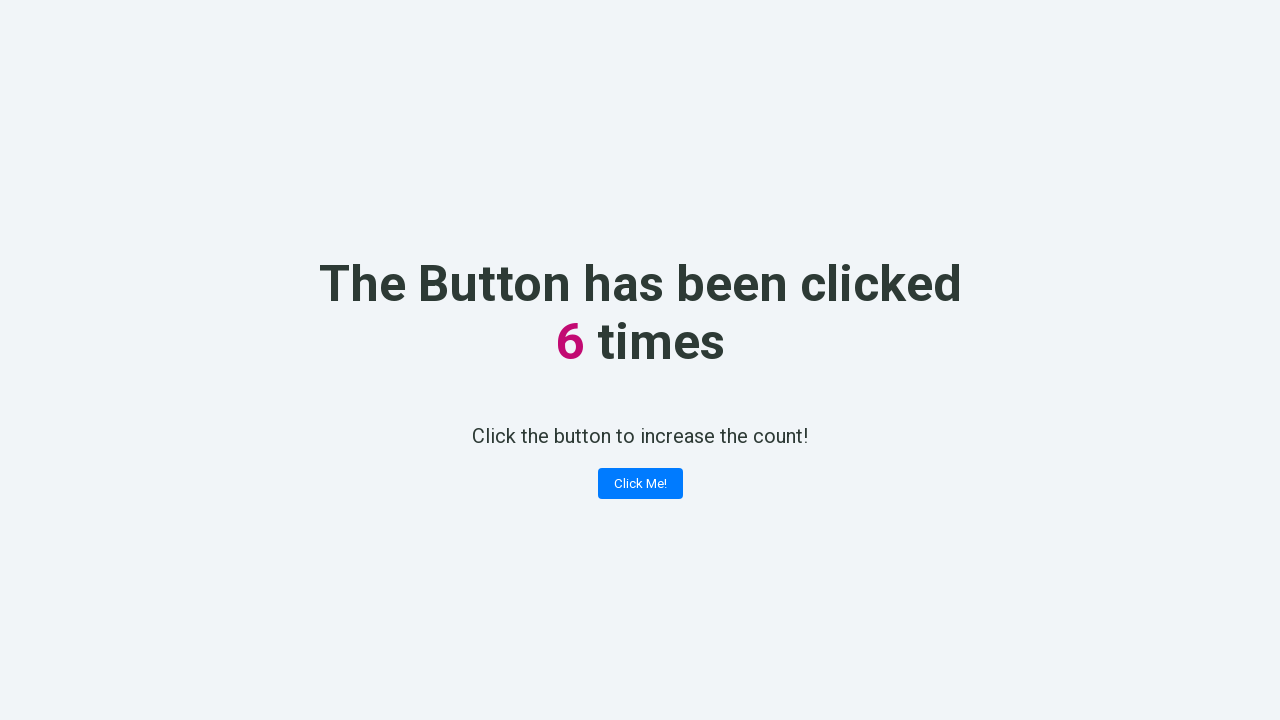

Retrieved counter value: 6
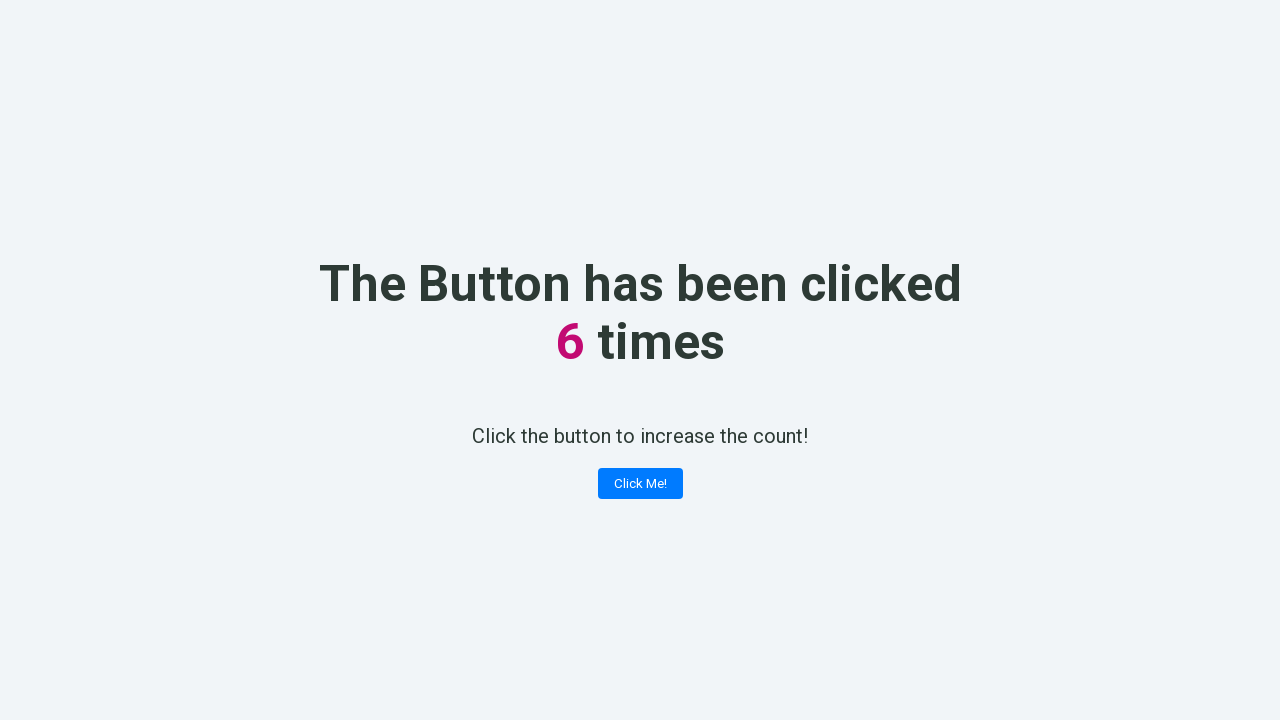

Counter value 6 verified correctly
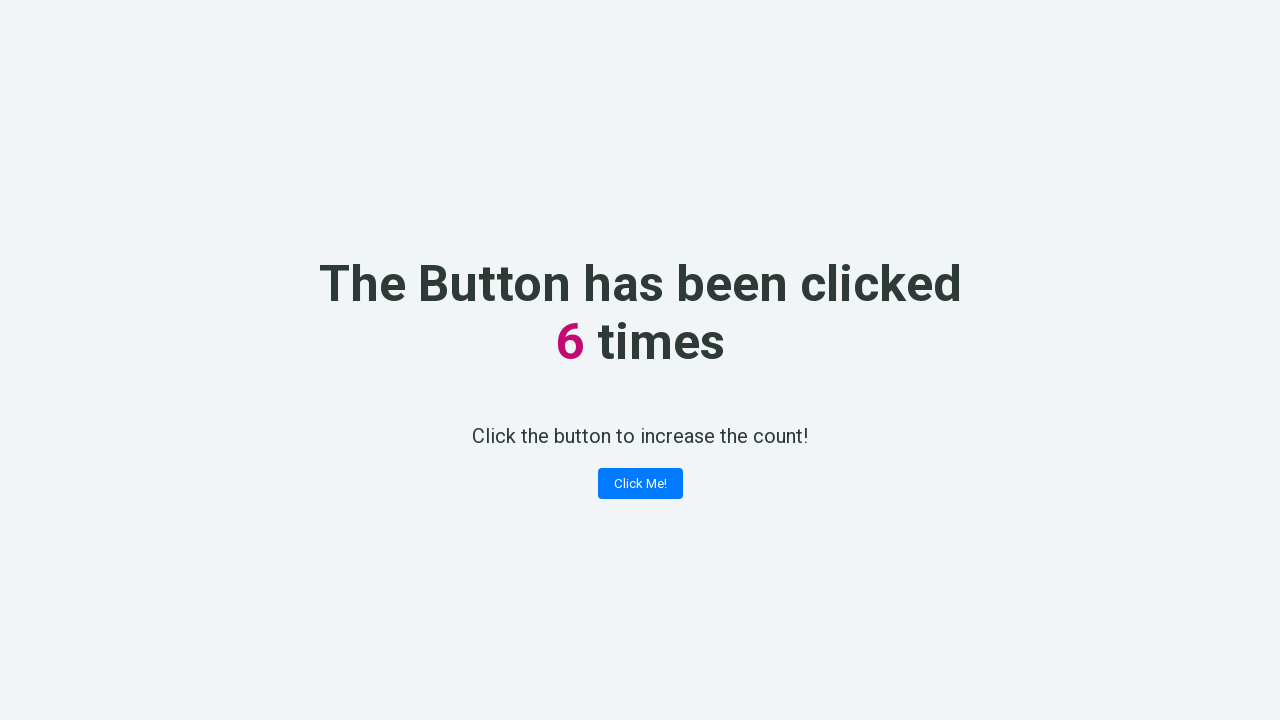

Clicked 'Click Me!' button (iteration 7) at (640, 484) on text='Click Me!'
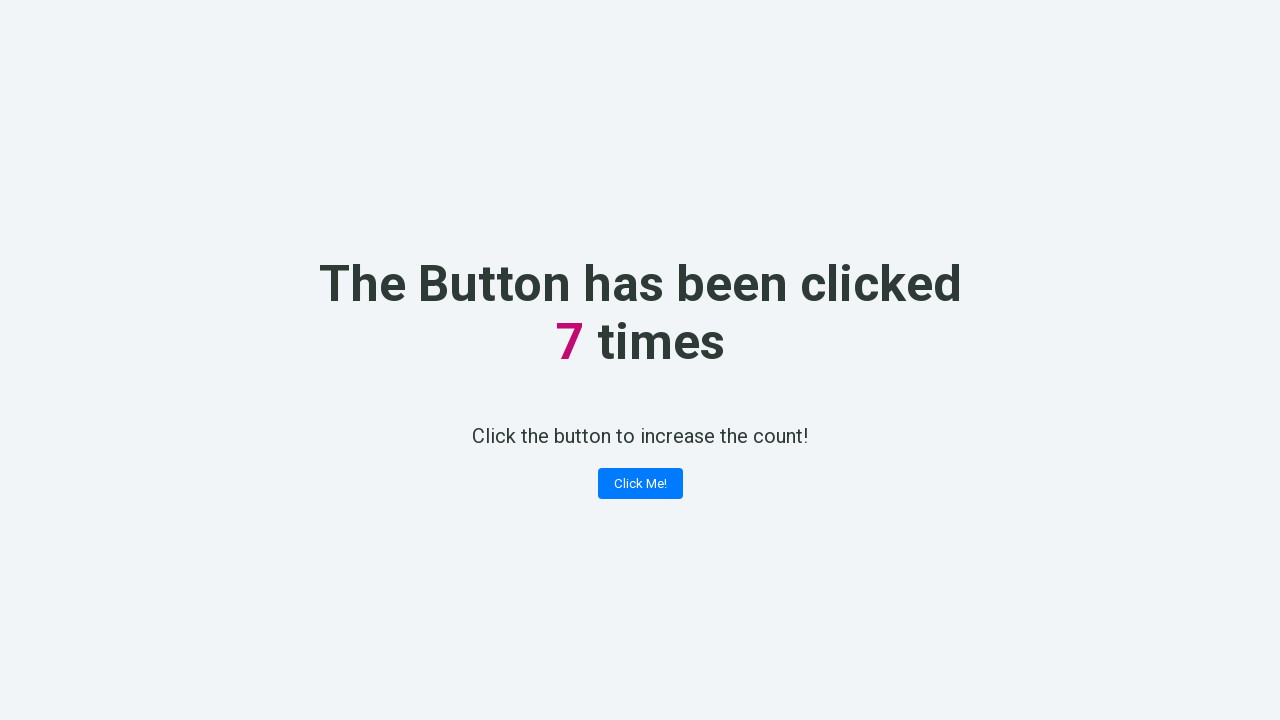

Retrieved counter value: 7
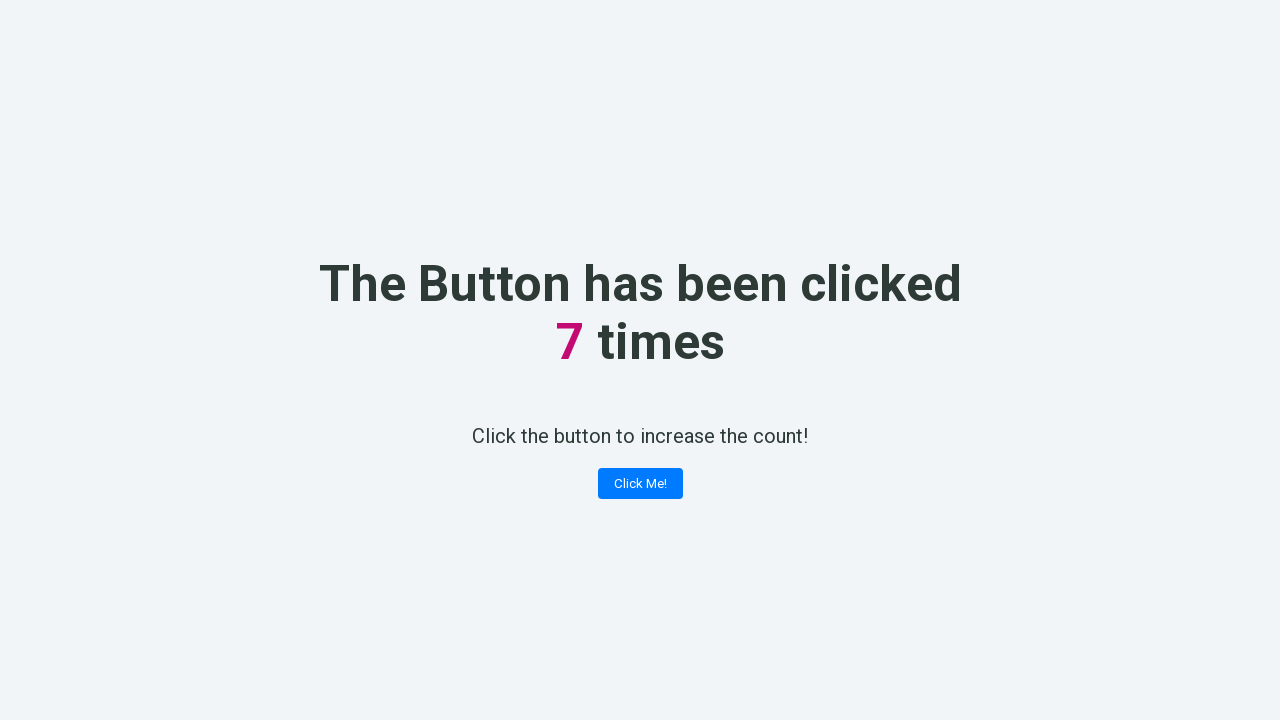

Counter value 7 verified correctly
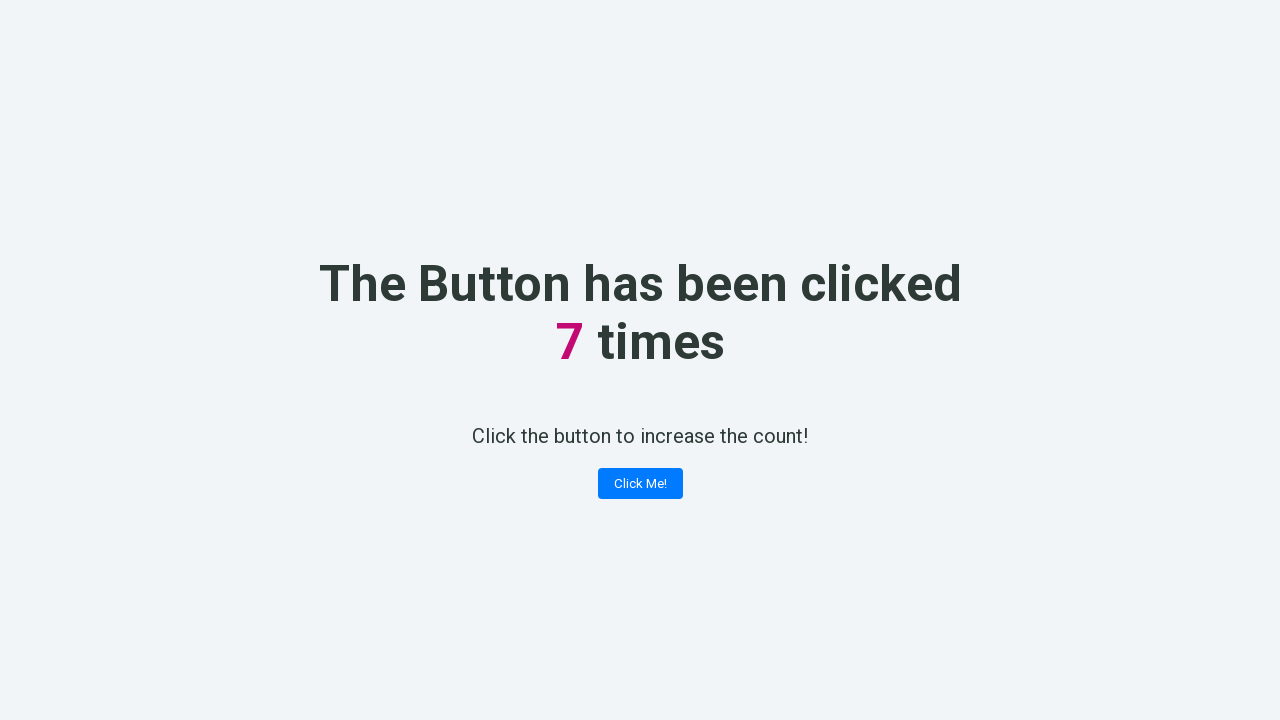

Clicked 'Click Me!' button (iteration 8) at (640, 484) on text='Click Me!'
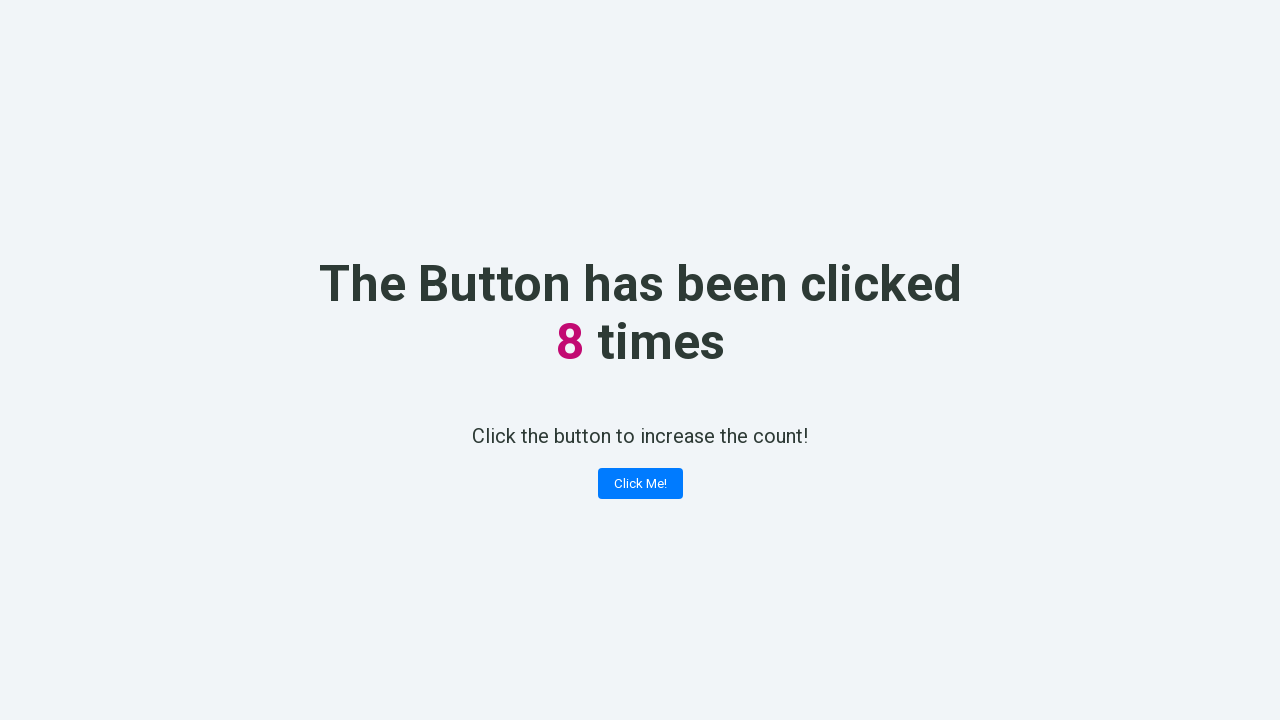

Retrieved counter value: 8
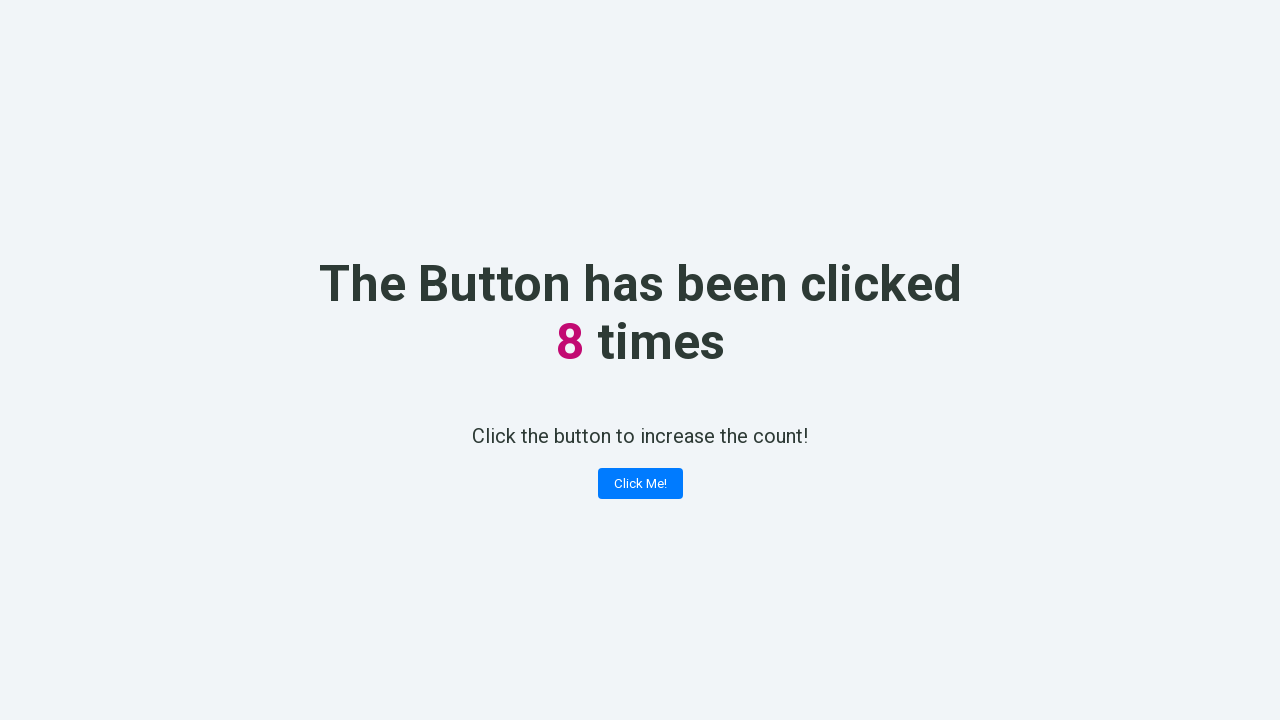

Counter value 8 verified correctly
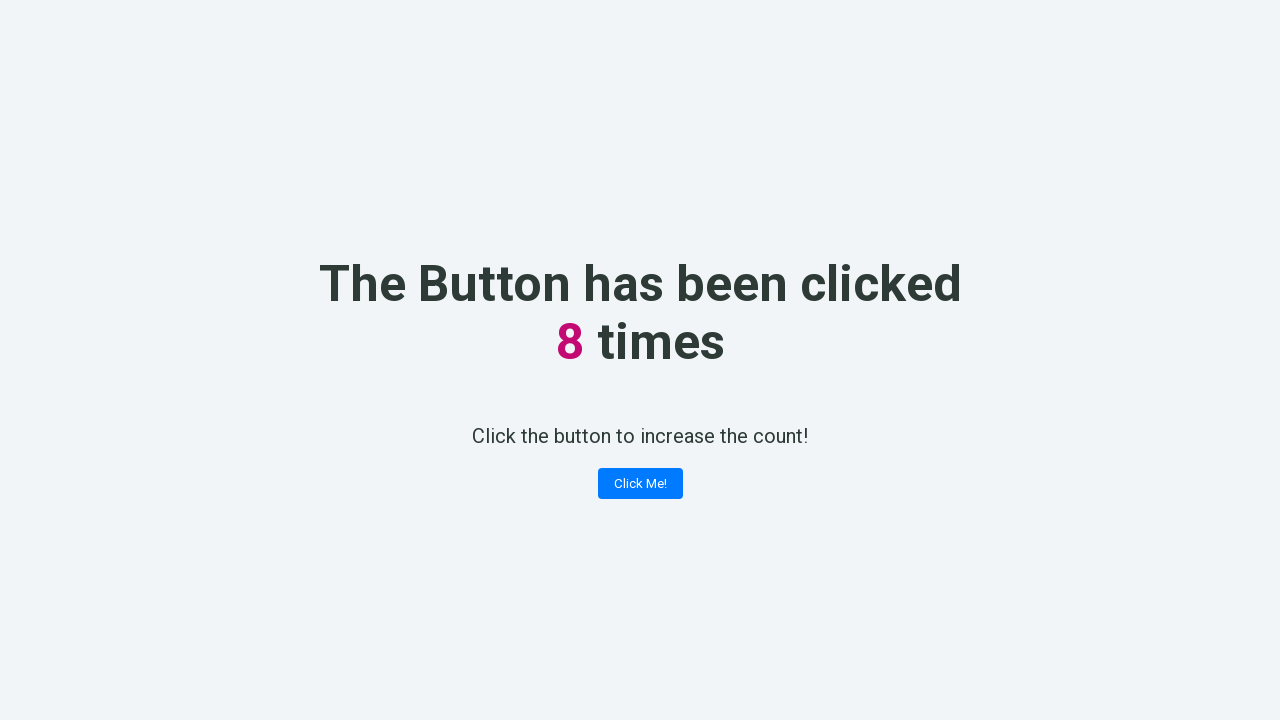

Clicked 'Click Me!' button (iteration 9) at (640, 484) on text='Click Me!'
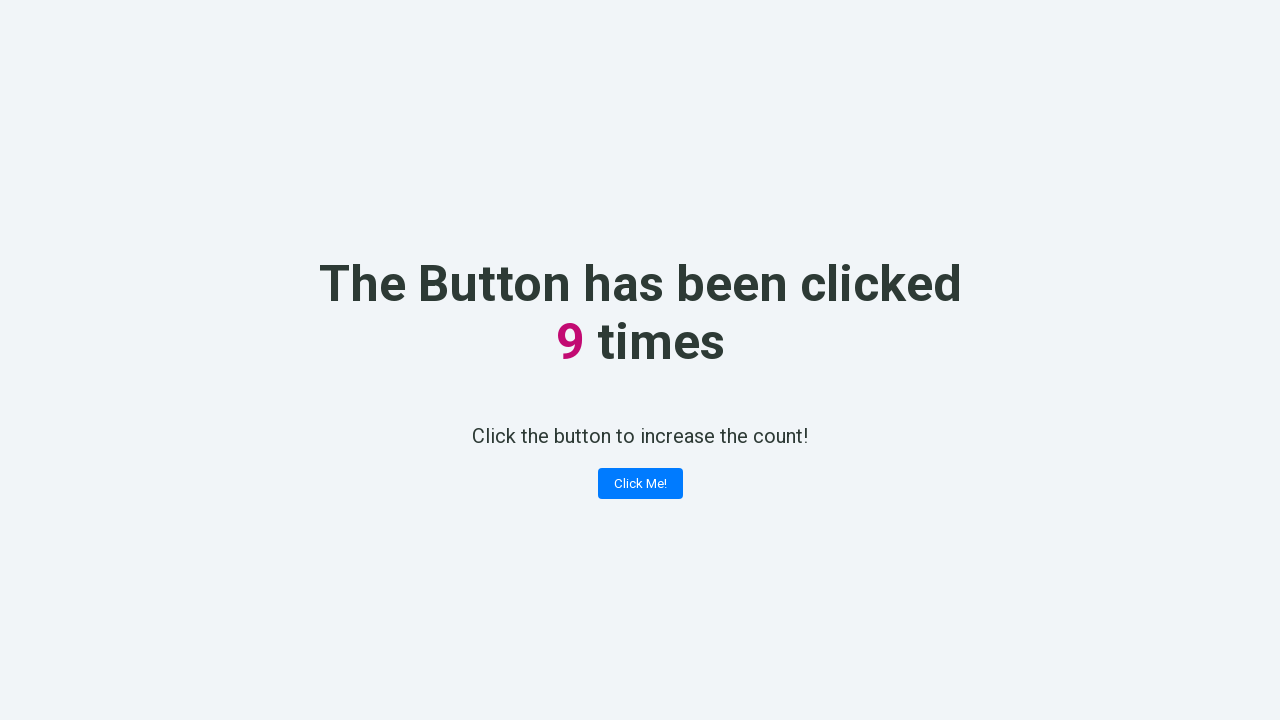

Retrieved counter value: 9
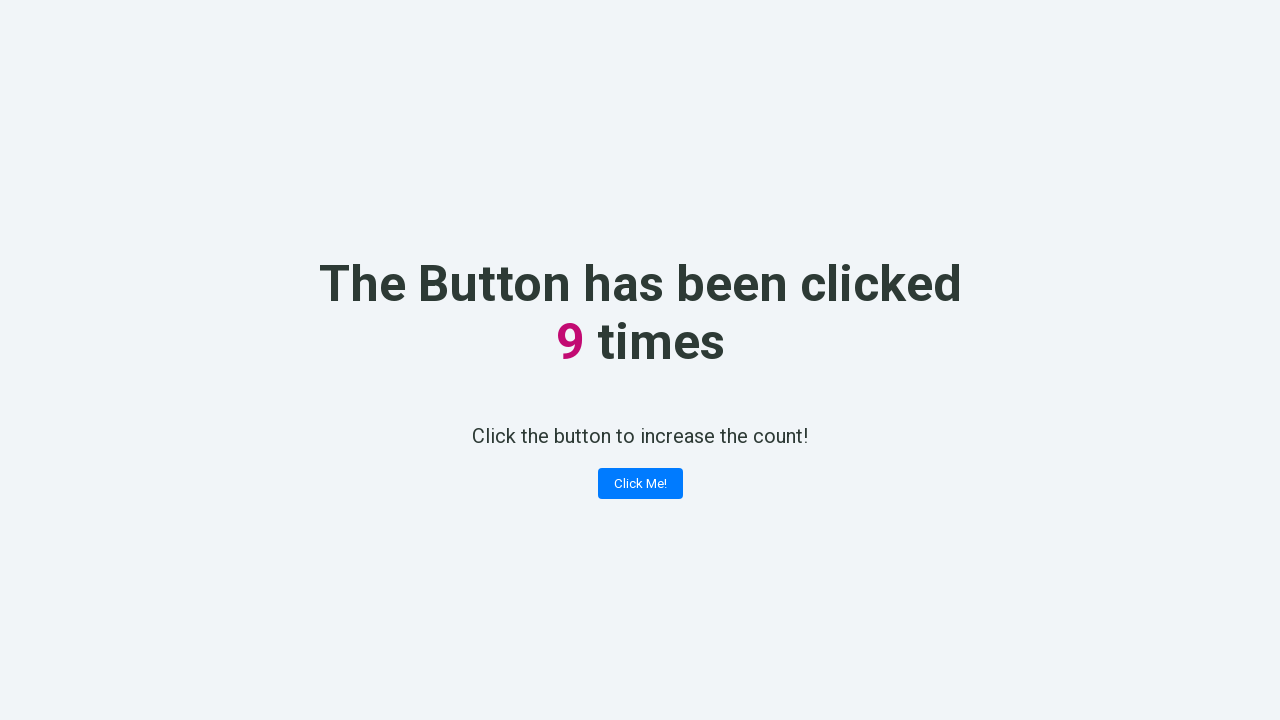

Counter value 9 verified correctly
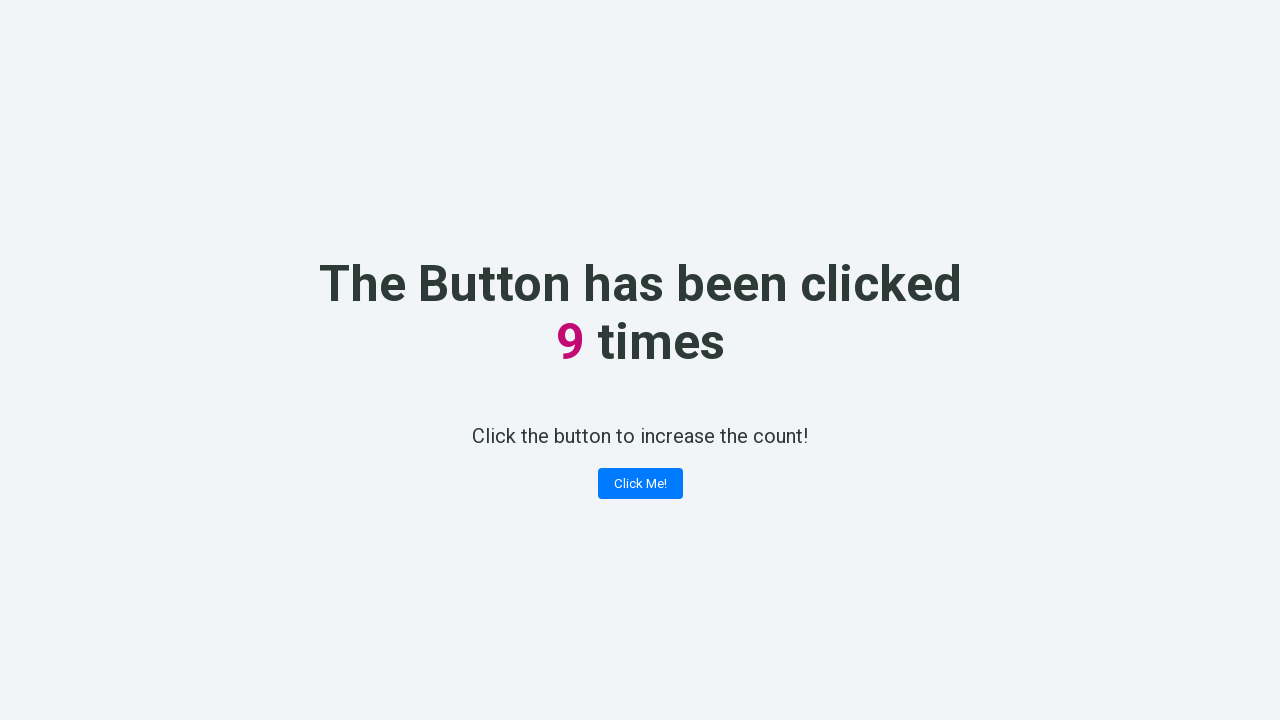

Clicked 'Click Me!' button (iteration 10) at (640, 484) on text='Click Me!'
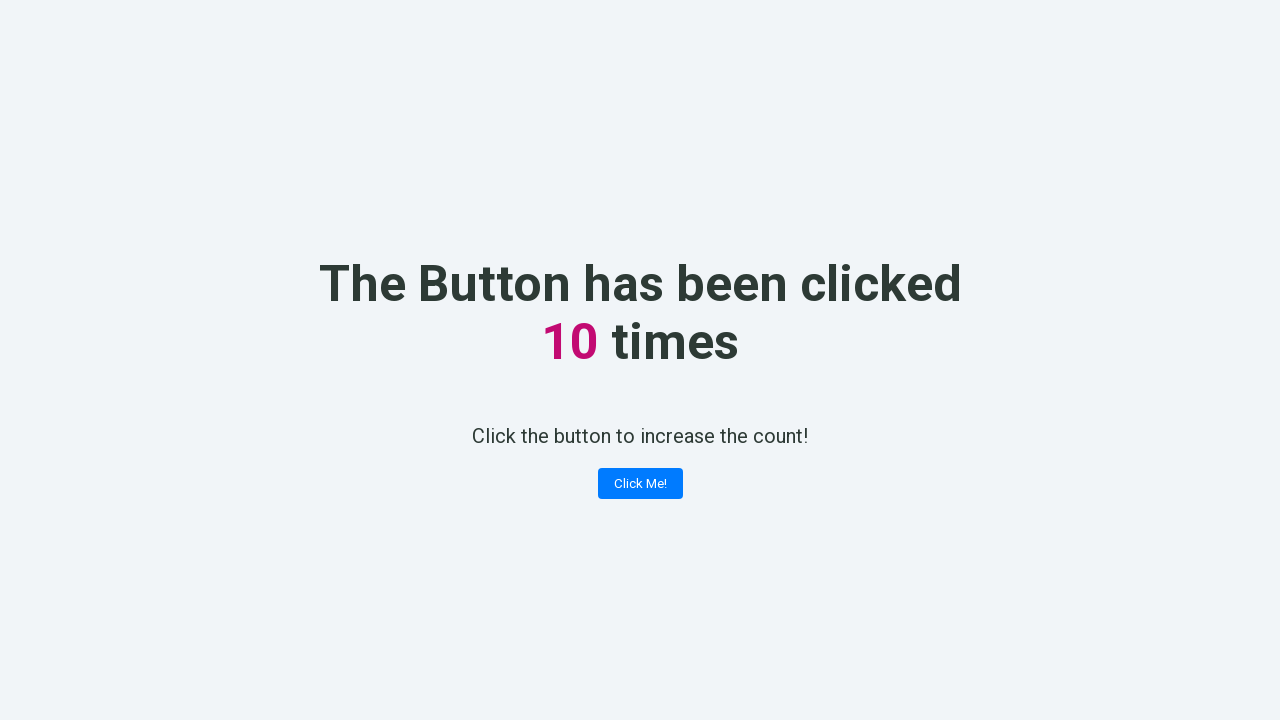

Retrieved counter value: 10
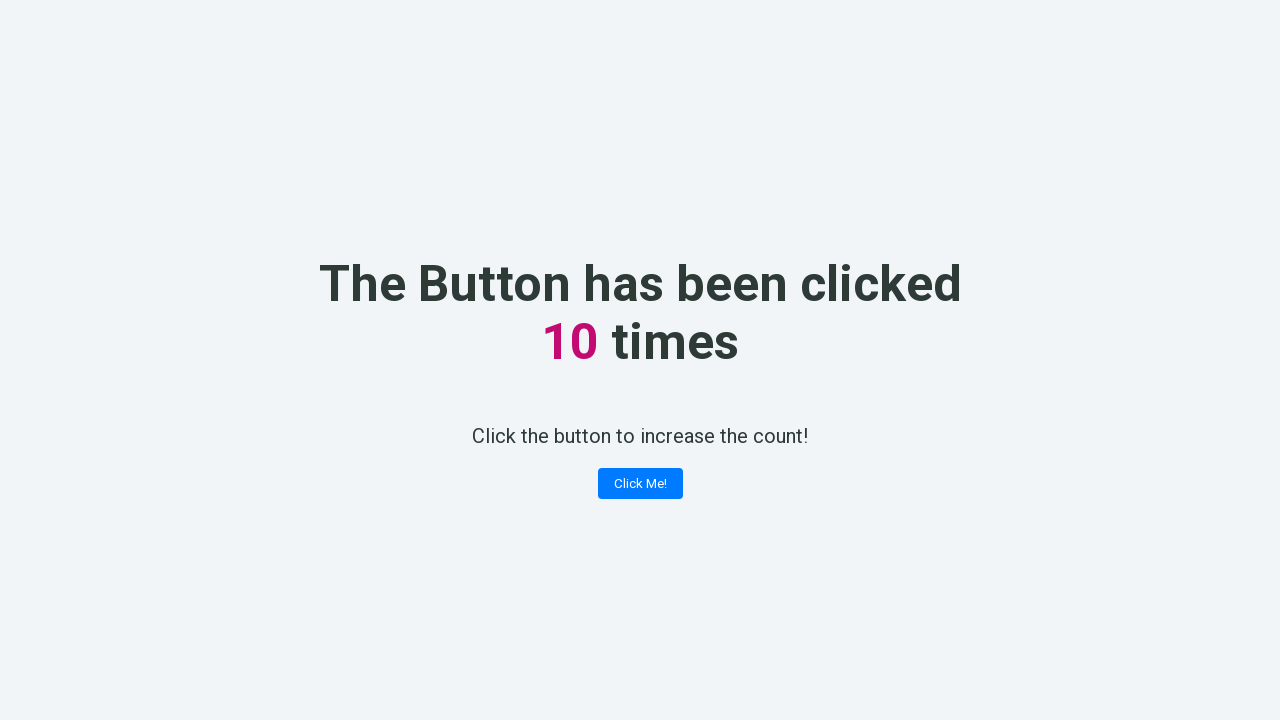

Counter value 10 verified correctly
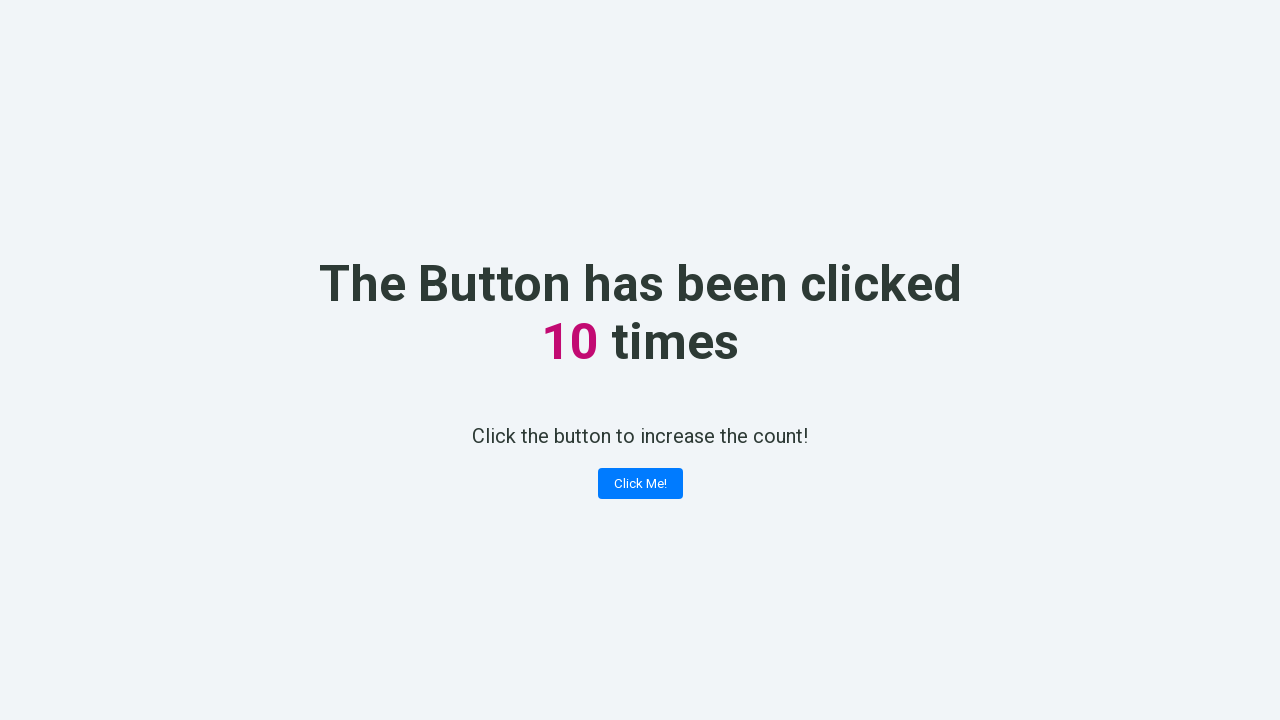

Clicked 'Click Me!' button (iteration 11) at (640, 484) on text='Click Me!'
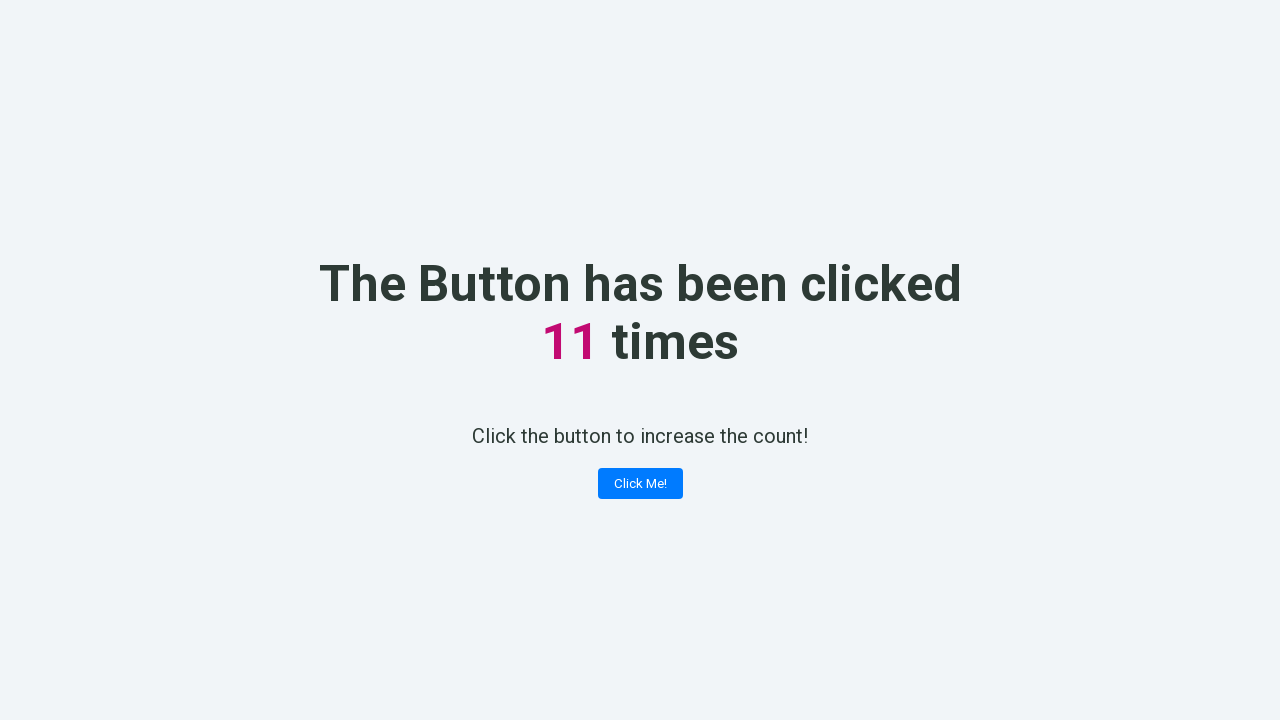

Retrieved counter value: 11
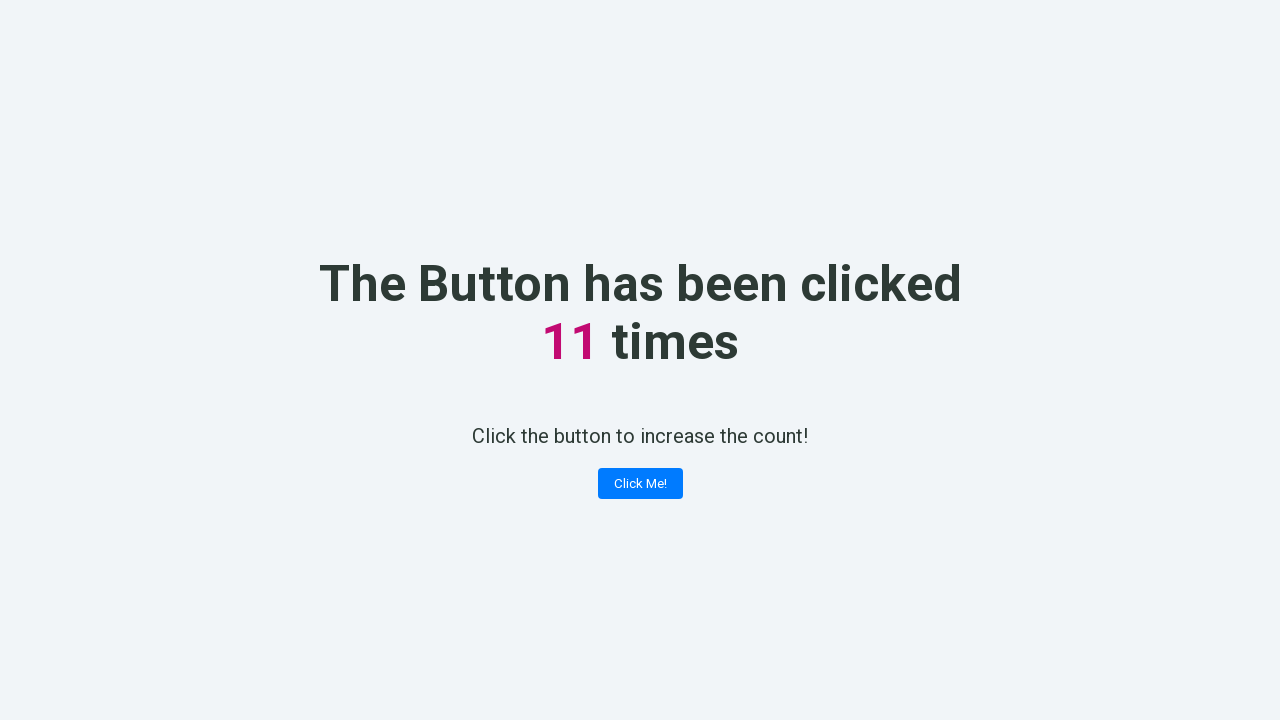

Counter value 11 verified correctly
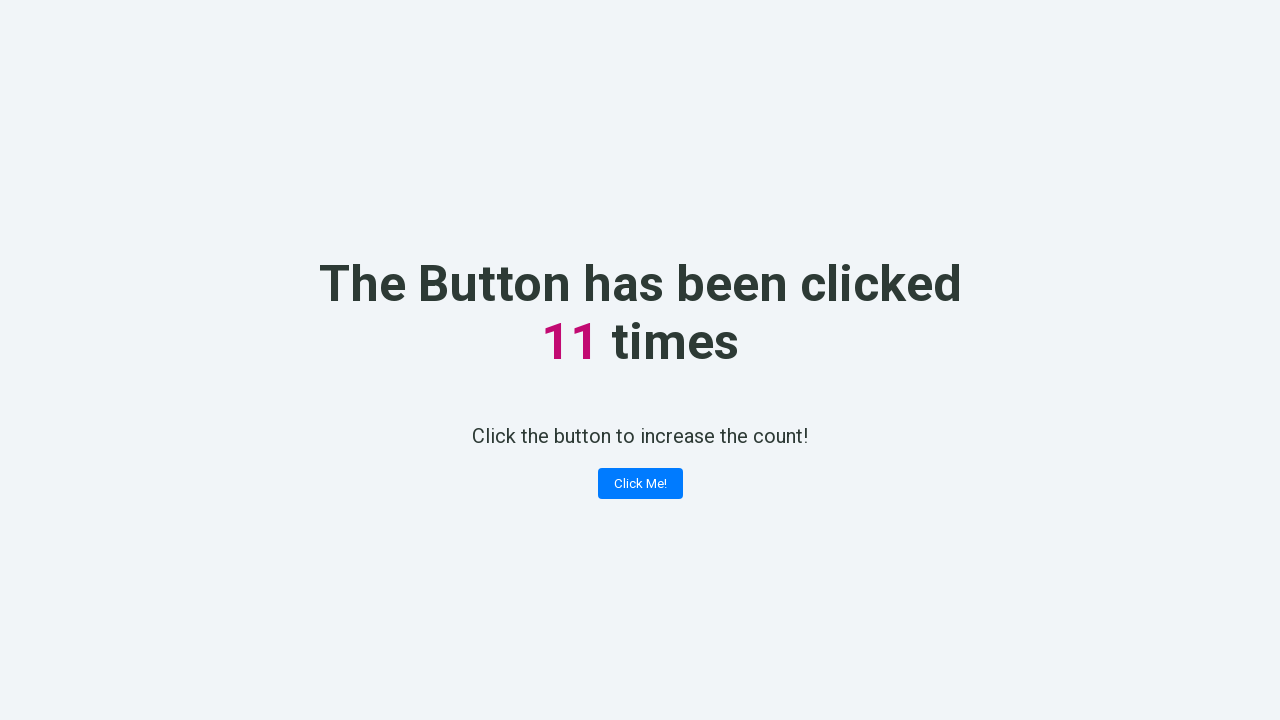

Clicked 'Click Me!' button (iteration 12) at (640, 484) on text='Click Me!'
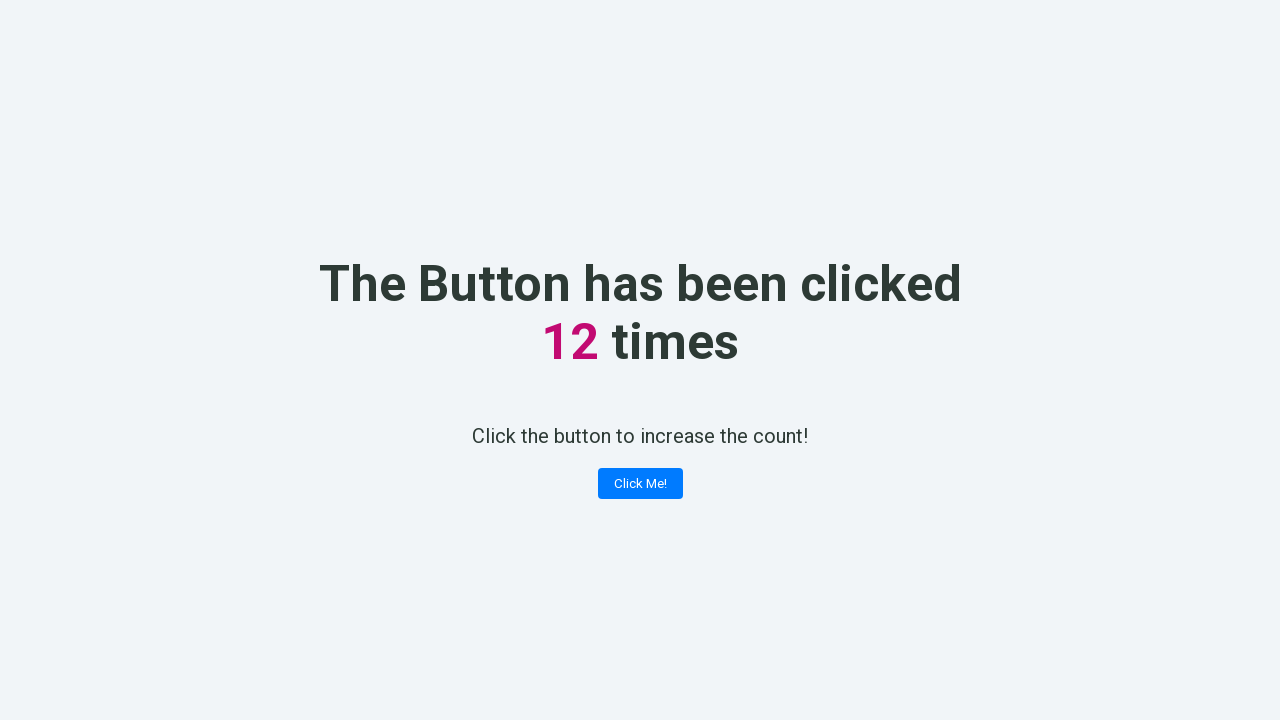

Retrieved counter value: 12
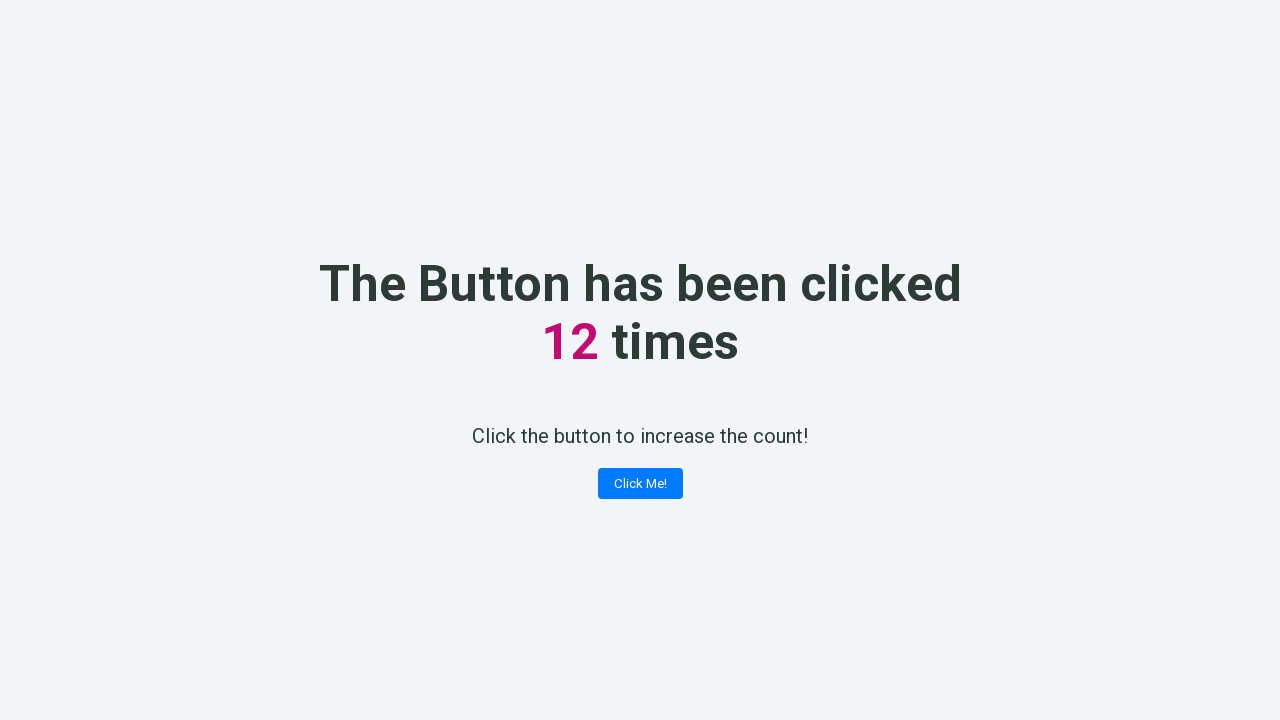

Counter value 12 verified correctly
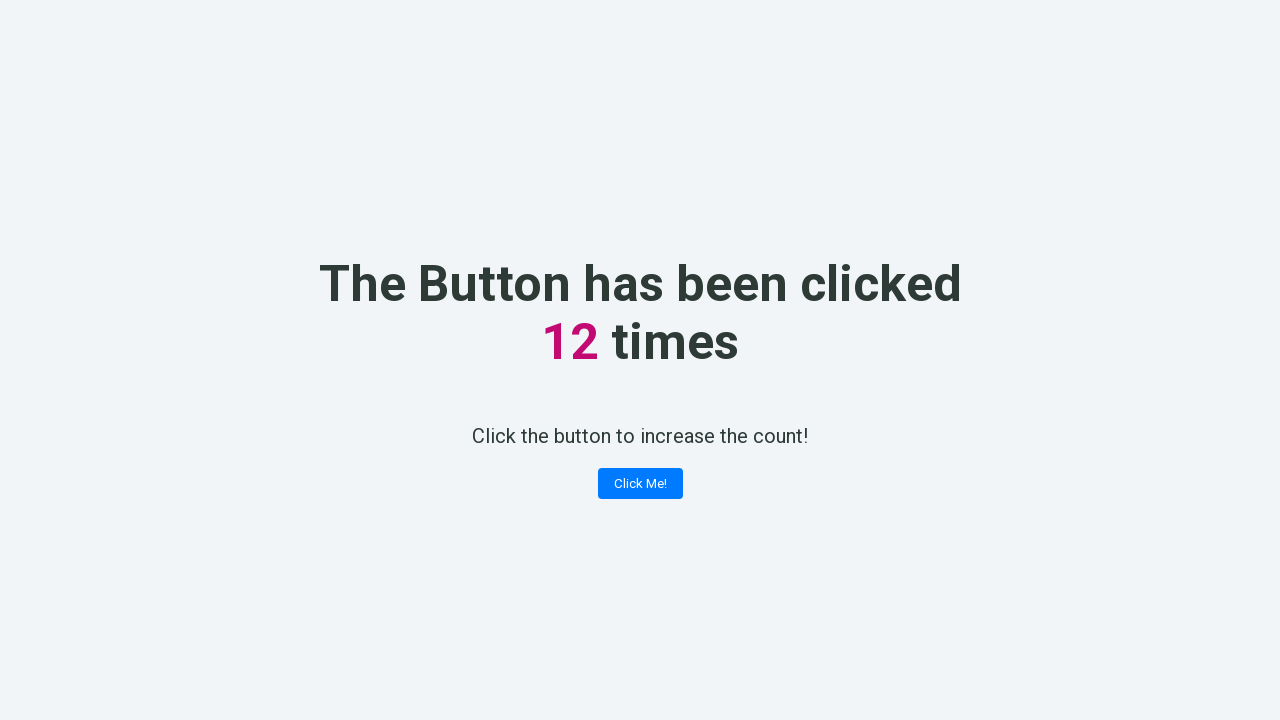

Clicked 'Click Me!' button (iteration 13) at (640, 484) on text='Click Me!'
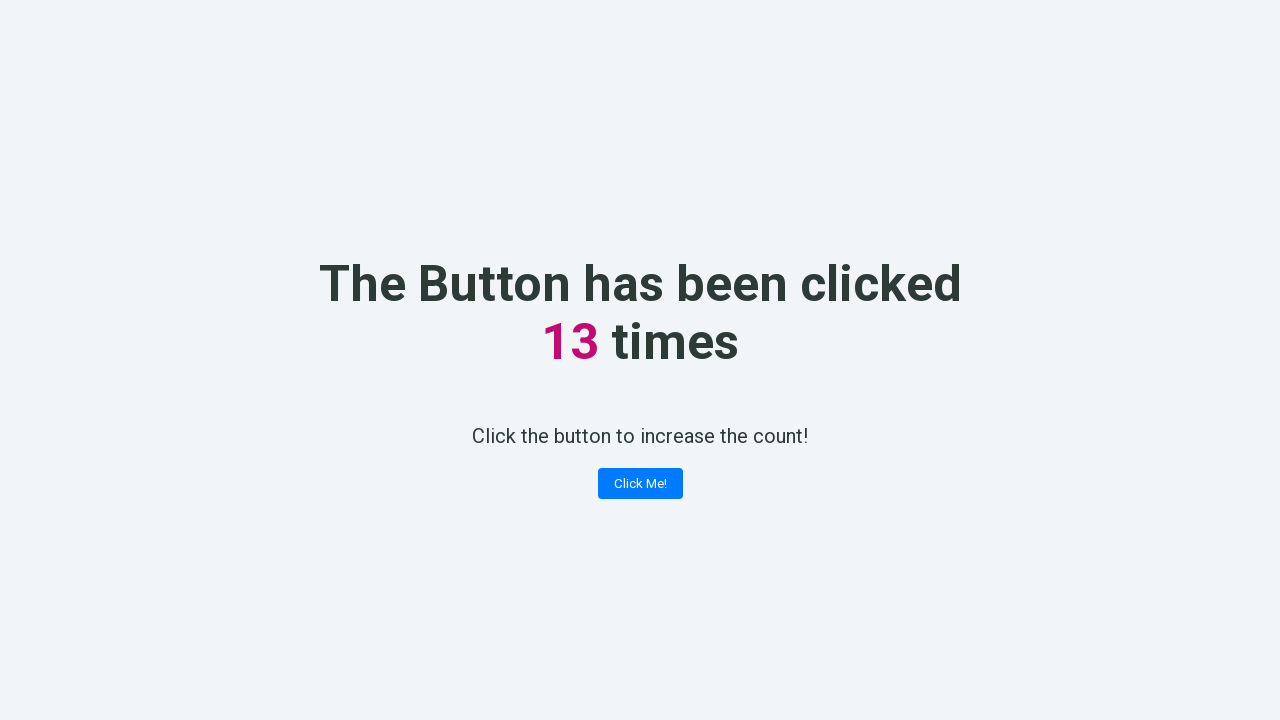

Retrieved counter value: 13
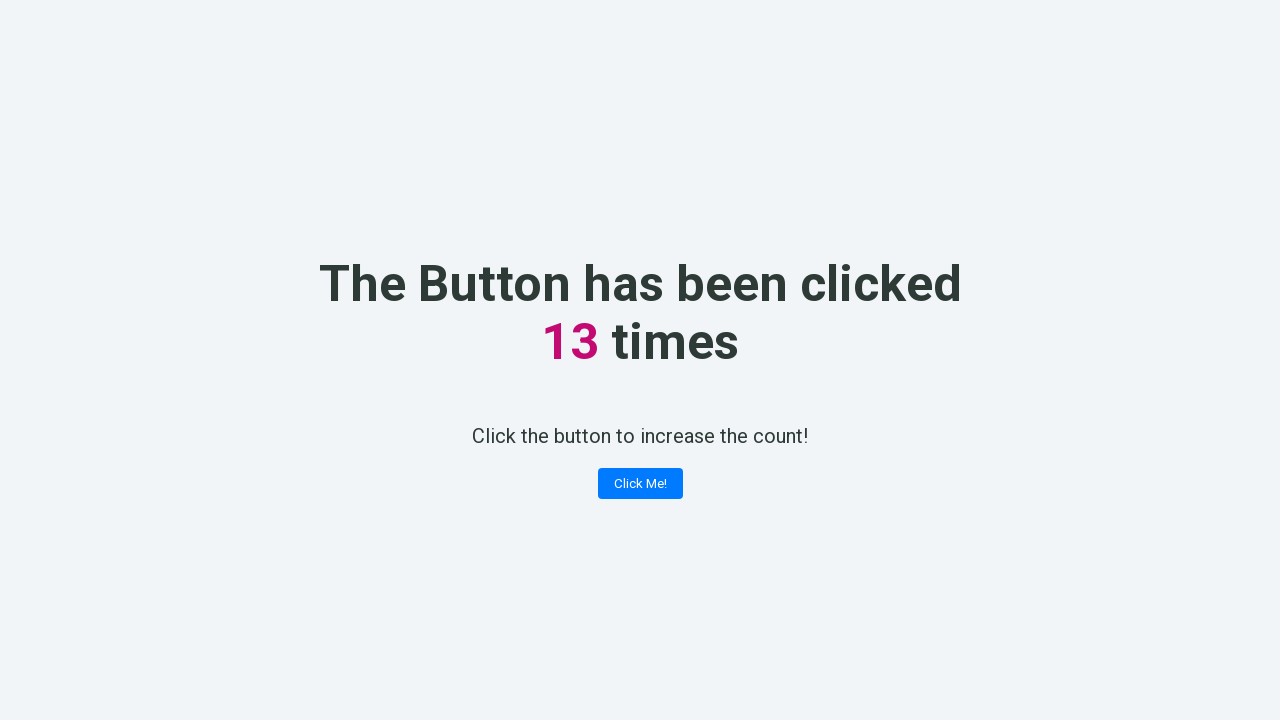

Counter value 13 verified correctly
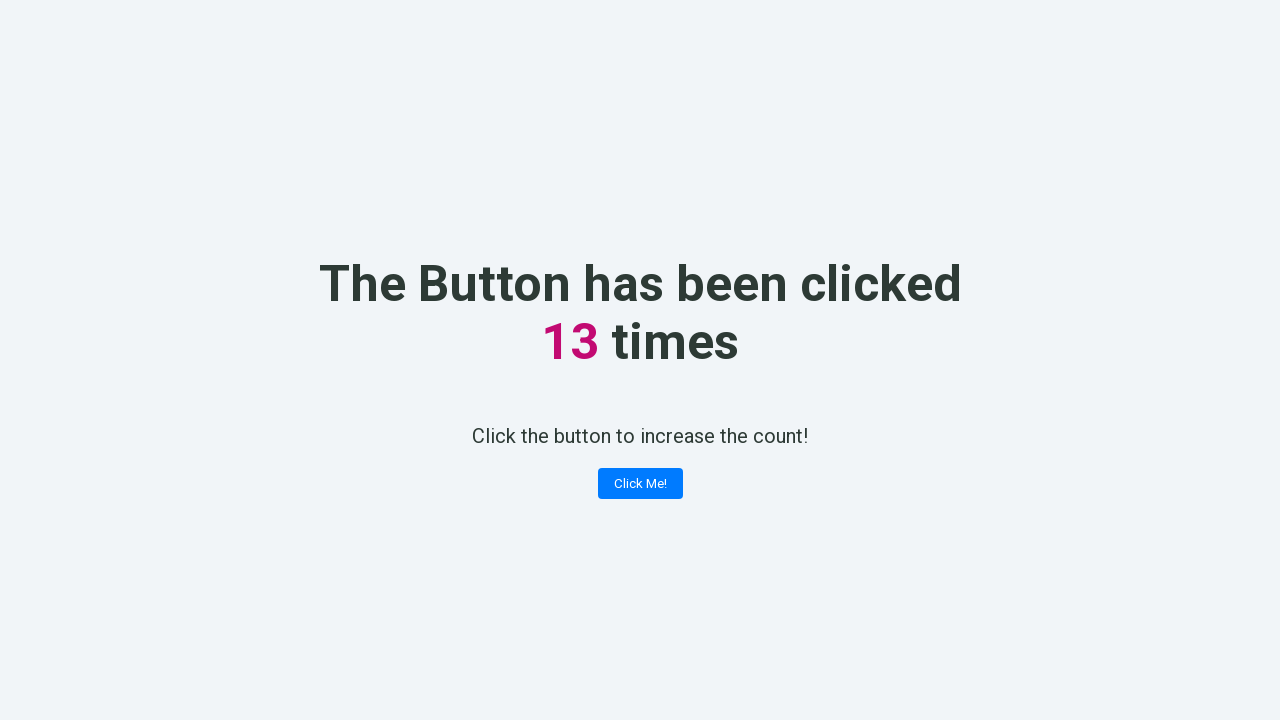

Clicked 'Click Me!' button (iteration 14) at (640, 484) on text='Click Me!'
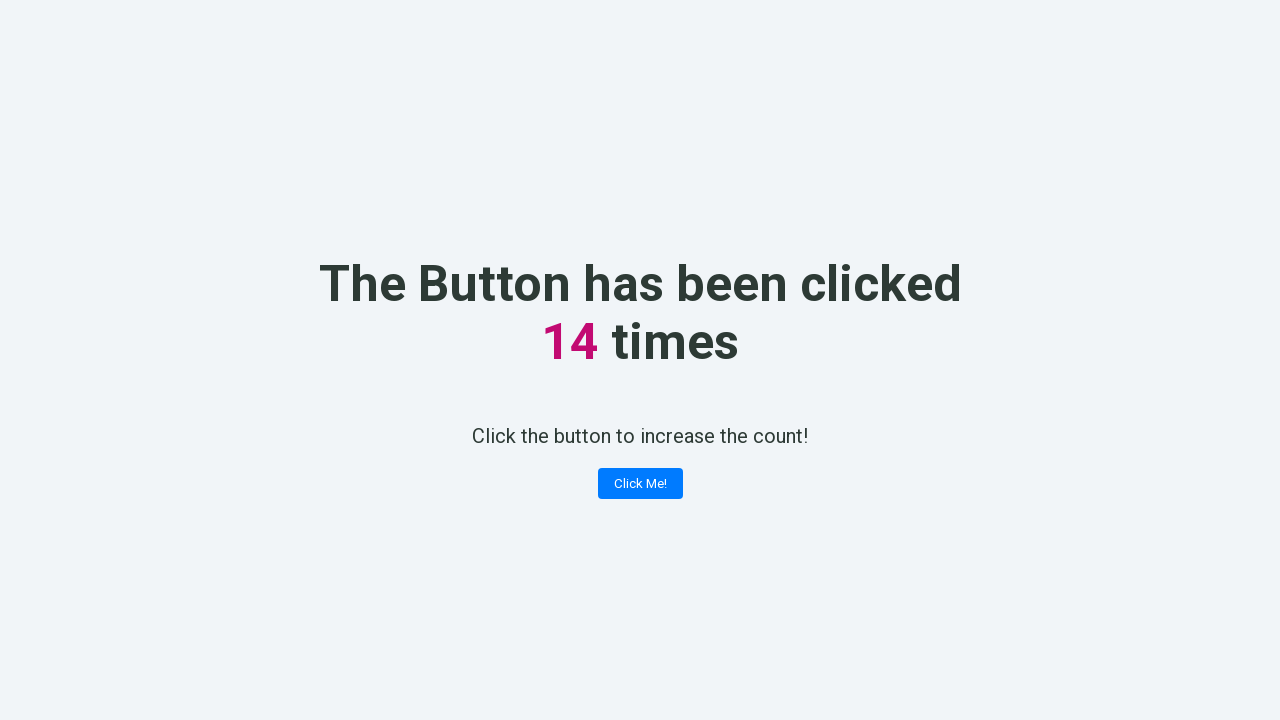

Retrieved counter value: 14
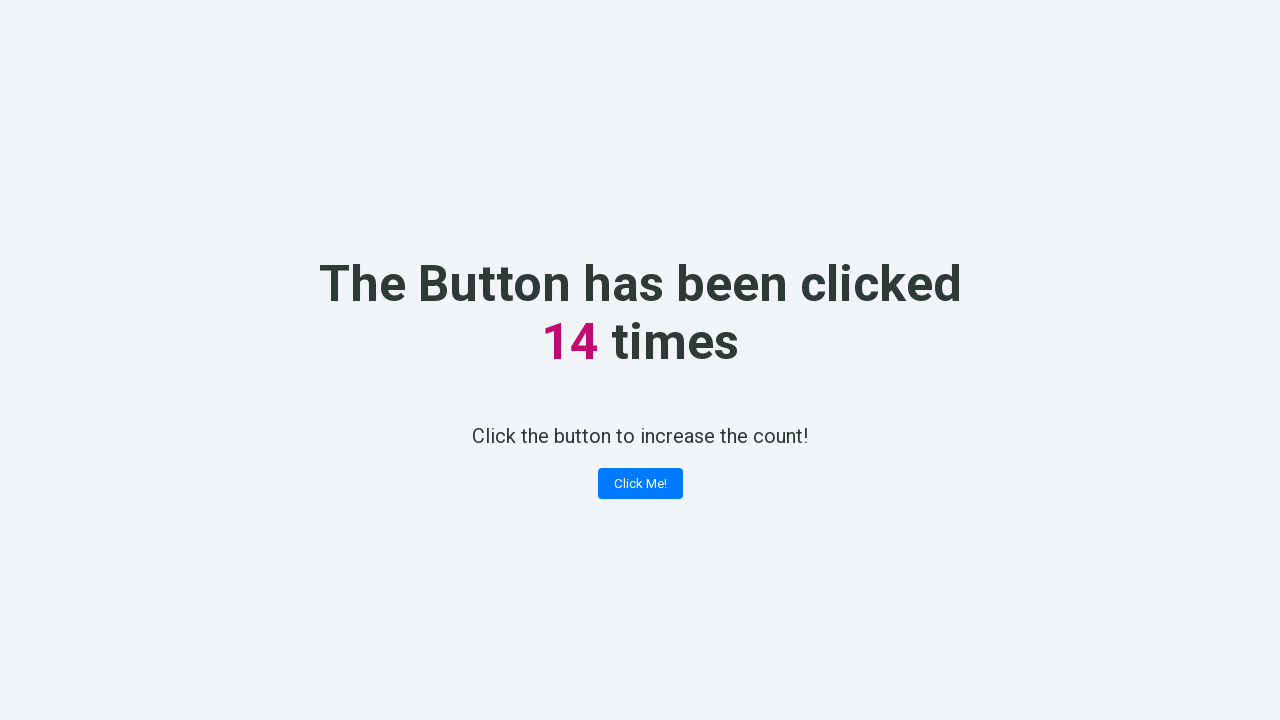

Counter value 14 verified correctly
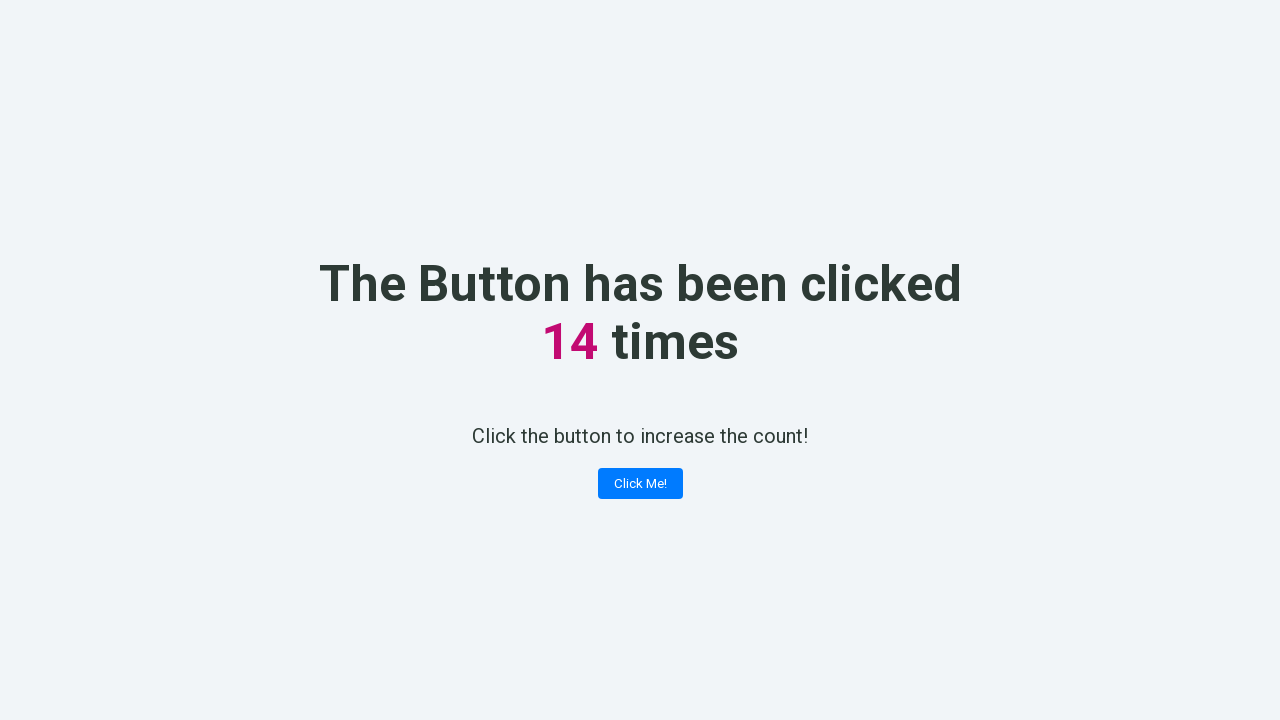

Clicked 'Click Me!' button (iteration 15) at (640, 484) on text='Click Me!'
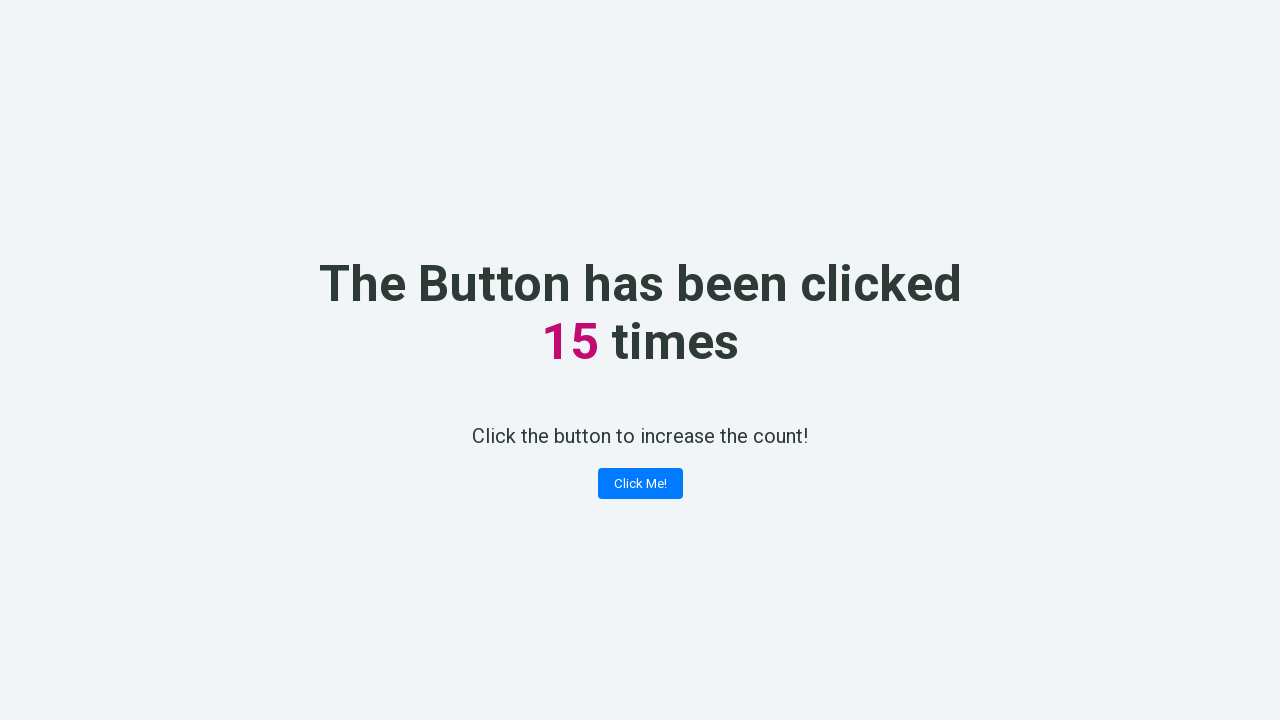

Retrieved counter value: 15
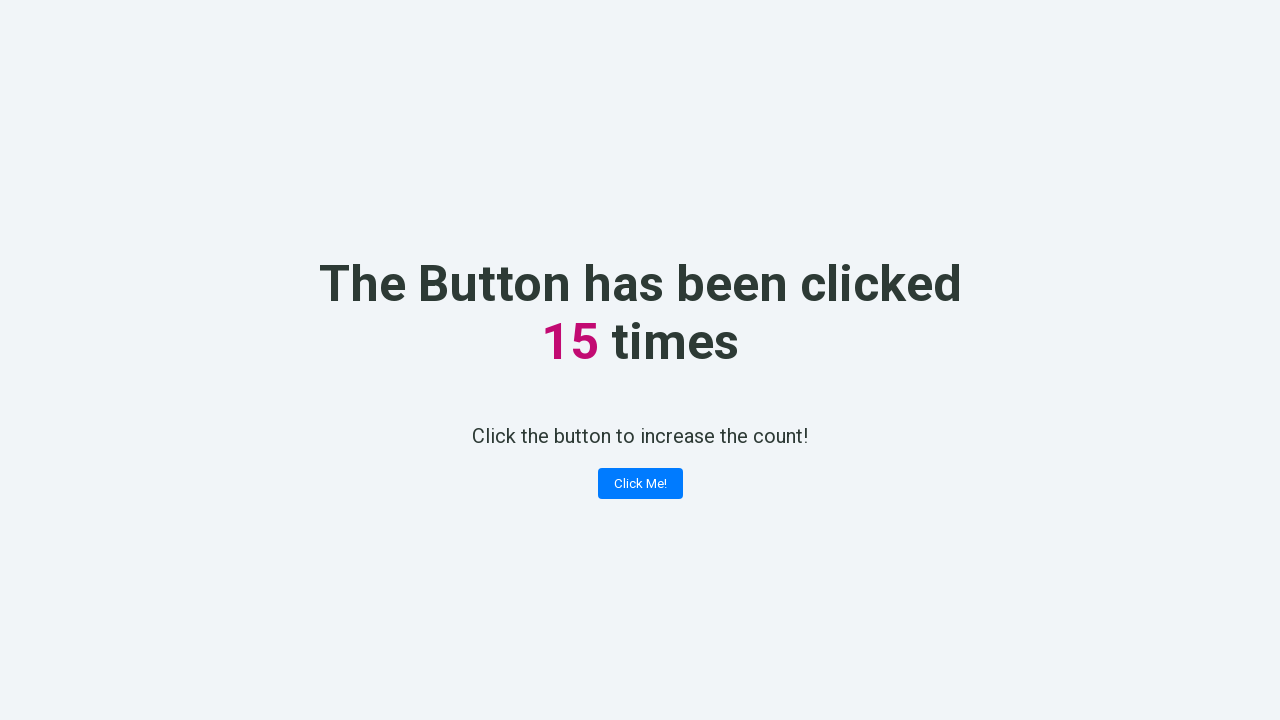

Counter value 15 verified correctly
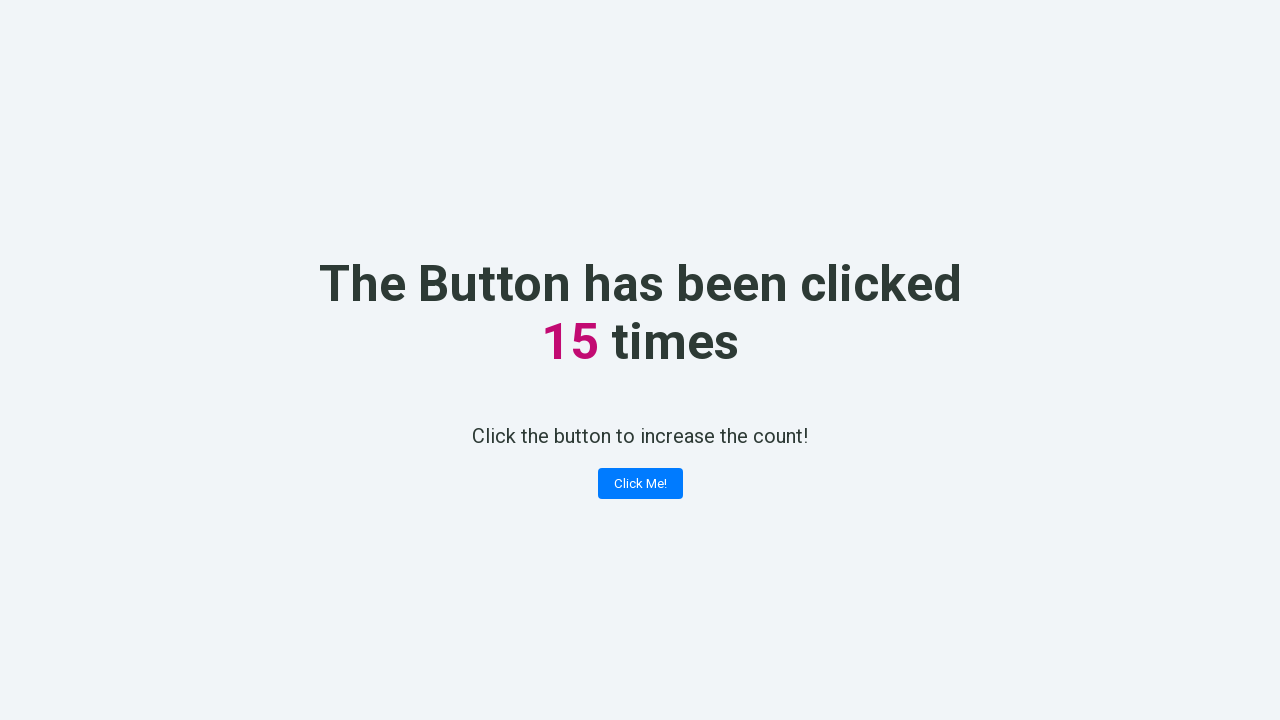

Clicked 'Click Me!' button (iteration 16) at (640, 484) on text='Click Me!'
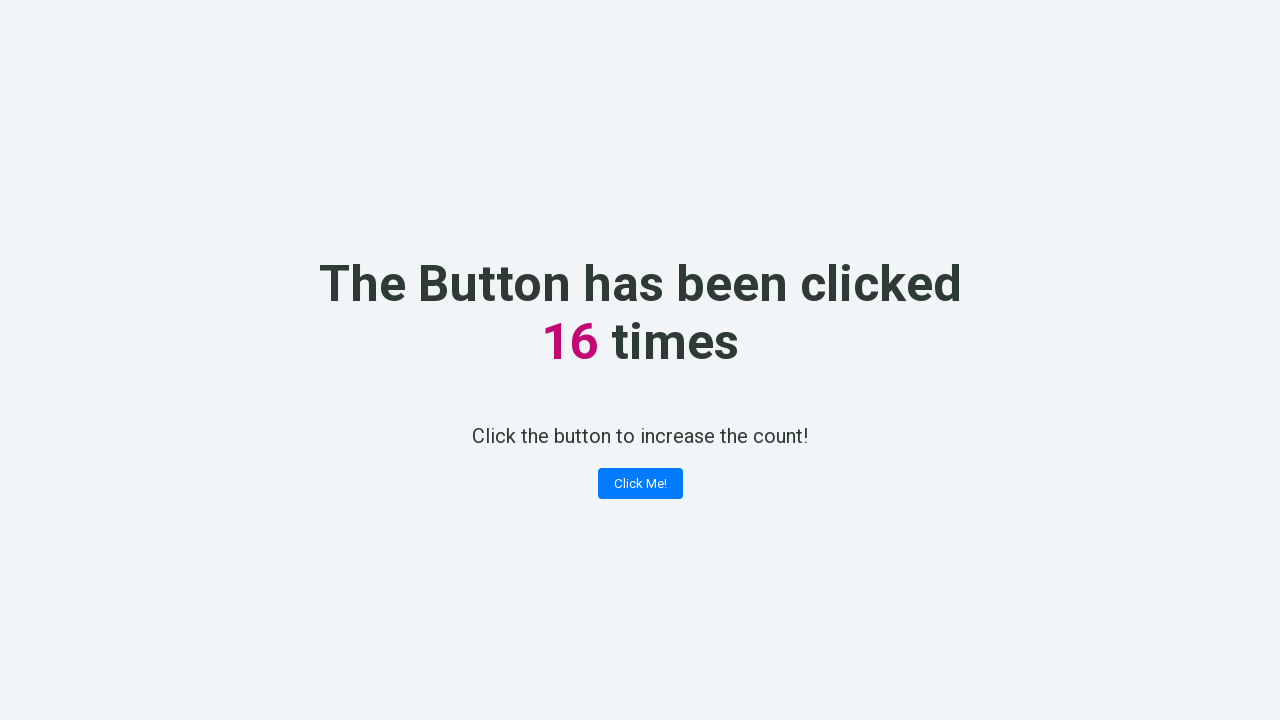

Retrieved counter value: 16
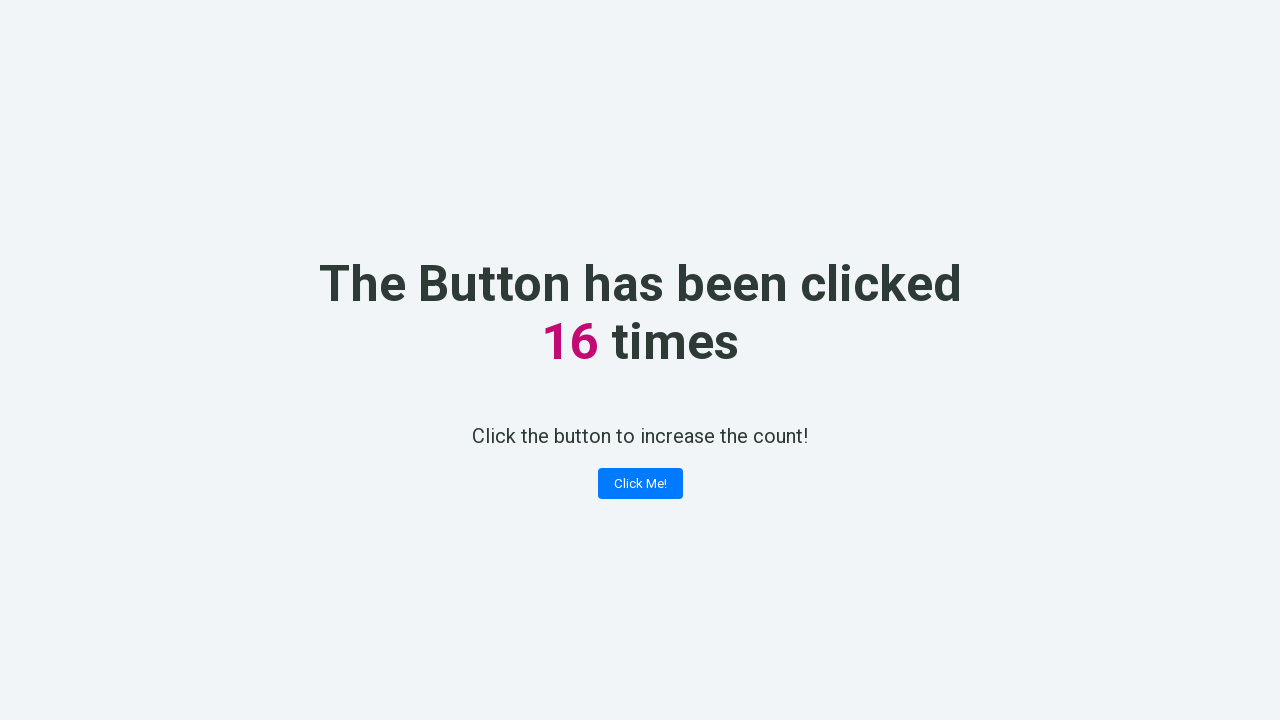

Counter value 16 verified correctly
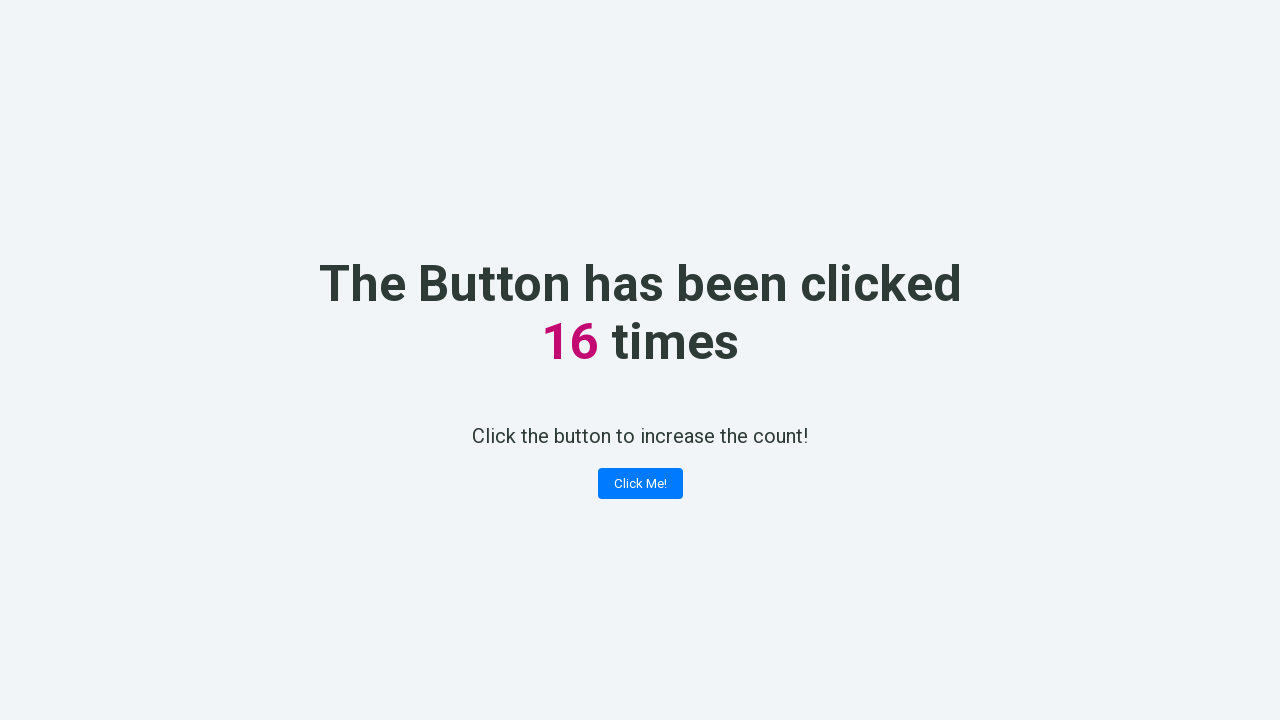

Clicked 'Click Me!' button (iteration 17) at (640, 484) on text='Click Me!'
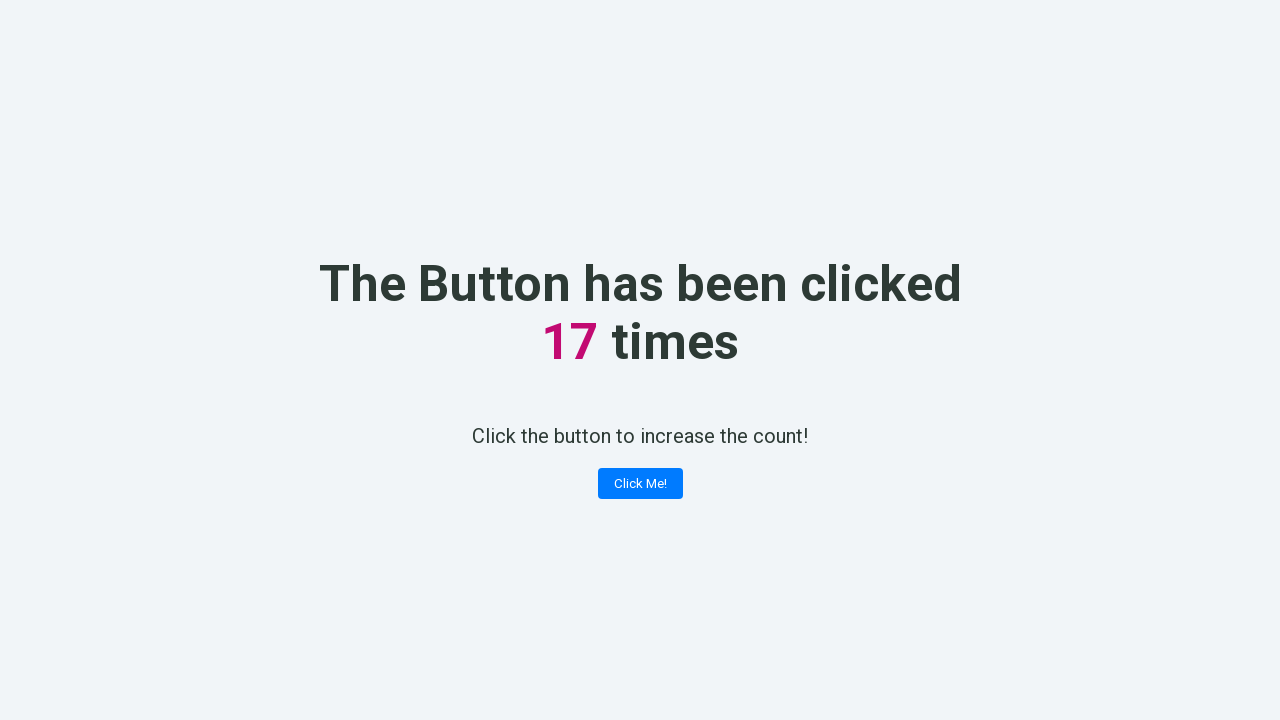

Retrieved counter value: 17
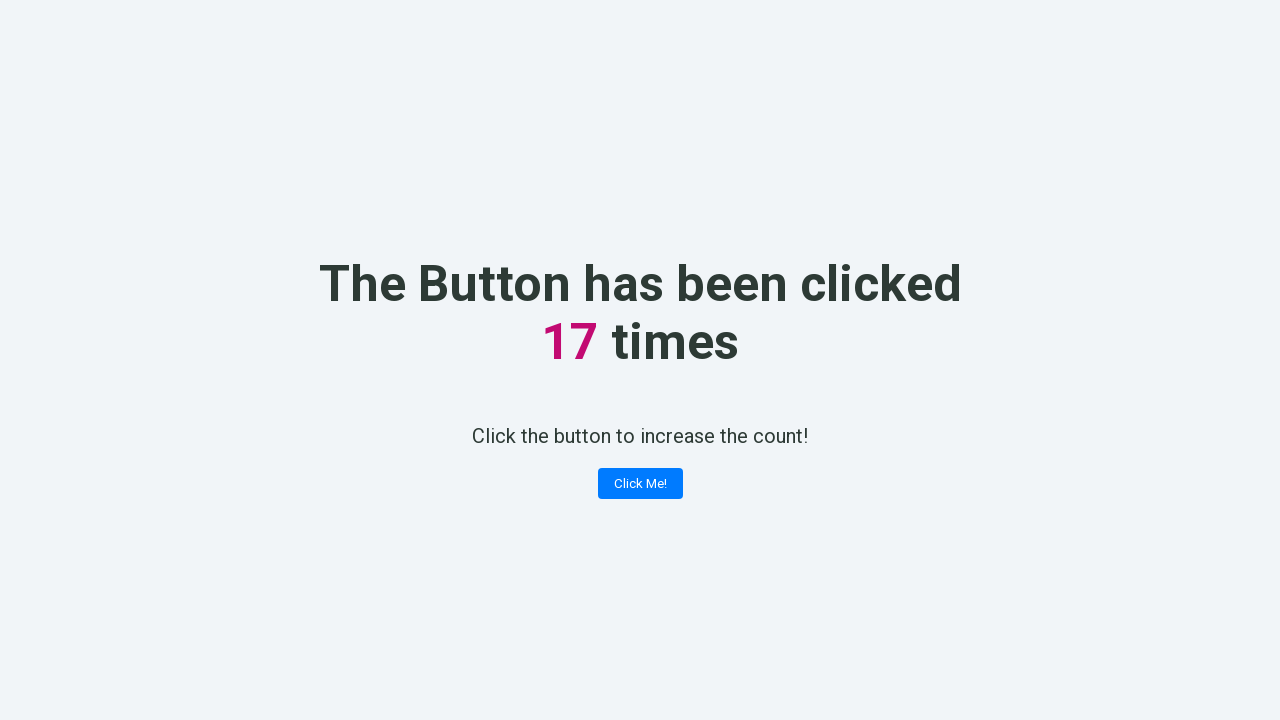

Counter value 17 verified correctly
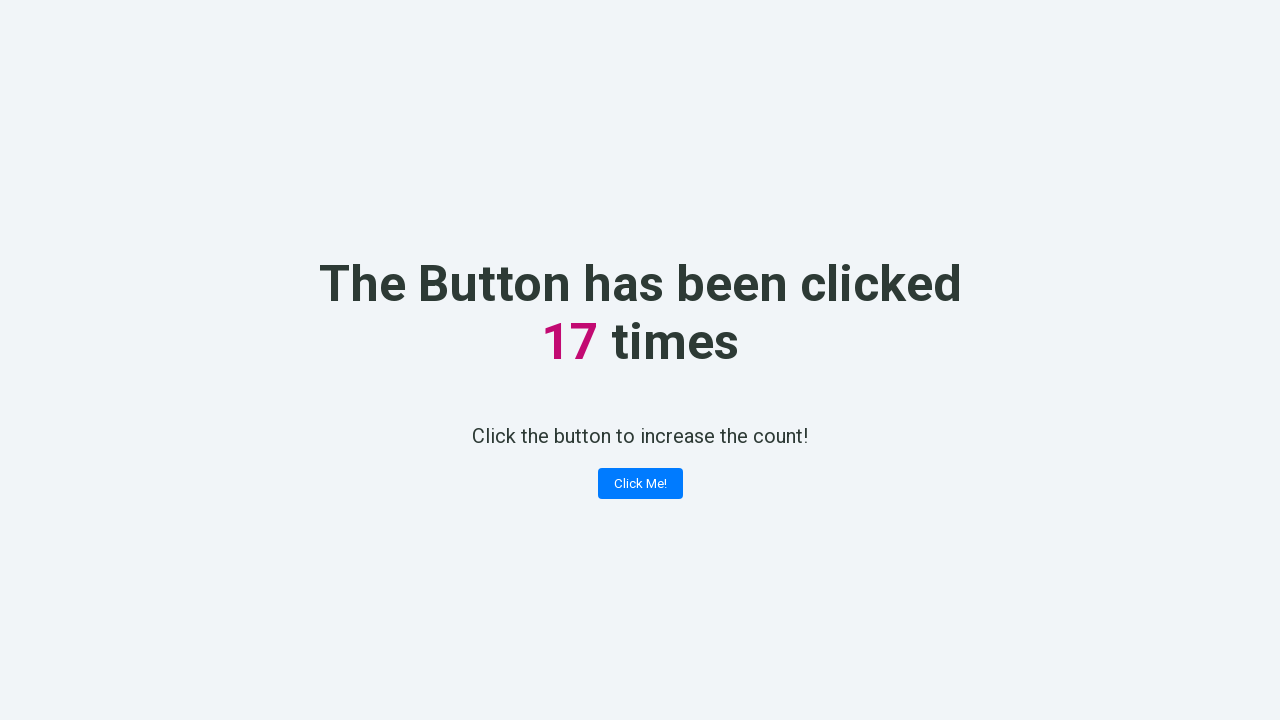

Clicked 'Click Me!' button (iteration 18) at (640, 484) on text='Click Me!'
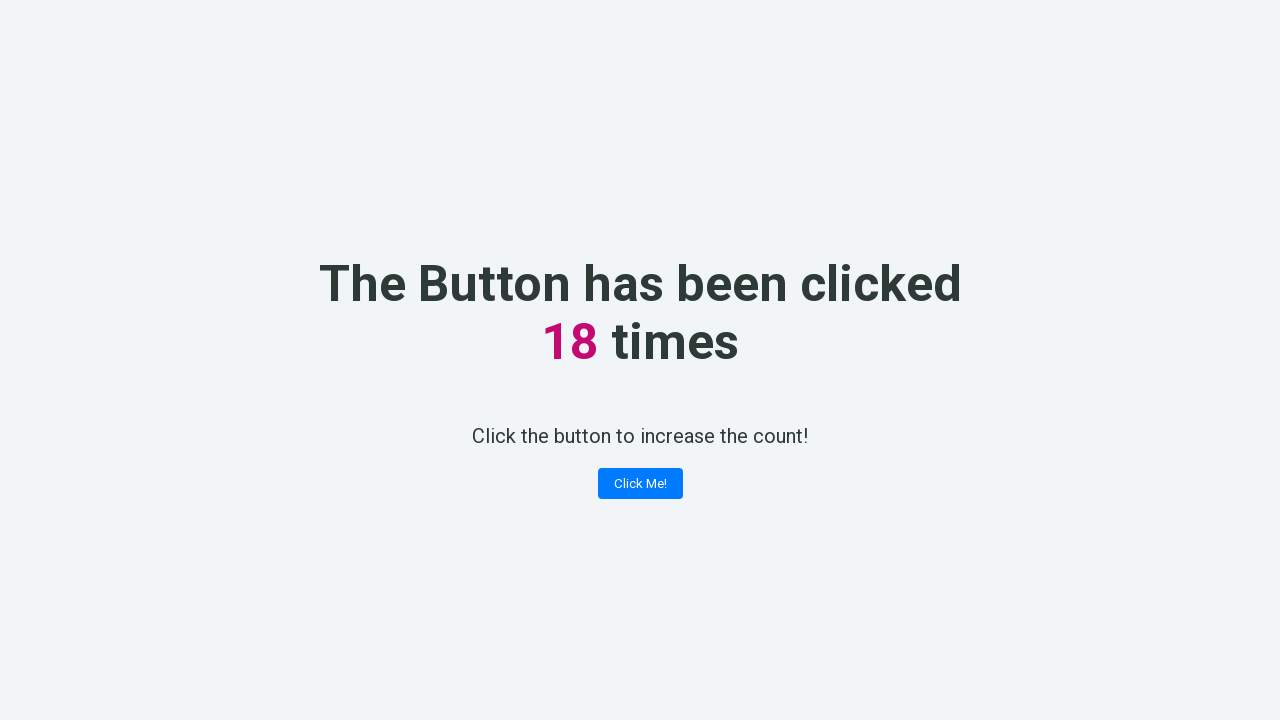

Retrieved counter value: 18
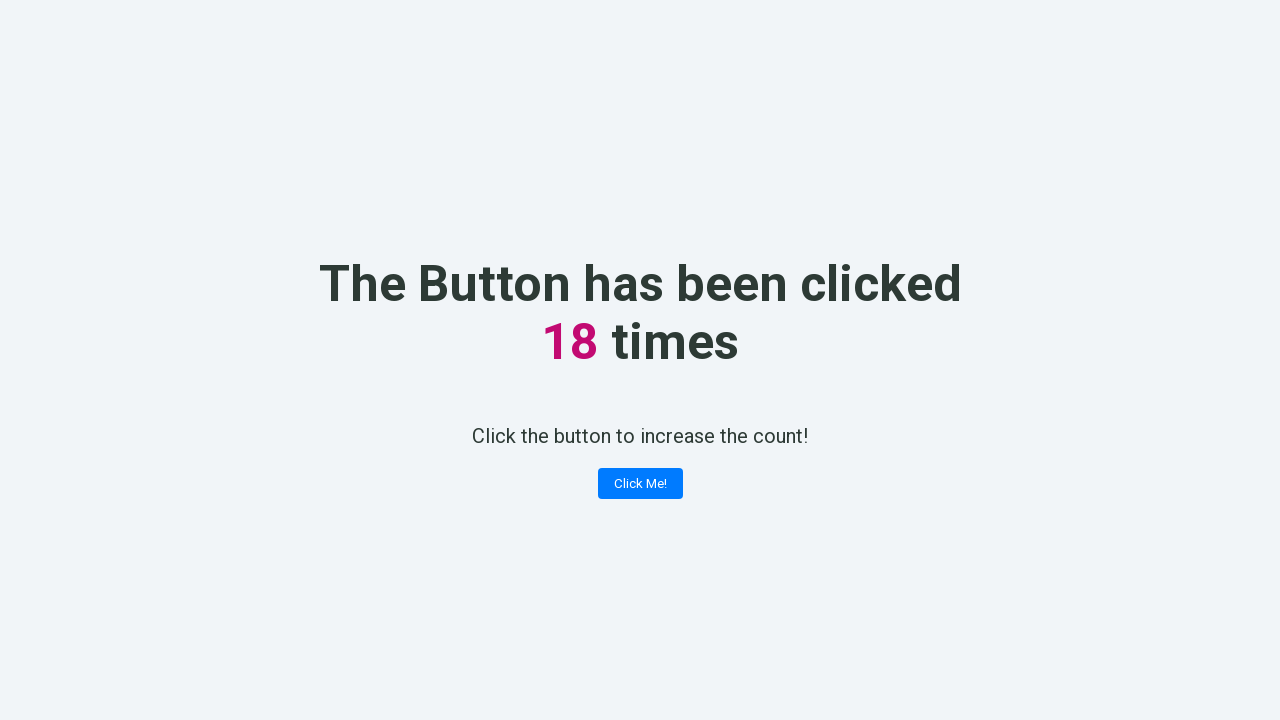

Counter value 18 verified correctly
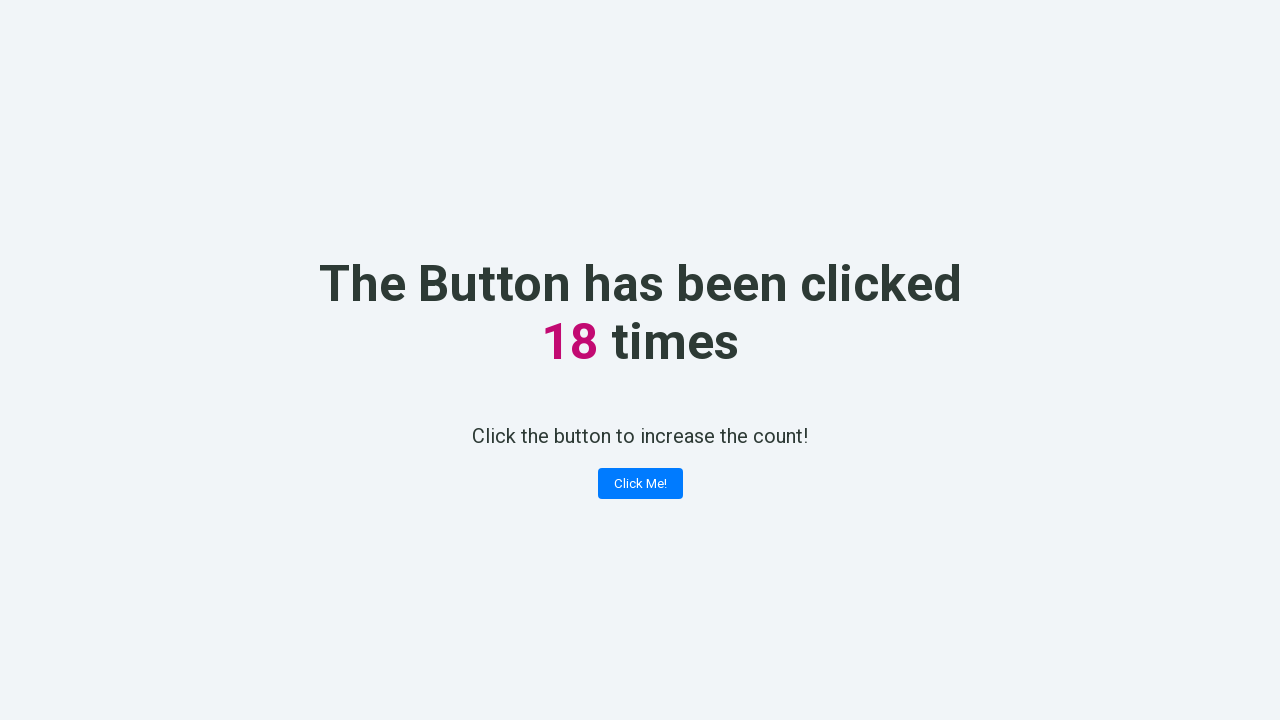

Clicked 'Click Me!' button (iteration 19) at (640, 484) on text='Click Me!'
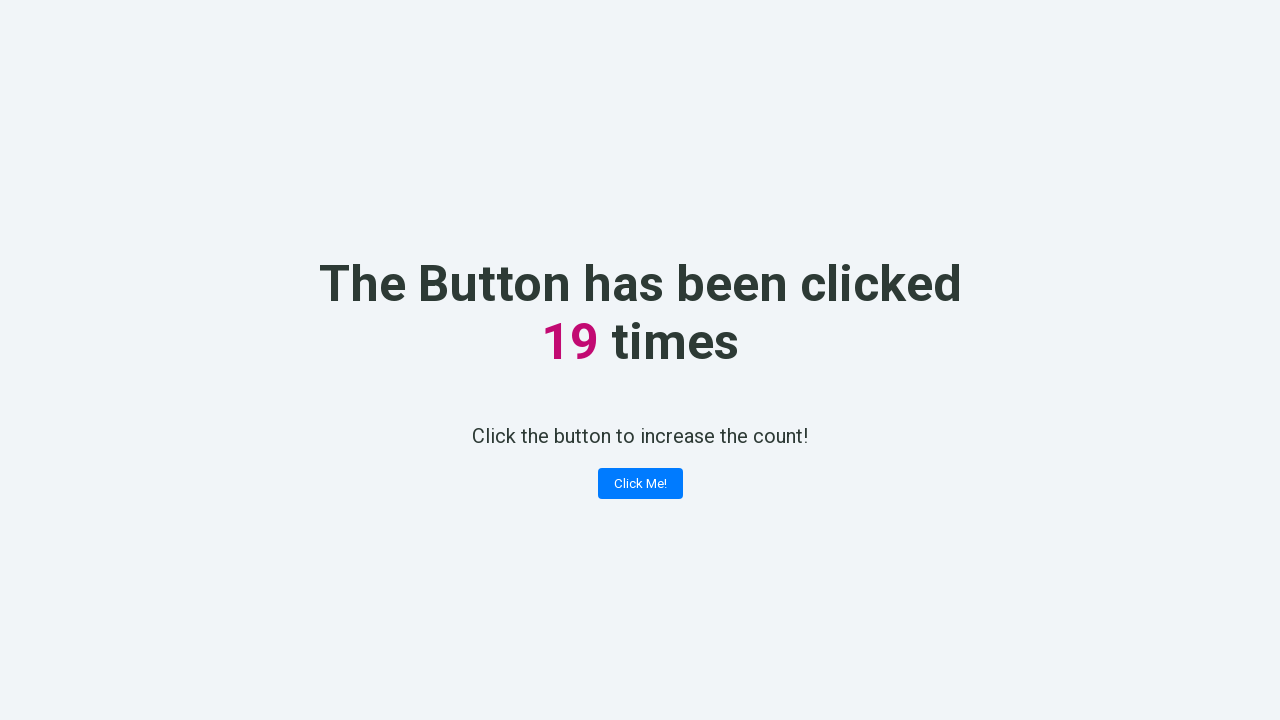

Retrieved counter value: 19
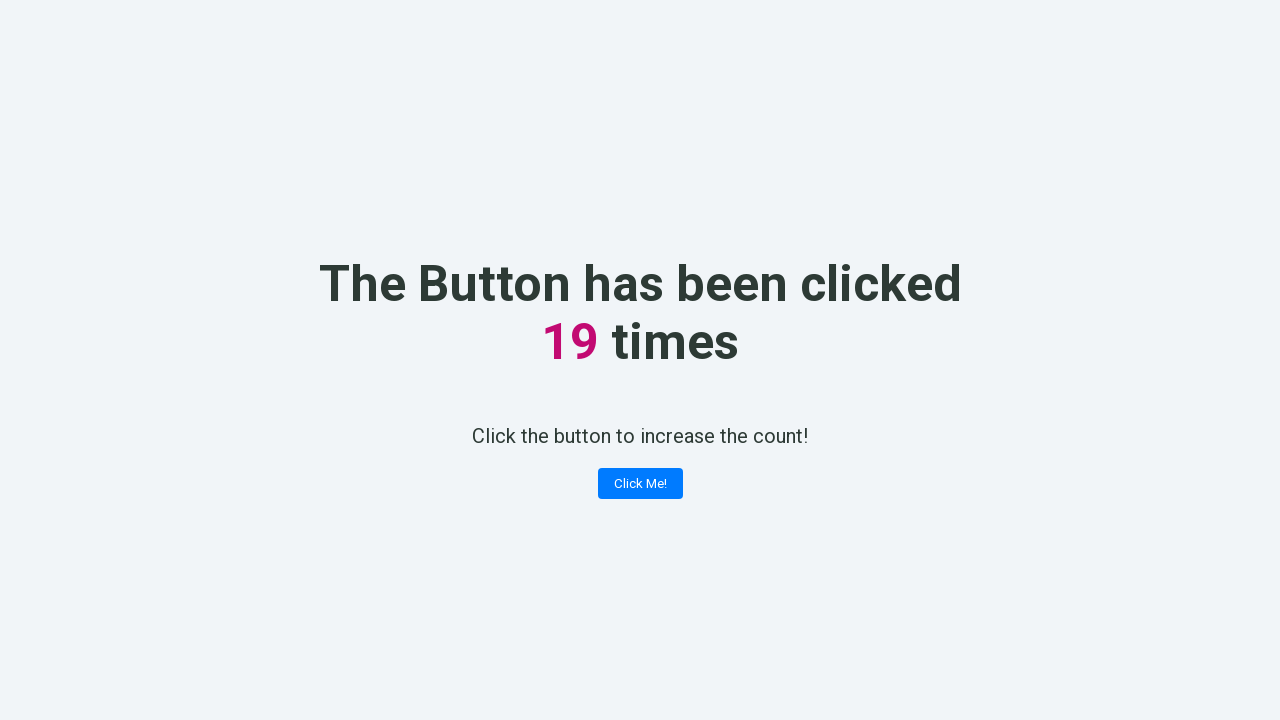

Counter value 19 verified correctly
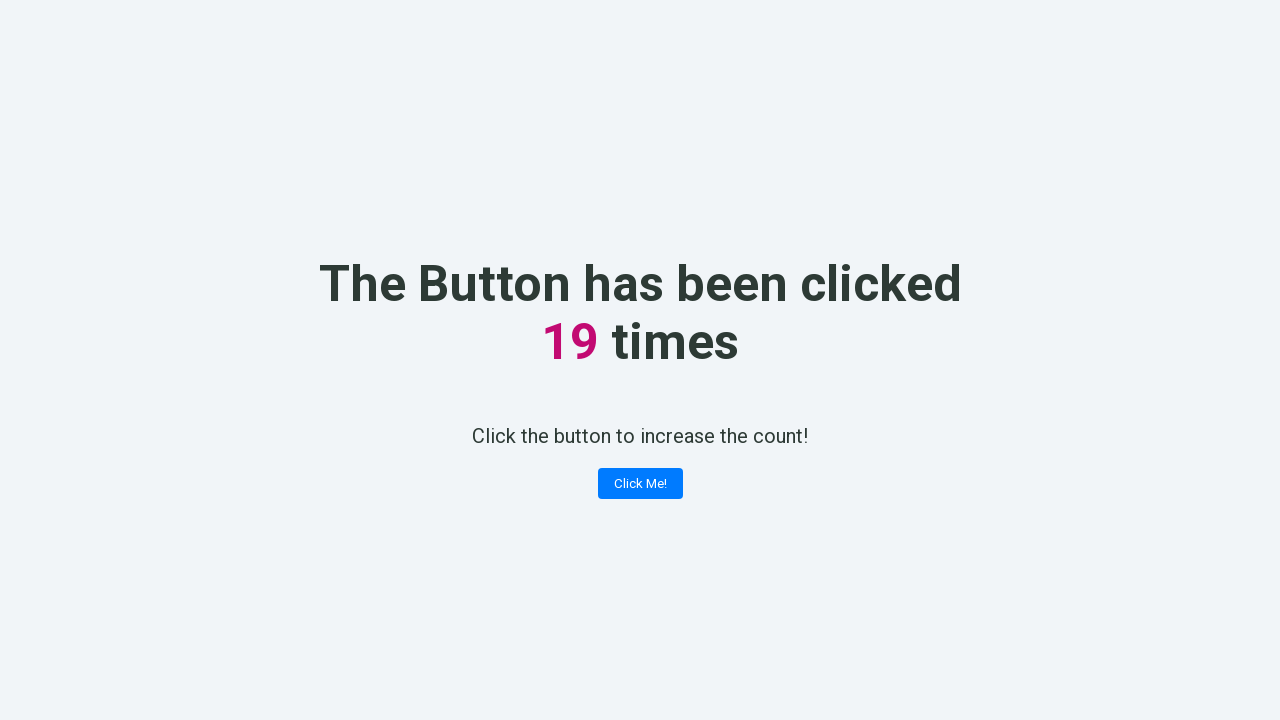

Clicked 'Click Me!' button (iteration 20) at (640, 484) on text='Click Me!'
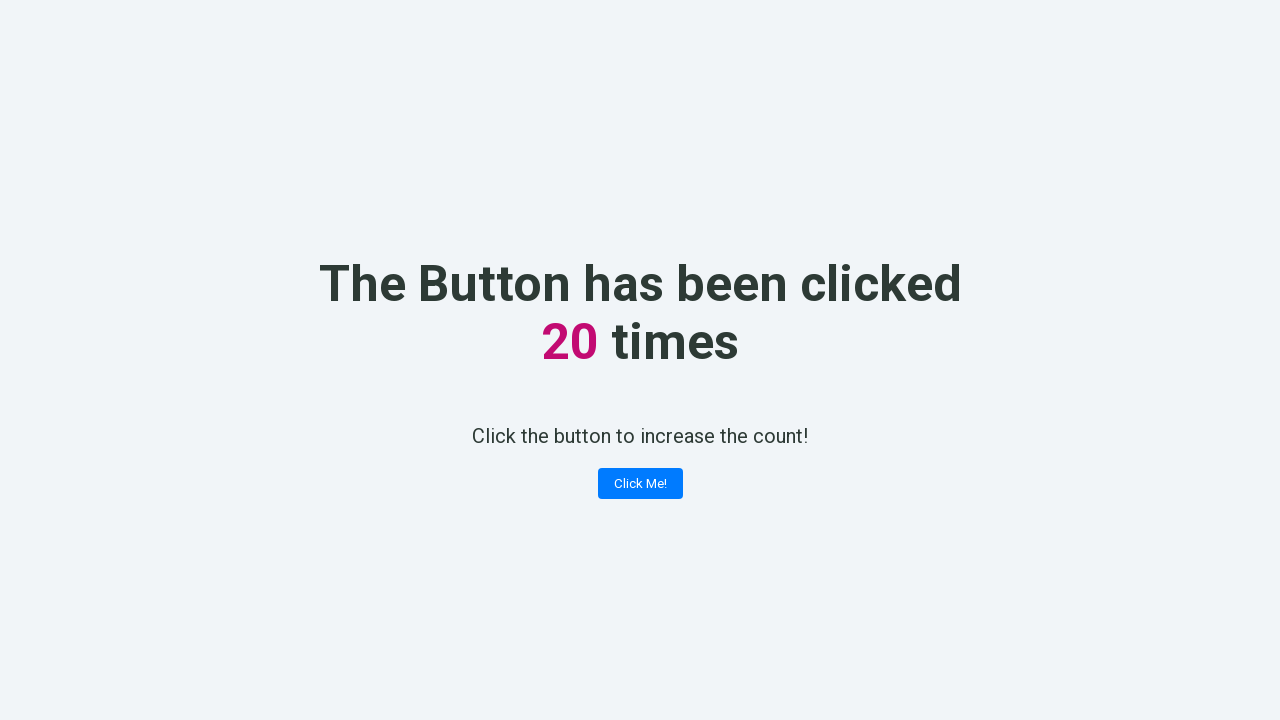

Retrieved counter value: 20
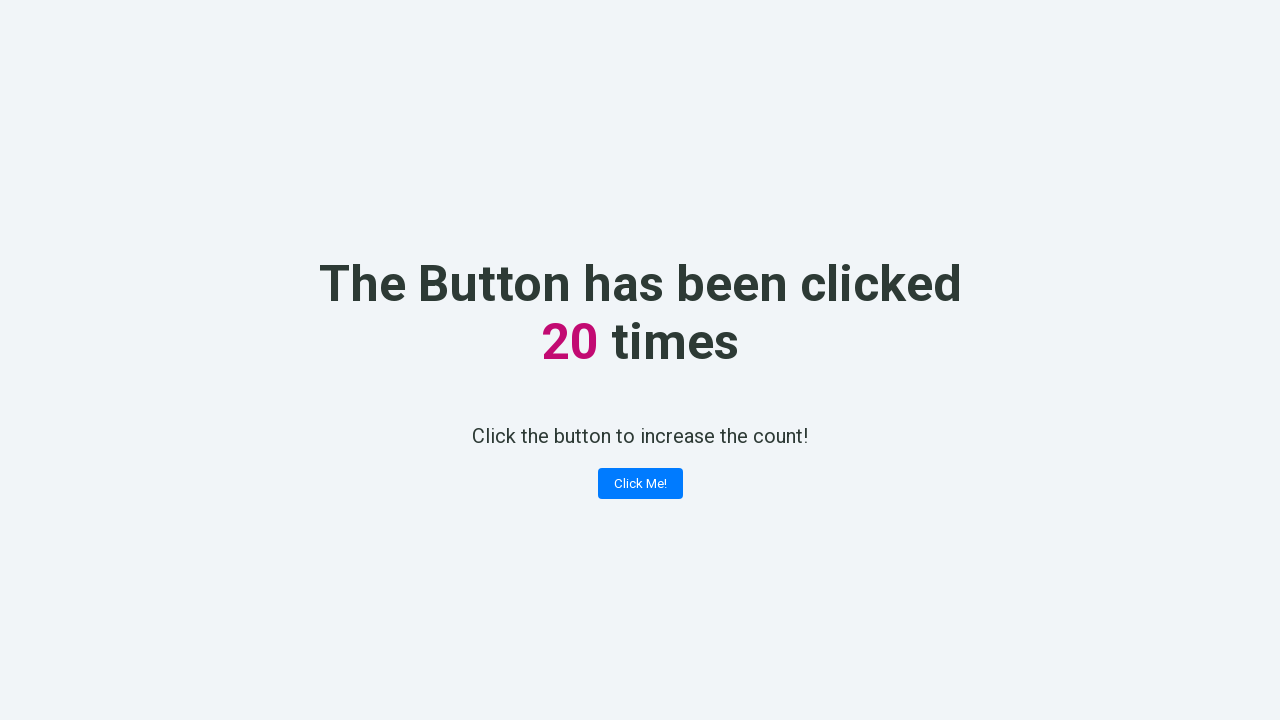

Counter value 20 verified correctly
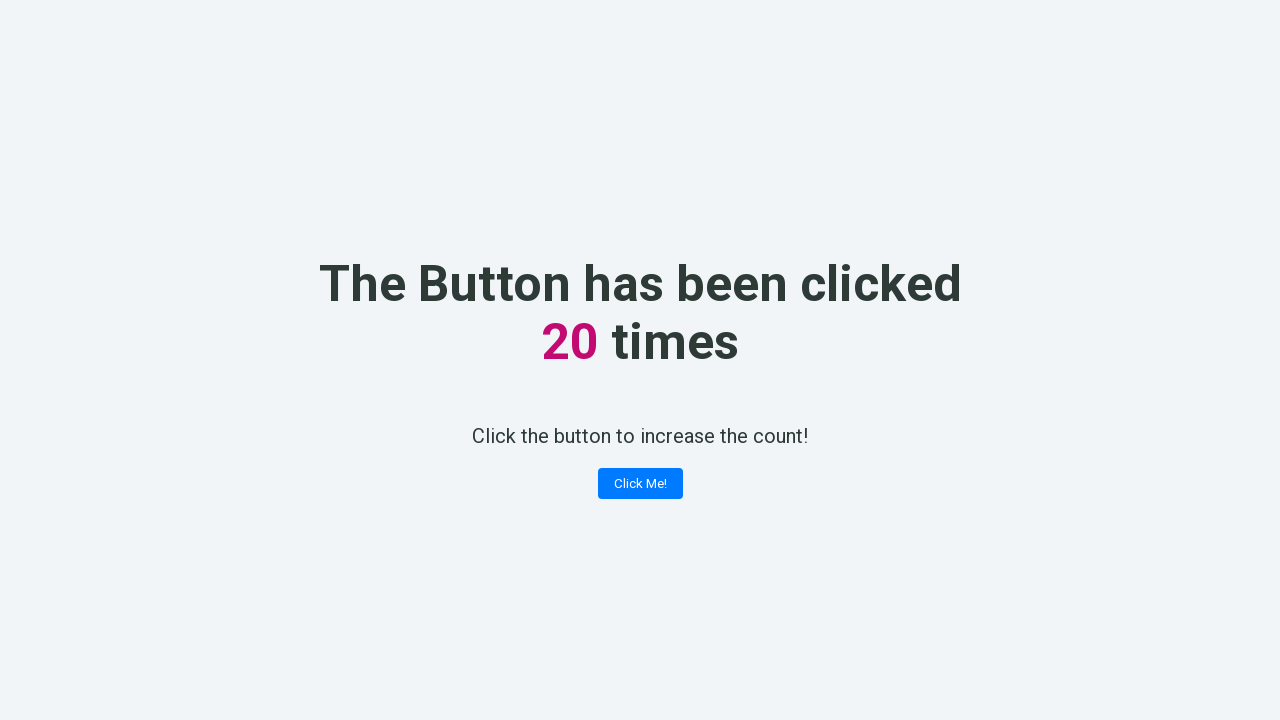

Clicked 'Click Me!' button (iteration 21) at (640, 484) on text='Click Me!'
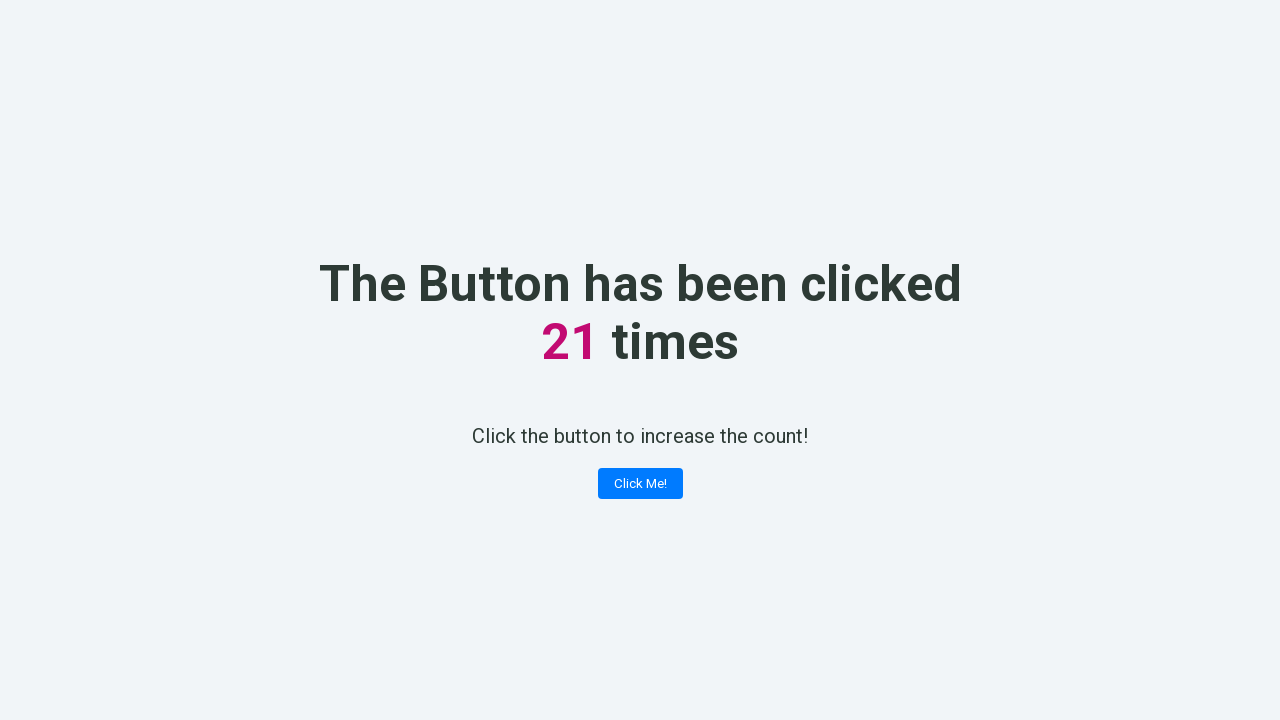

Retrieved counter value: 21
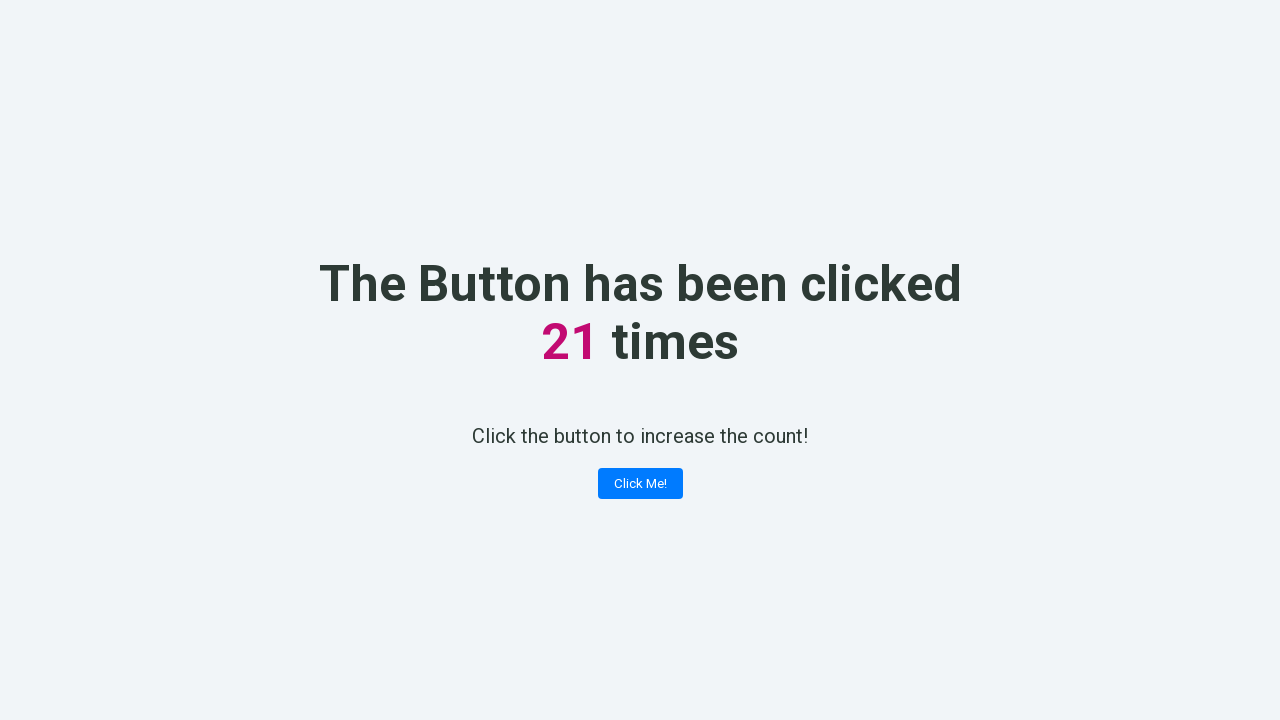

Counter value 21 verified correctly
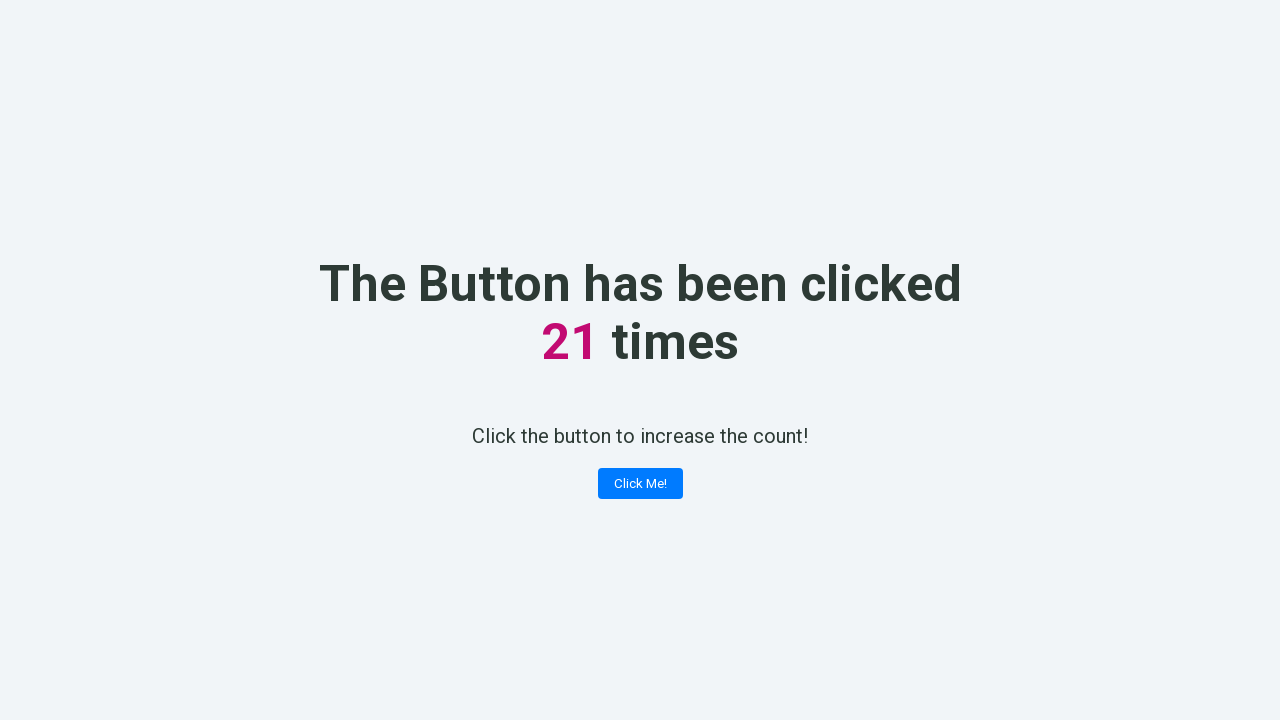

Clicked 'Click Me!' button (iteration 22) at (640, 484) on text='Click Me!'
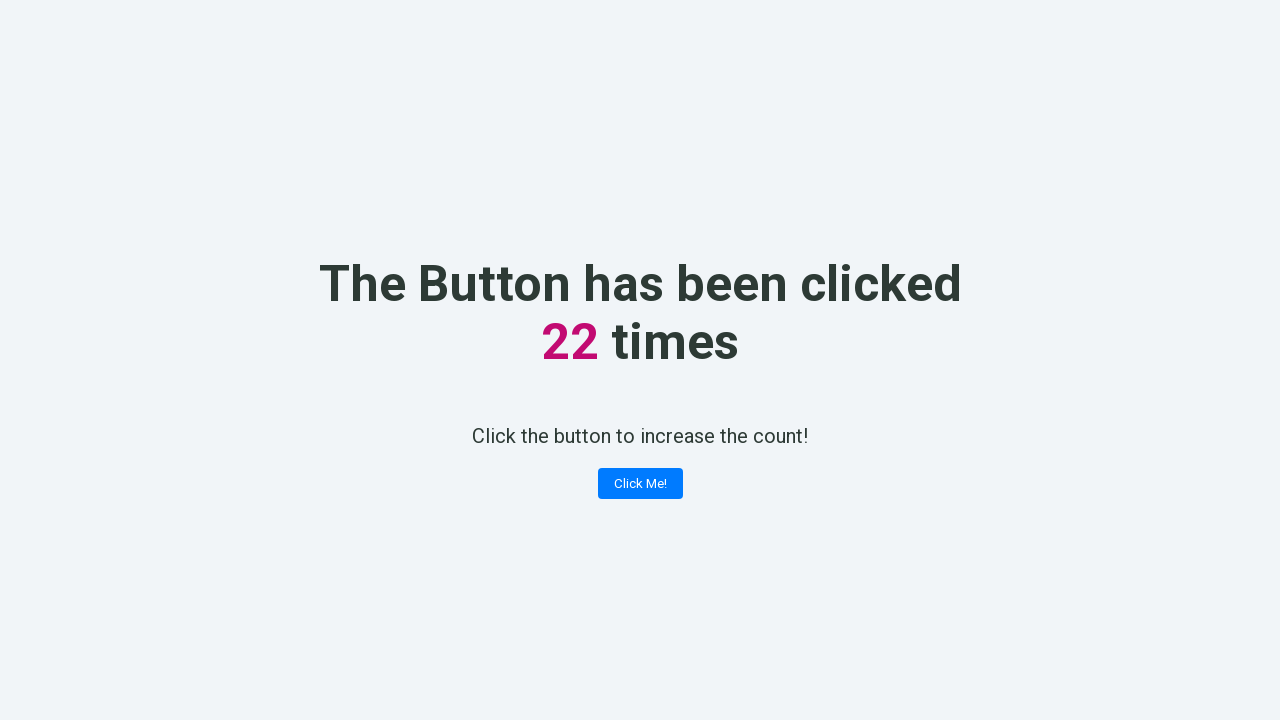

Retrieved counter value: 22
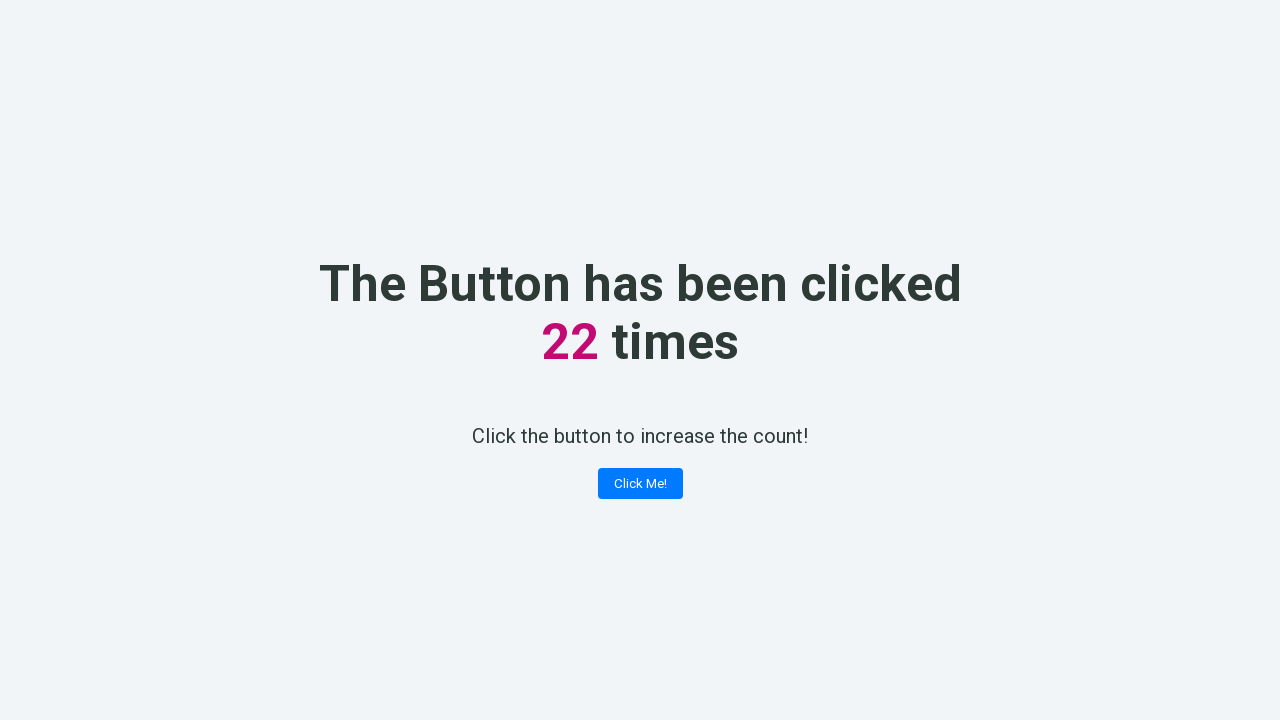

Counter value 22 verified correctly
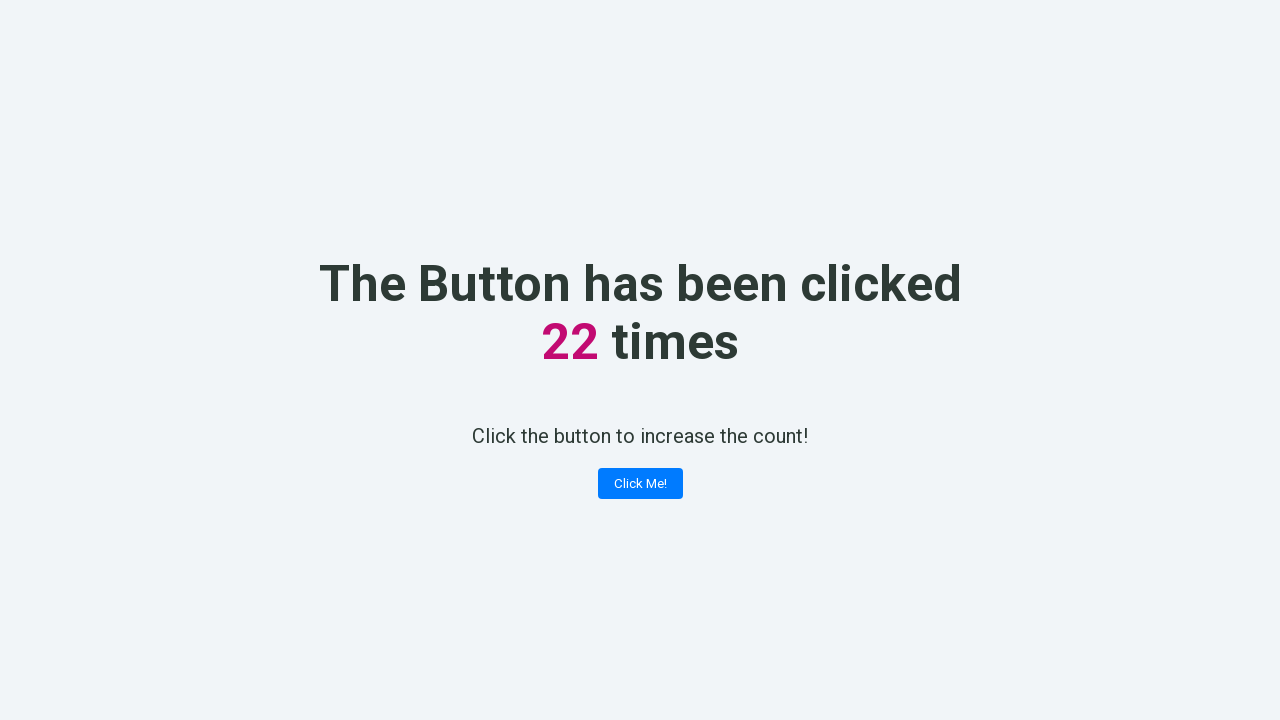

Clicked 'Click Me!' button (iteration 23) at (640, 484) on text='Click Me!'
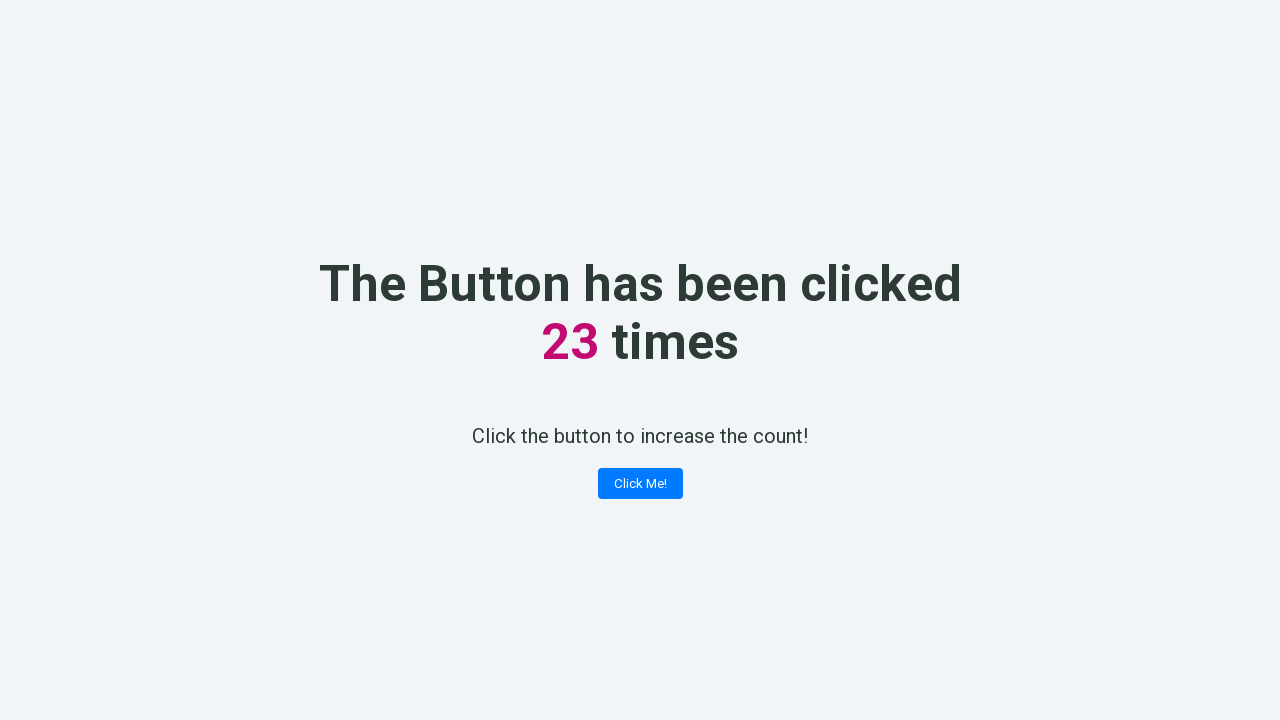

Retrieved counter value: 23
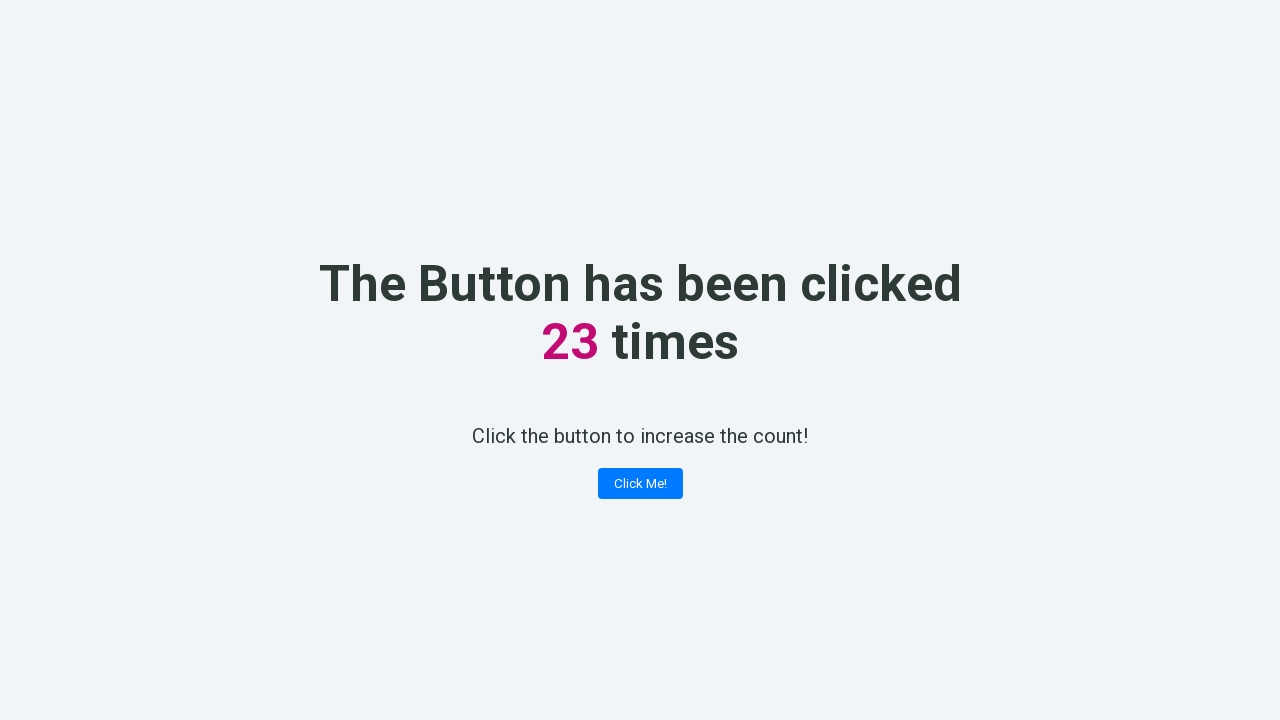

Counter value 23 verified correctly
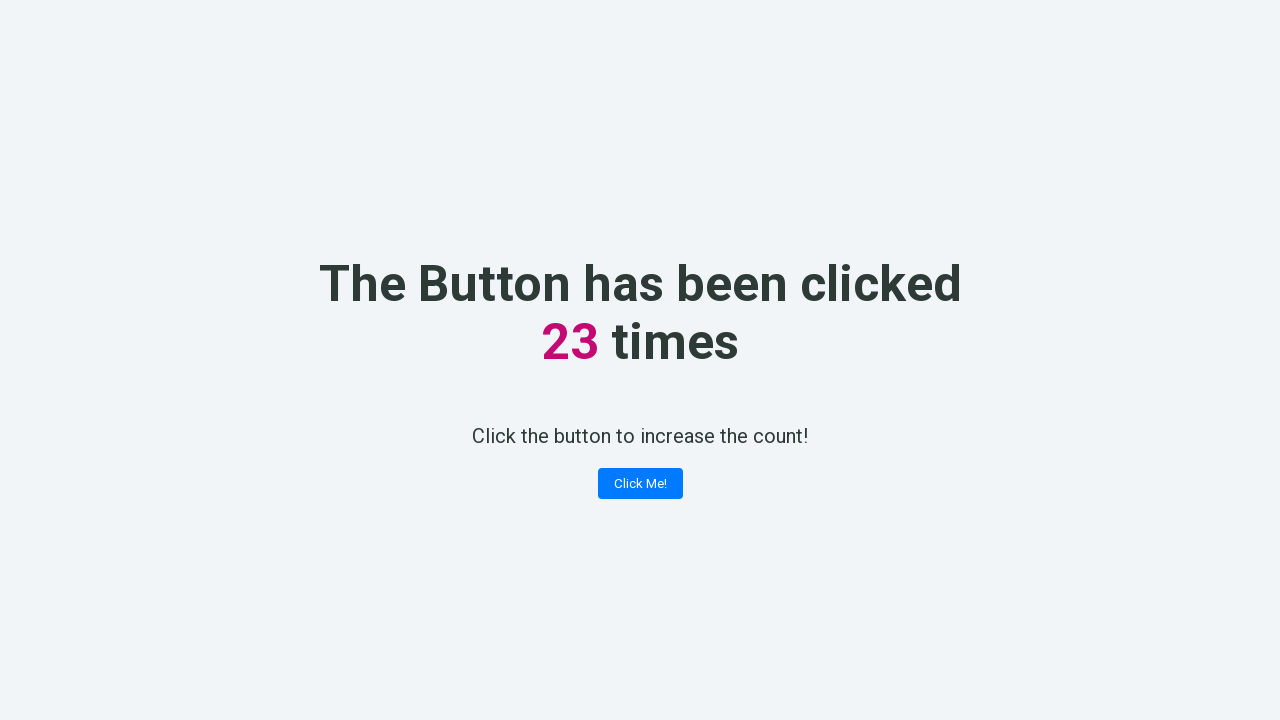

Clicked 'Click Me!' button (iteration 24) at (640, 484) on text='Click Me!'
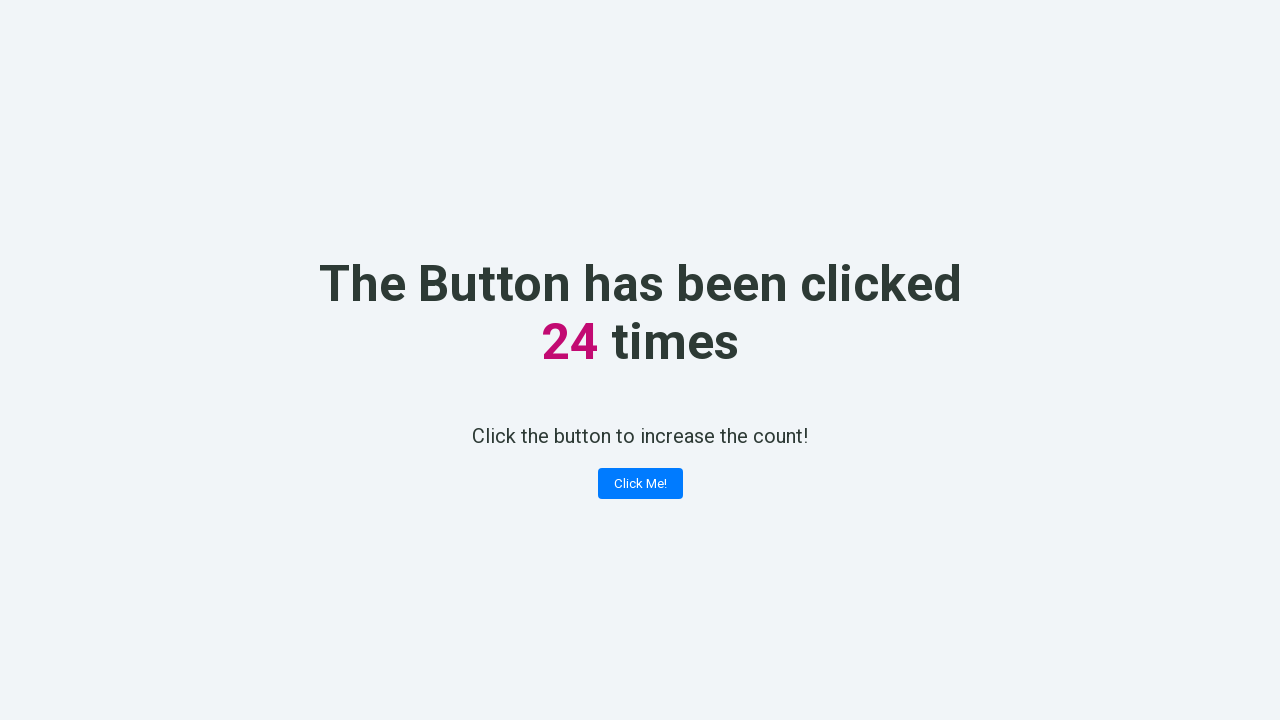

Retrieved counter value: 24
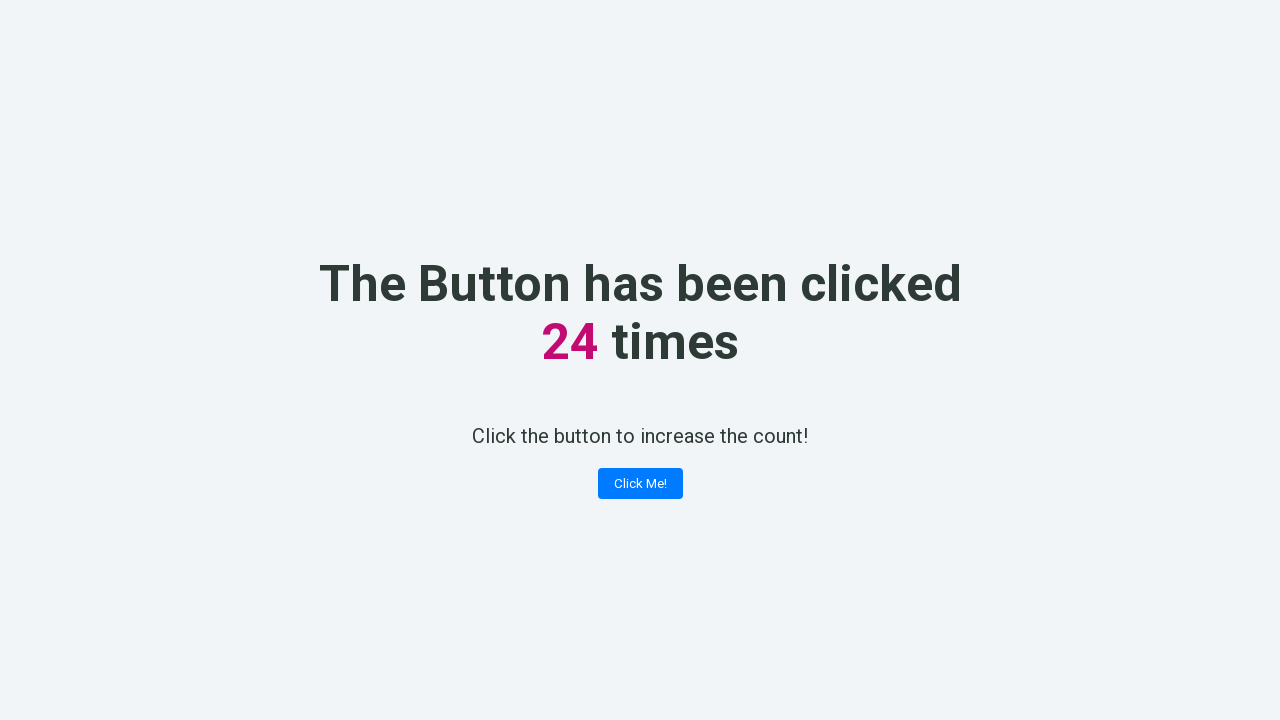

Counter value 24 verified correctly
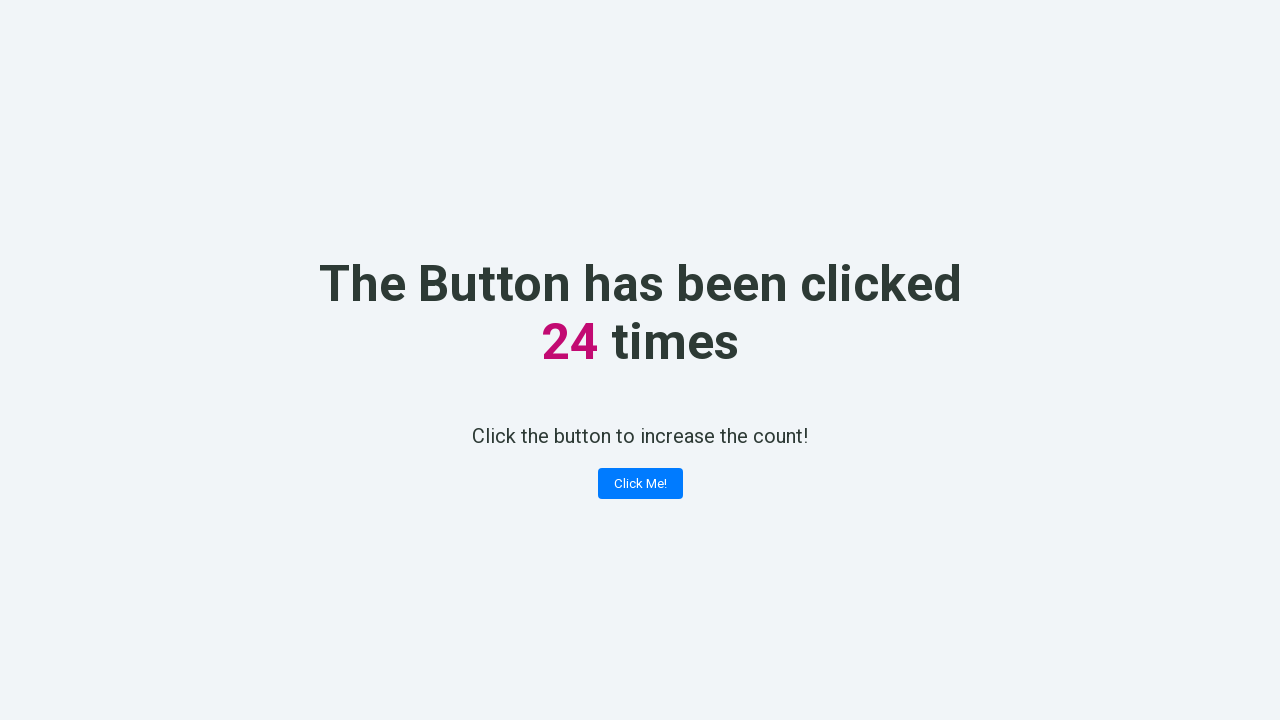

Clicked 'Click Me!' button (iteration 25) at (640, 484) on text='Click Me!'
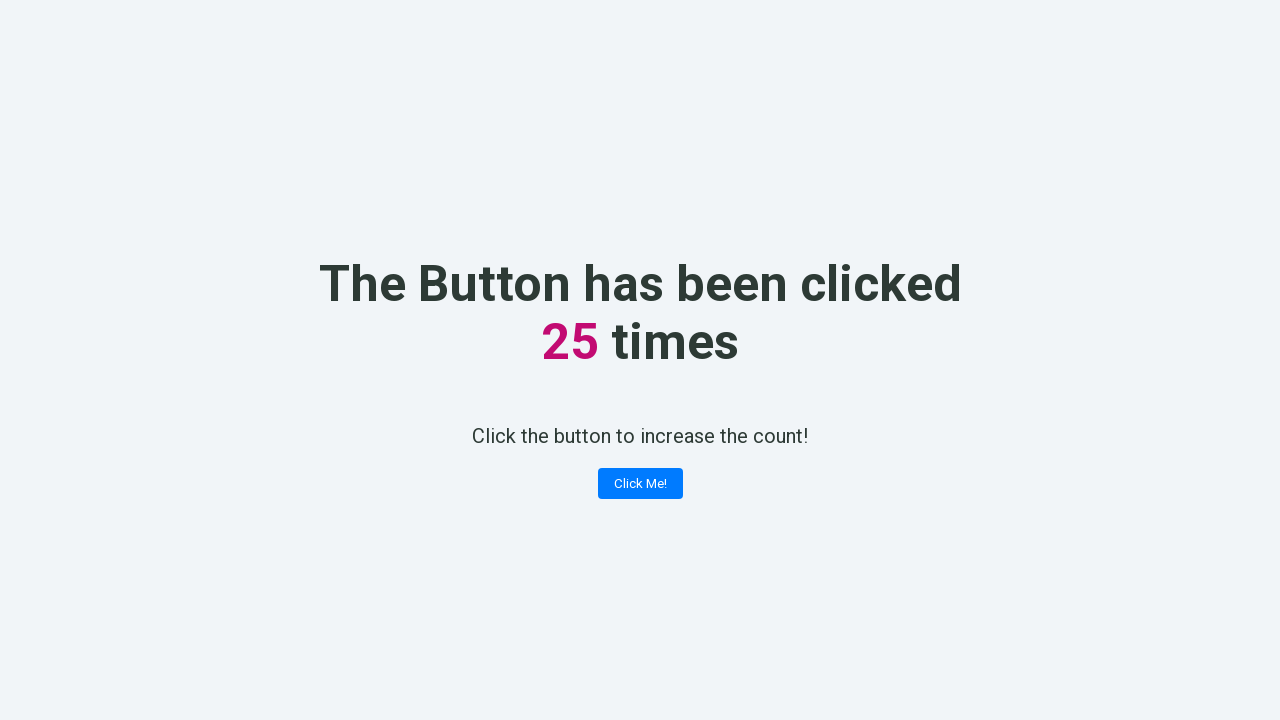

Retrieved counter value: 25
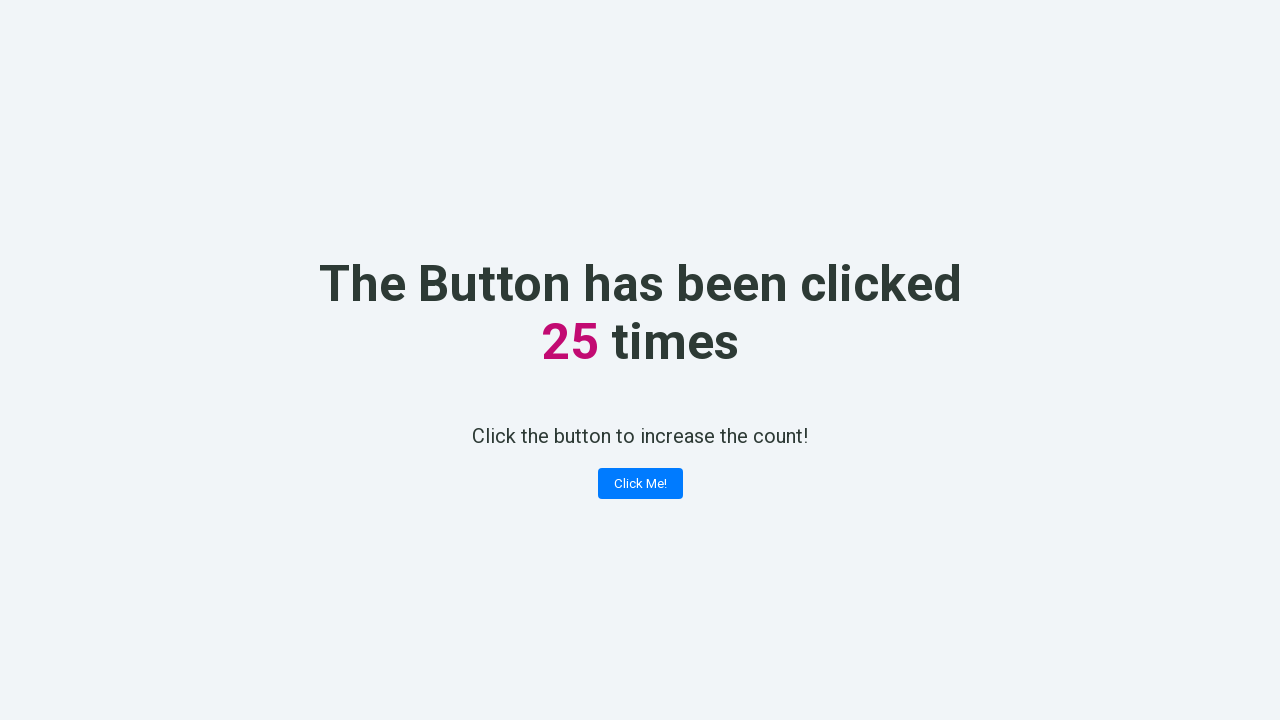

Counter value 25 verified correctly
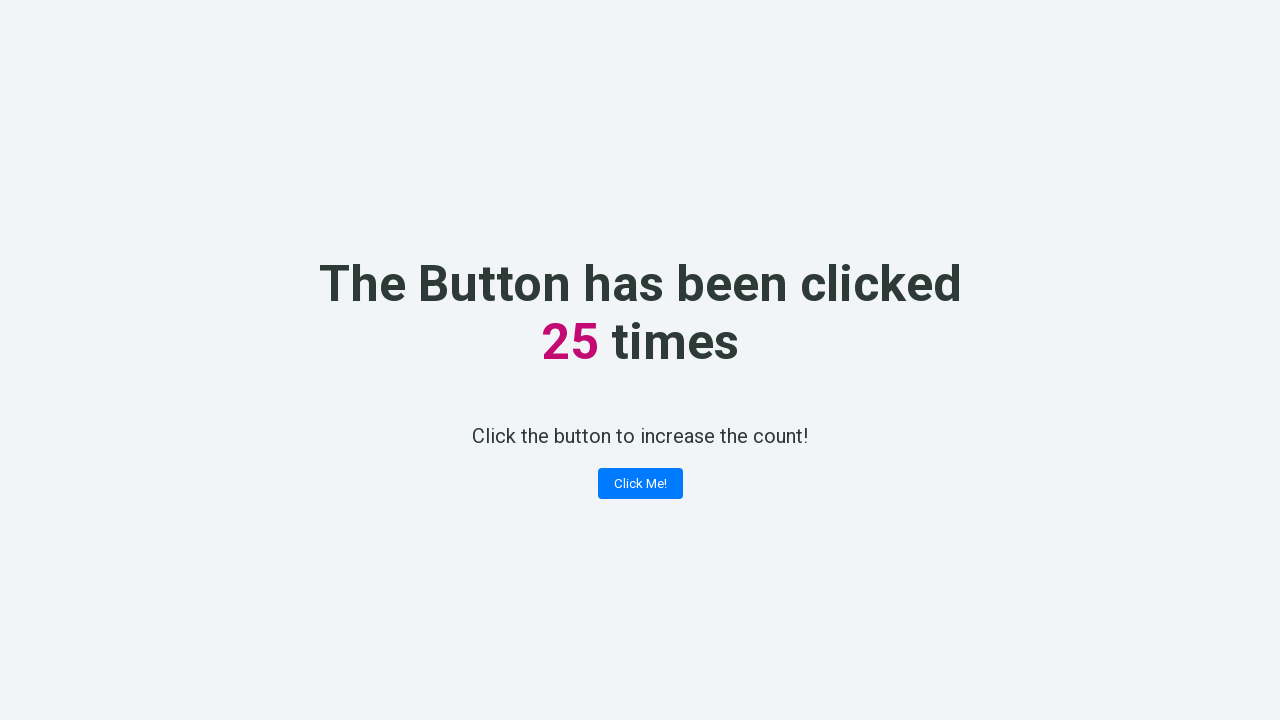

Clicked 'Click Me!' button (iteration 26) at (640, 484) on text='Click Me!'
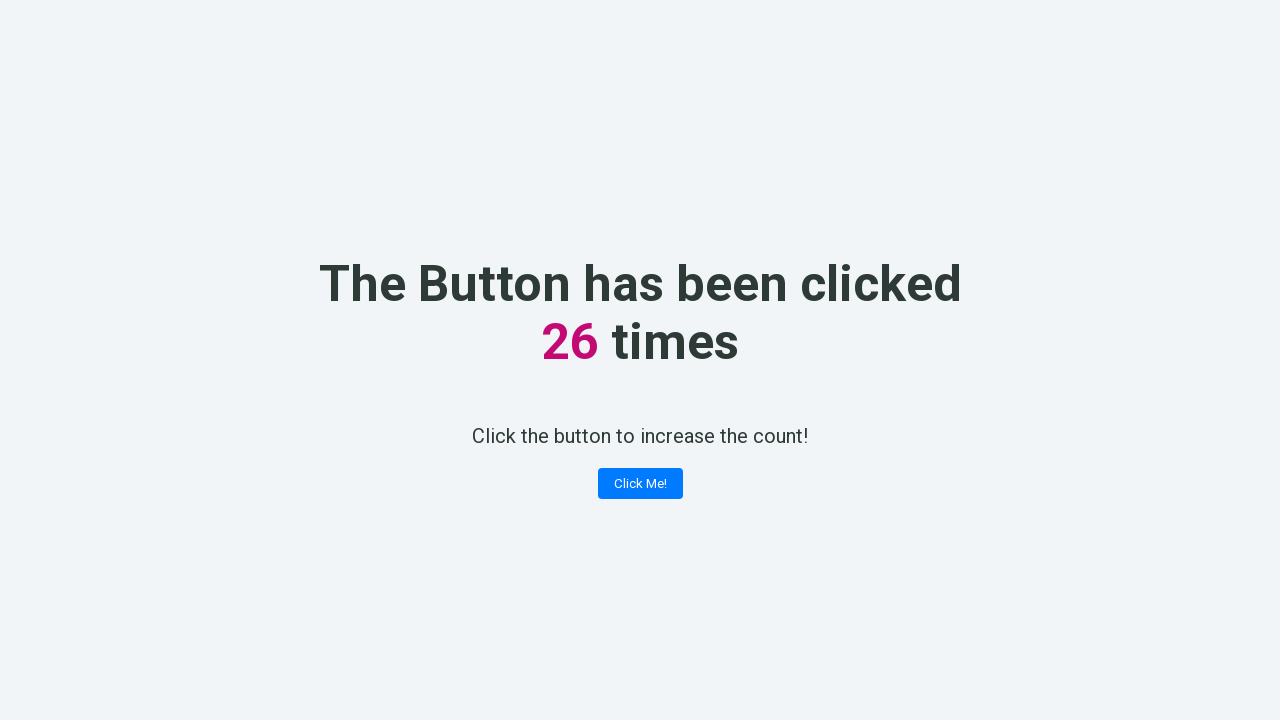

Retrieved counter value: 26
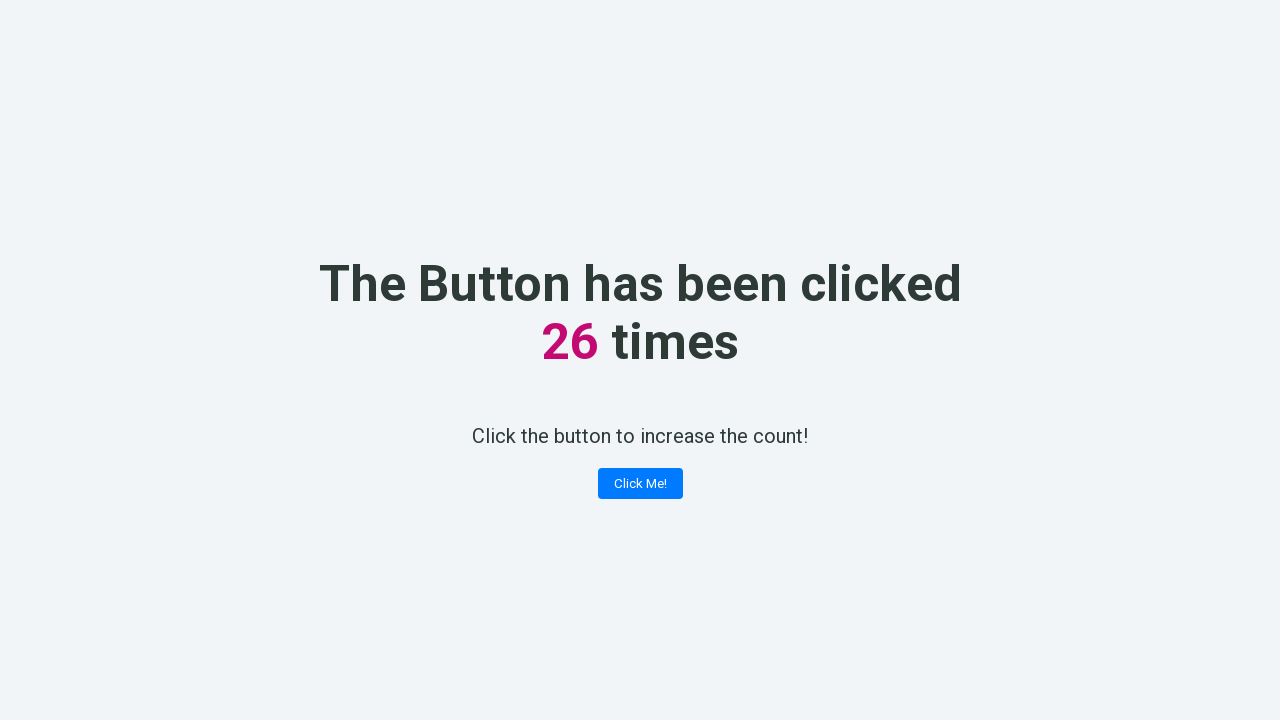

Counter value 26 verified correctly
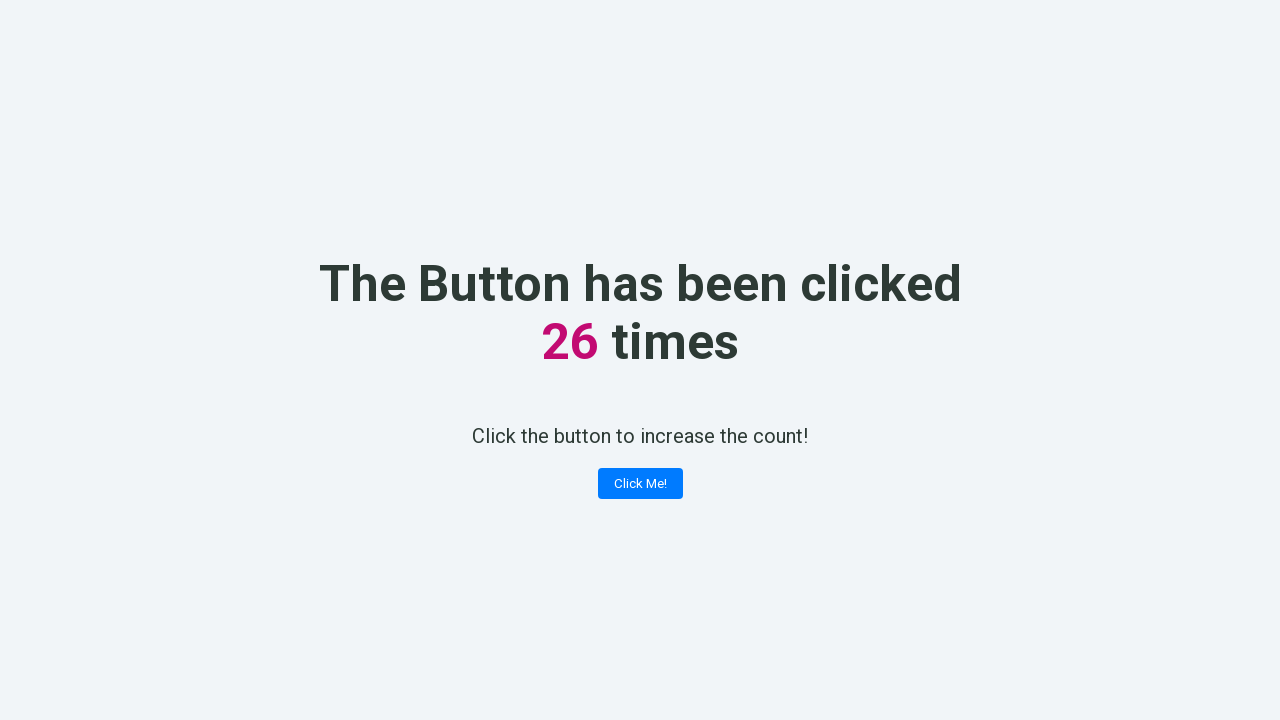

Clicked 'Click Me!' button (iteration 27) at (640, 484) on text='Click Me!'
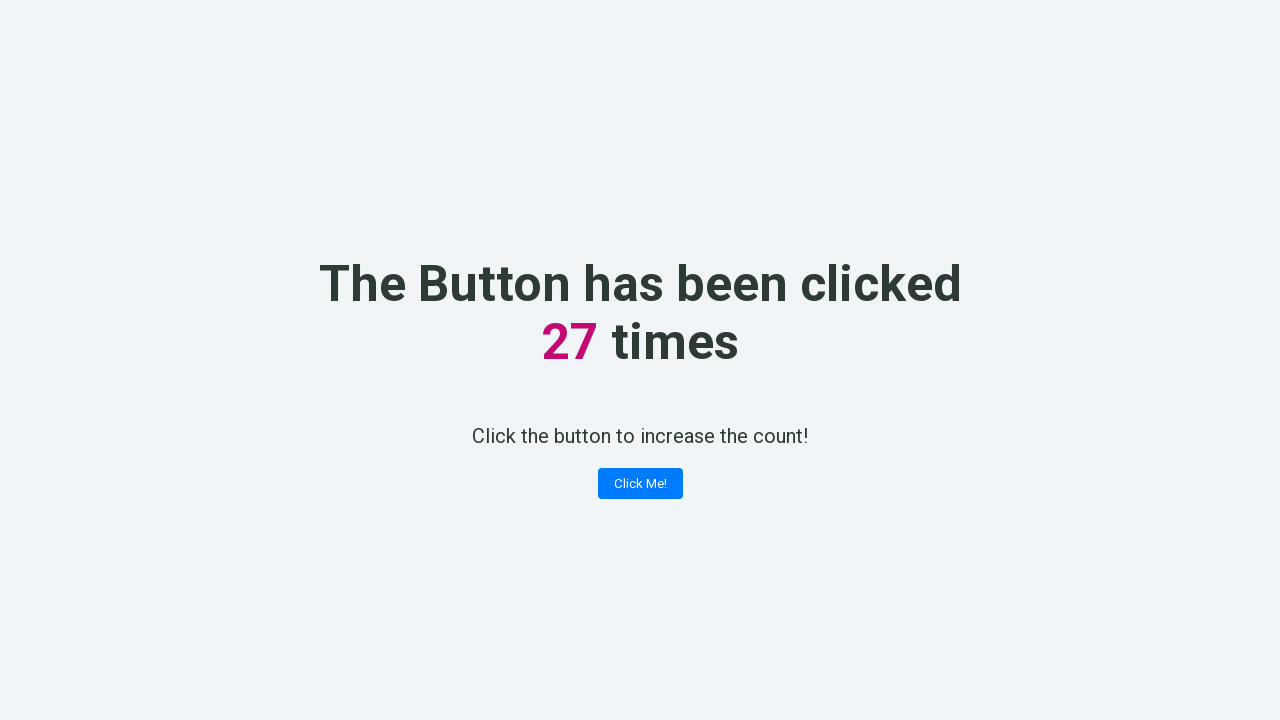

Retrieved counter value: 27
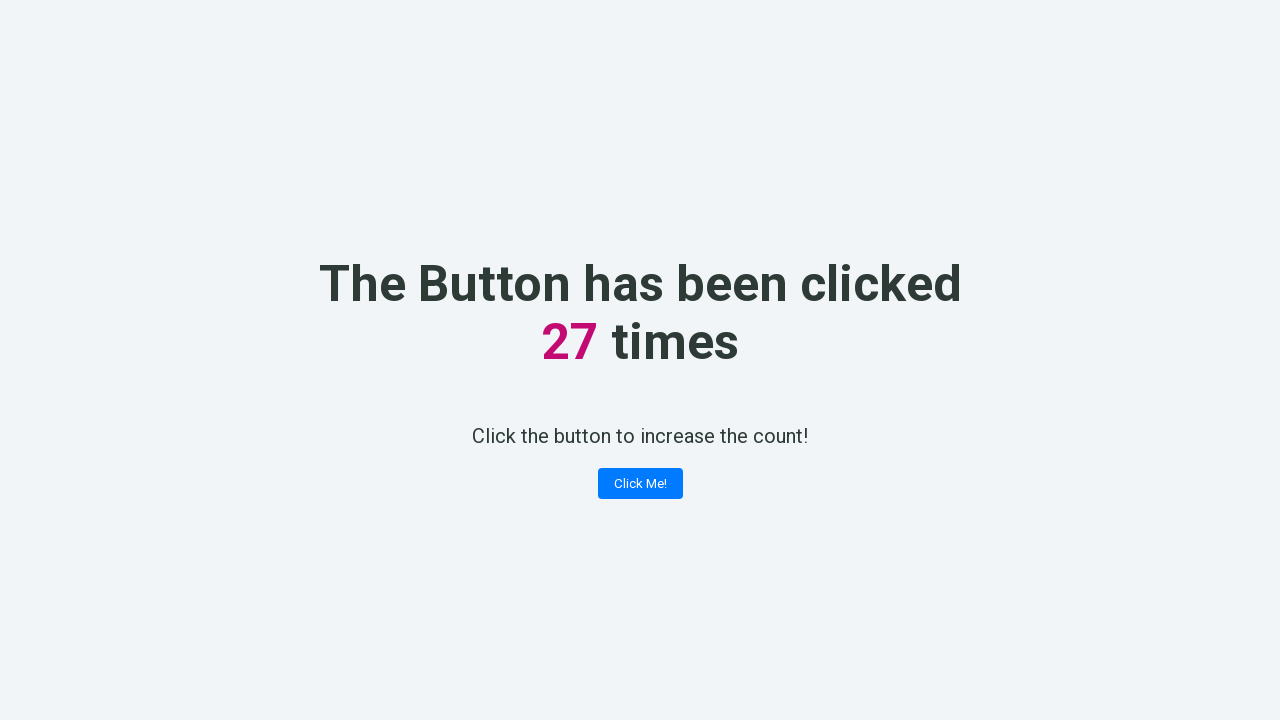

Counter value 27 verified correctly
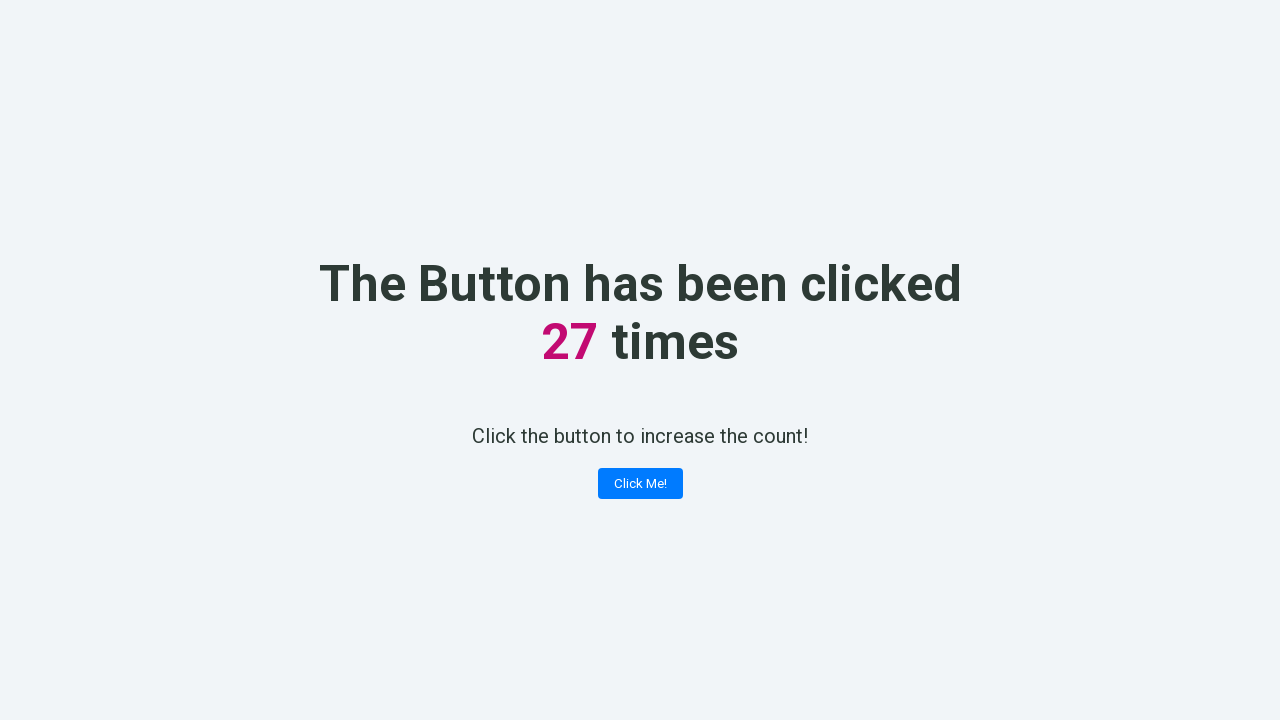

Clicked 'Click Me!' button (iteration 28) at (640, 484) on text='Click Me!'
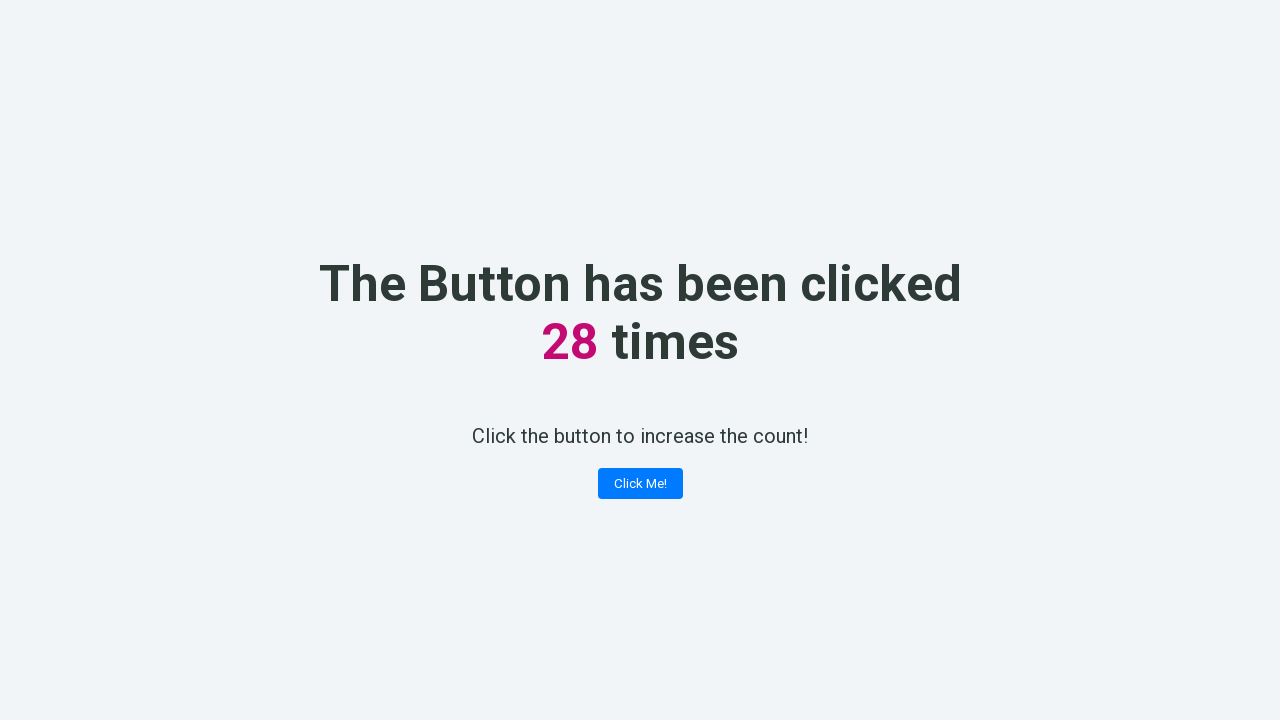

Retrieved counter value: 28
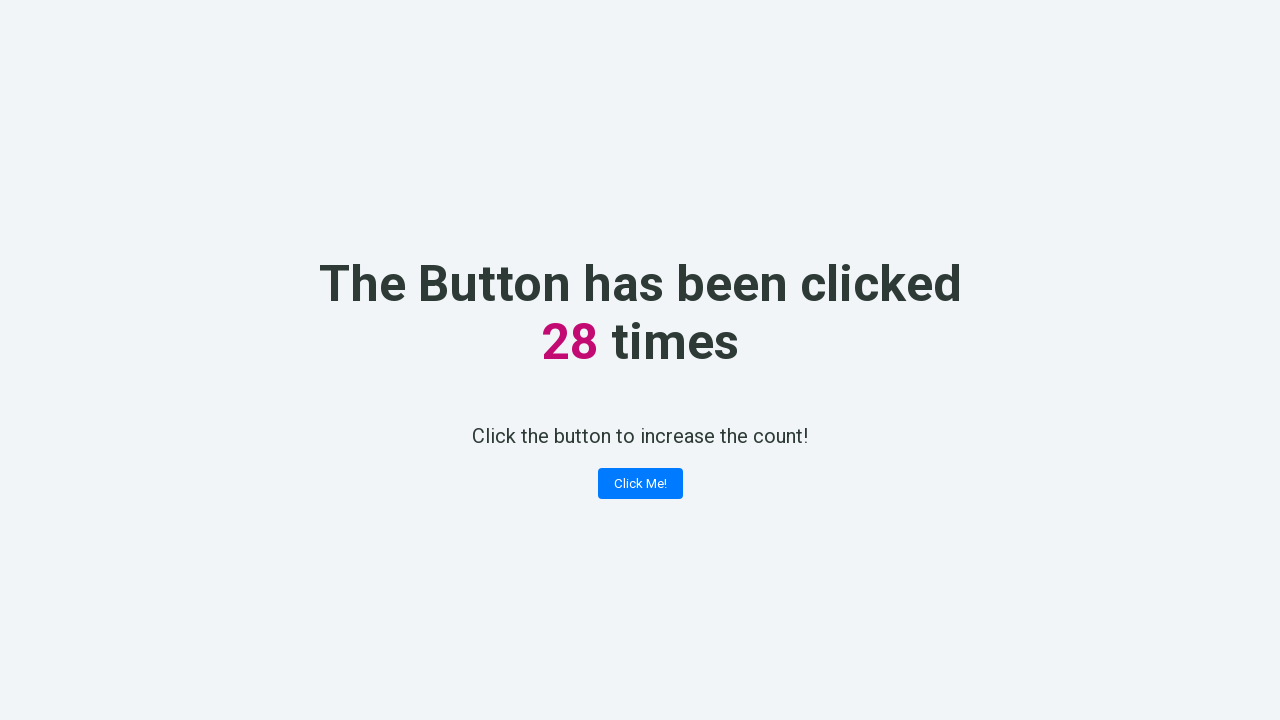

Counter value 28 verified correctly
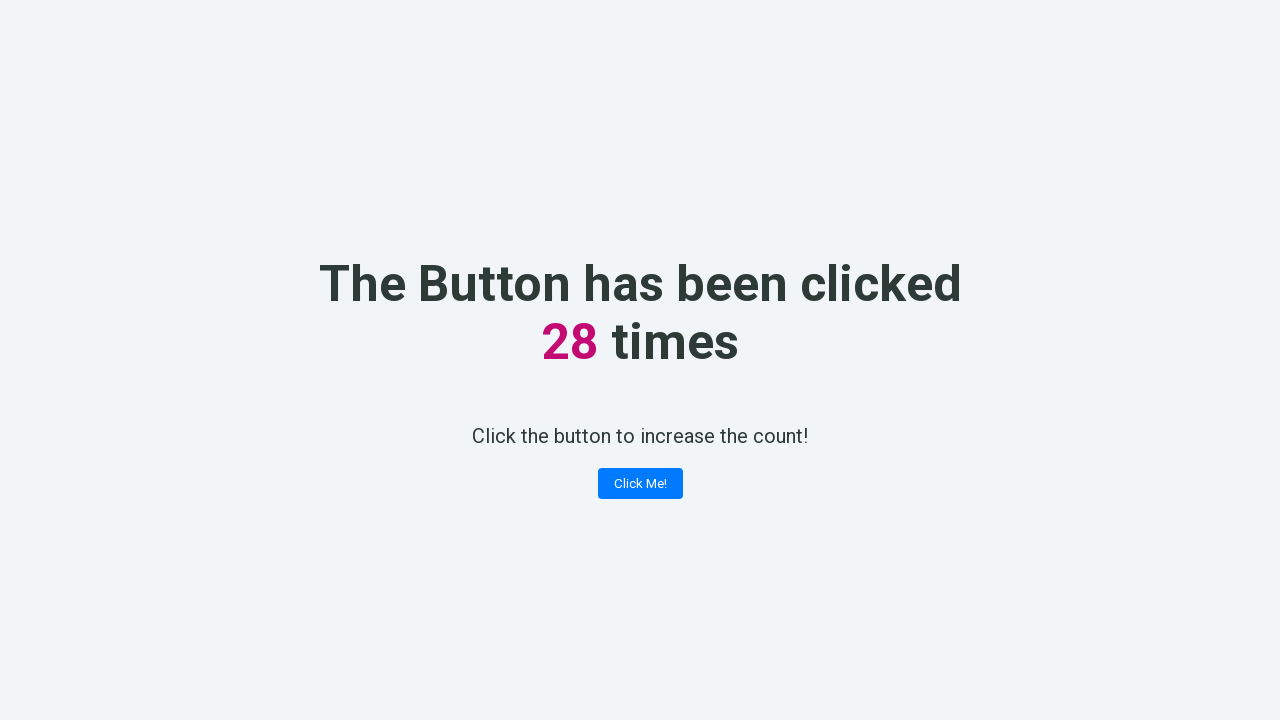

Clicked 'Click Me!' button (iteration 29) at (640, 484) on text='Click Me!'
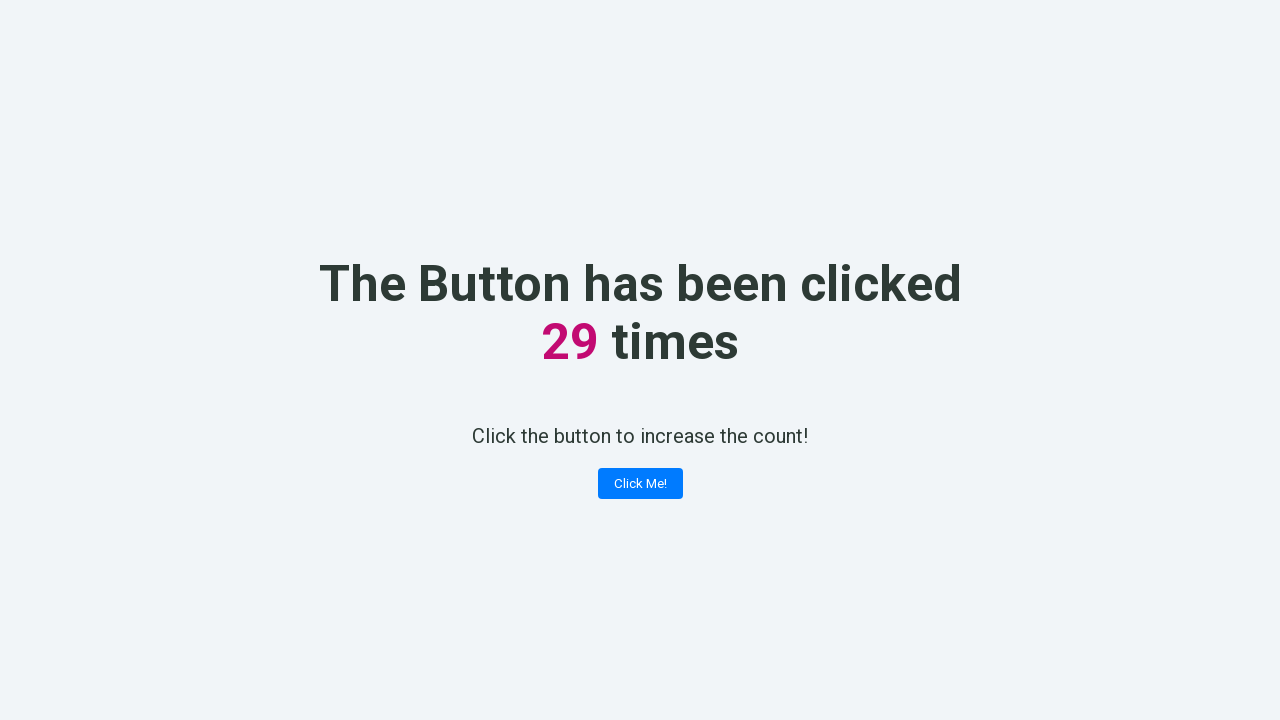

Retrieved counter value: 29
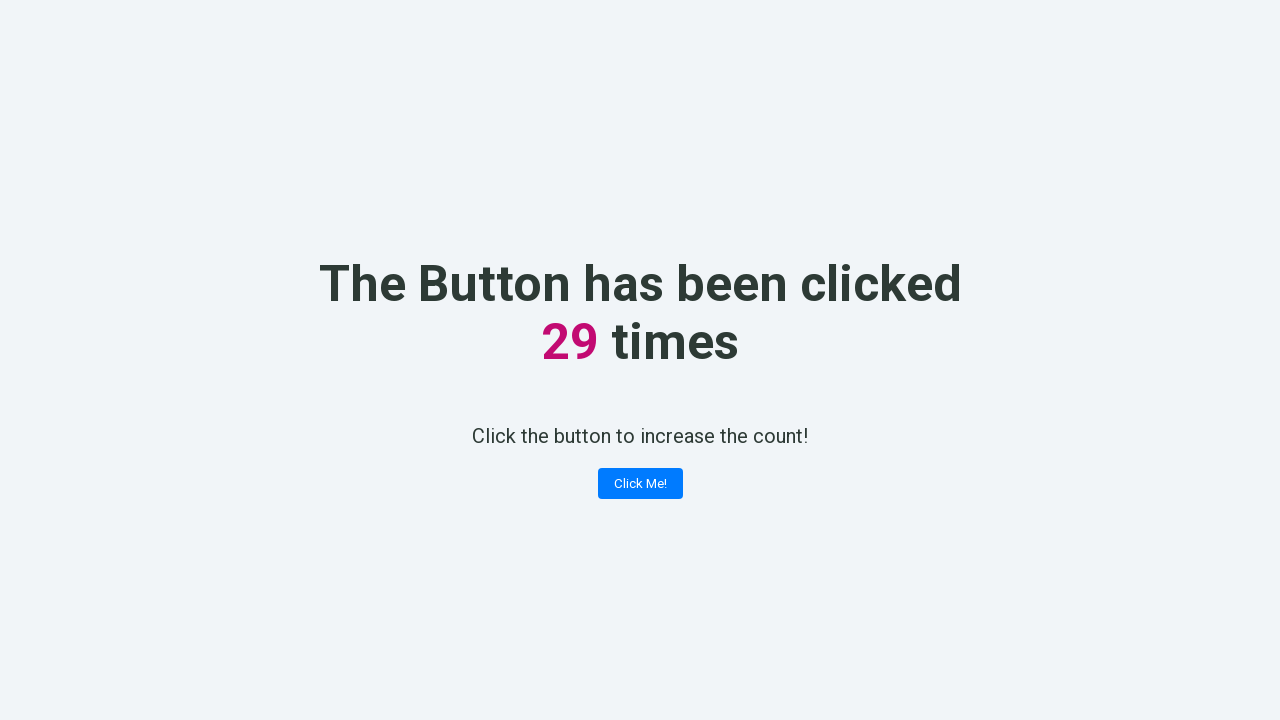

Counter value 29 verified correctly
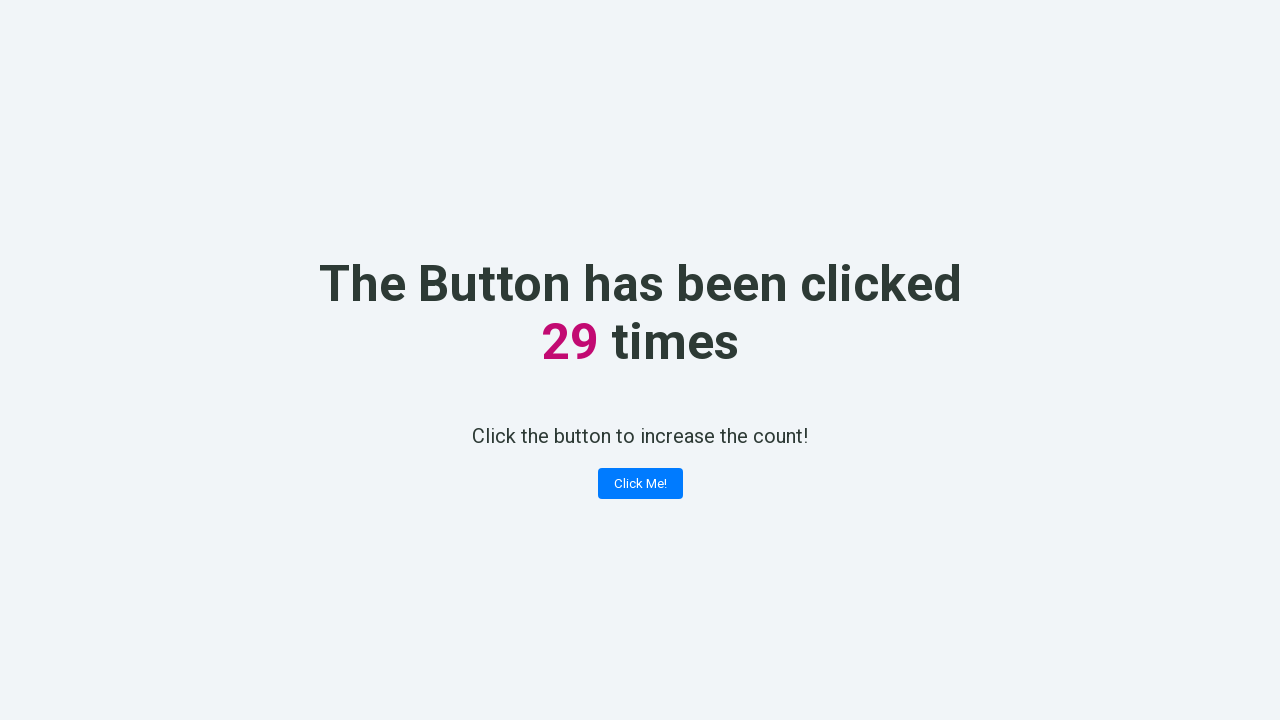

Clicked 'Click Me!' button (iteration 30) at (640, 484) on text='Click Me!'
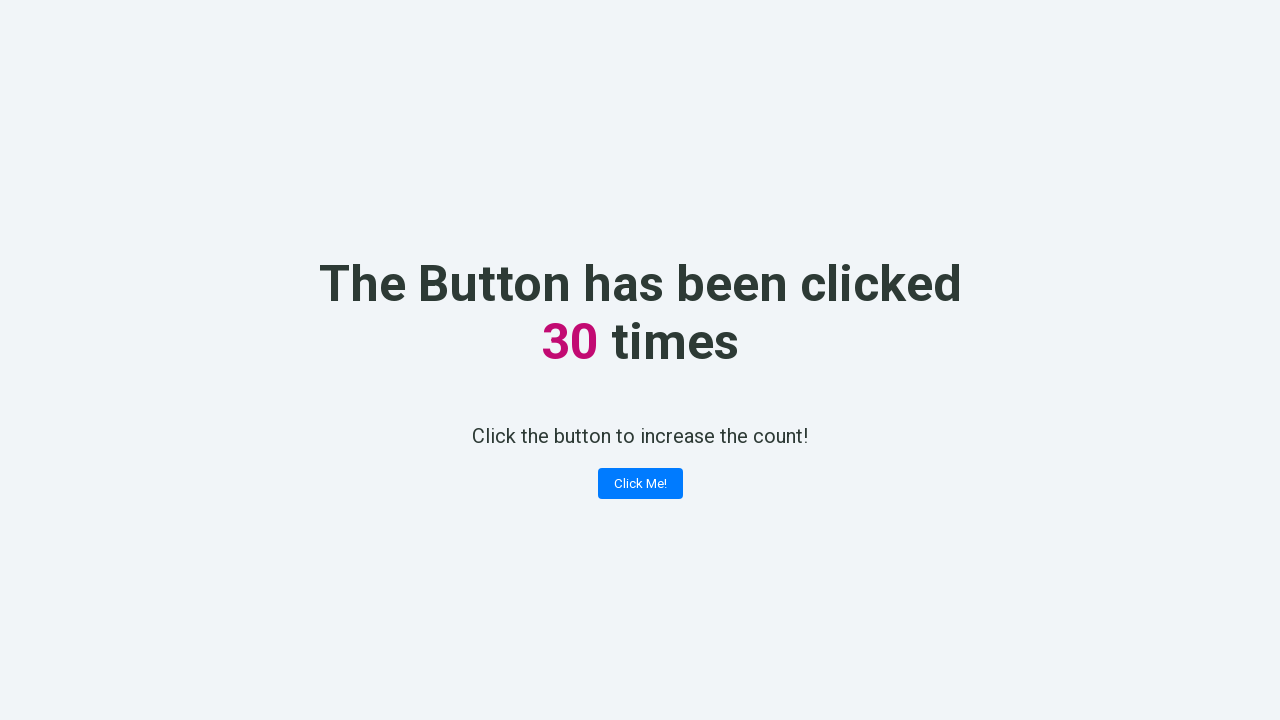

Retrieved counter value: 30
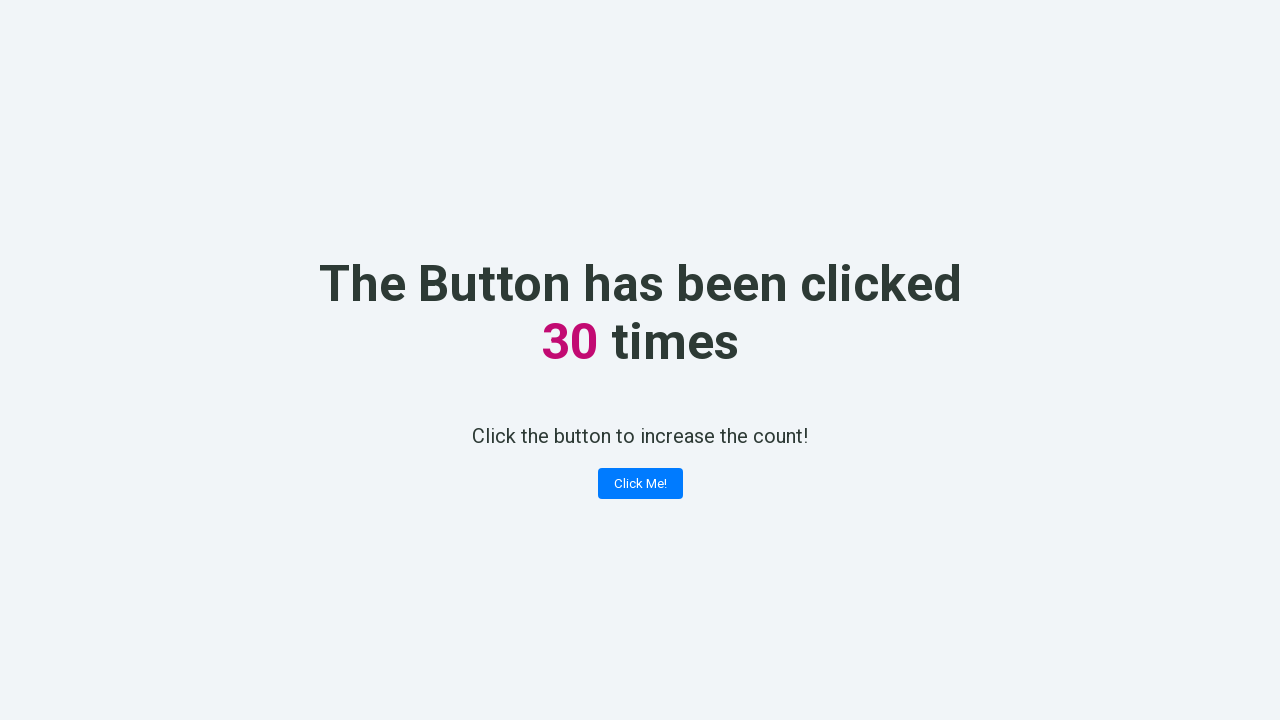

Counter value 30 verified correctly
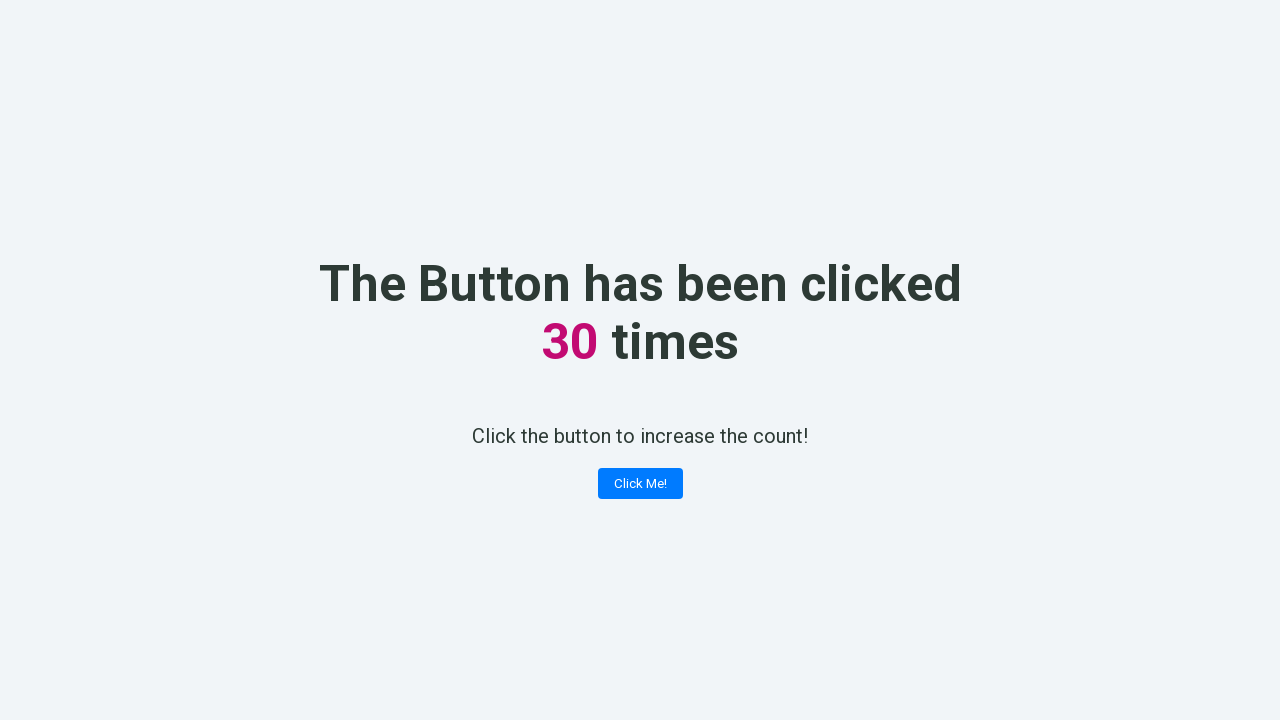

Clicked 'Click Me!' button (iteration 31) at (640, 484) on text='Click Me!'
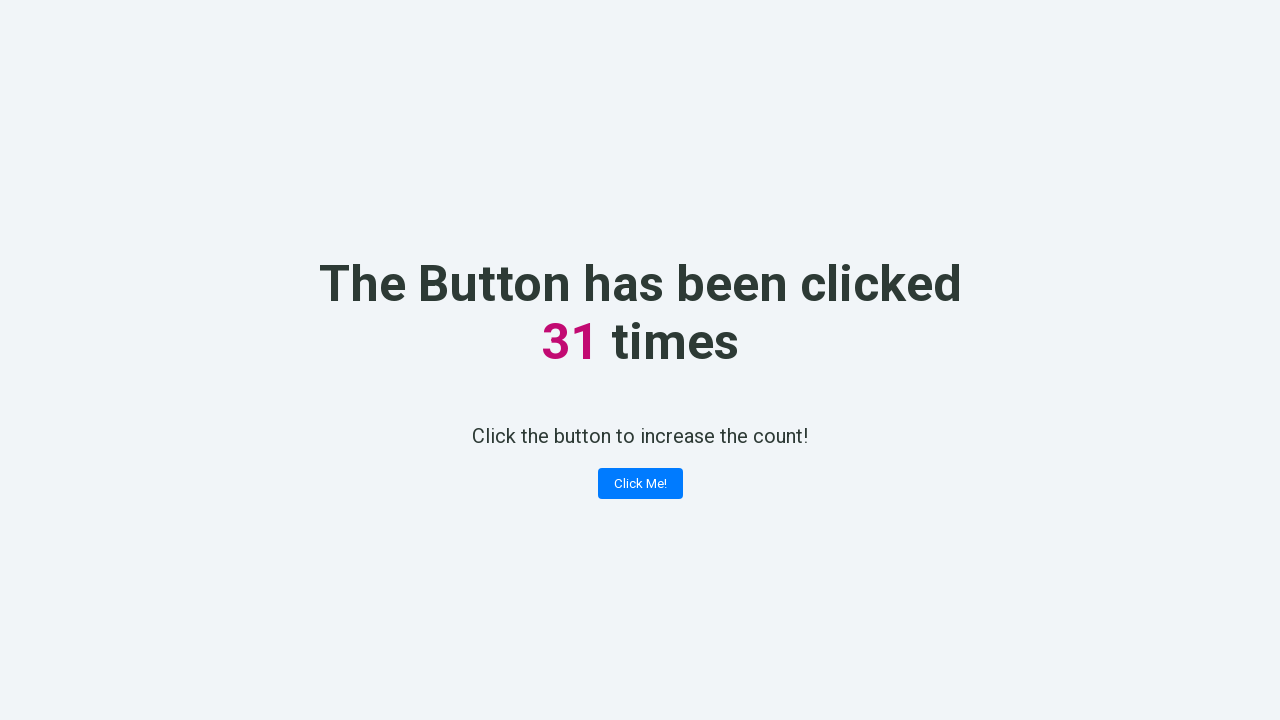

Retrieved counter value: 31
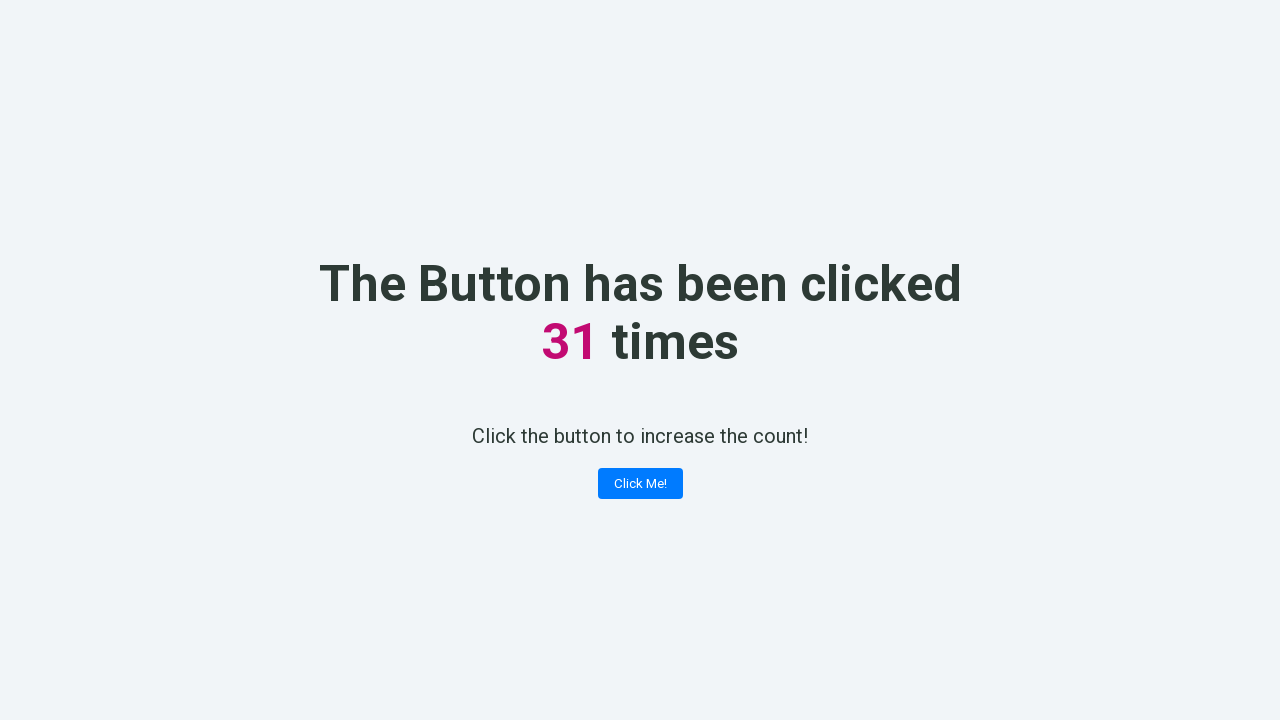

Counter value 31 verified correctly
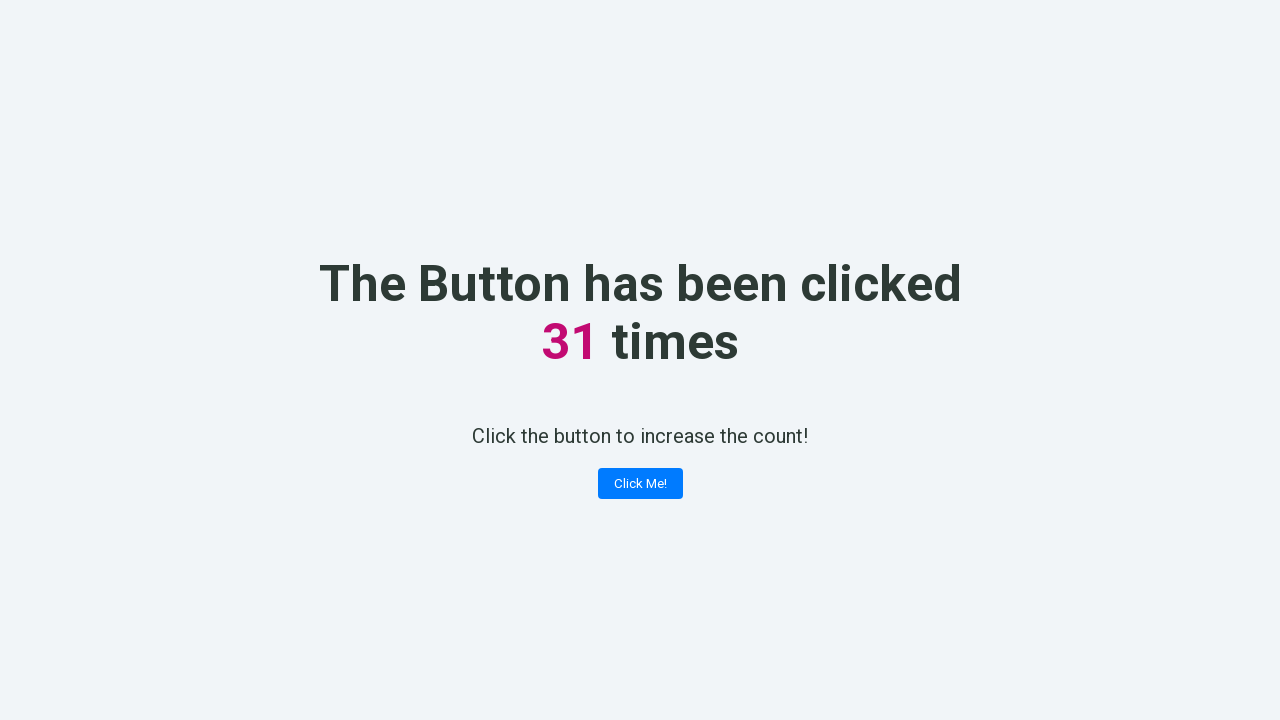

Clicked 'Click Me!' button (iteration 32) at (640, 484) on text='Click Me!'
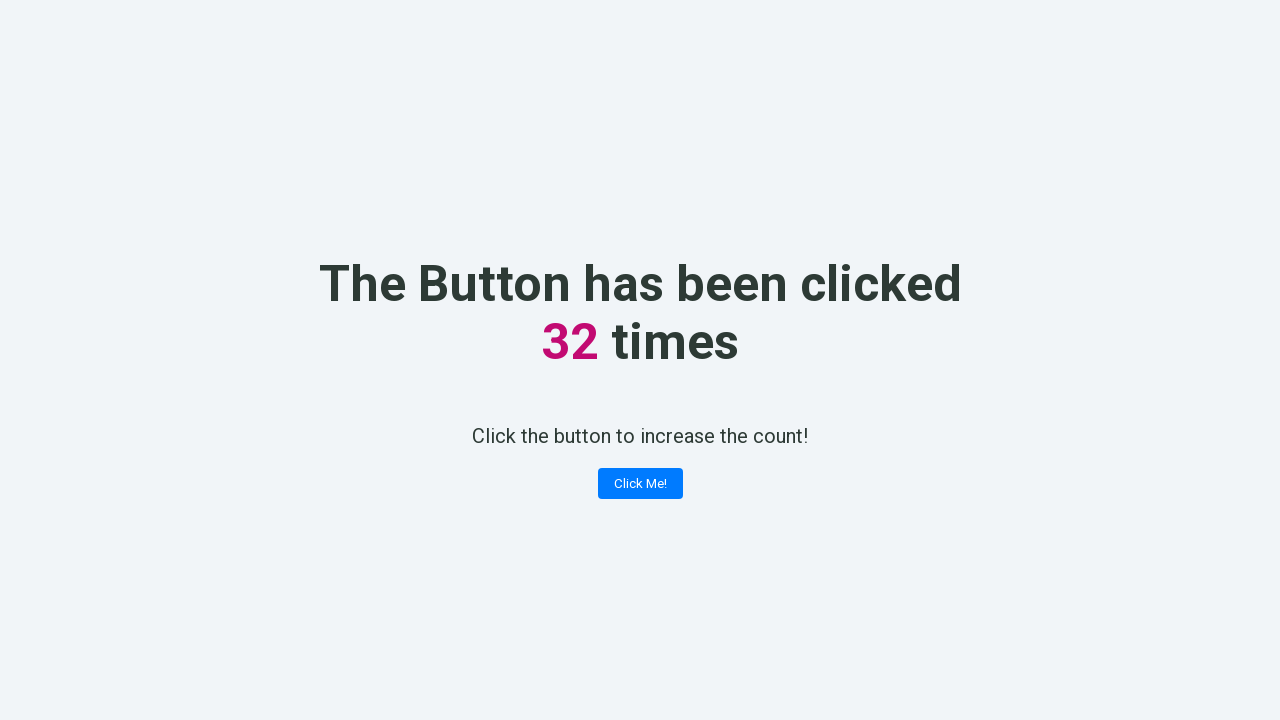

Retrieved counter value: 32
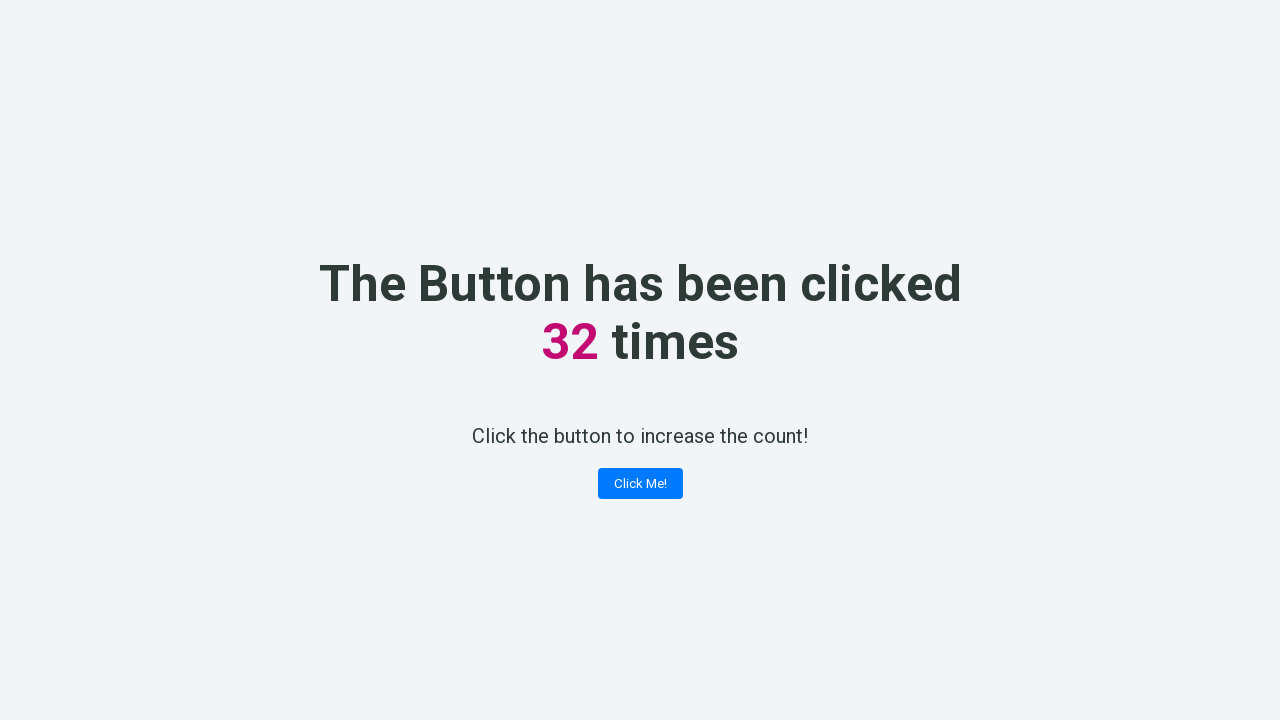

Counter value 32 verified correctly
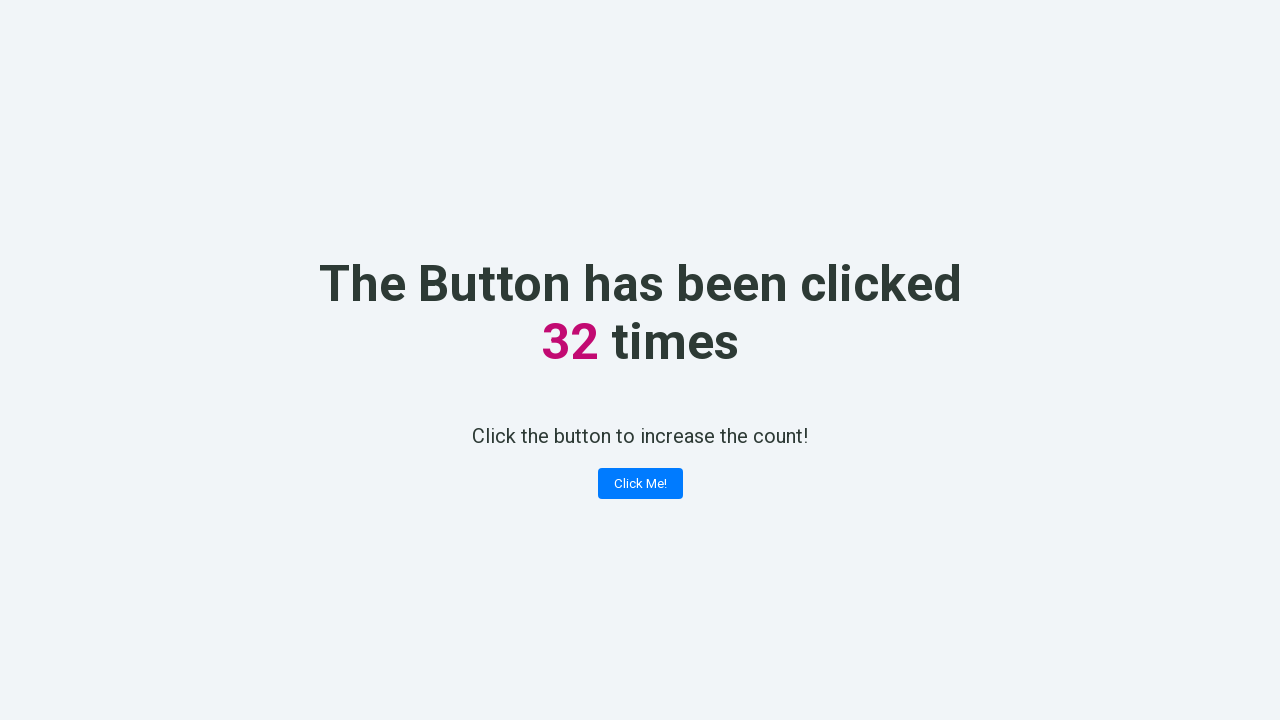

Clicked 'Click Me!' button (iteration 33) at (640, 484) on text='Click Me!'
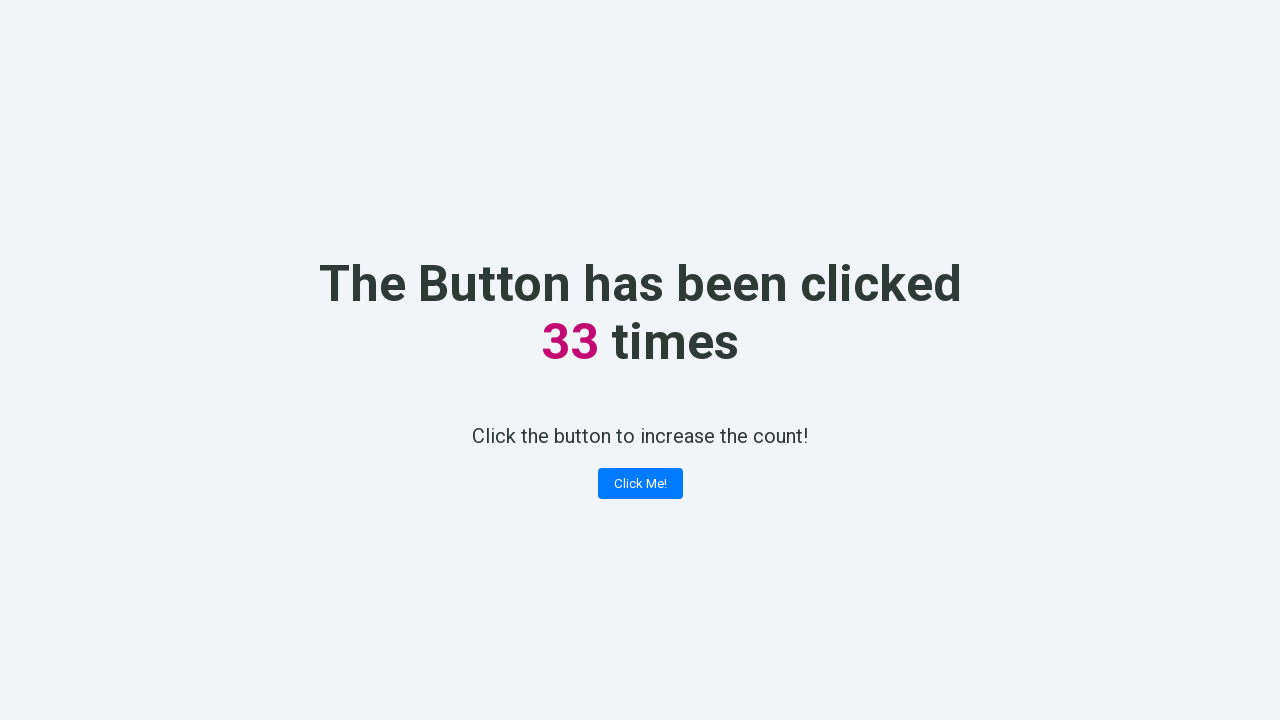

Retrieved counter value: 33
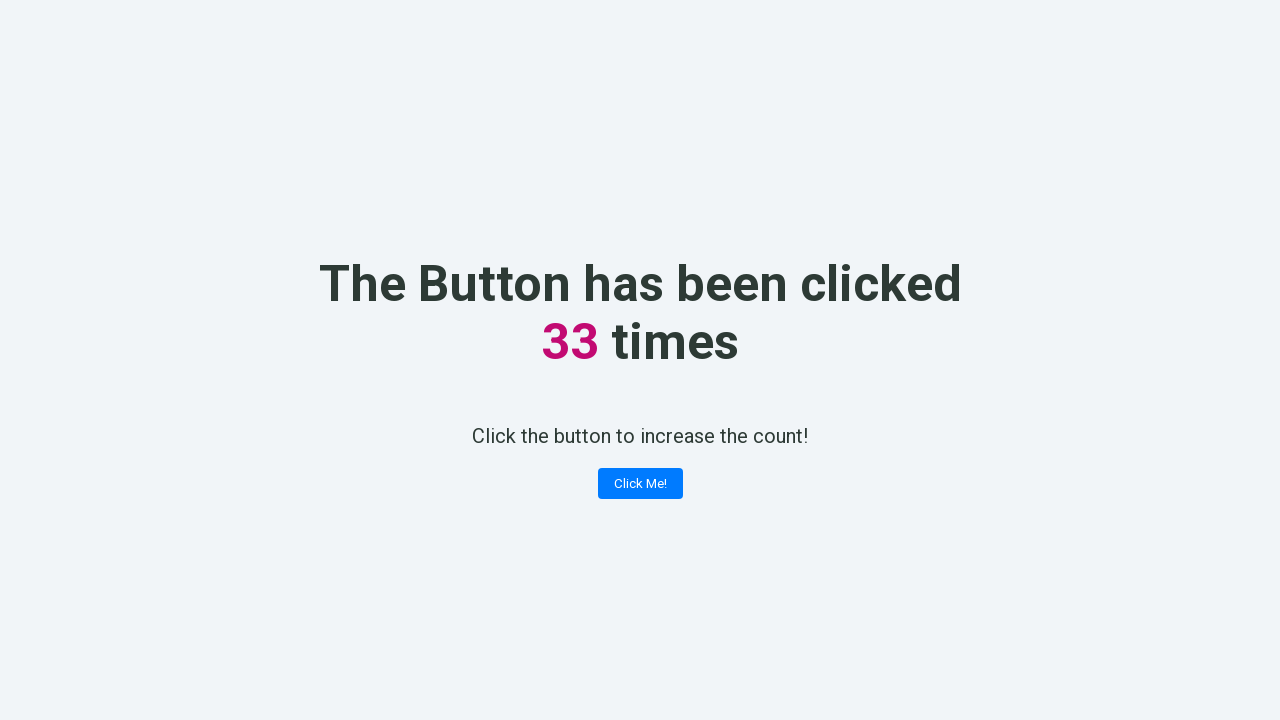

Counter value 33 verified correctly
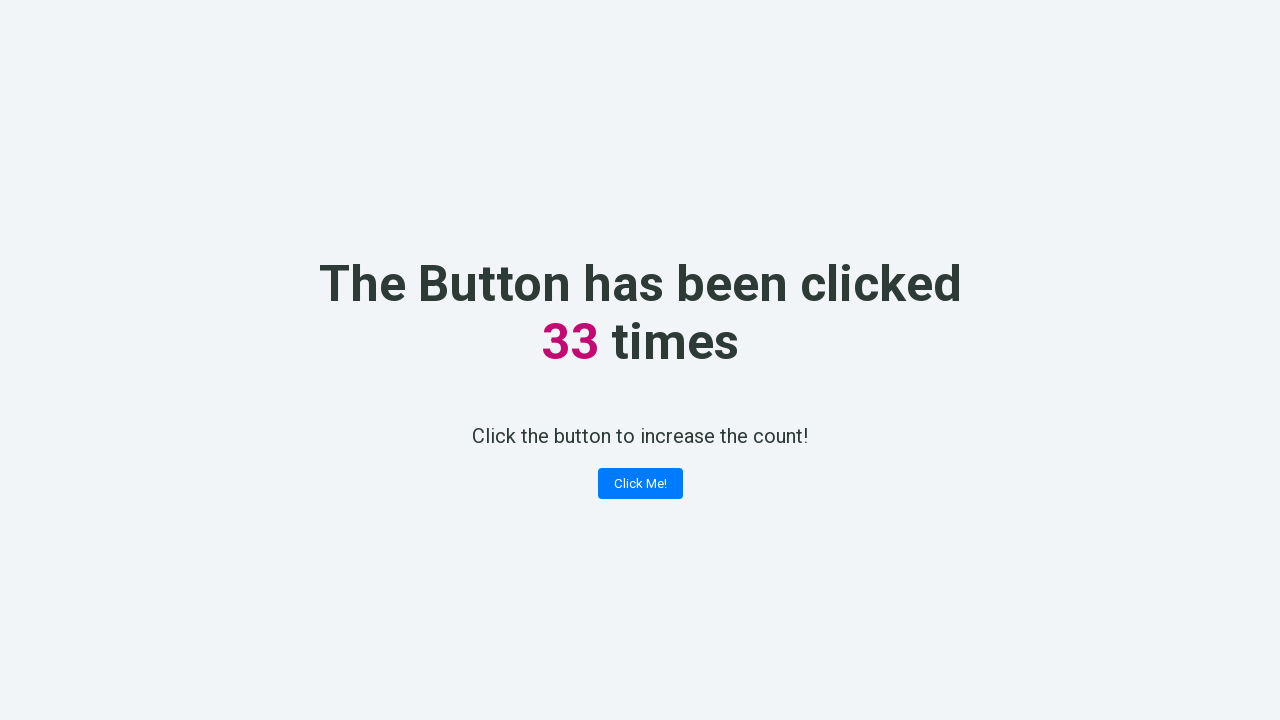

Clicked 'Click Me!' button (iteration 34) at (640, 484) on text='Click Me!'
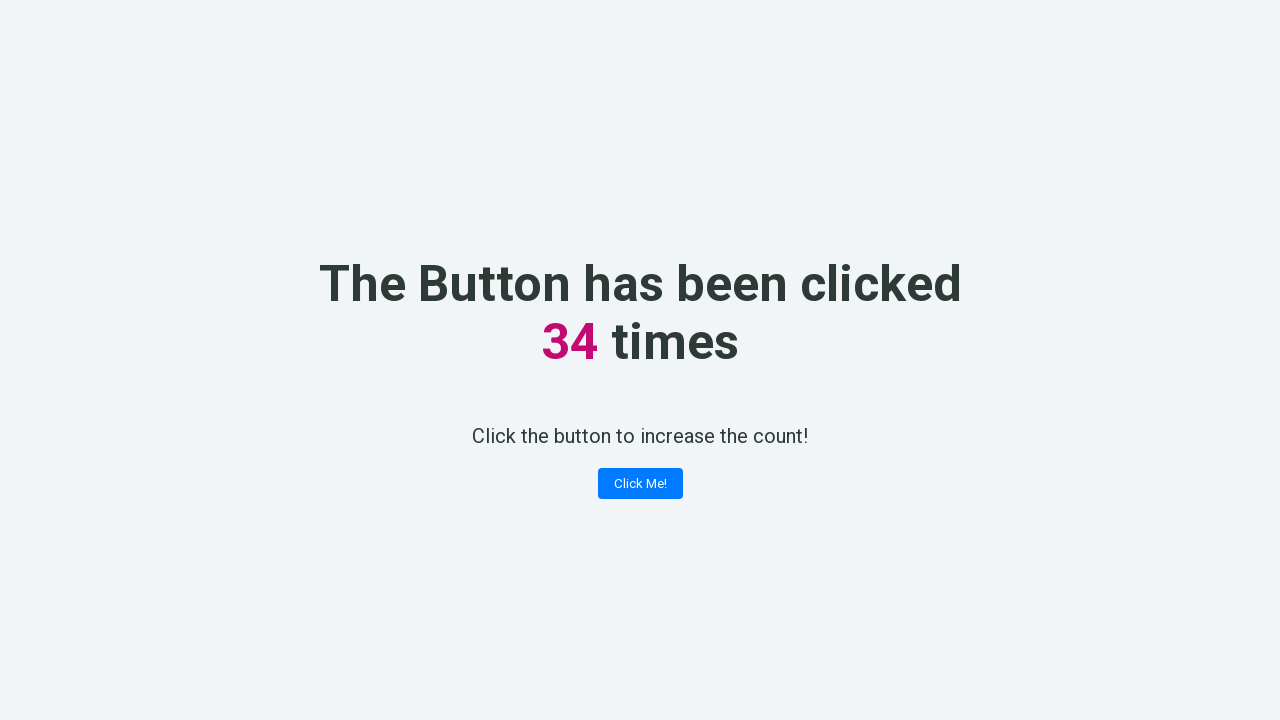

Retrieved counter value: 34
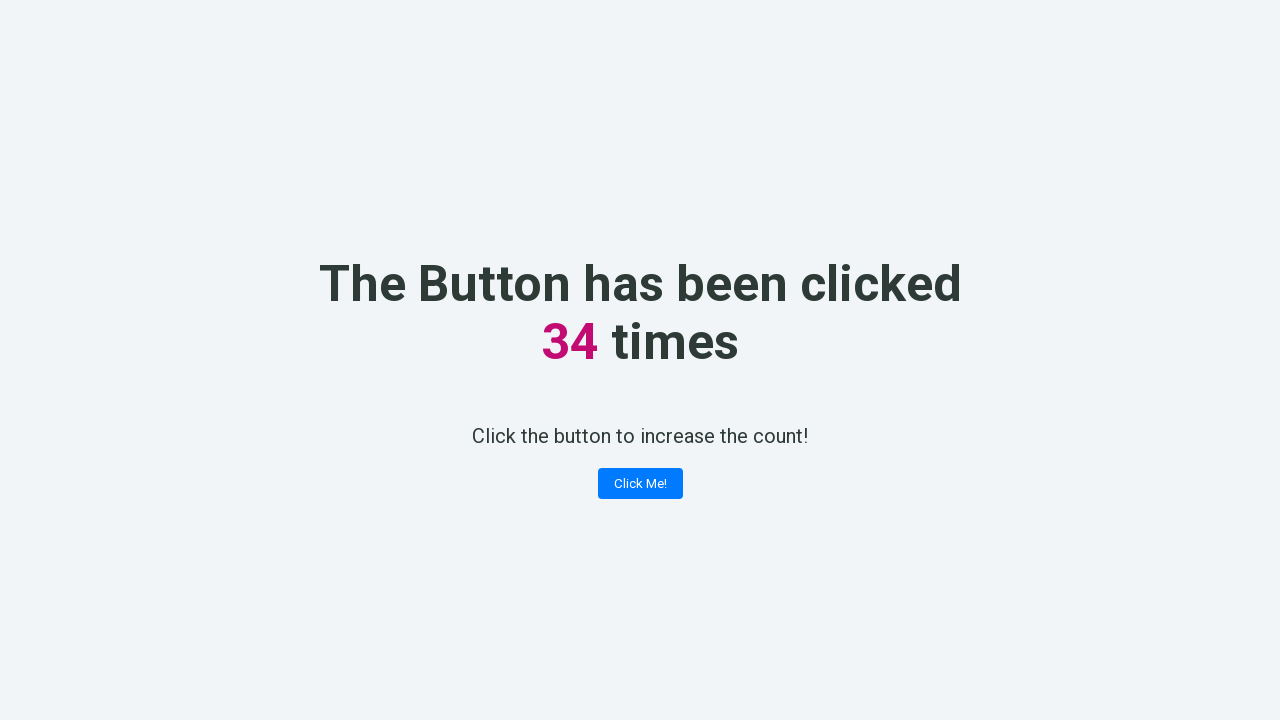

Counter value 34 verified correctly
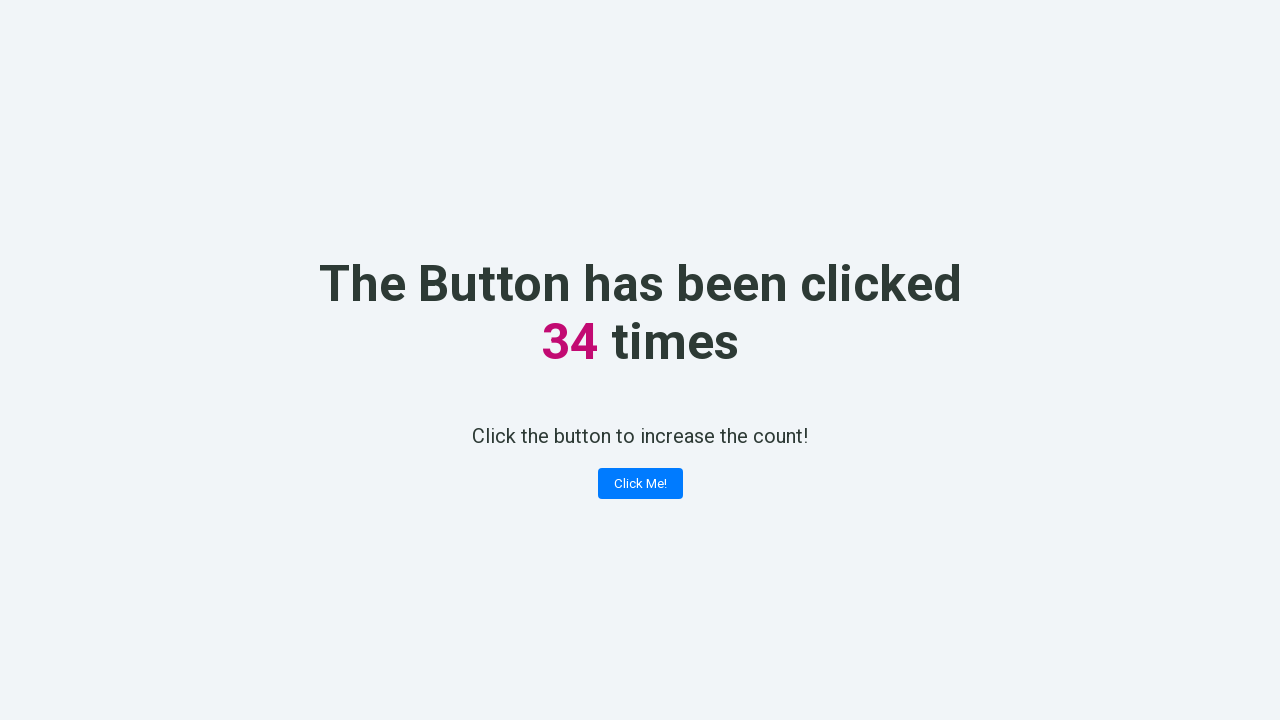

Clicked 'Click Me!' button (iteration 35) at (640, 484) on text='Click Me!'
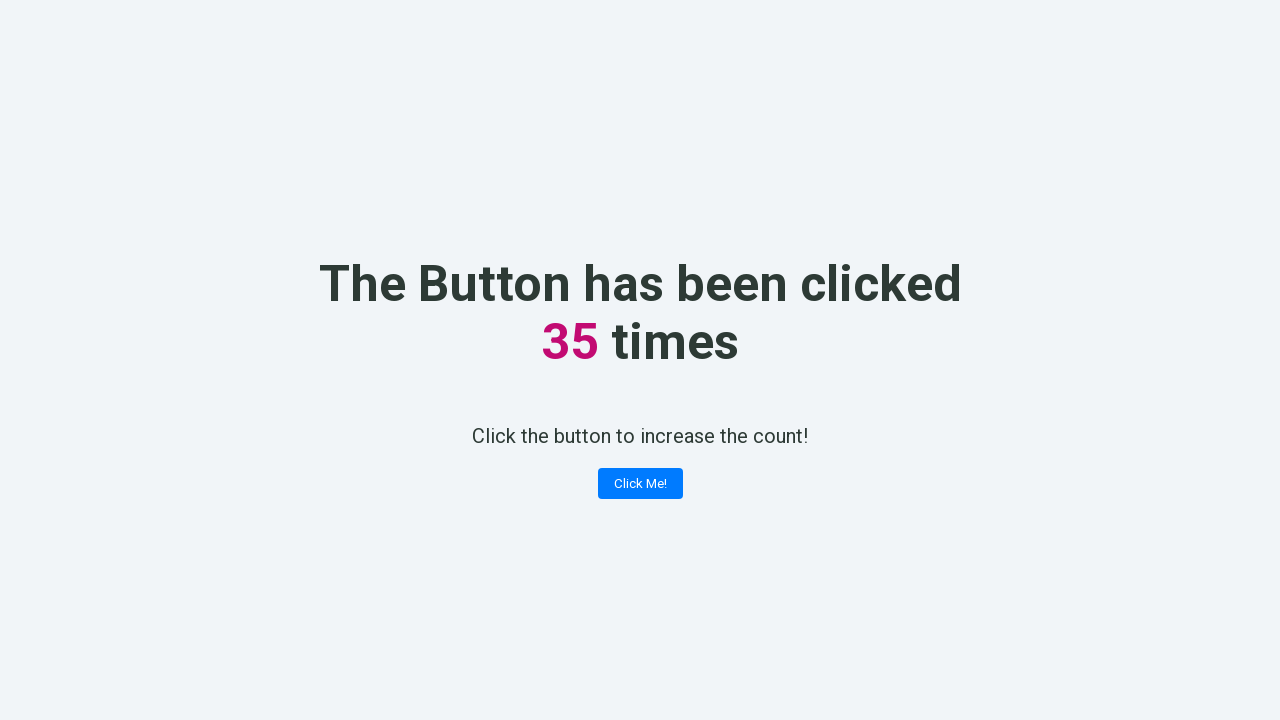

Retrieved counter value: 35
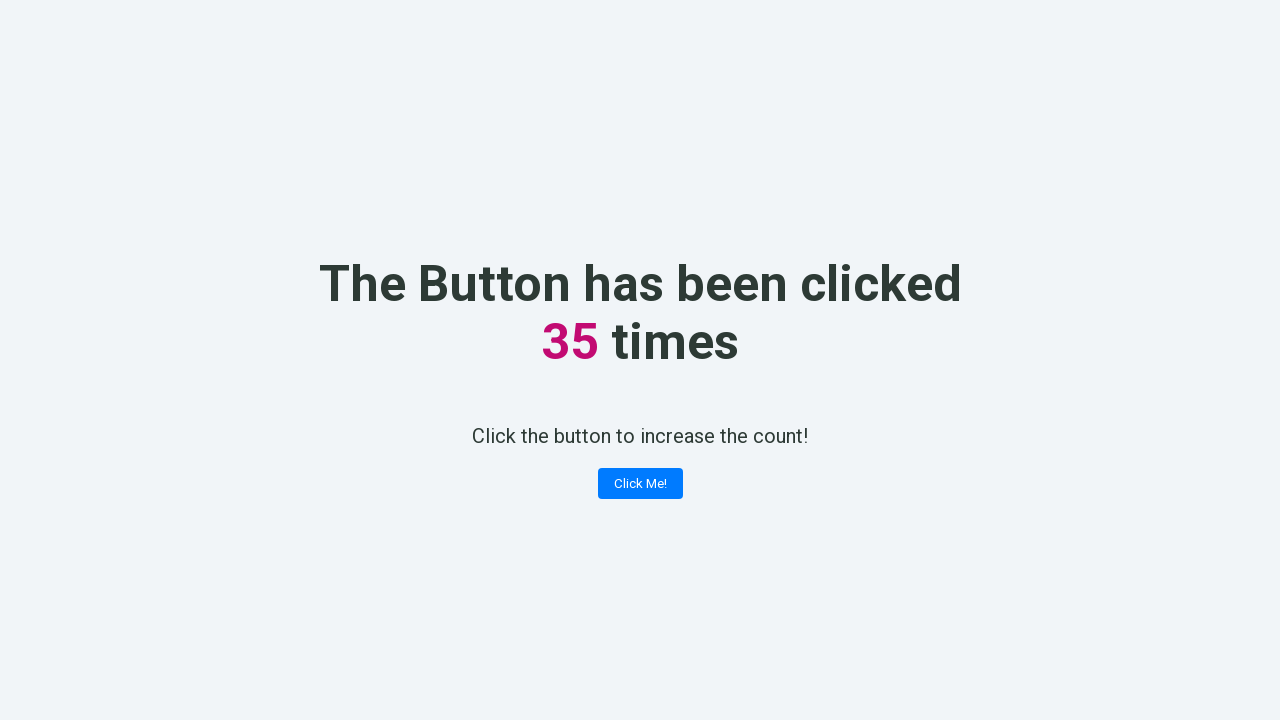

Counter value 35 verified correctly
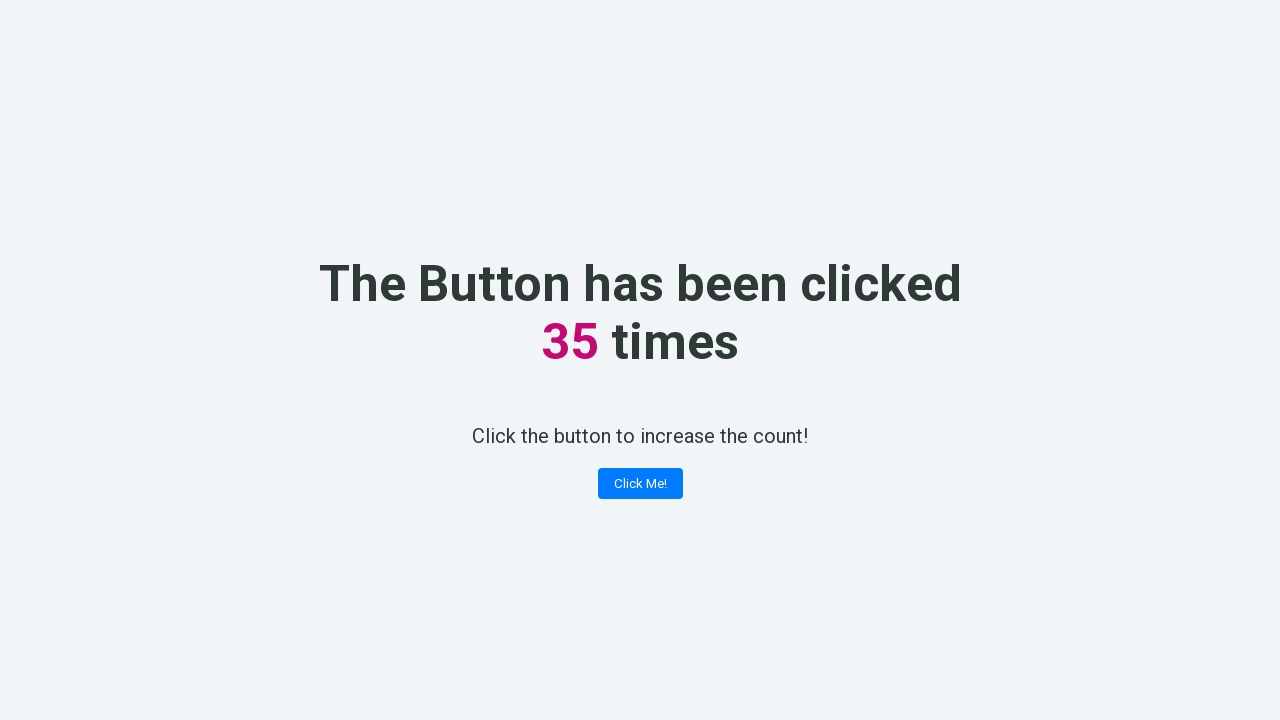

Clicked 'Click Me!' button (iteration 36) at (640, 484) on text='Click Me!'
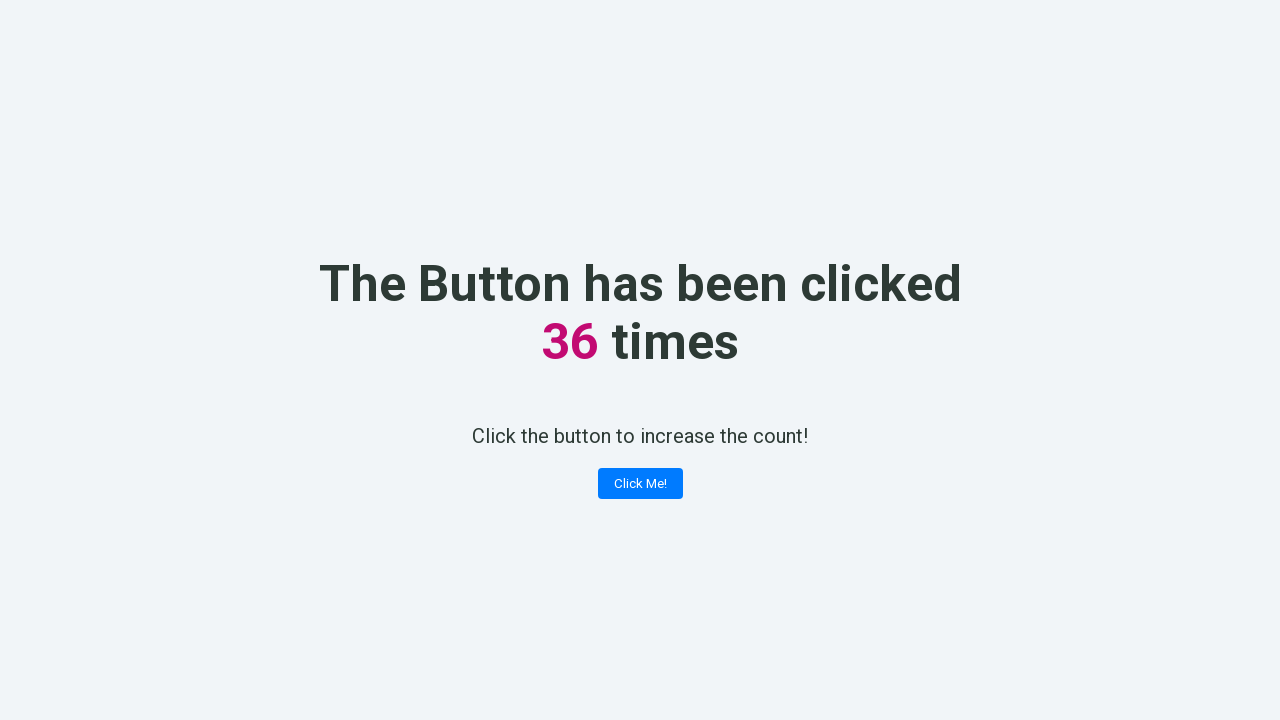

Retrieved counter value: 36
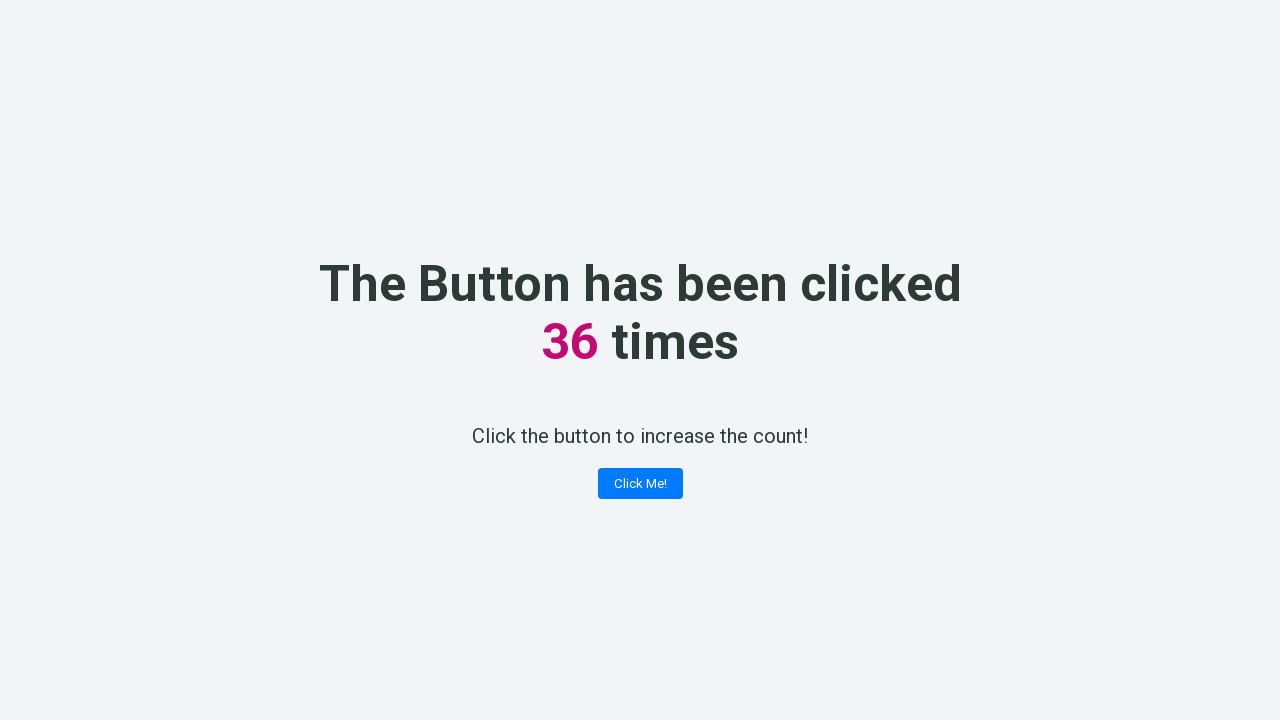

Counter value 36 verified correctly
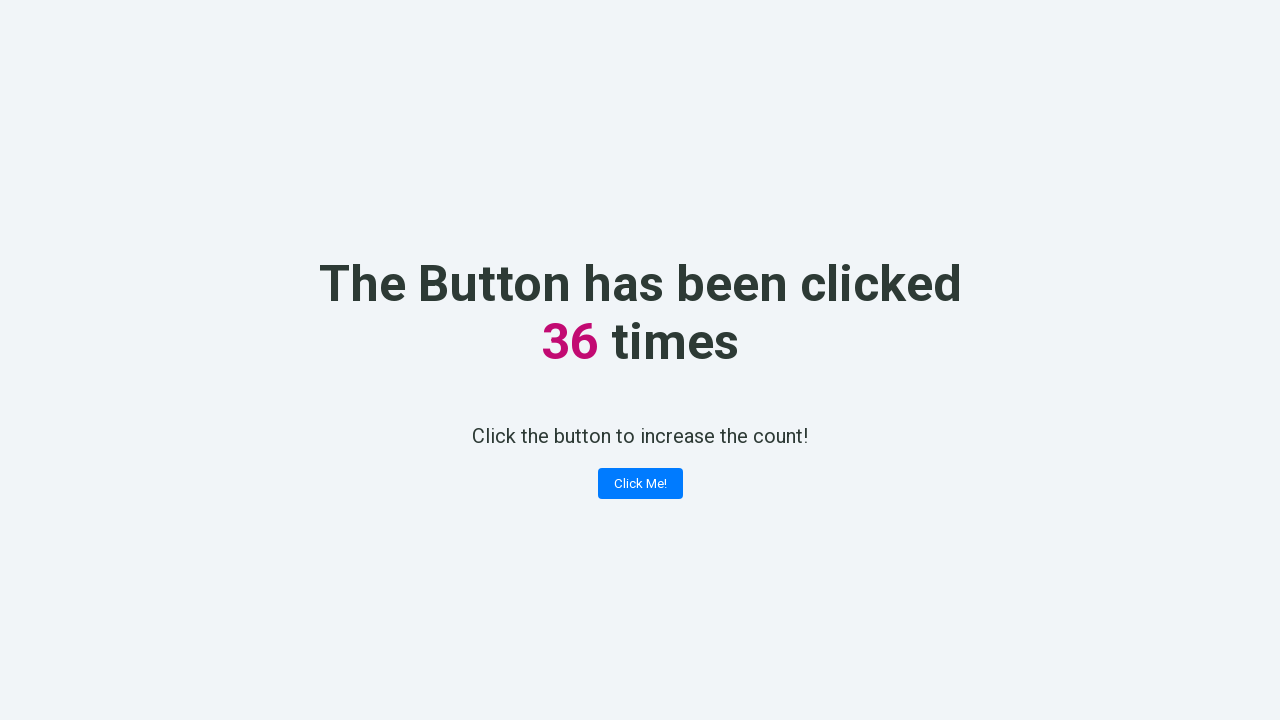

Clicked 'Click Me!' button (iteration 37) at (640, 484) on text='Click Me!'
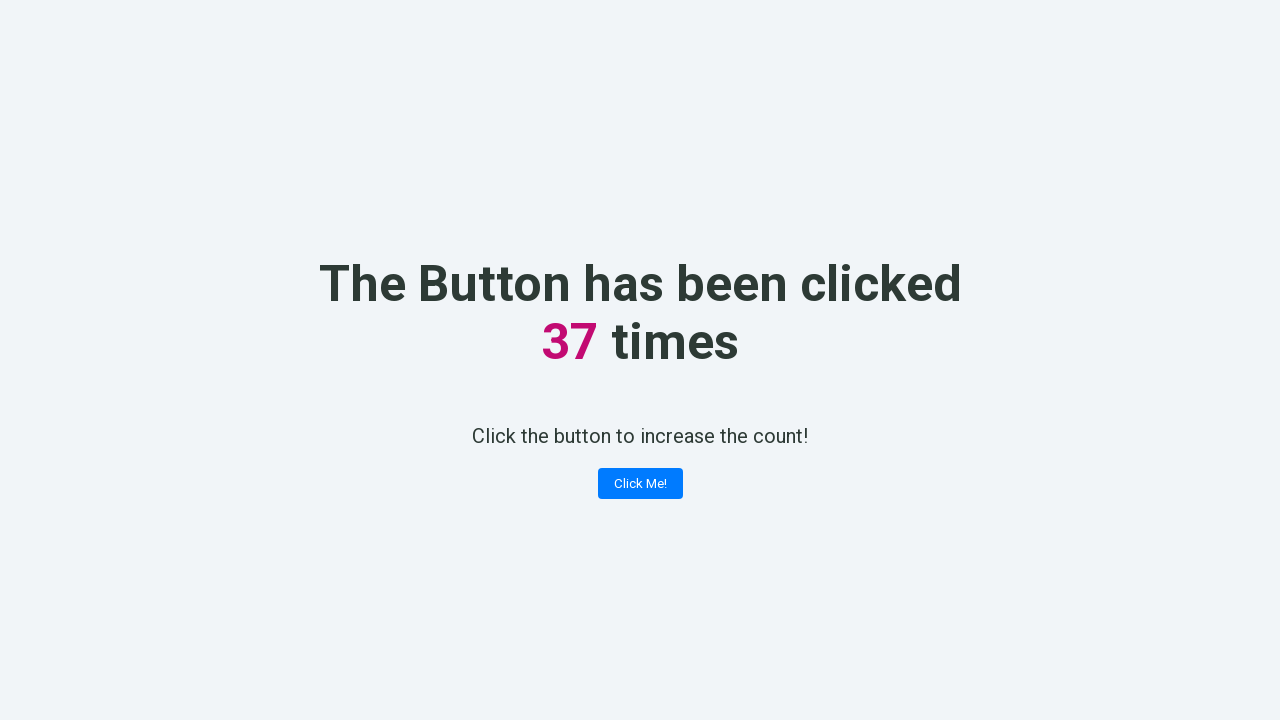

Retrieved counter value: 37
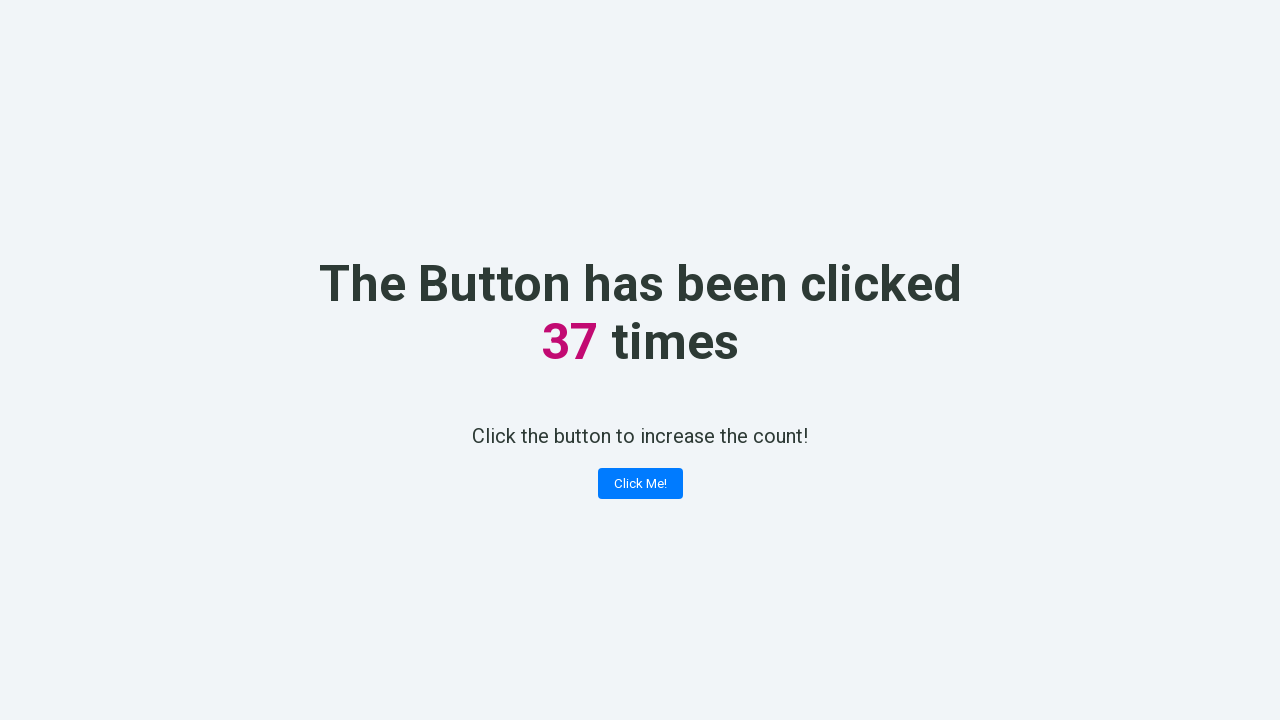

Counter value 37 verified correctly
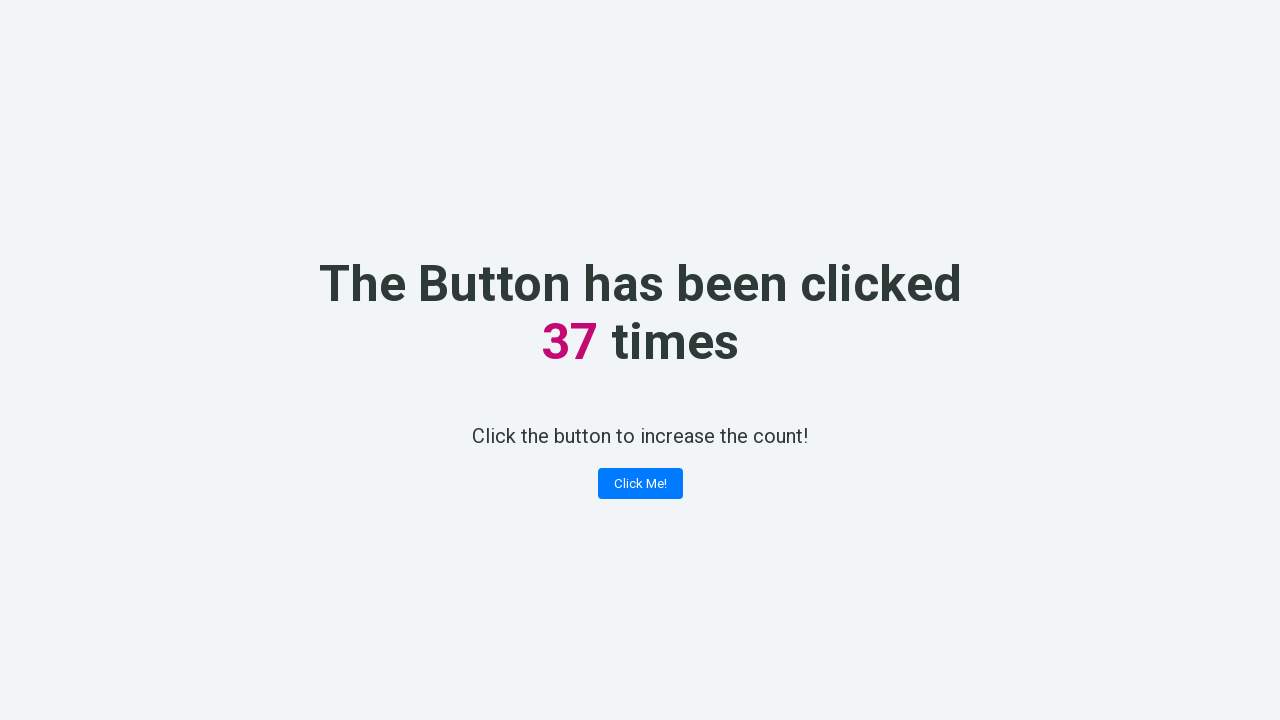

Clicked 'Click Me!' button (iteration 38) at (640, 484) on text='Click Me!'
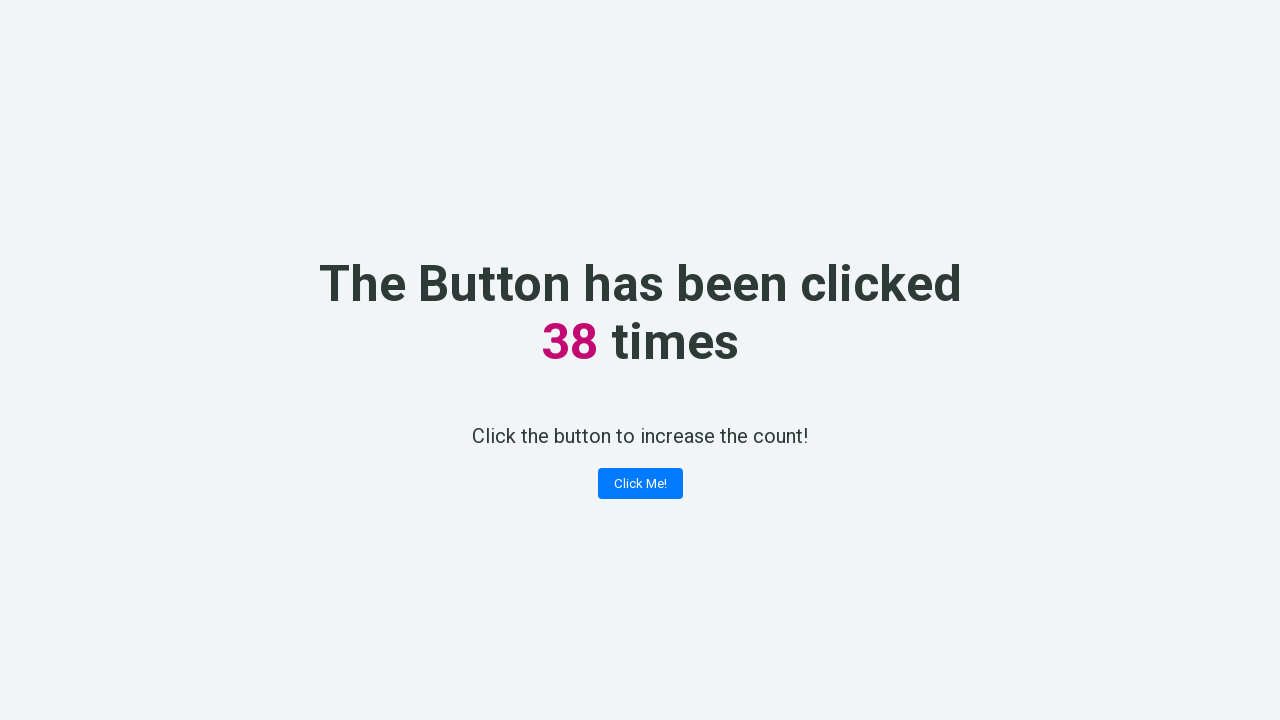

Retrieved counter value: 38
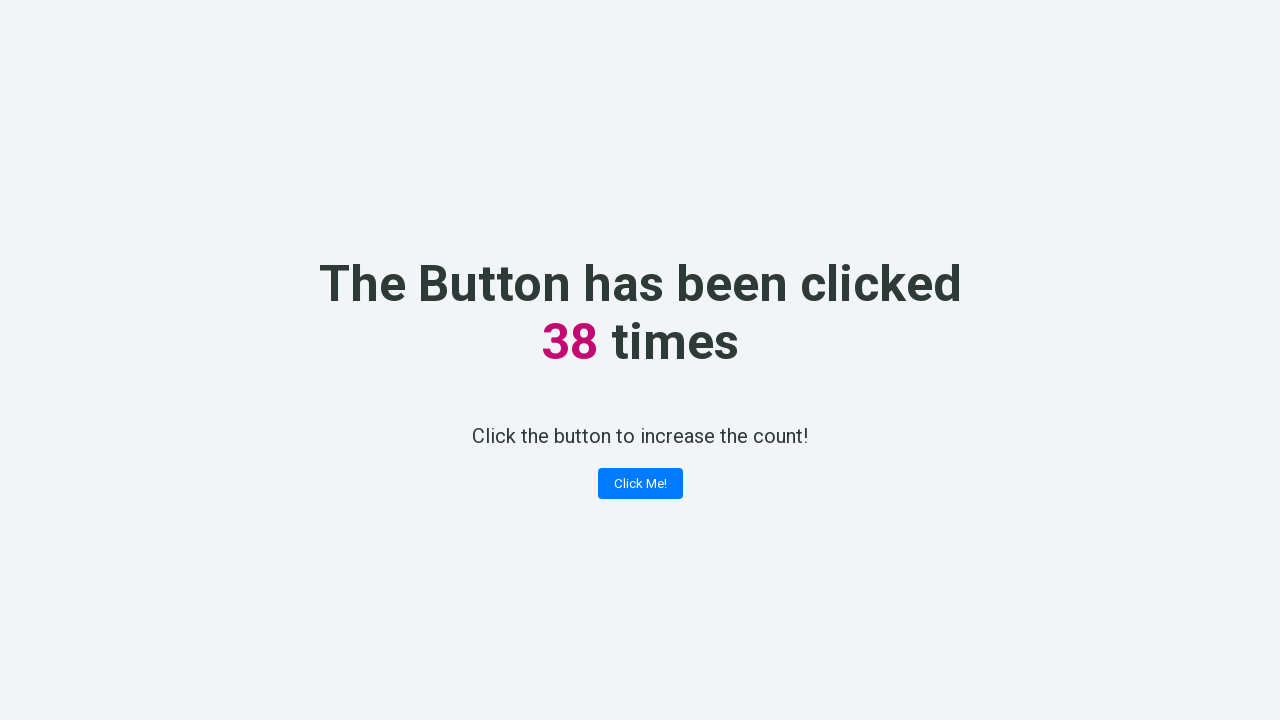

Counter value 38 verified correctly
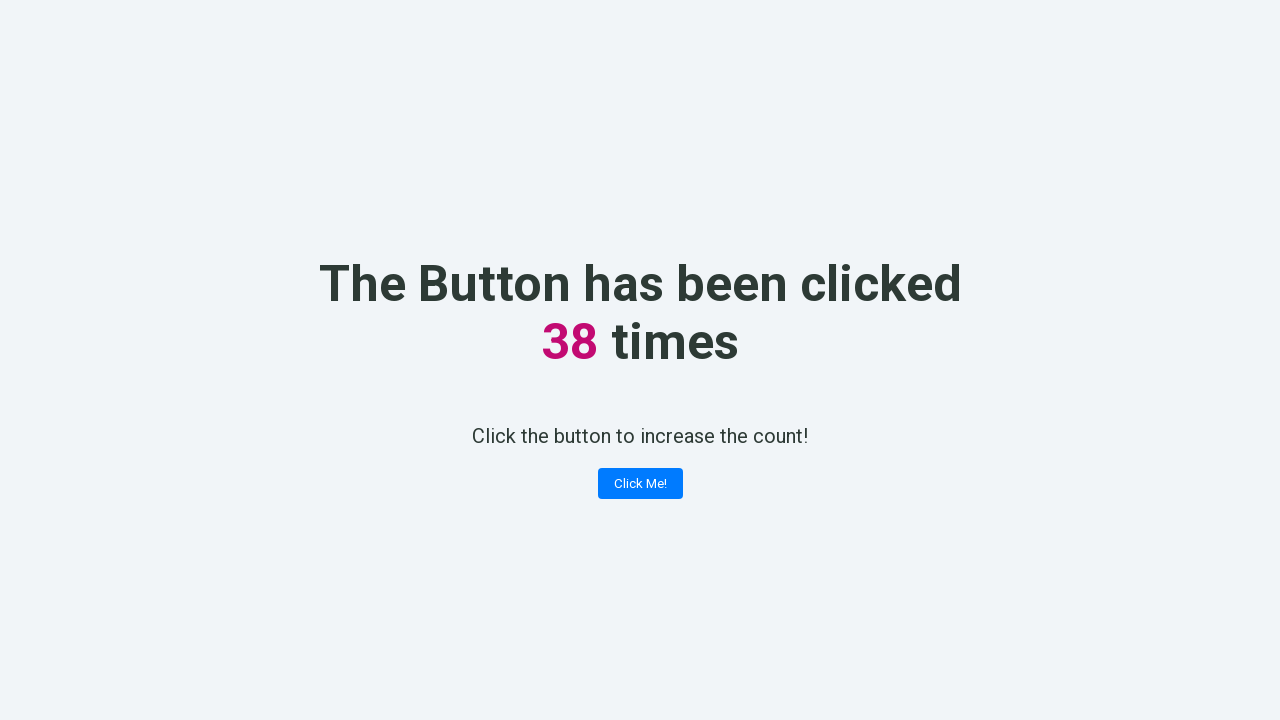

Clicked 'Click Me!' button (iteration 39) at (640, 484) on text='Click Me!'
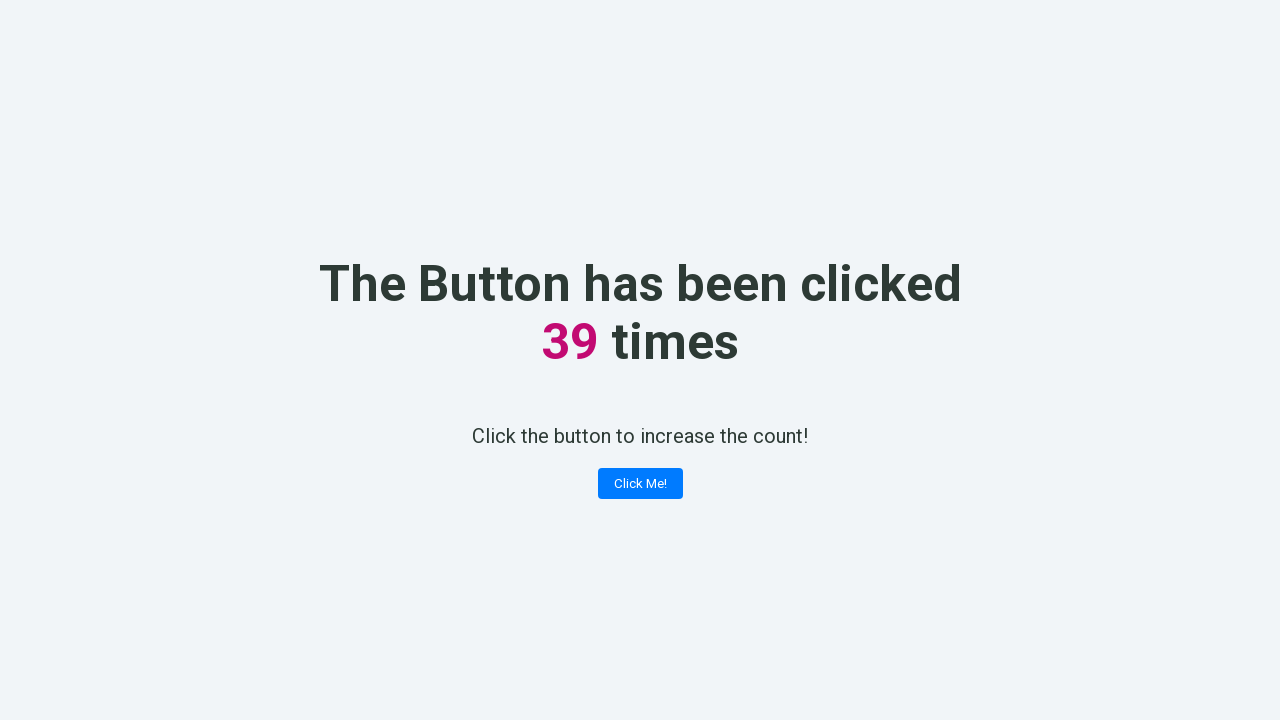

Retrieved counter value: 39
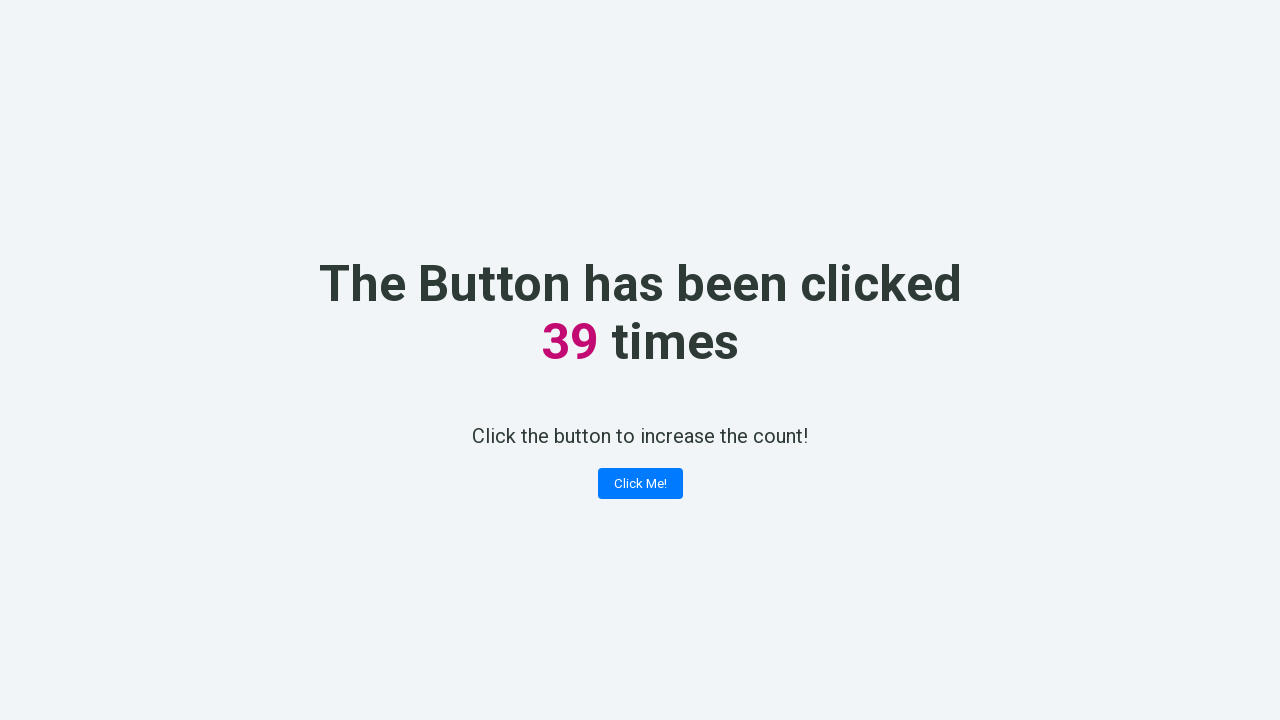

Counter value 39 verified correctly
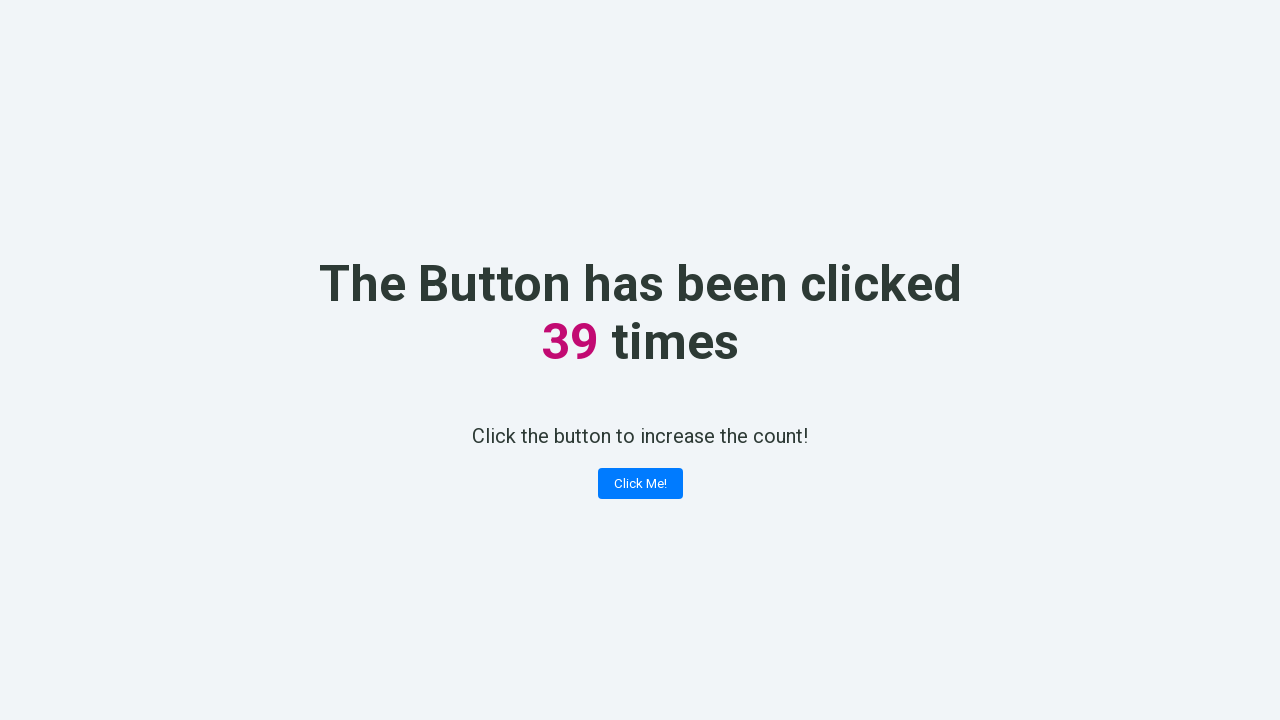

Clicked 'Click Me!' button (iteration 40) at (640, 484) on text='Click Me!'
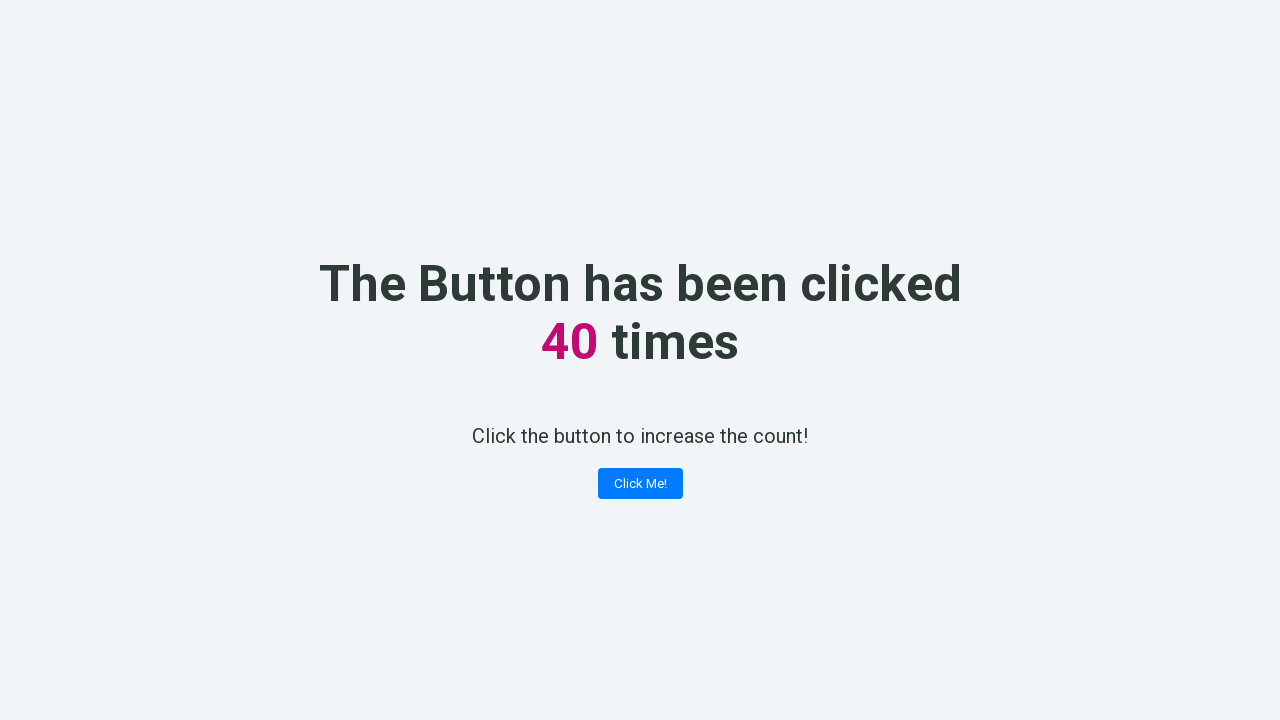

Retrieved counter value: 40
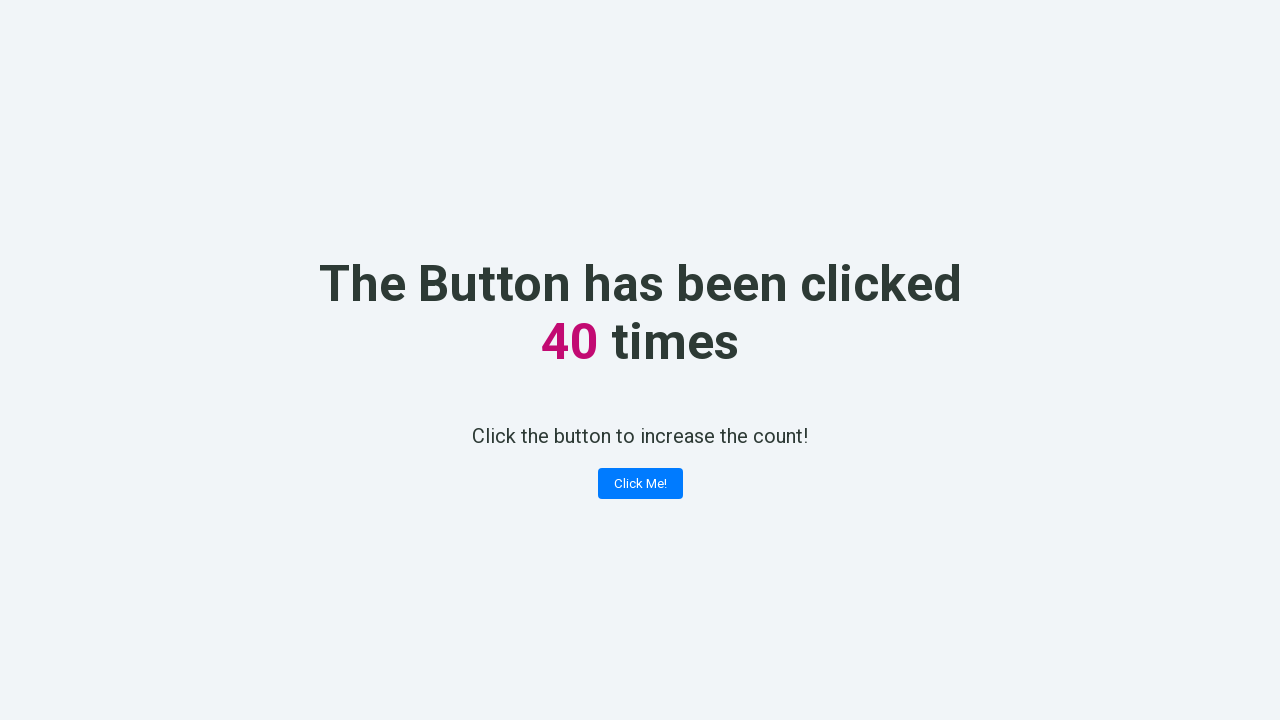

Counter value 40 verified correctly
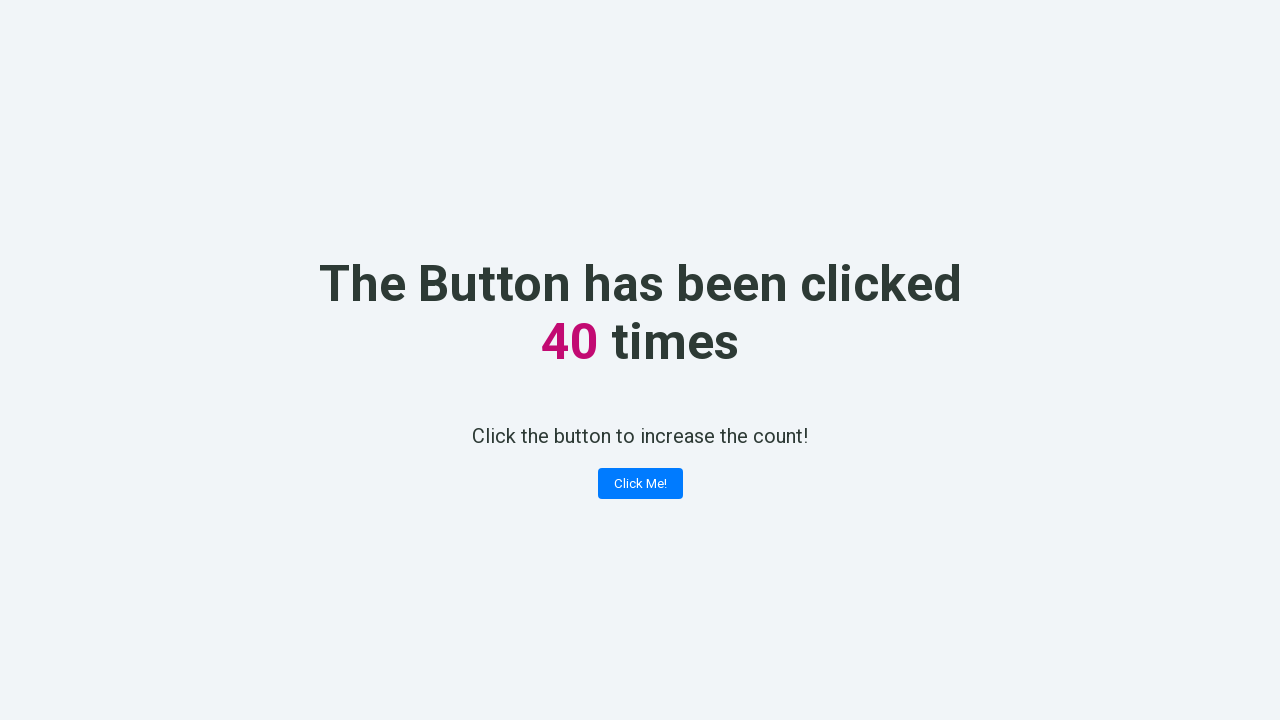

Clicked 'Click Me!' button (iteration 41) at (640, 484) on text='Click Me!'
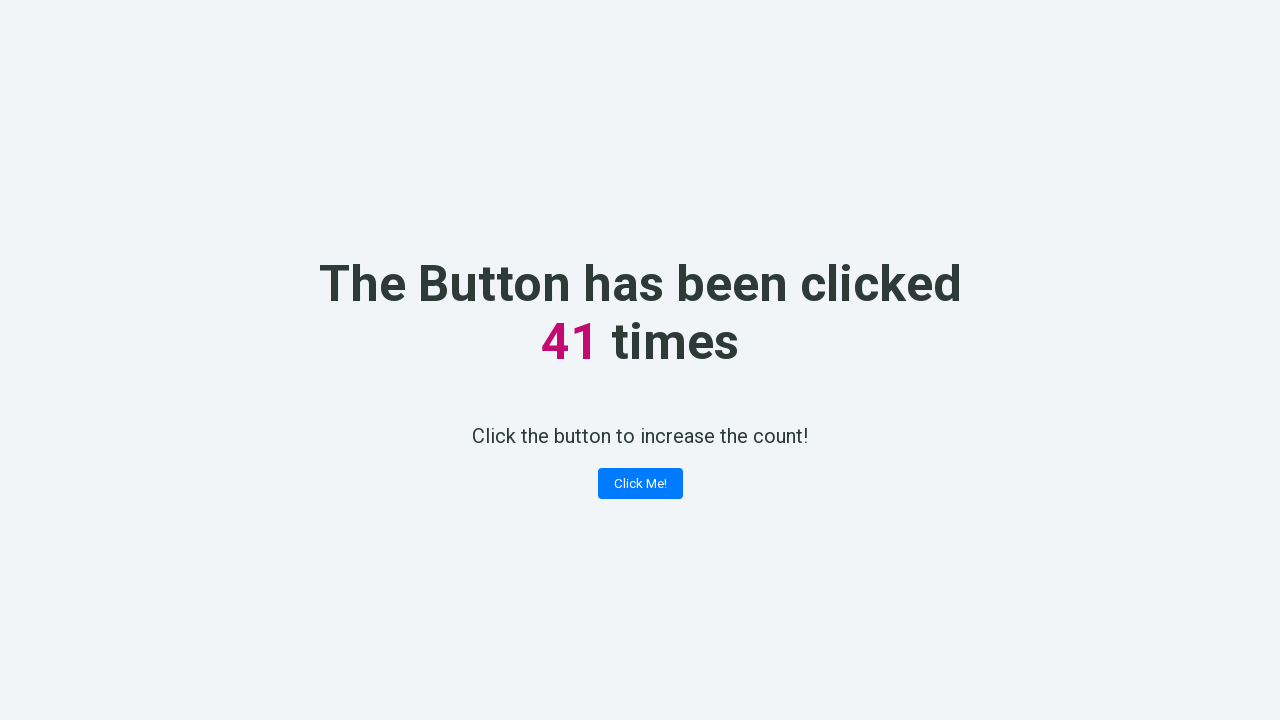

Retrieved counter value: 41
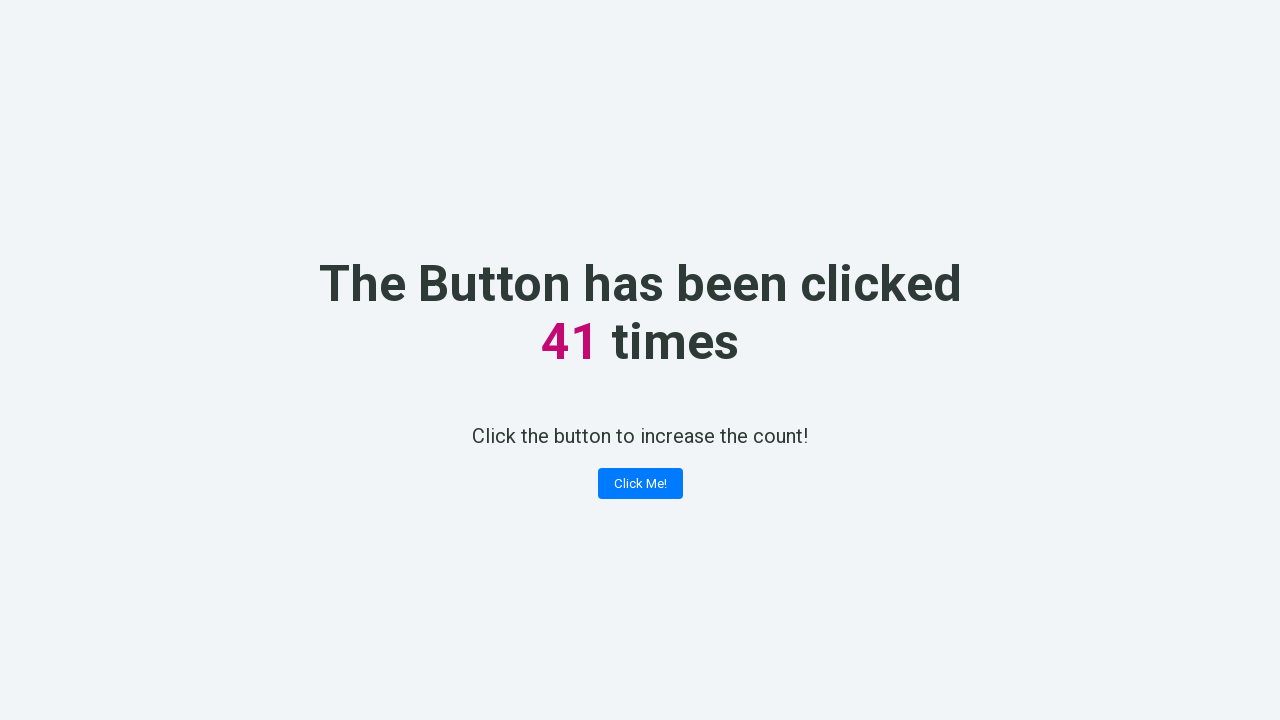

Counter value 41 verified correctly
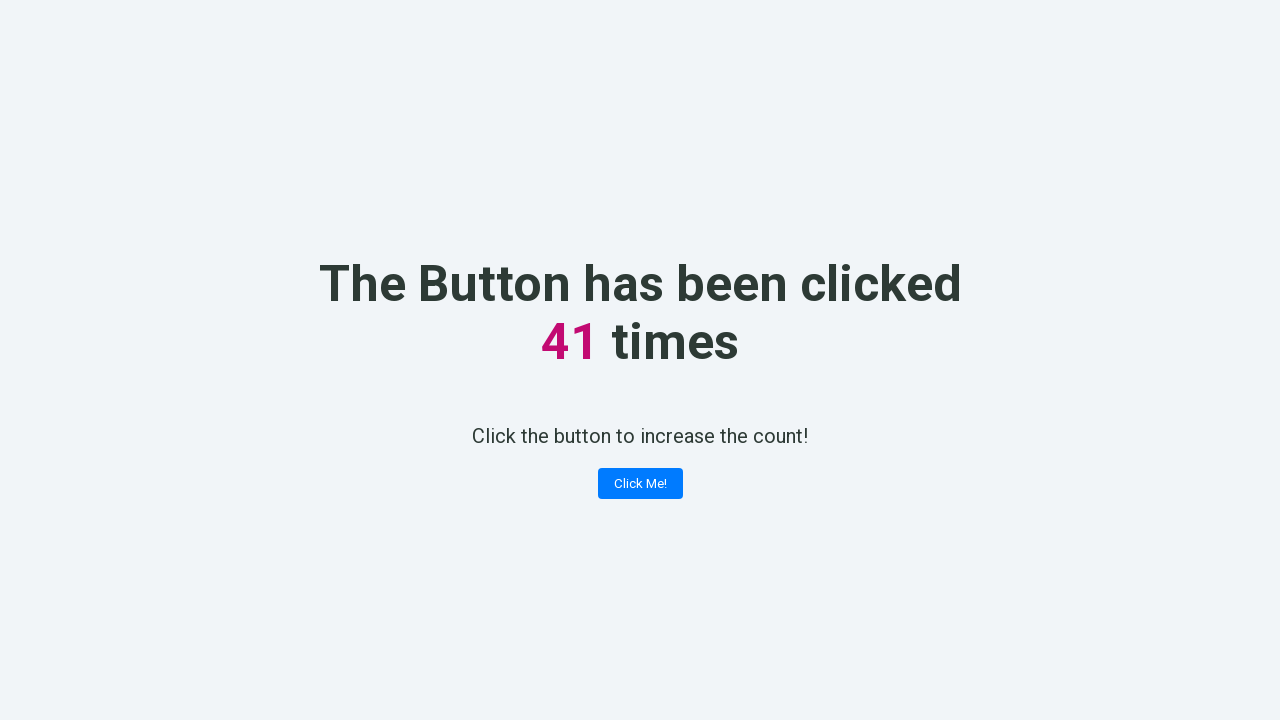

Clicked 'Click Me!' button (iteration 42) at (640, 484) on text='Click Me!'
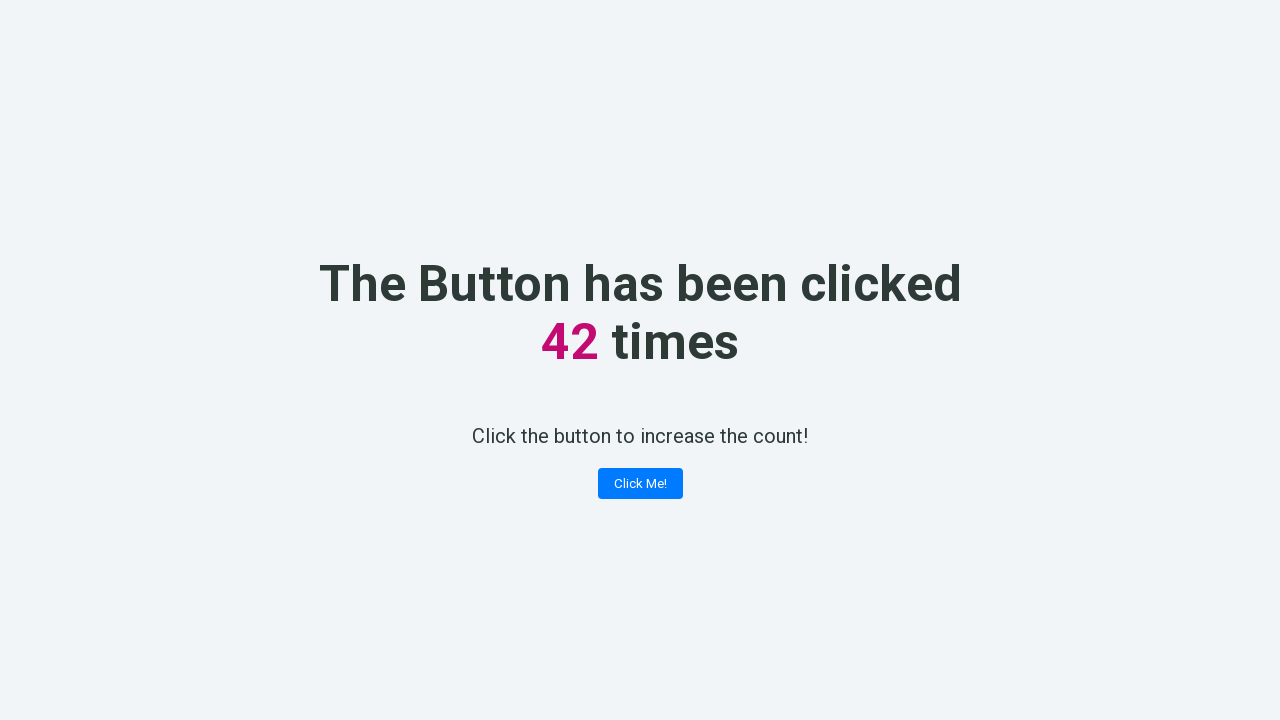

Retrieved counter value: 42
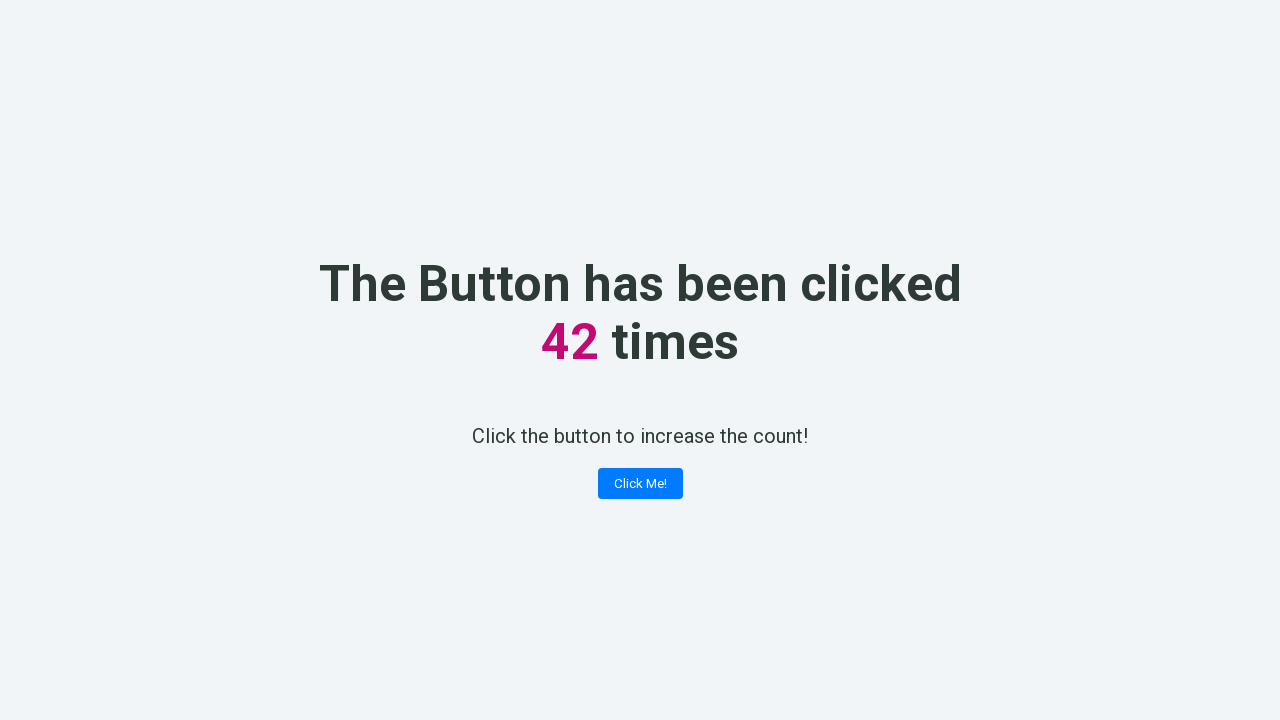

Counter value 42 verified correctly
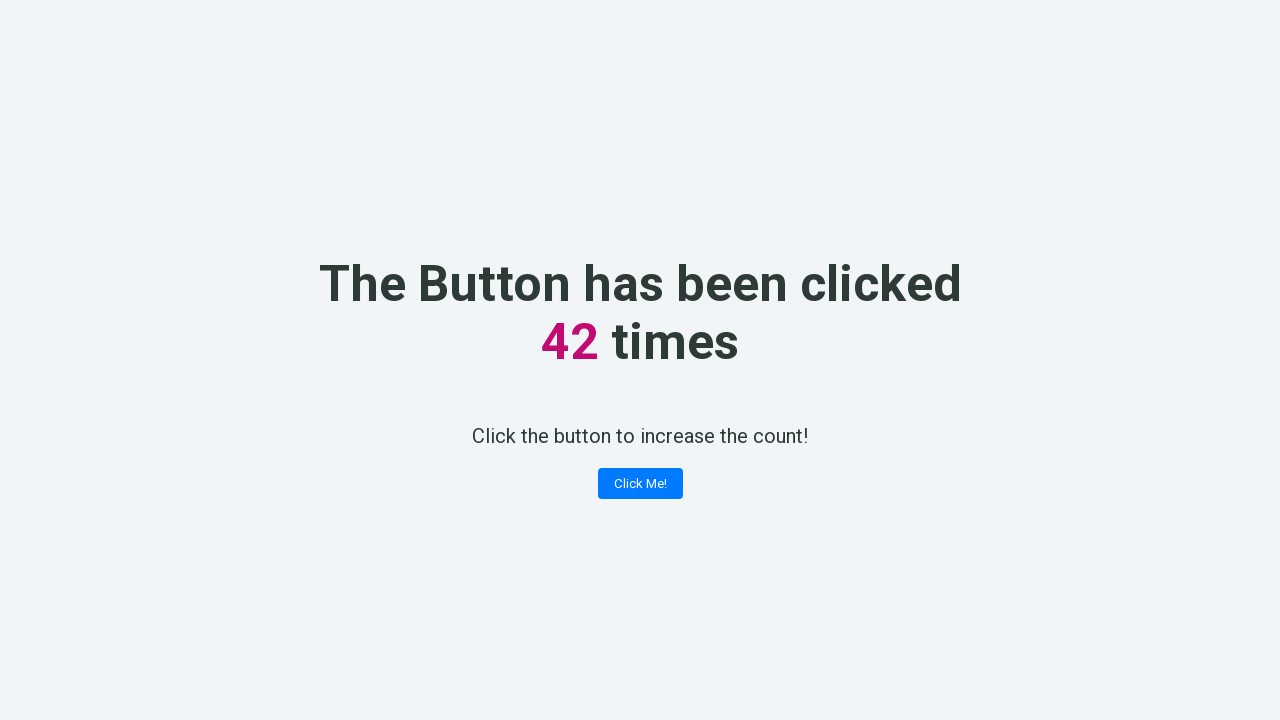

Clicked 'Click Me!' button (iteration 43) at (640, 484) on text='Click Me!'
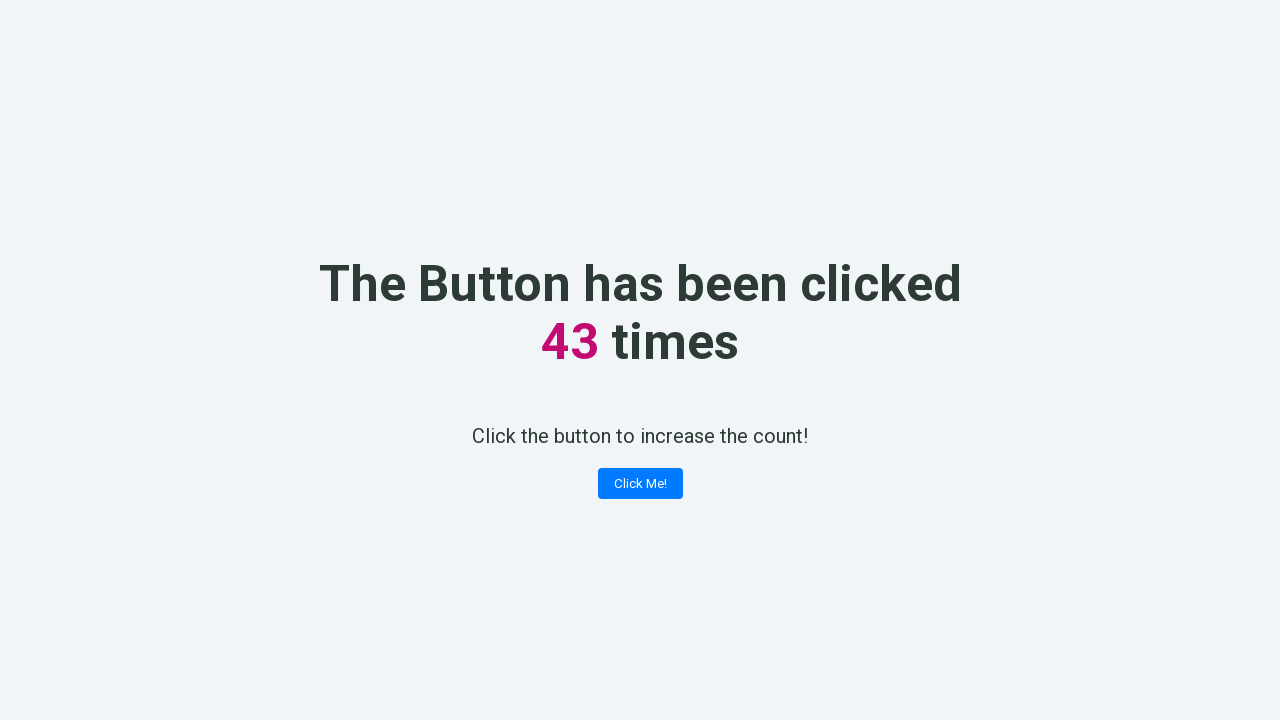

Retrieved counter value: 43
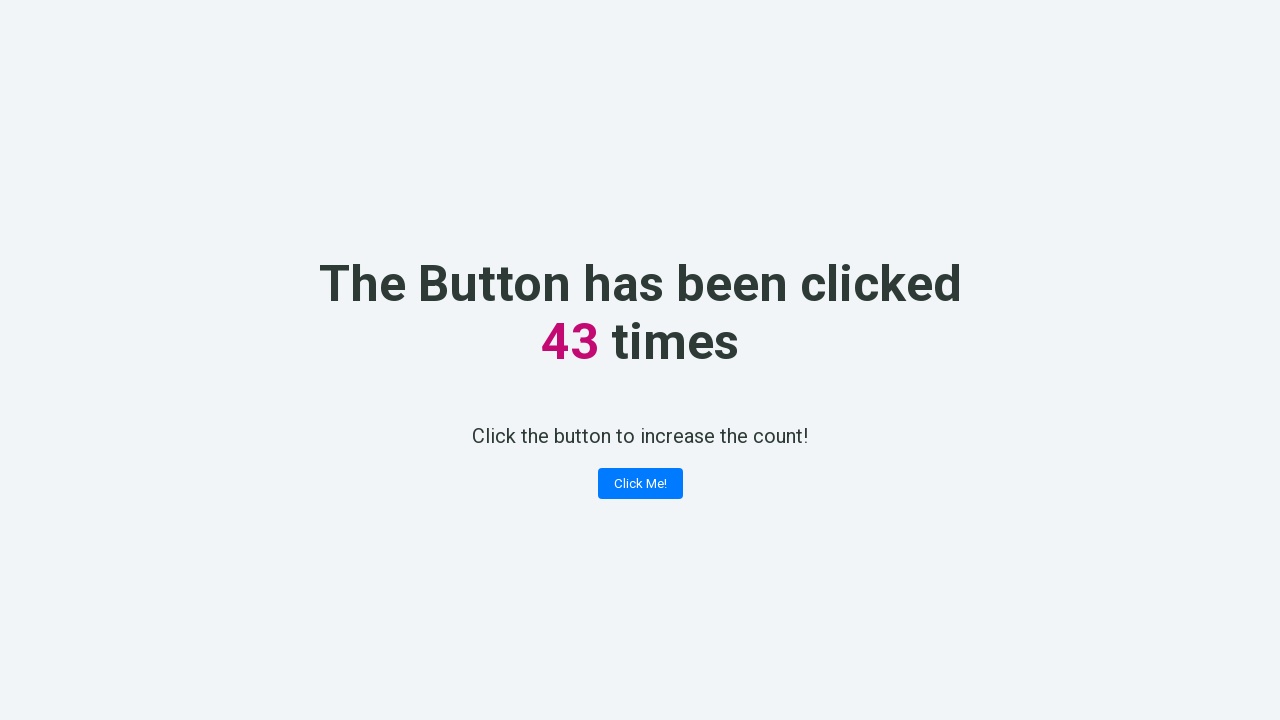

Counter value 43 verified correctly
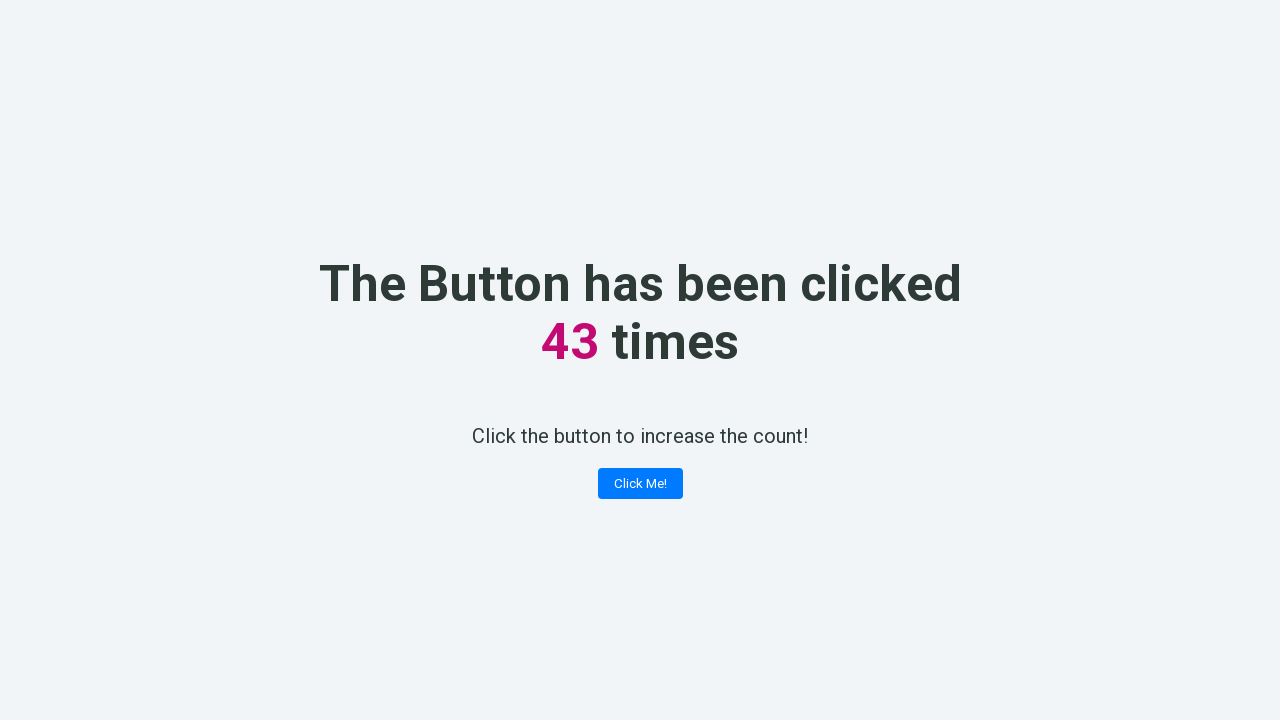

Clicked 'Click Me!' button (iteration 44) at (640, 484) on text='Click Me!'
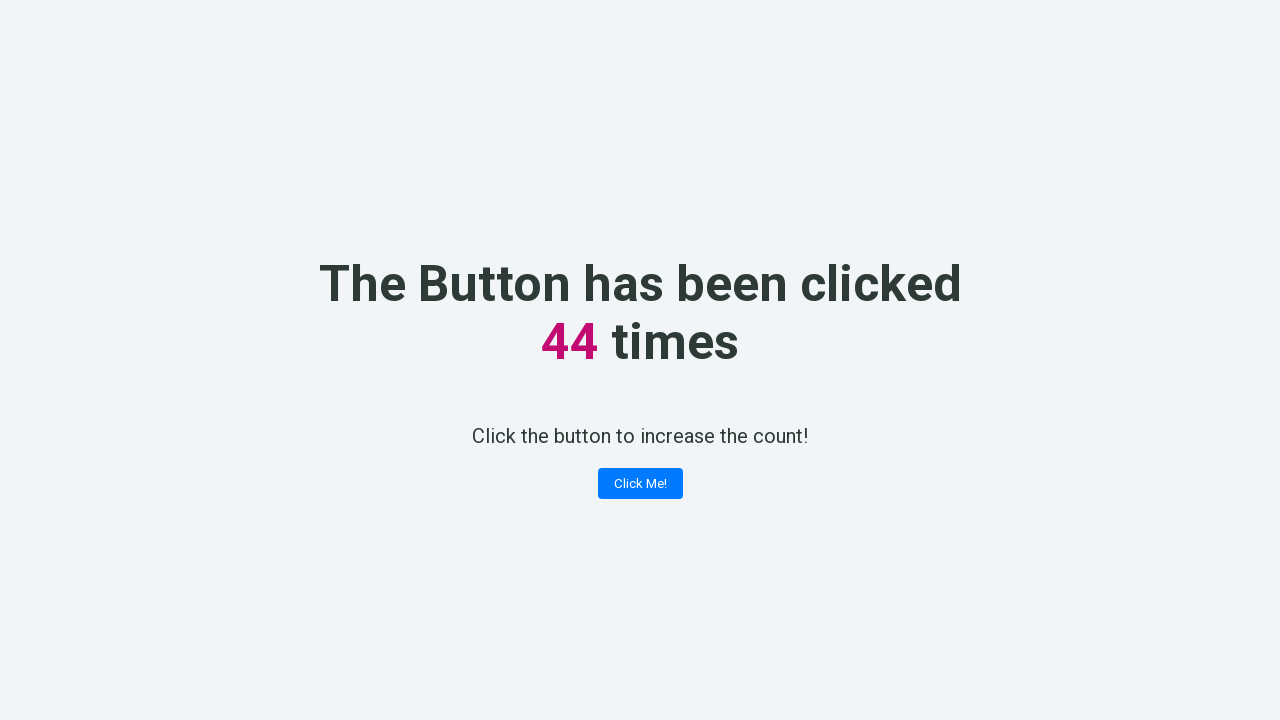

Retrieved counter value: 44
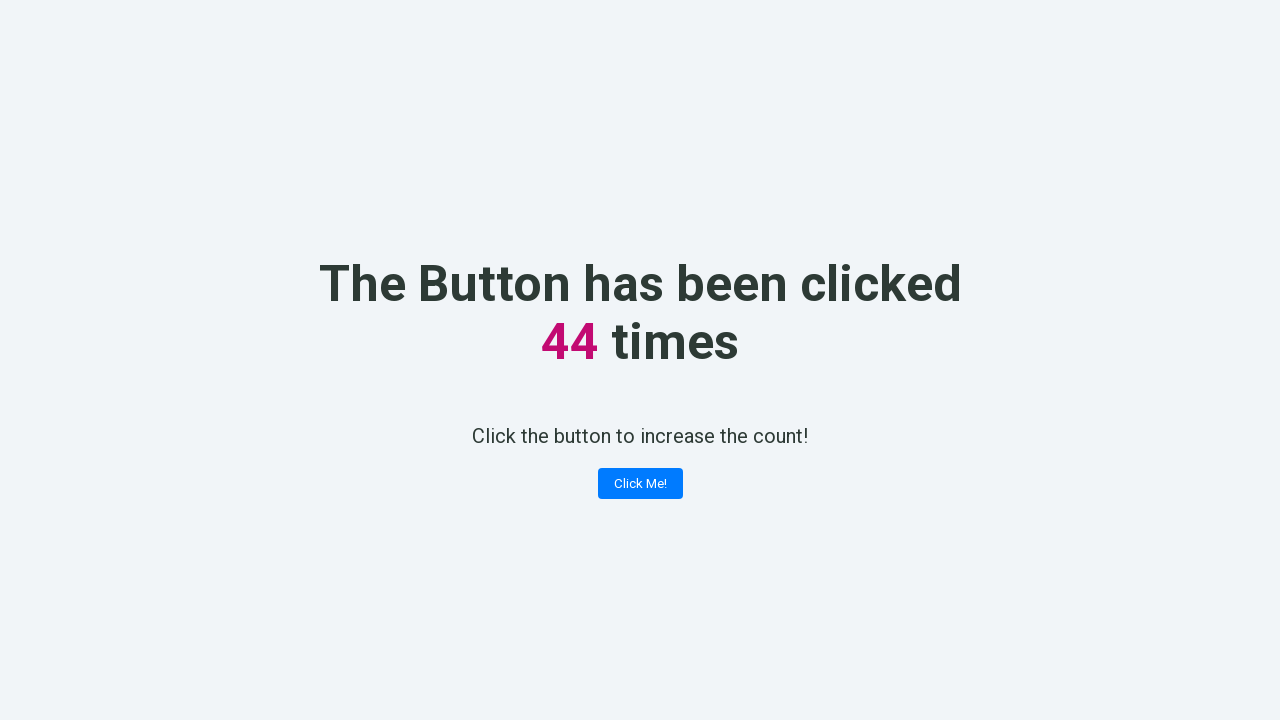

Counter value 44 verified correctly
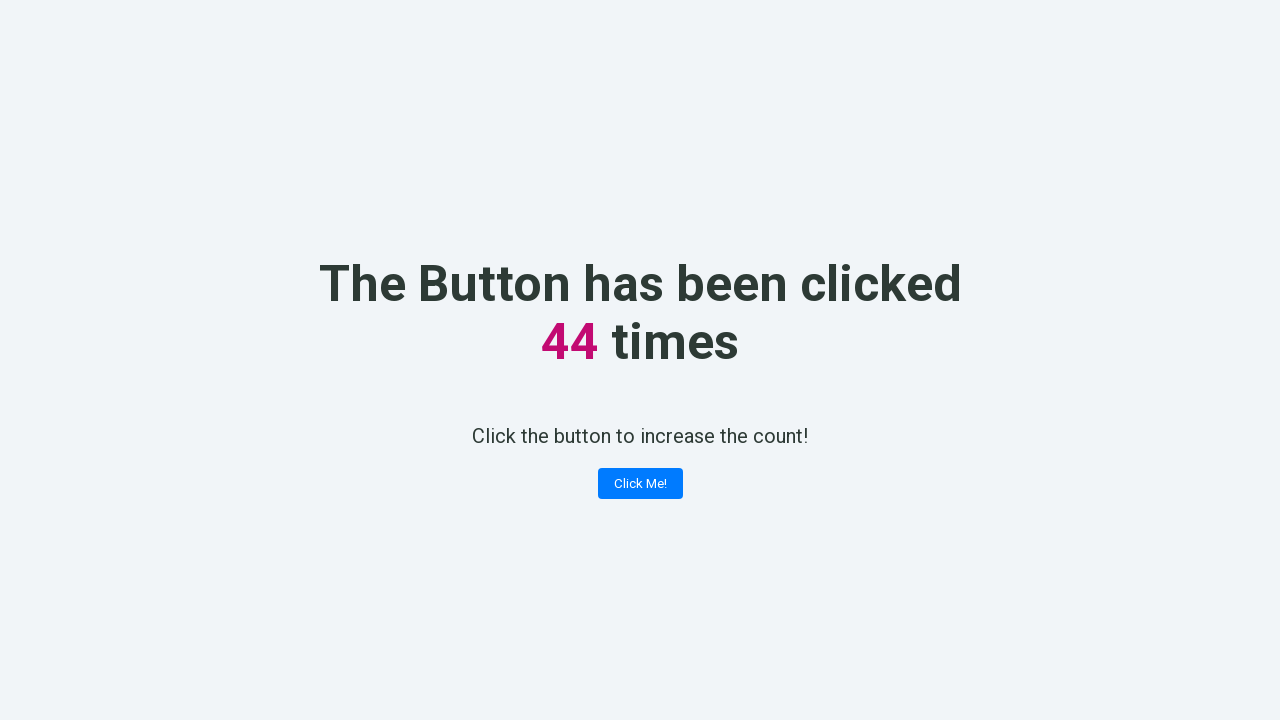

Clicked 'Click Me!' button (iteration 45) at (640, 484) on text='Click Me!'
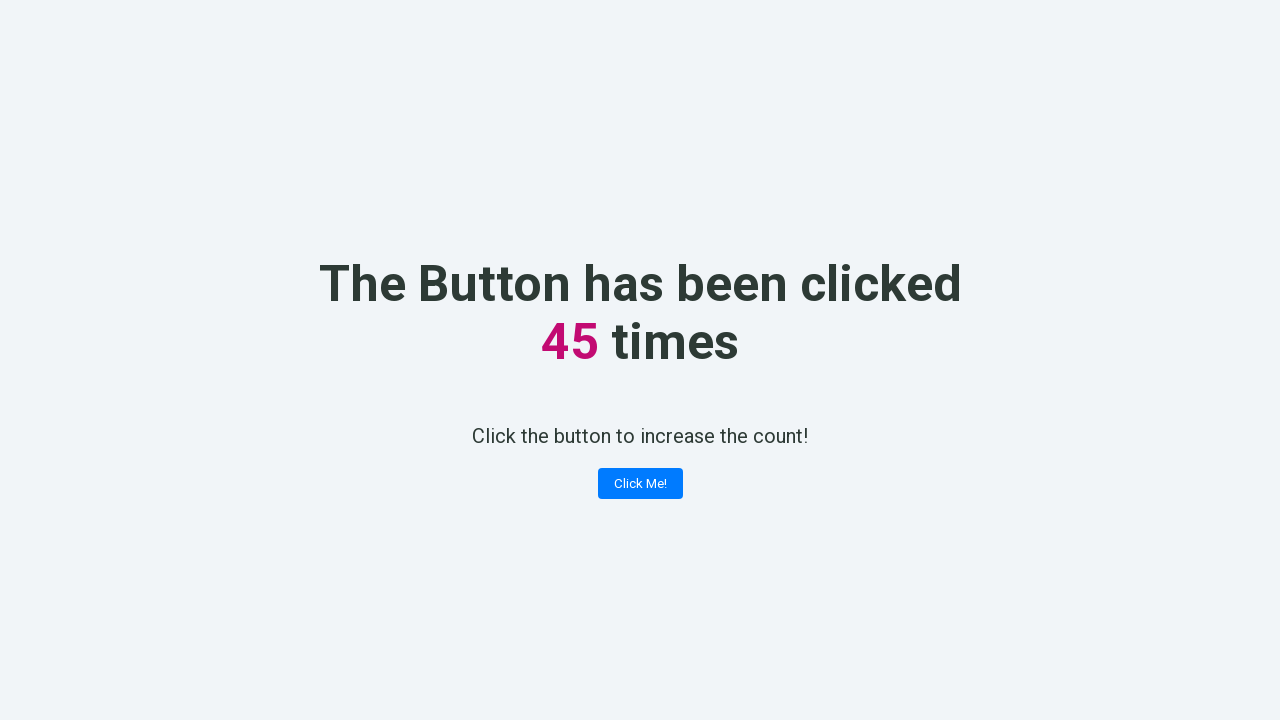

Retrieved counter value: 45
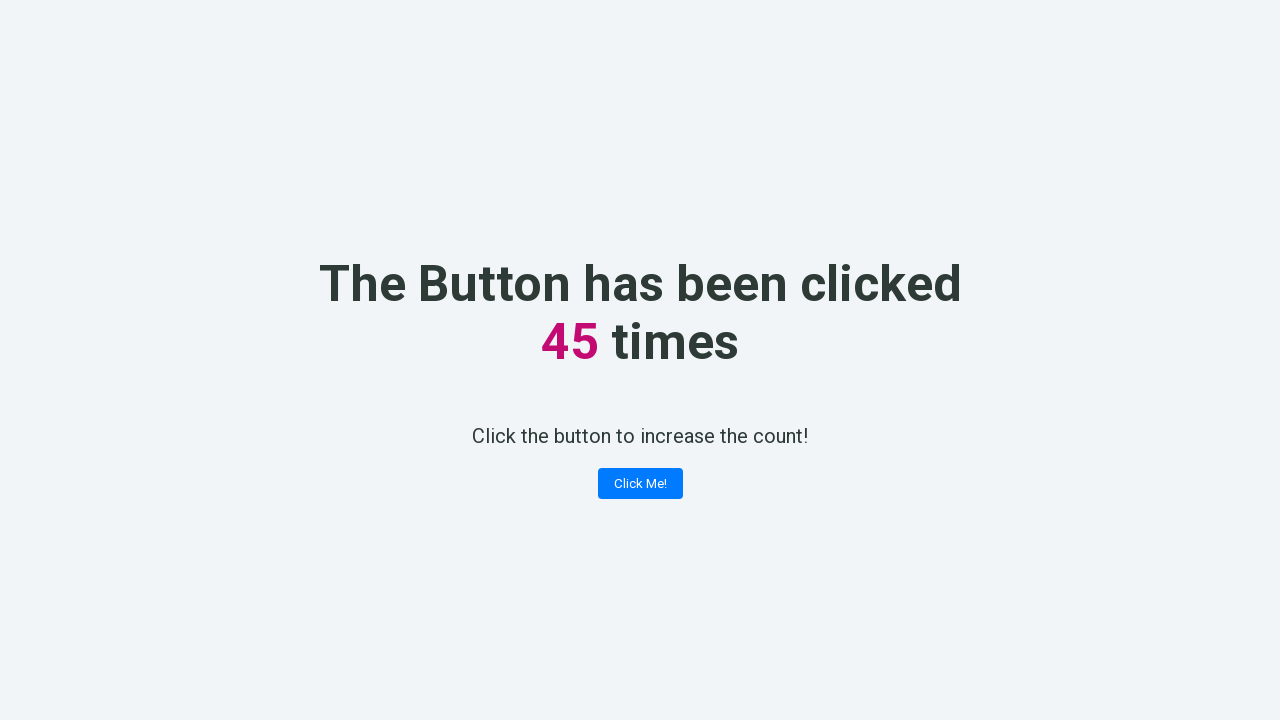

Counter value 45 verified correctly
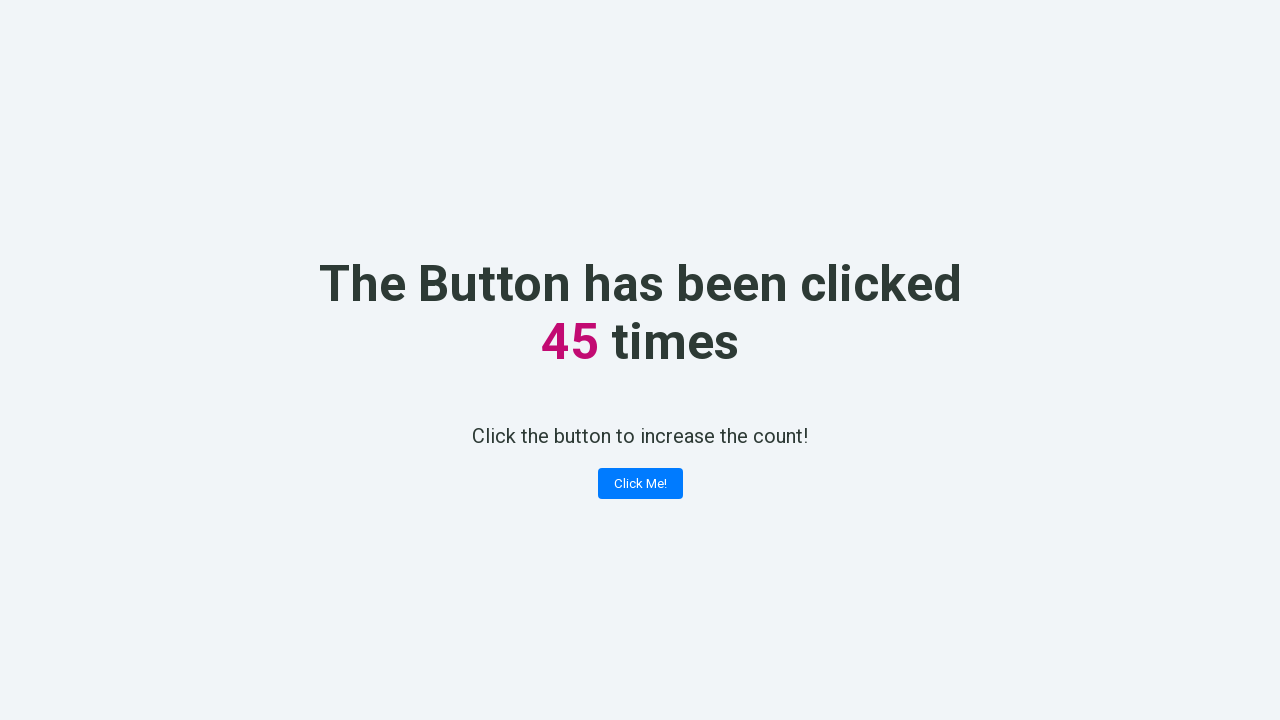

Clicked 'Click Me!' button (iteration 46) at (640, 484) on text='Click Me!'
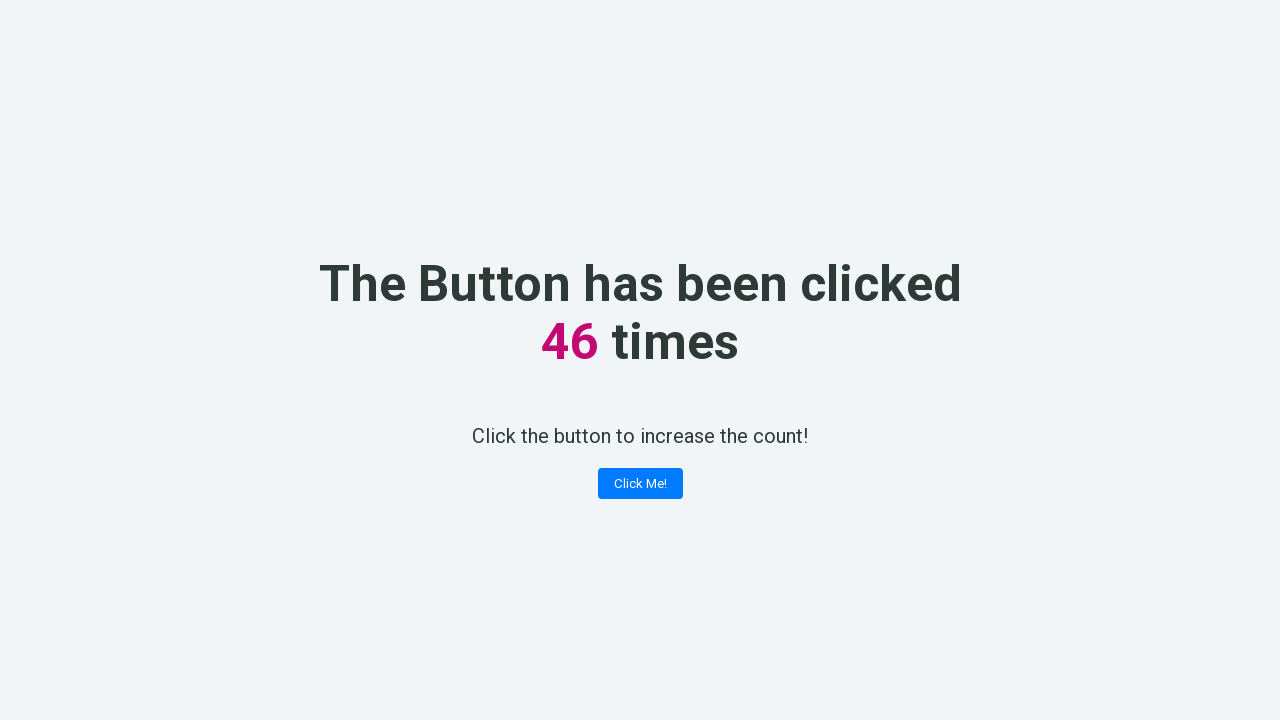

Retrieved counter value: 46
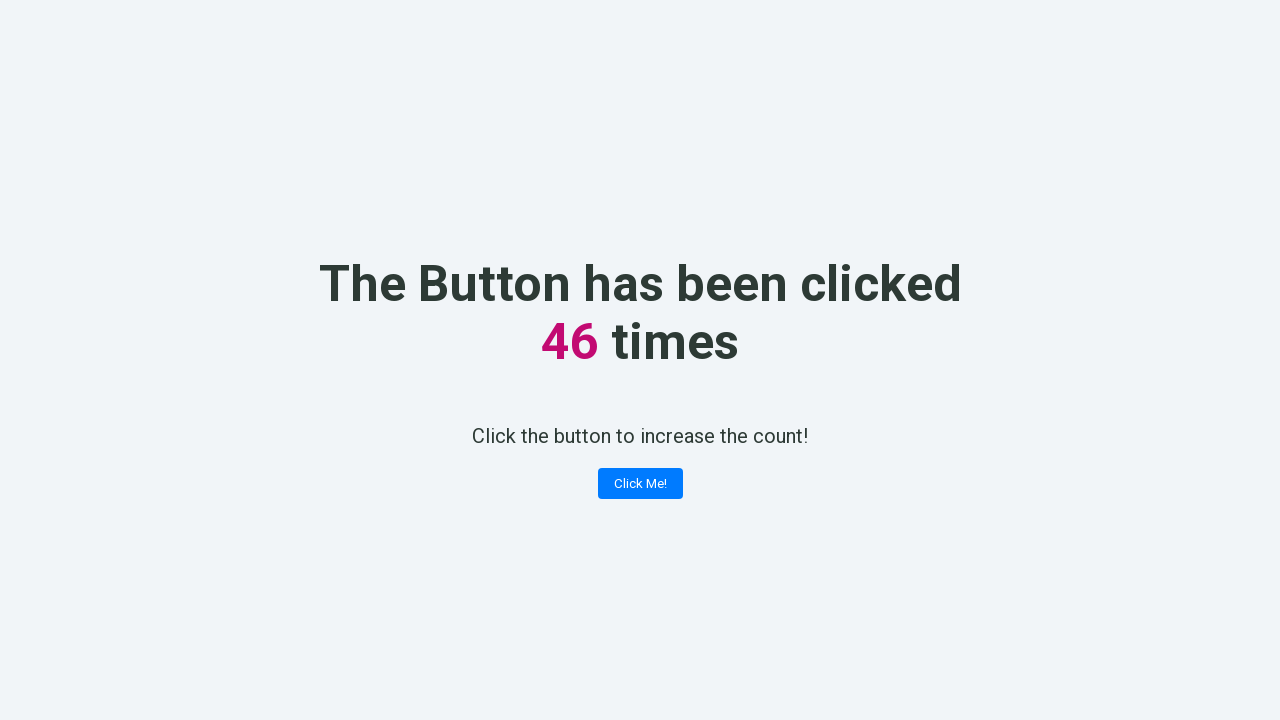

Counter value 46 verified correctly
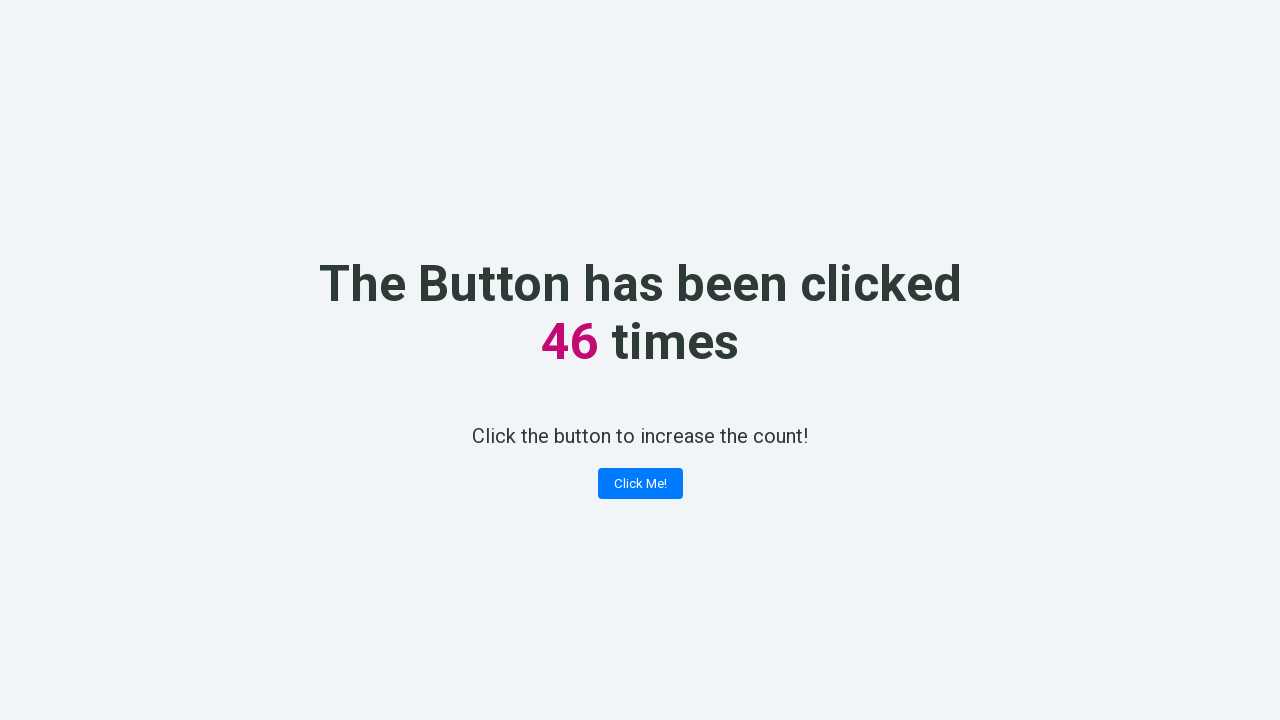

Clicked 'Click Me!' button (iteration 47) at (640, 484) on text='Click Me!'
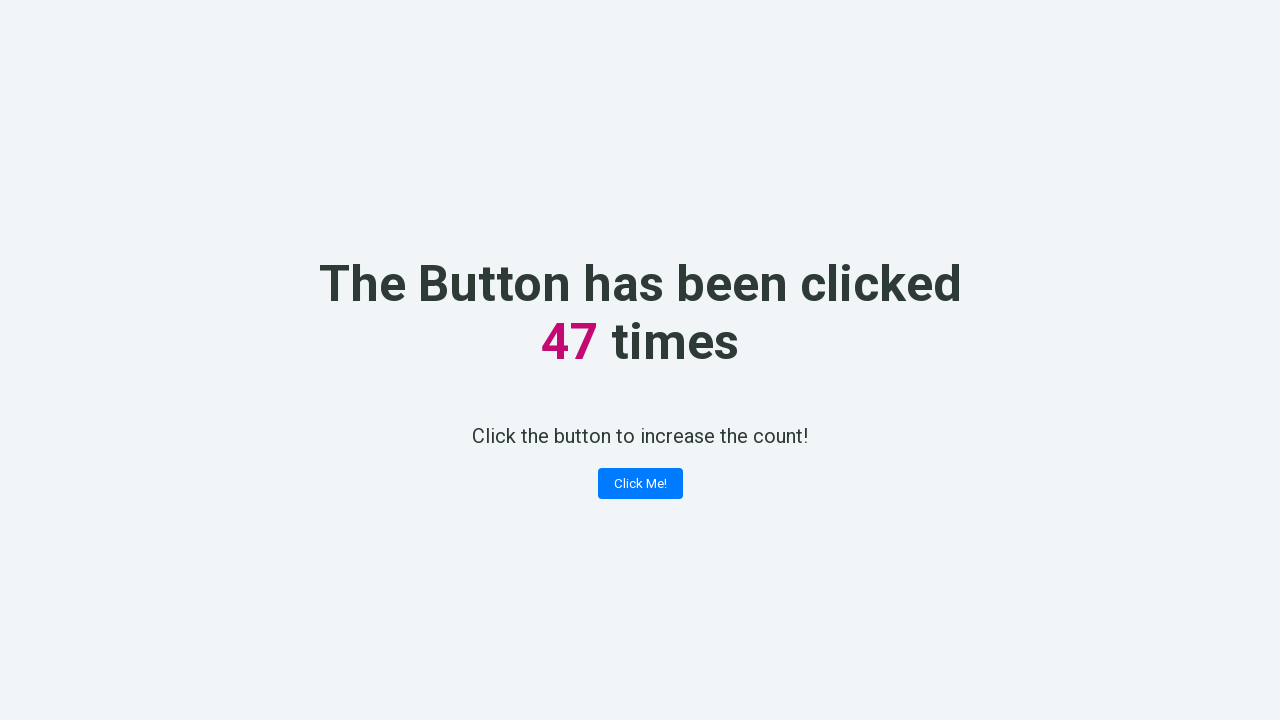

Retrieved counter value: 47
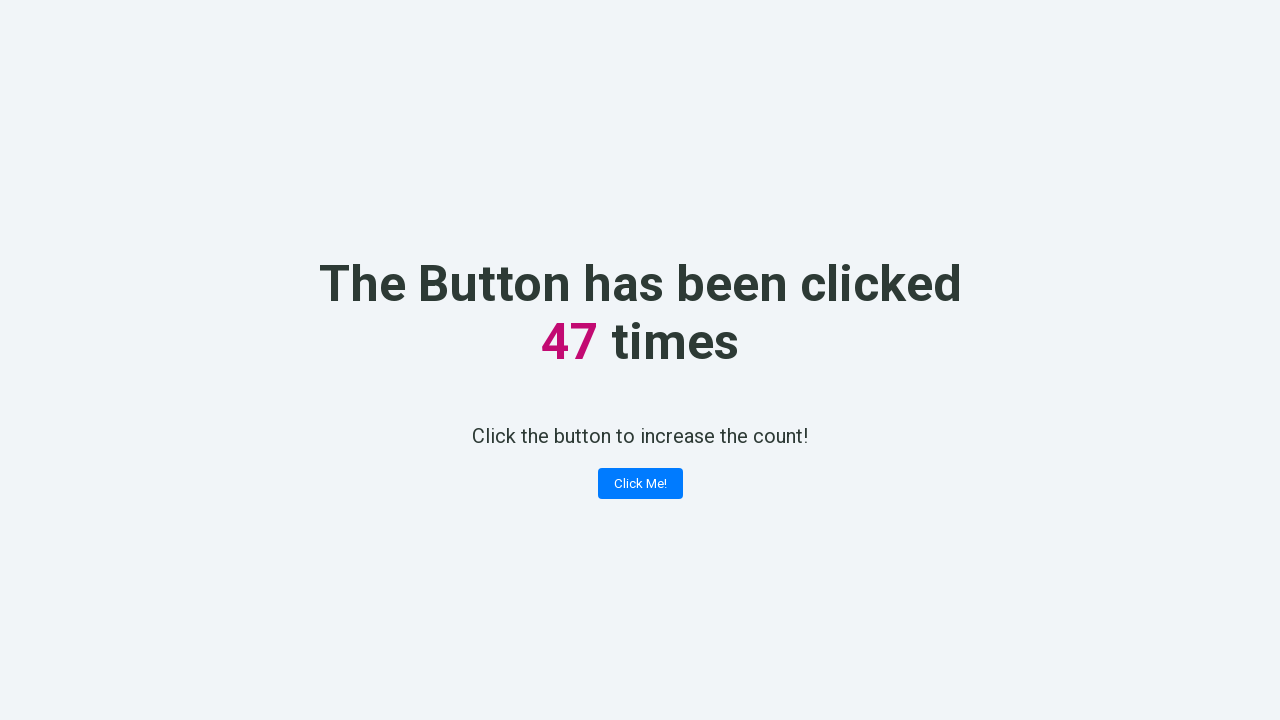

Counter value 47 verified correctly
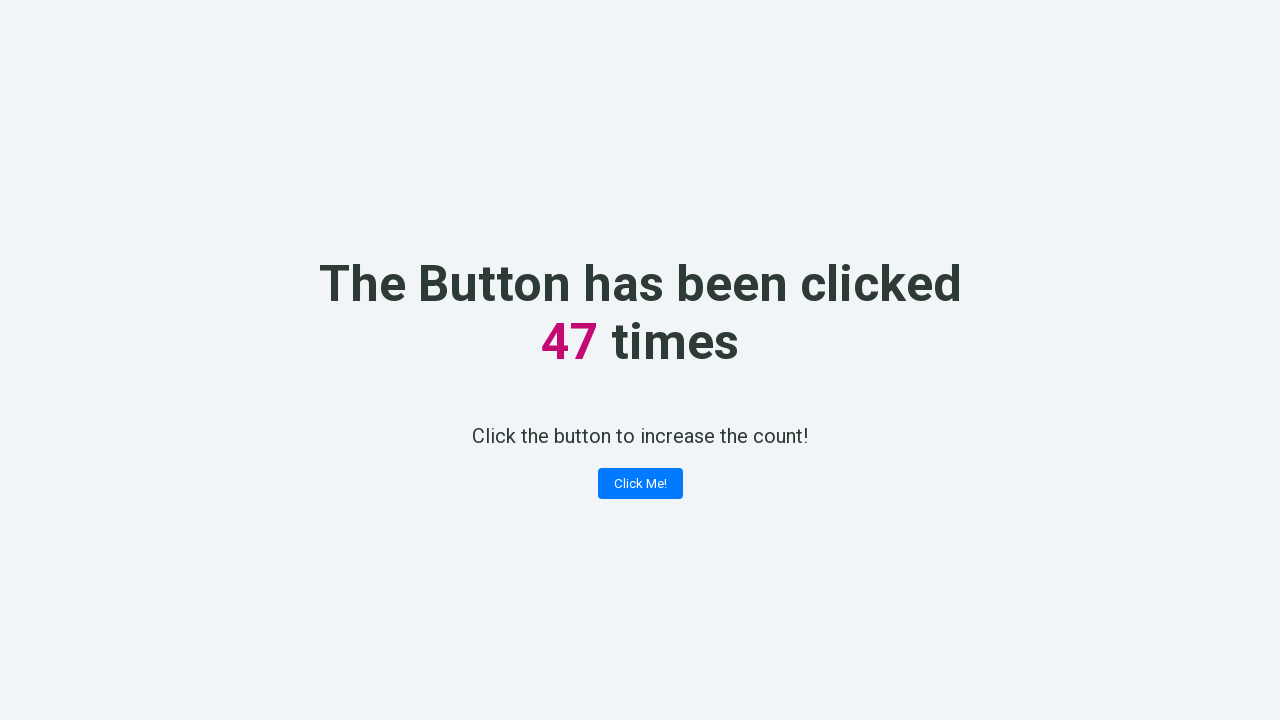

Clicked 'Click Me!' button (iteration 48) at (640, 484) on text='Click Me!'
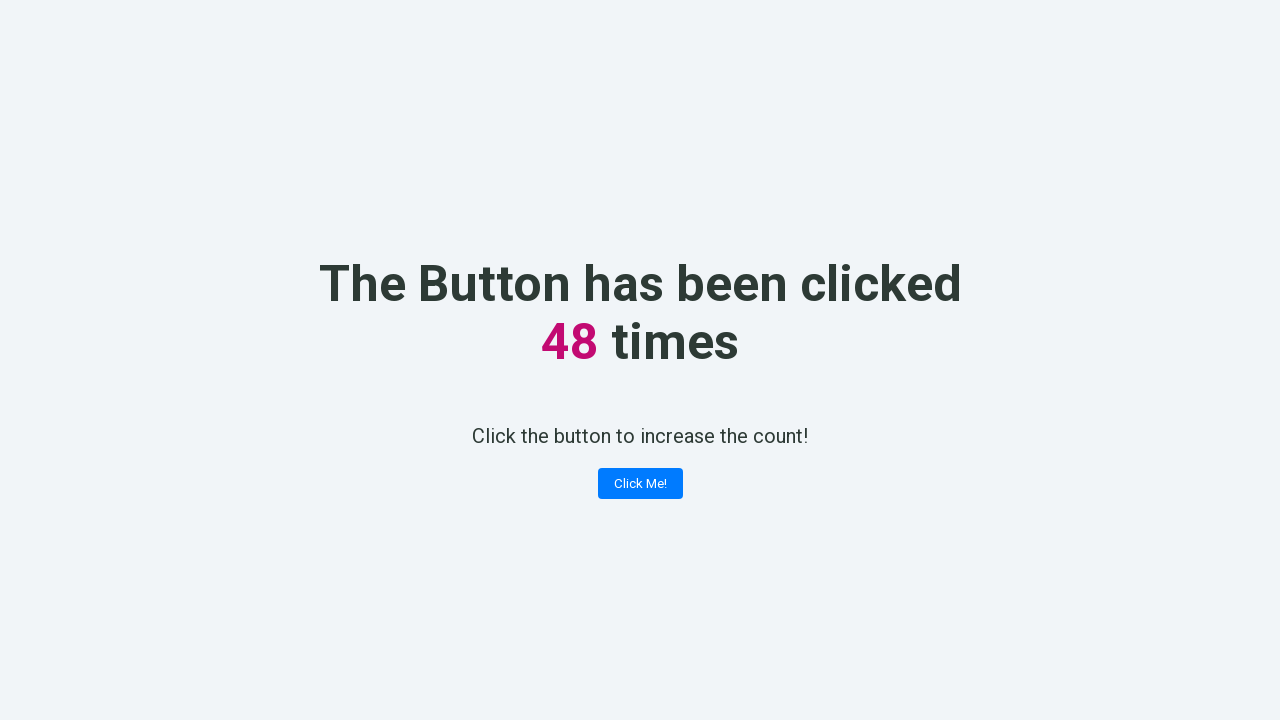

Retrieved counter value: 48
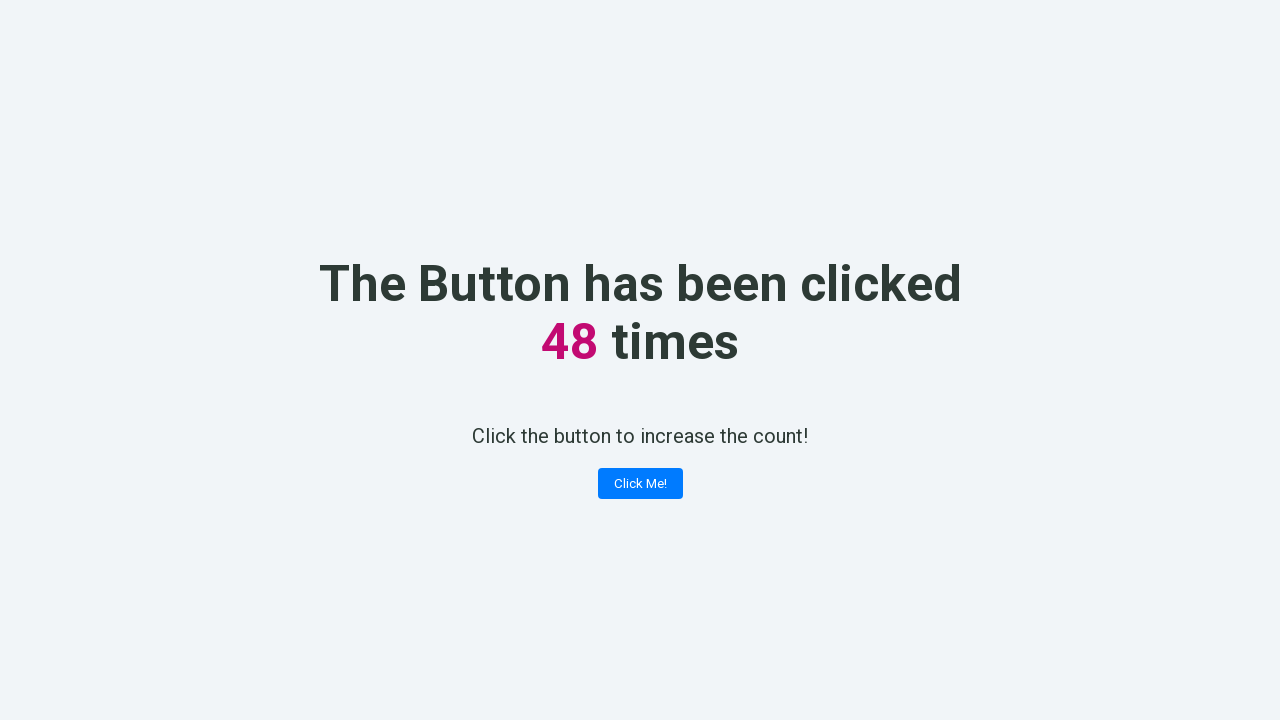

Counter value 48 verified correctly
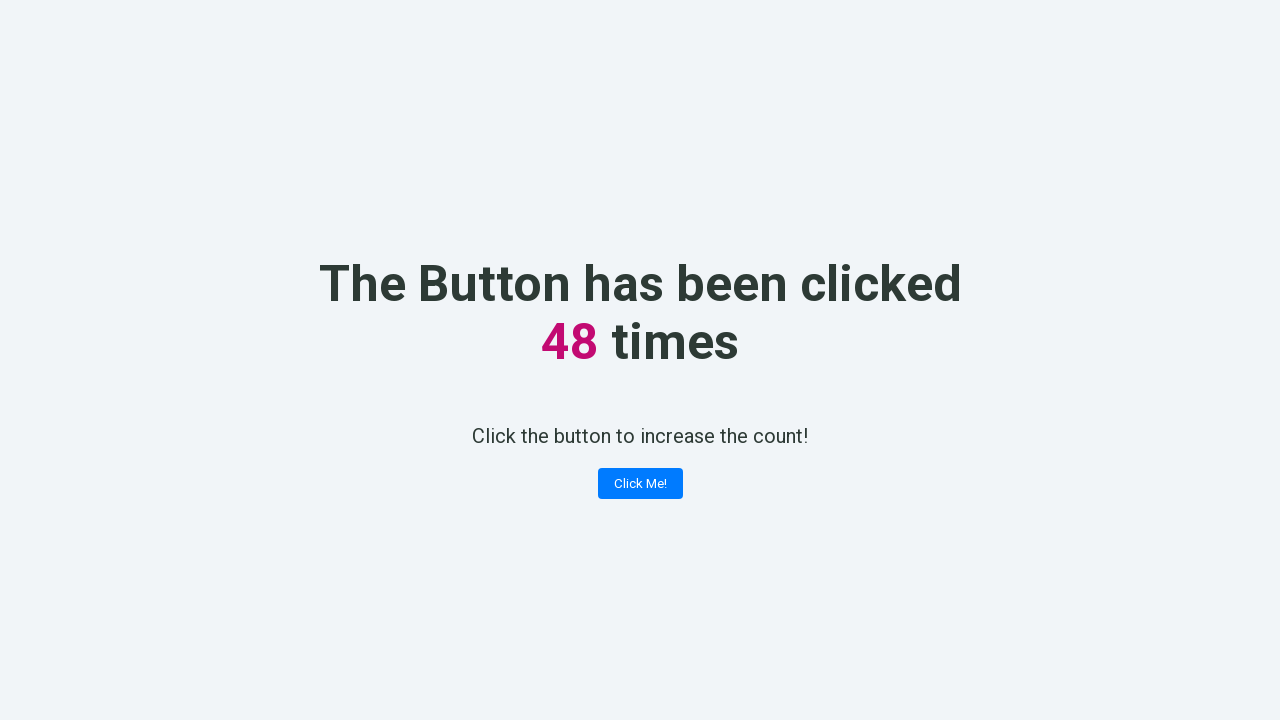

Clicked 'Click Me!' button (iteration 49) at (640, 484) on text='Click Me!'
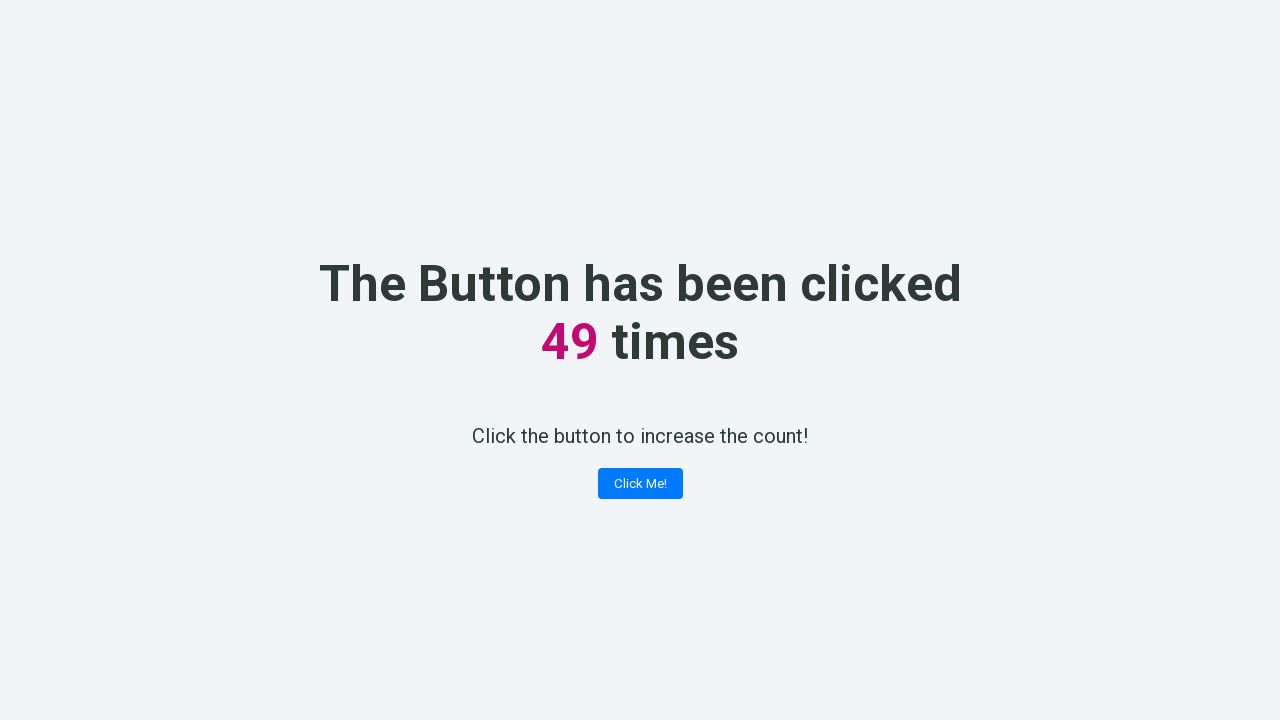

Retrieved counter value: 49
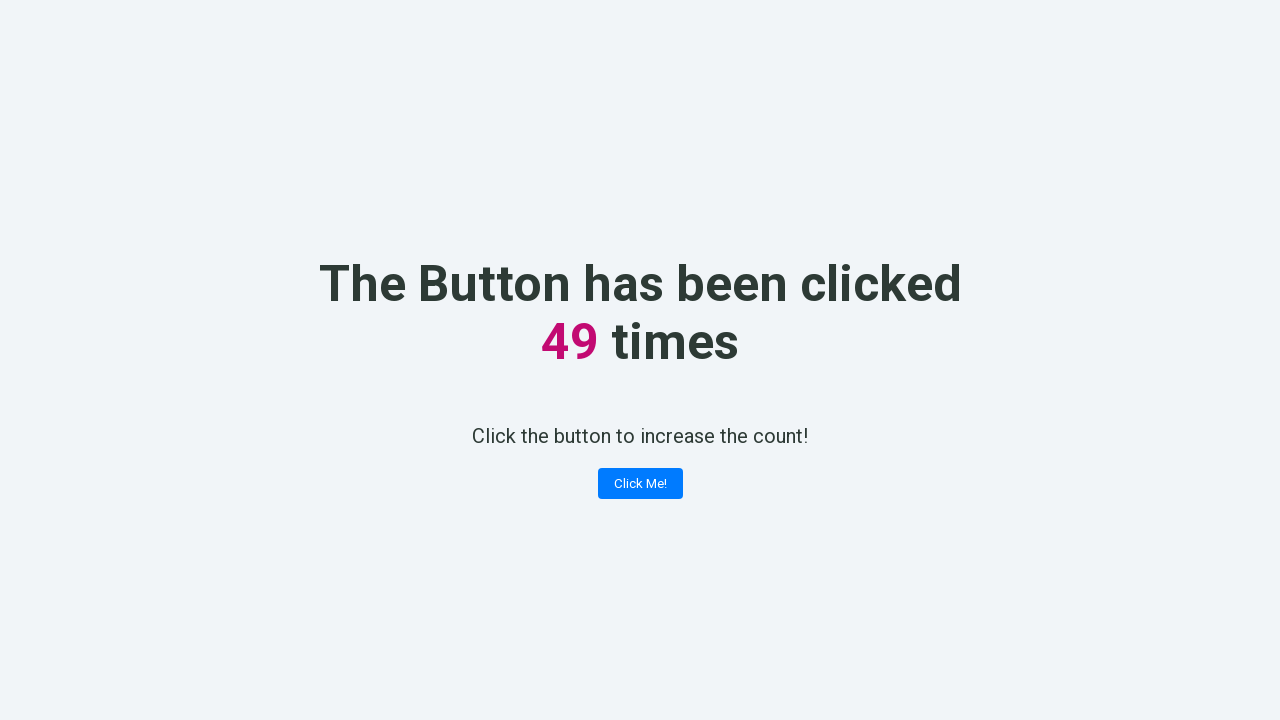

Counter value 49 verified correctly
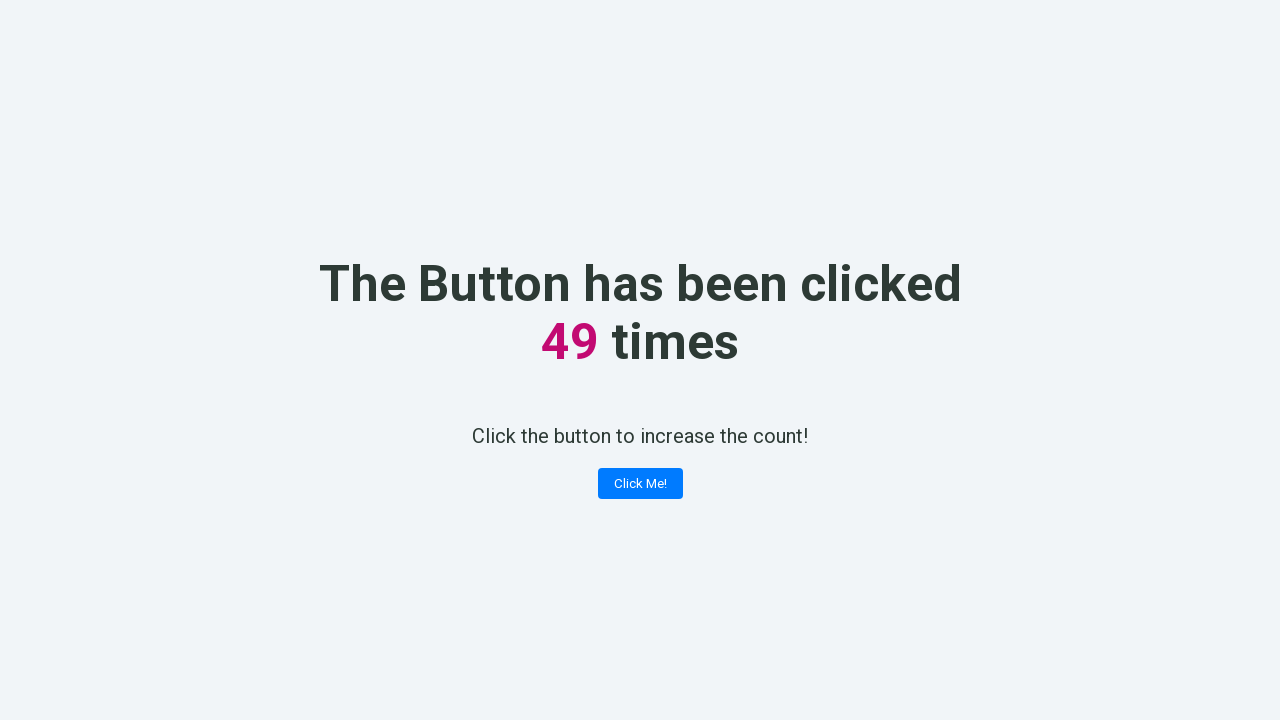

Clicked 'Click Me!' button (iteration 50) at (640, 484) on text='Click Me!'
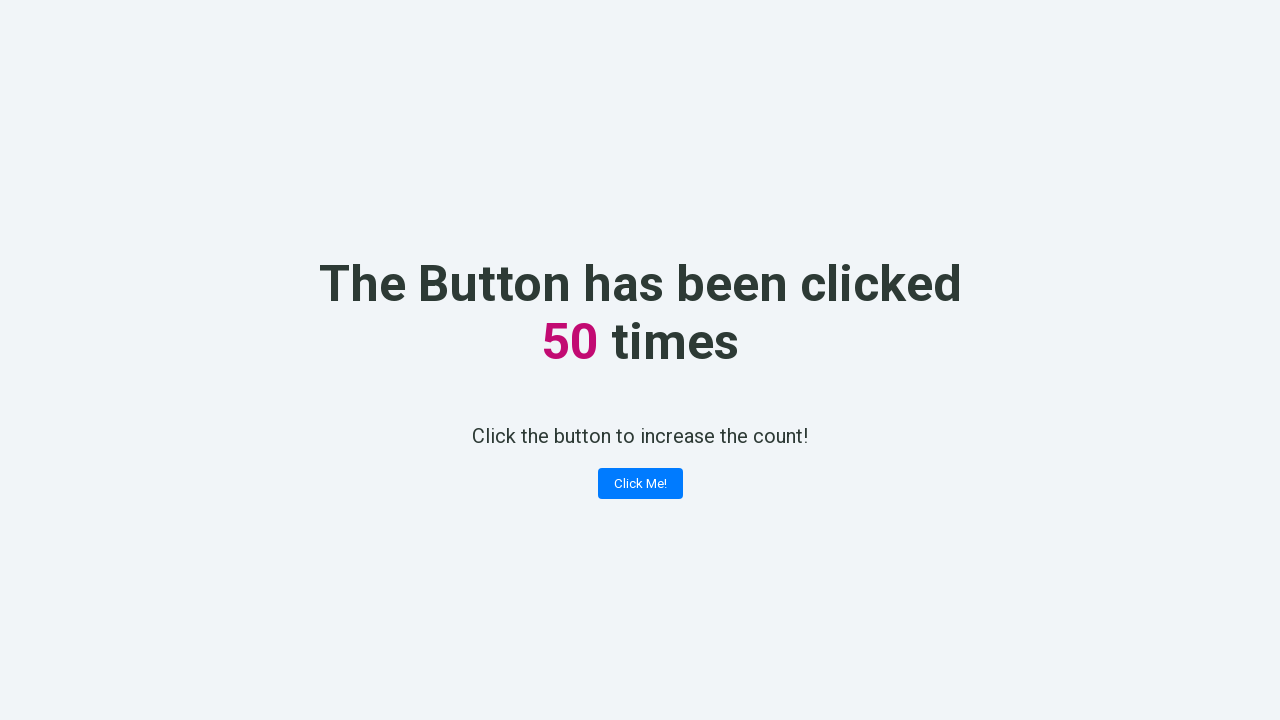

Retrieved counter value: 50
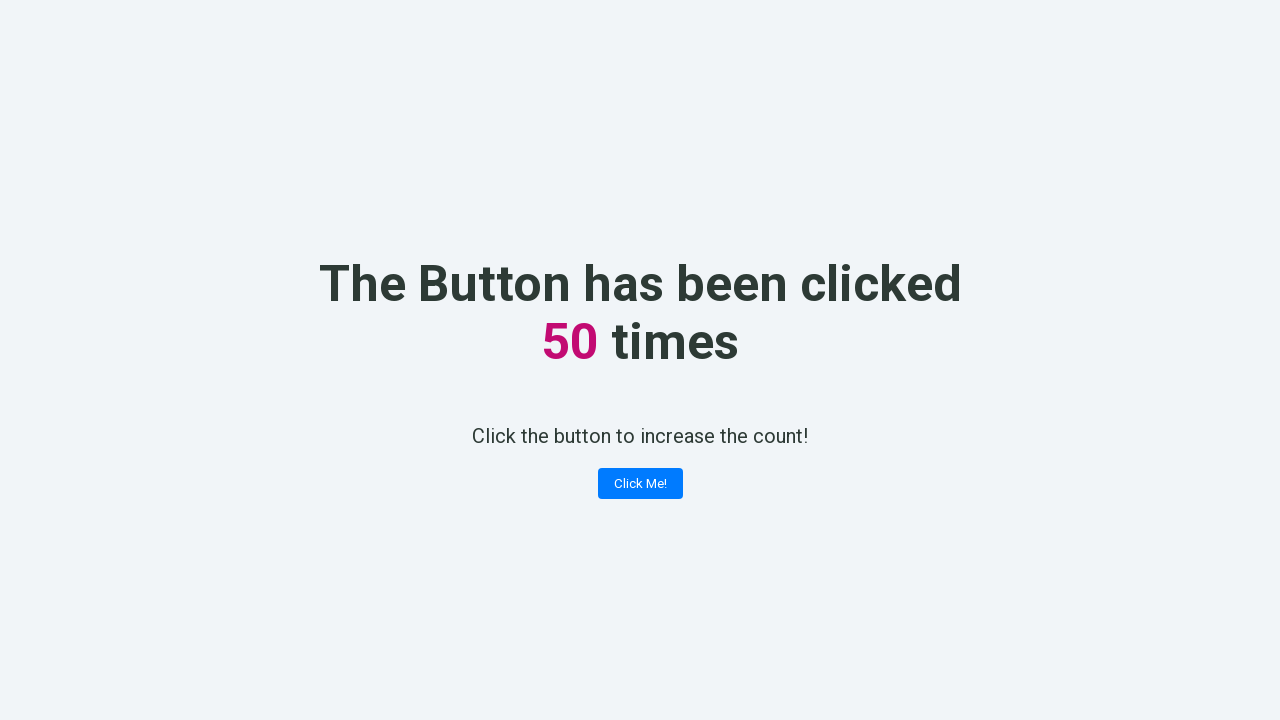

Counter value 50 verified correctly
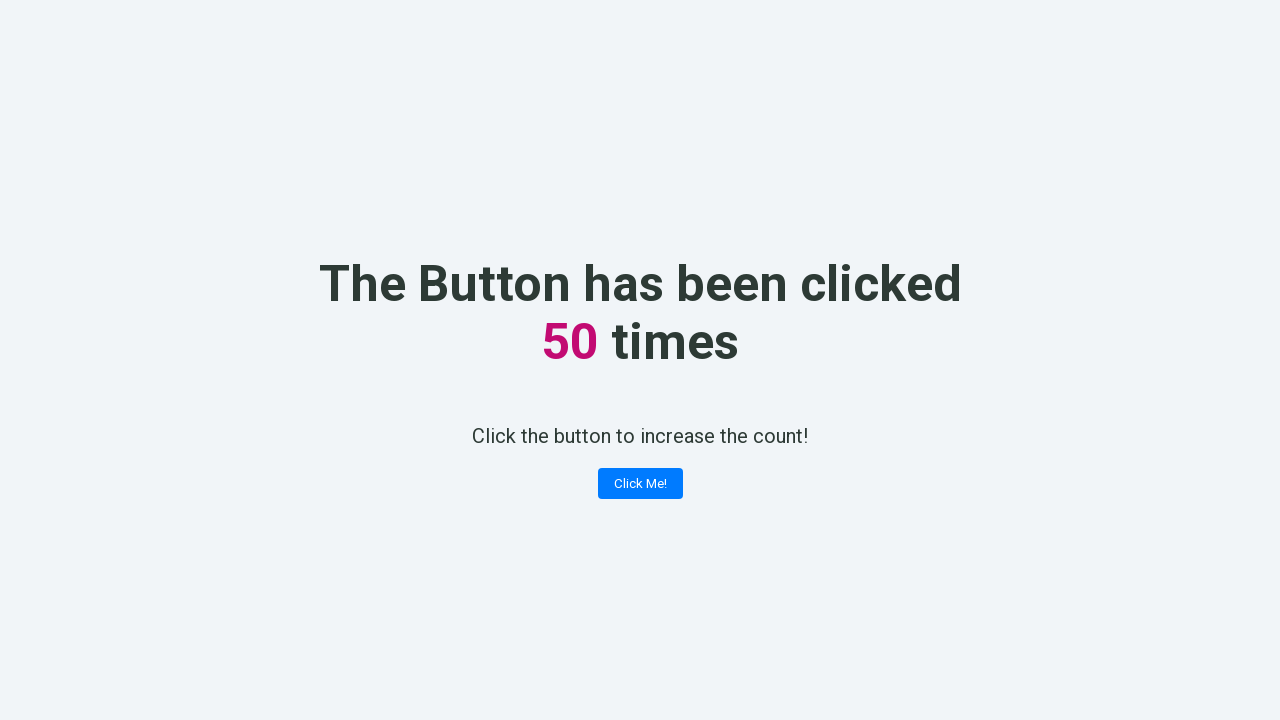

Clicked 'Click Me!' button (iteration 51) at (640, 484) on text='Click Me!'
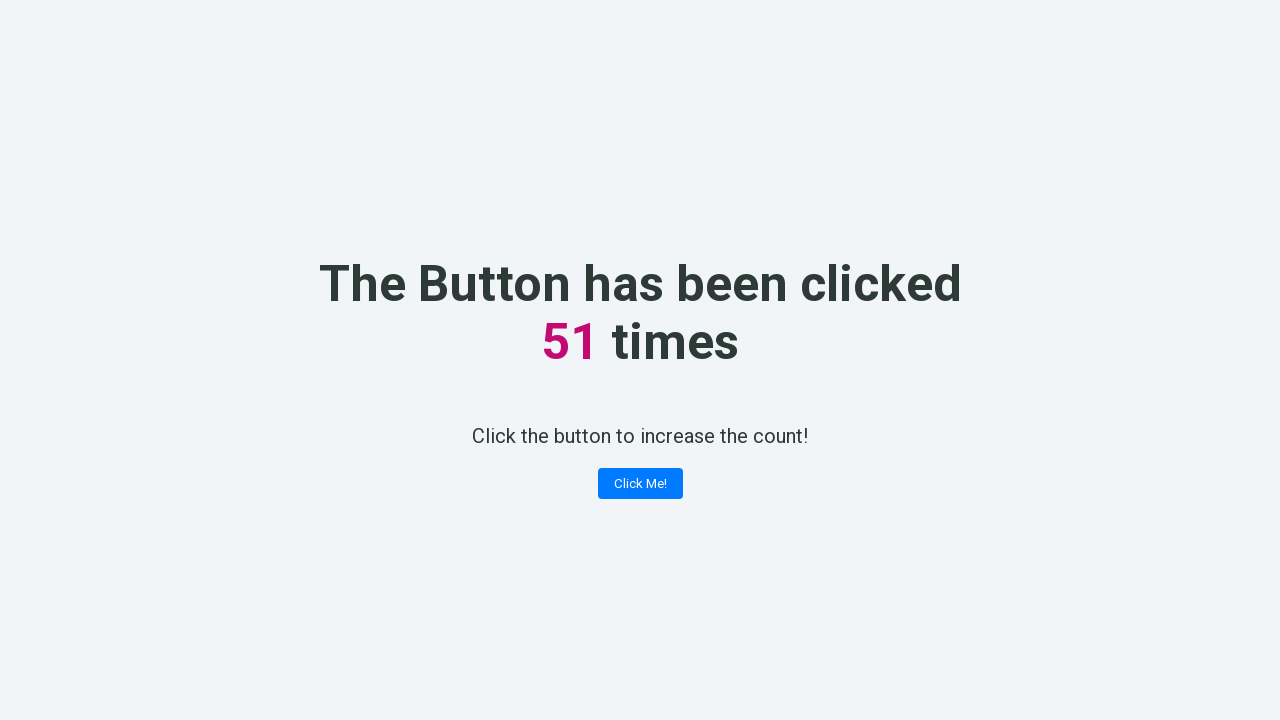

Retrieved counter value: 51
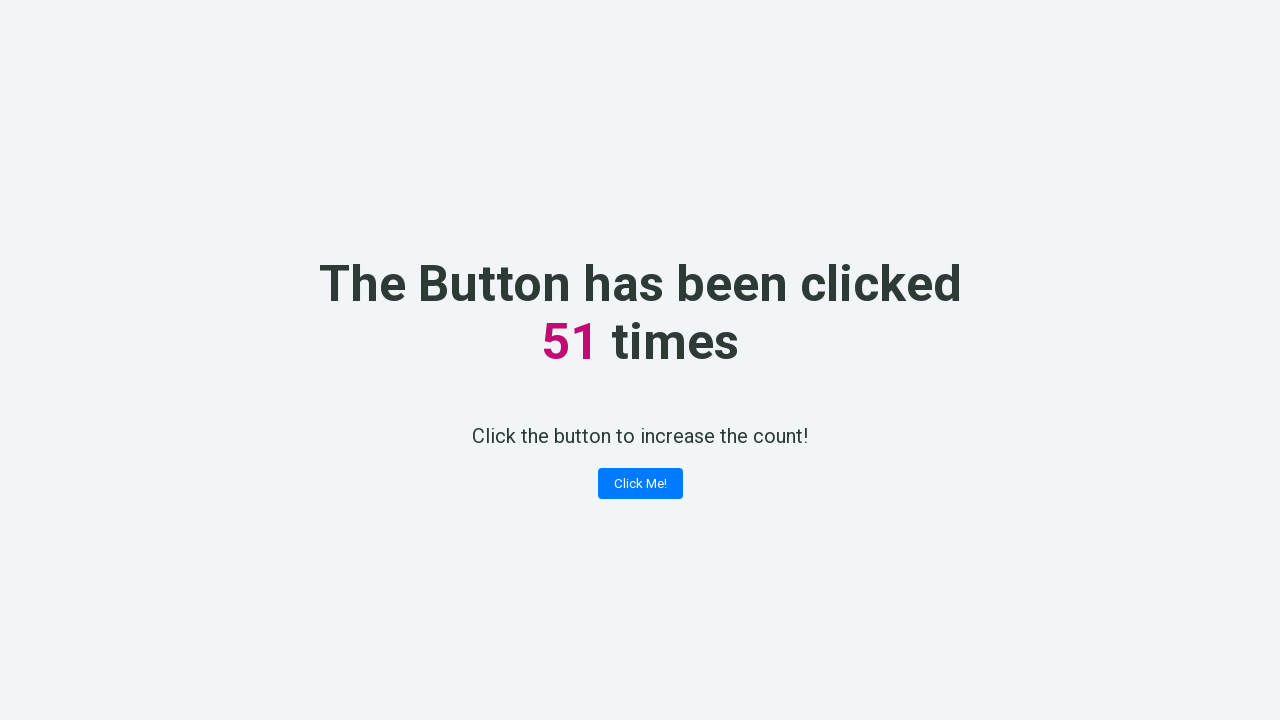

Counter value 51 verified correctly
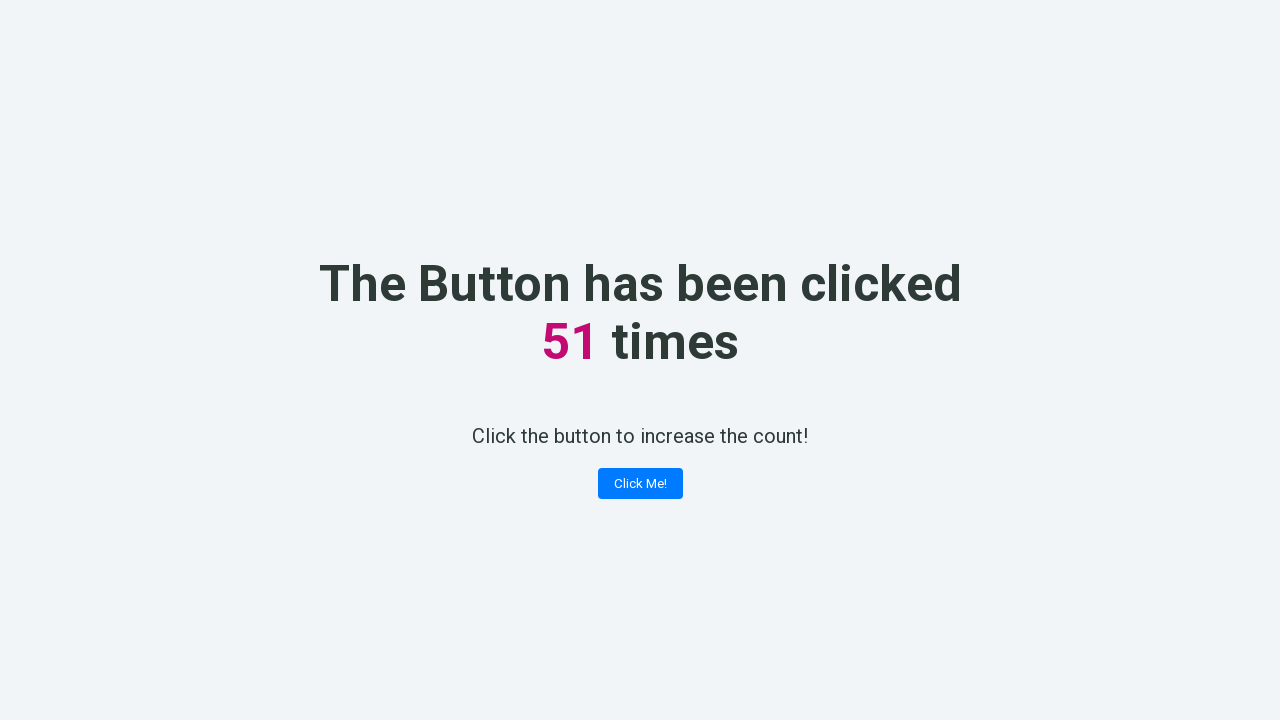

Clicked 'Click Me!' button (iteration 52) at (640, 484) on text='Click Me!'
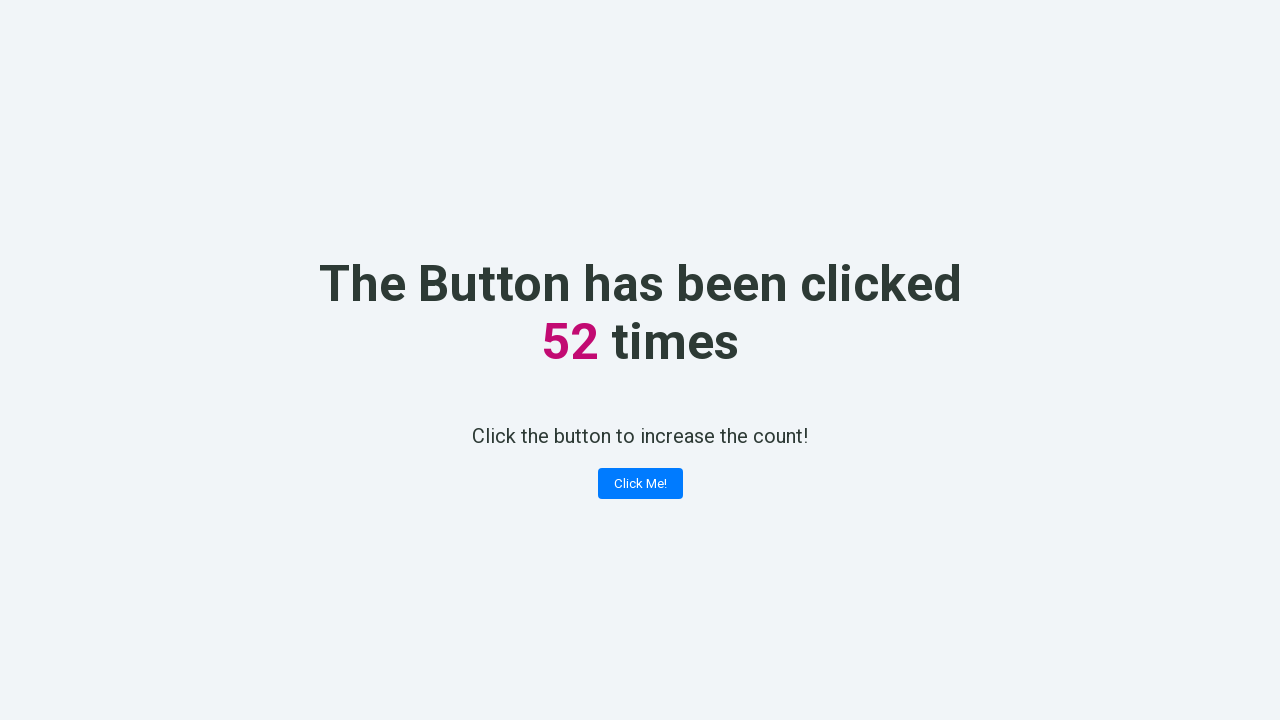

Retrieved counter value: 52
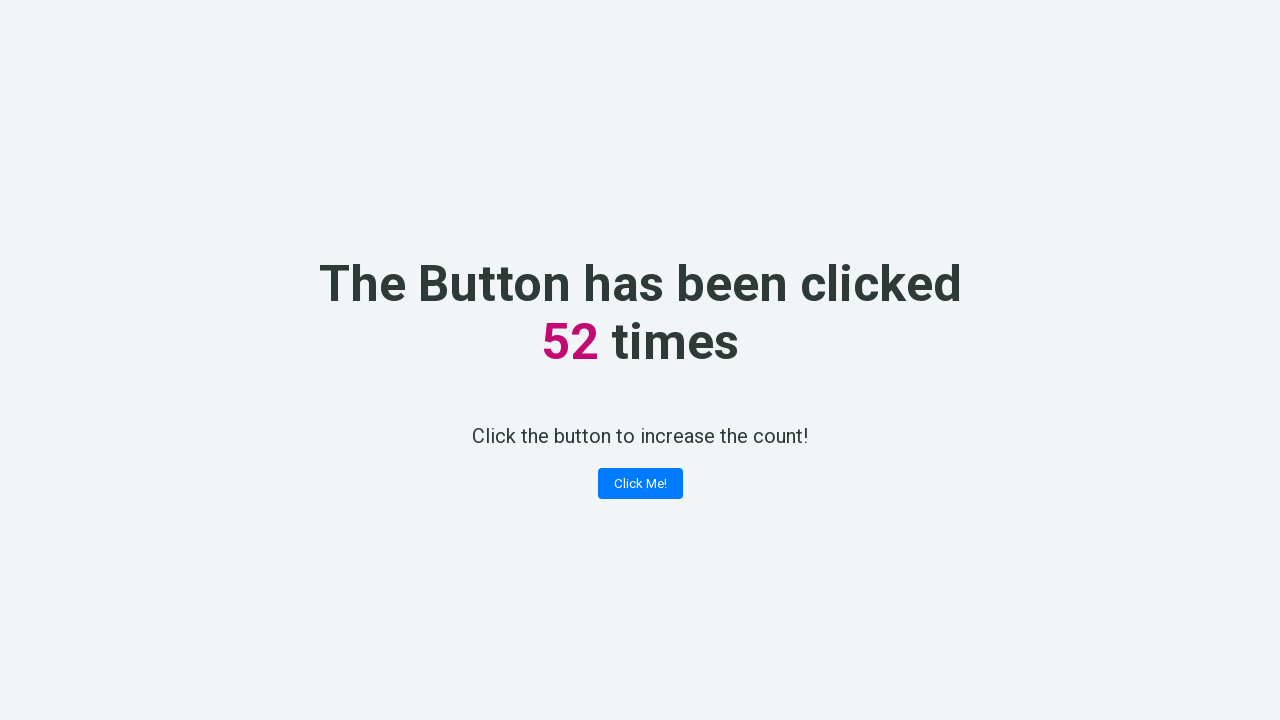

Counter value 52 verified correctly
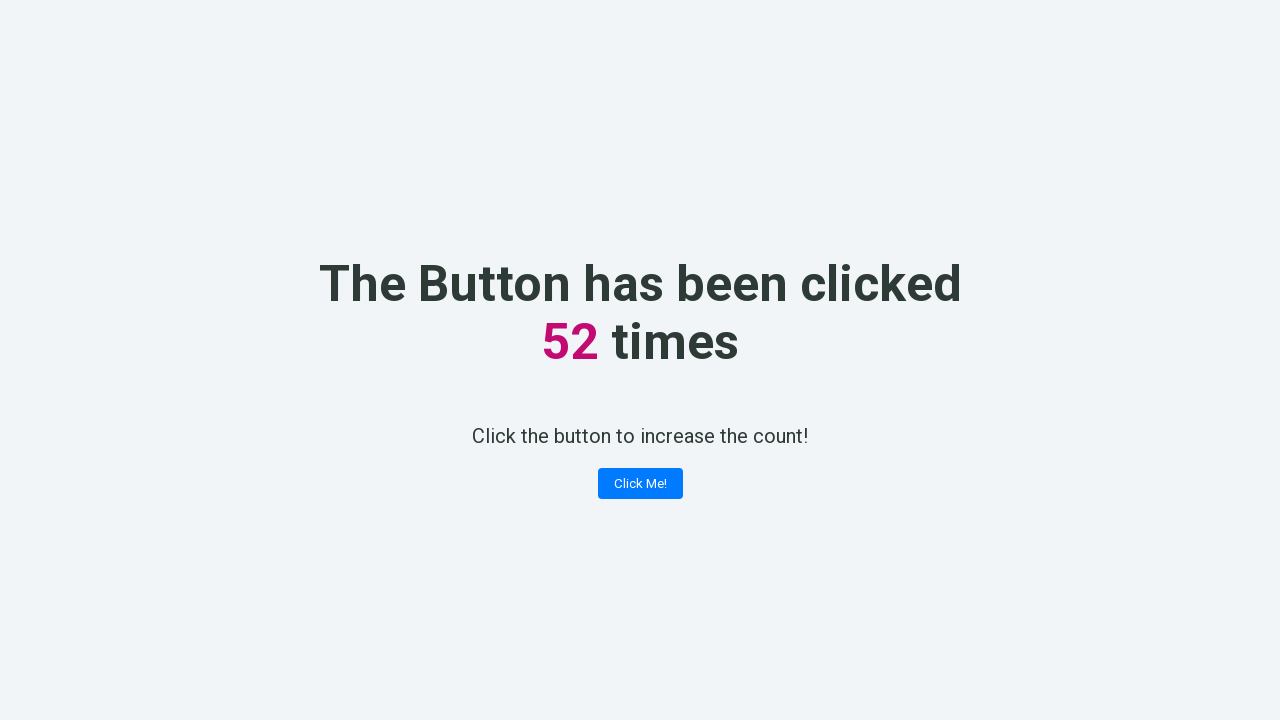

Clicked 'Click Me!' button (iteration 53) at (640, 484) on text='Click Me!'
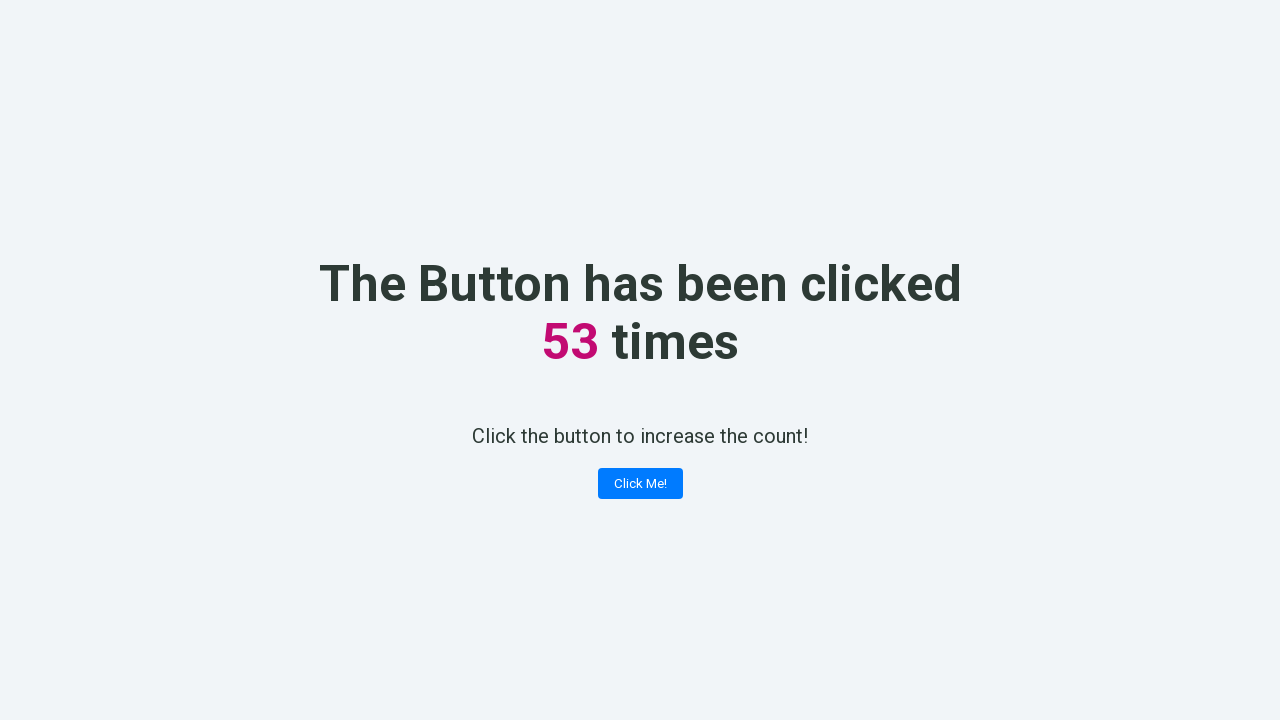

Retrieved counter value: 53
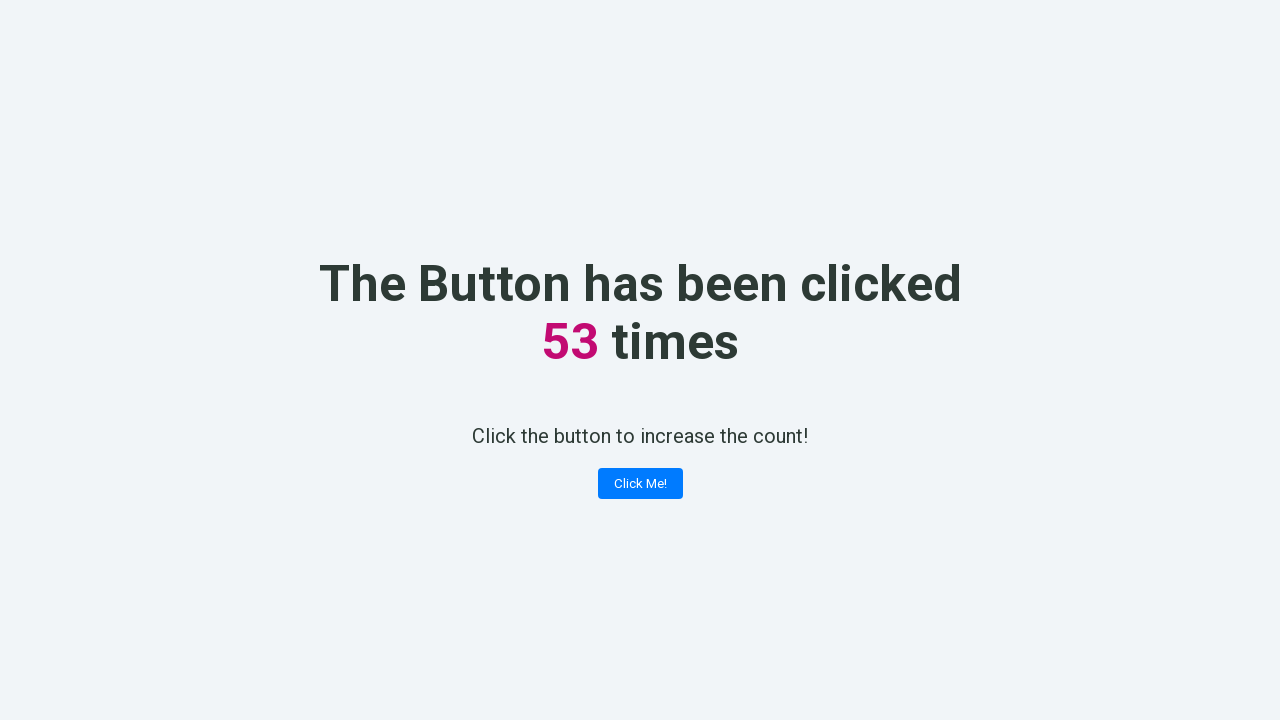

Counter value 53 verified correctly
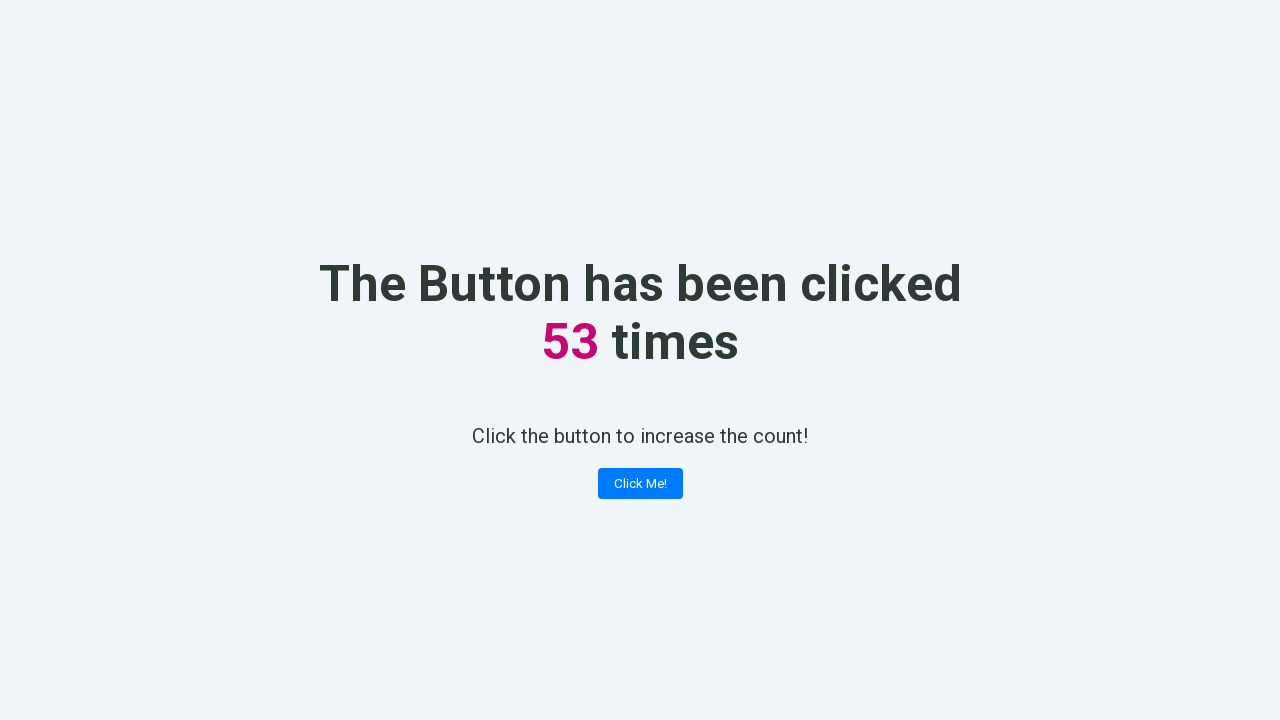

Clicked 'Click Me!' button (iteration 54) at (640, 484) on text='Click Me!'
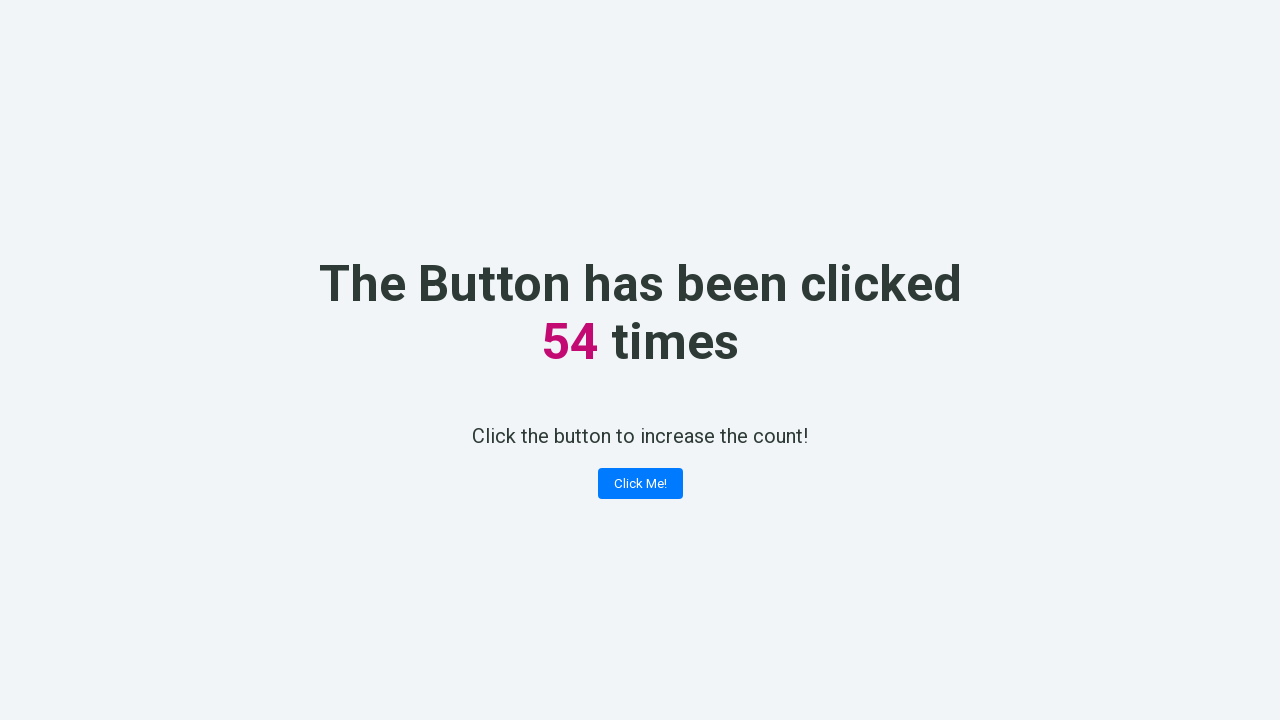

Retrieved counter value: 54
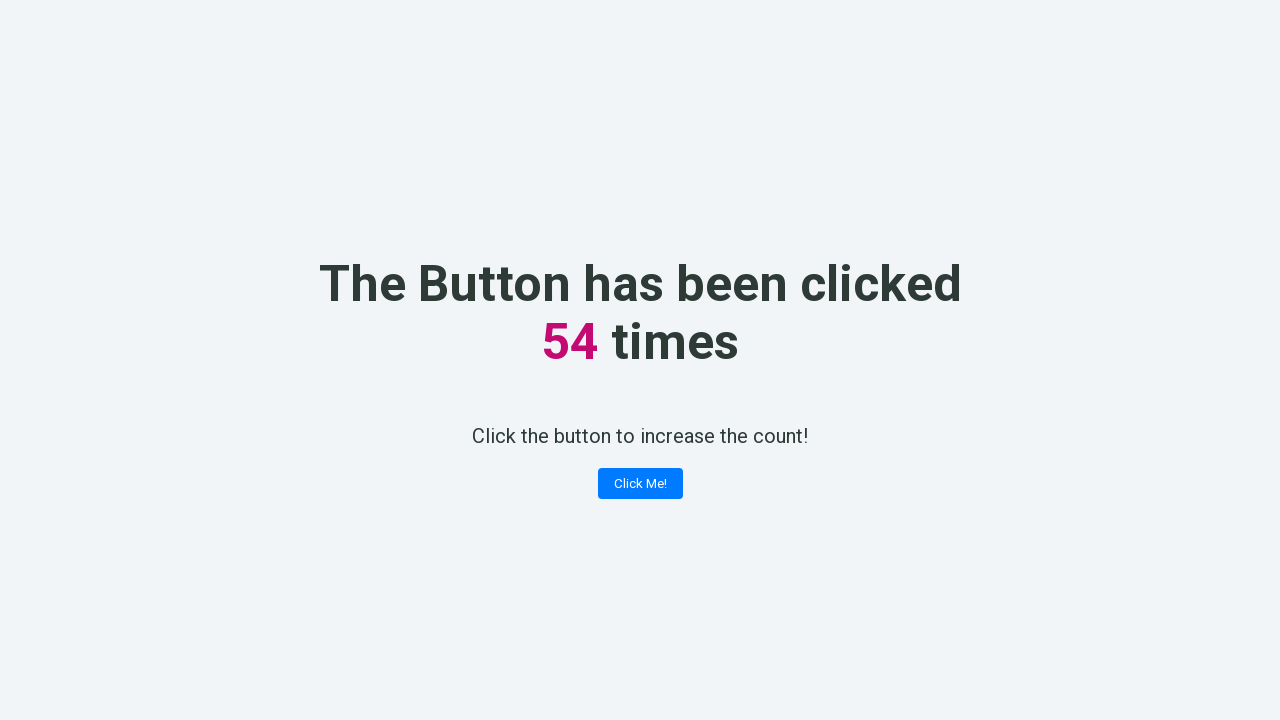

Counter value 54 verified correctly
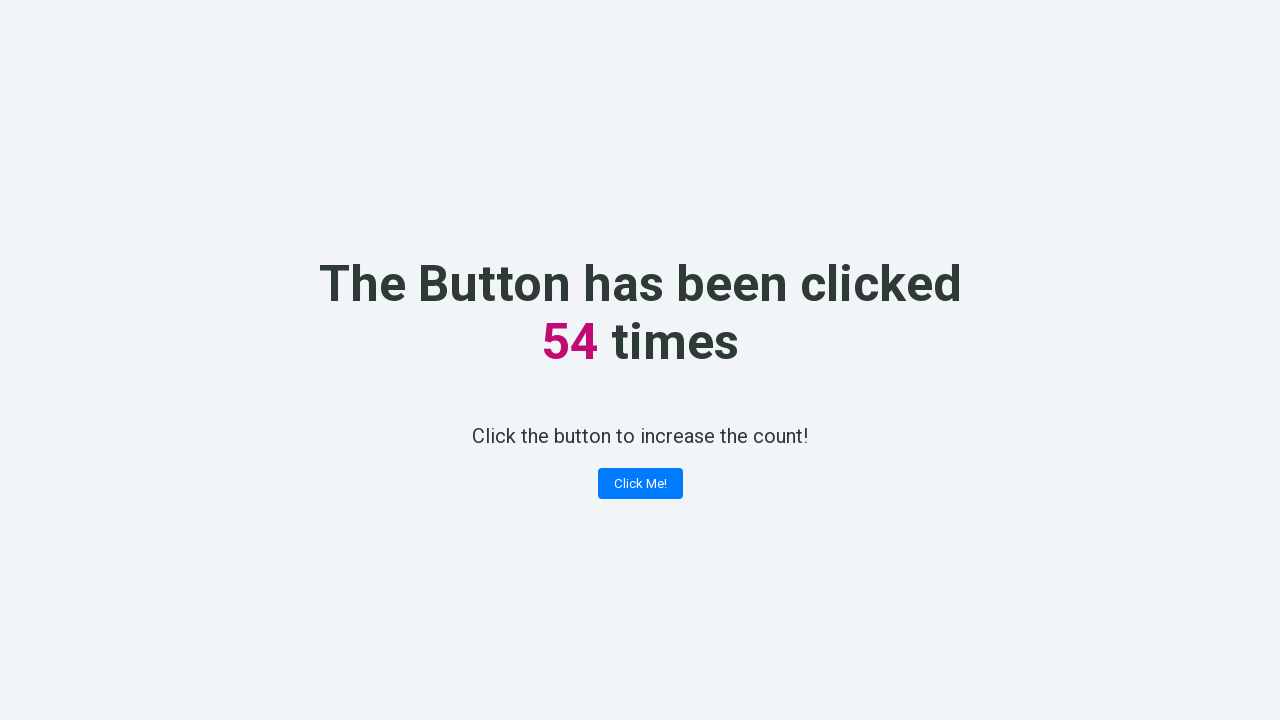

Clicked 'Click Me!' button (iteration 55) at (640, 484) on text='Click Me!'
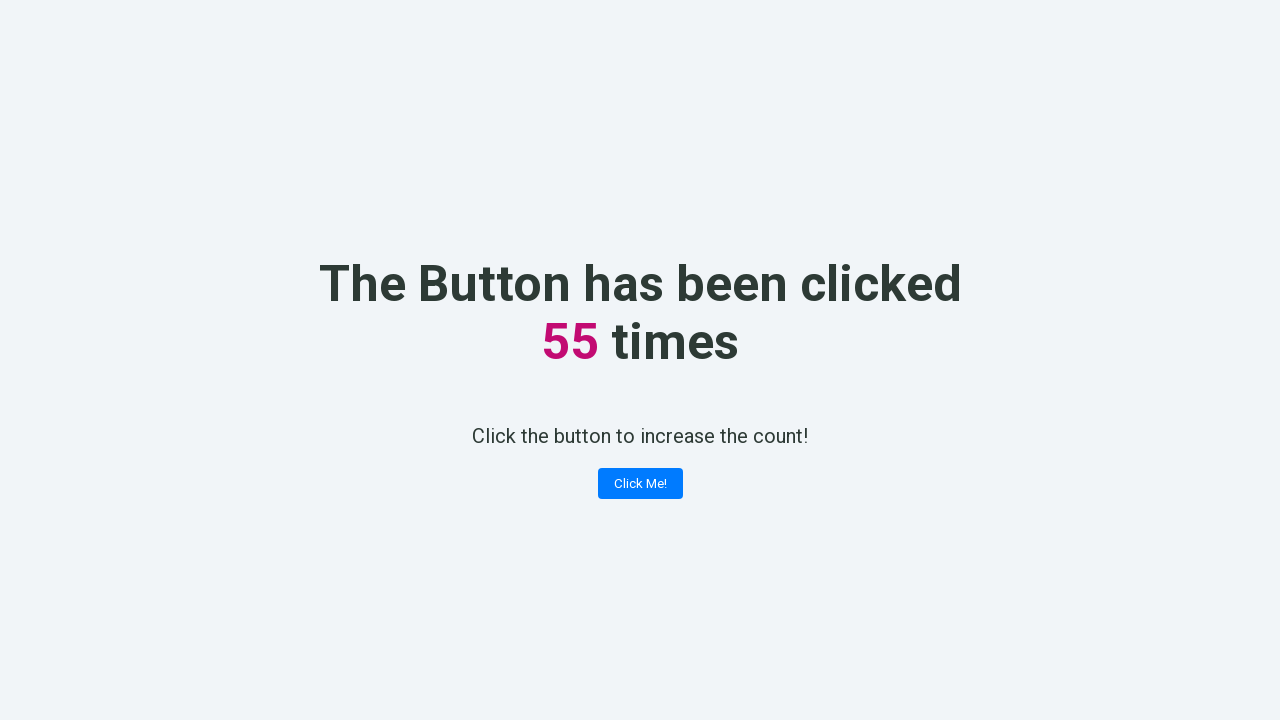

Retrieved counter value: 55
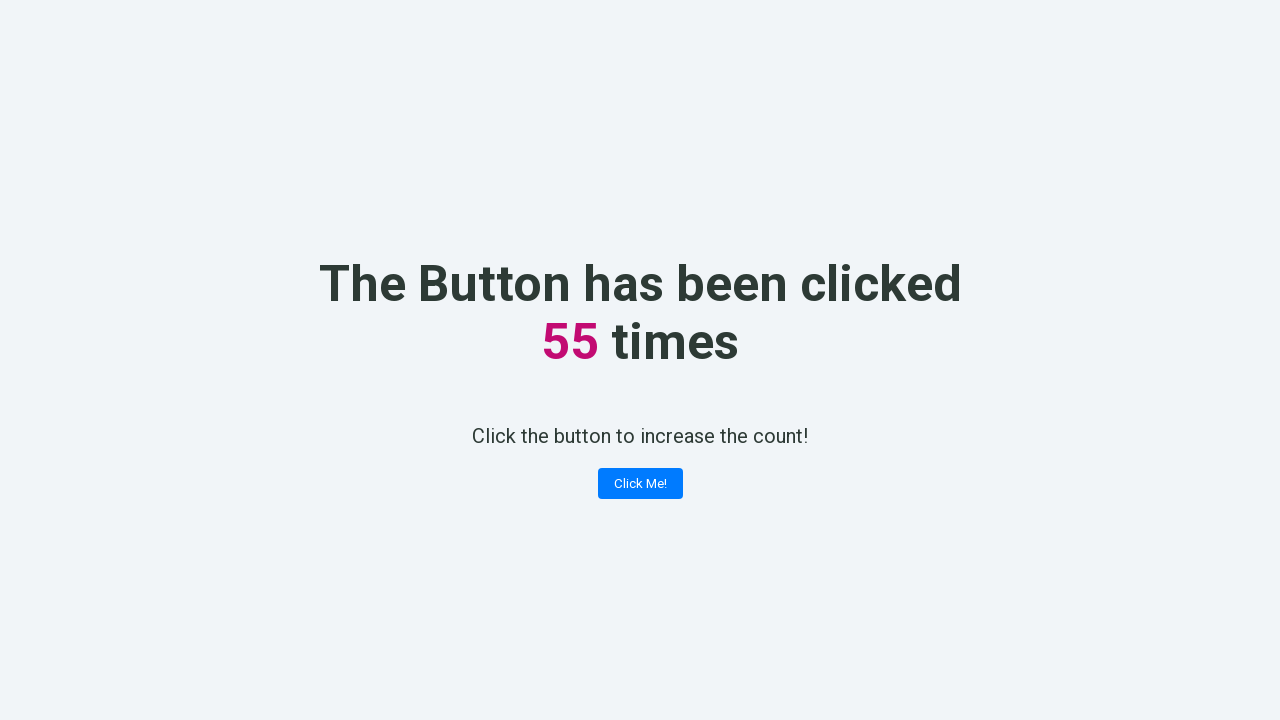

Counter value 55 verified correctly
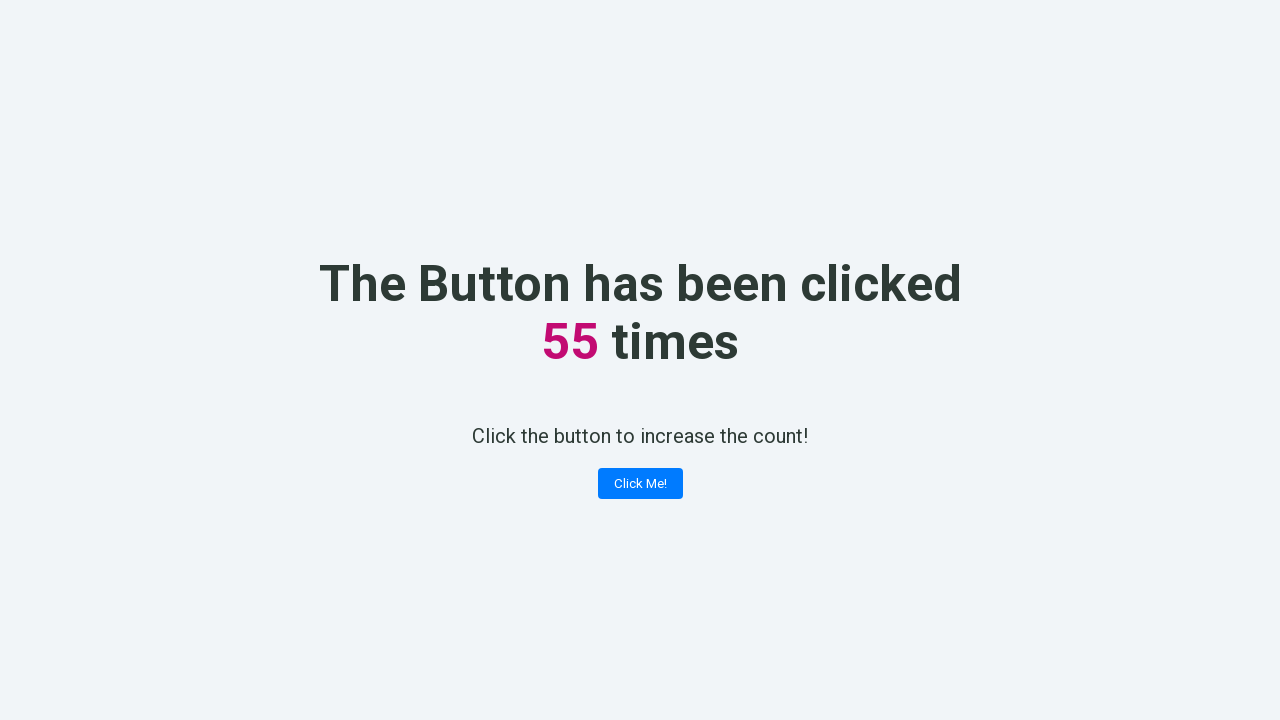

Clicked 'Click Me!' button (iteration 56) at (640, 484) on text='Click Me!'
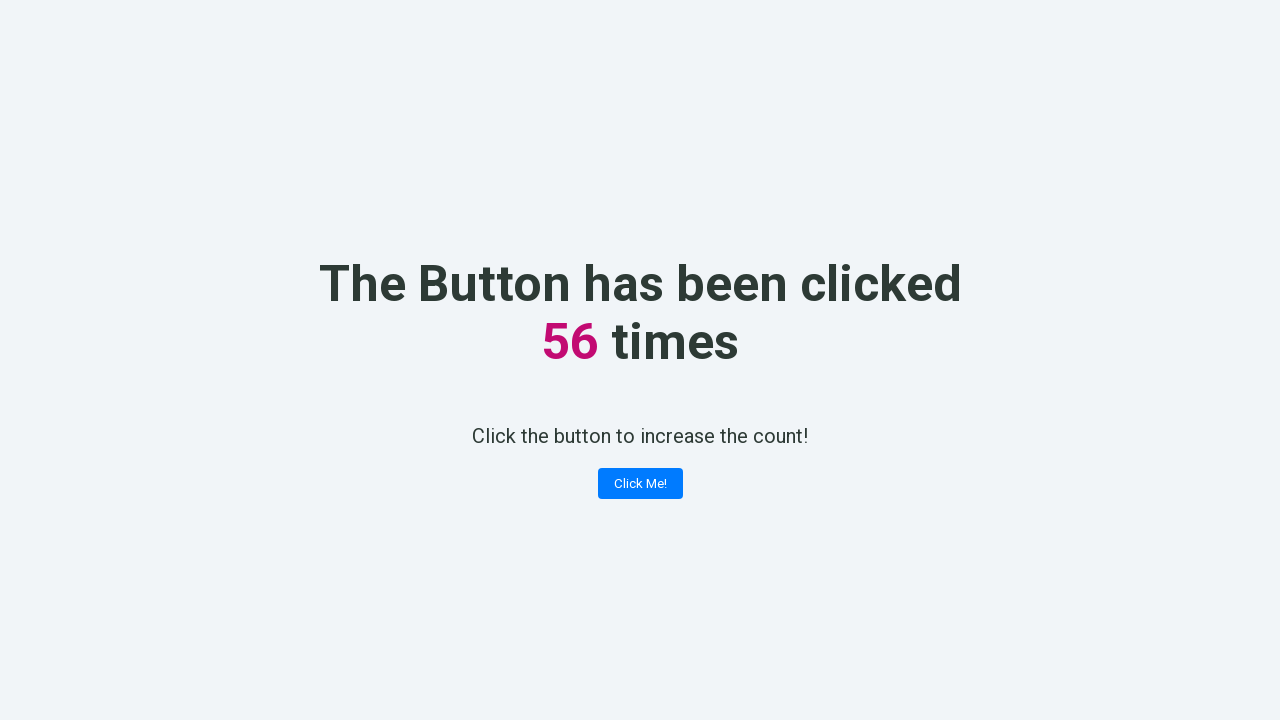

Retrieved counter value: 56
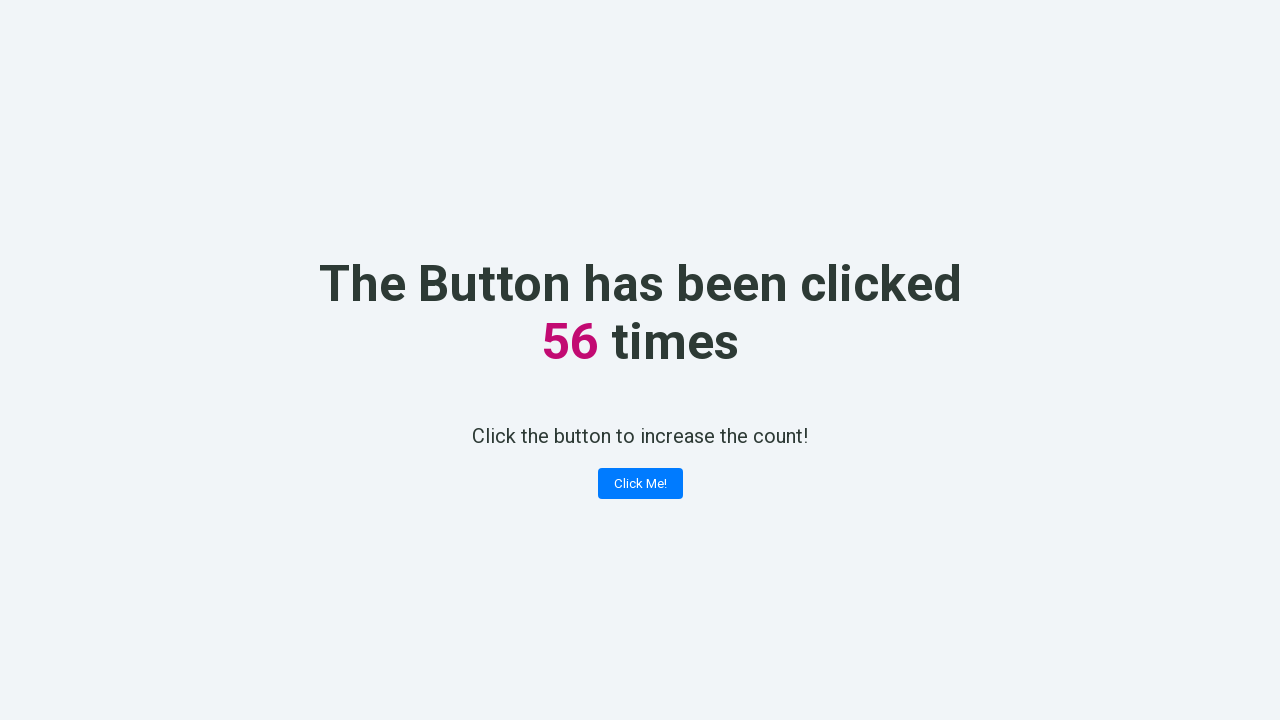

Counter value 56 verified correctly
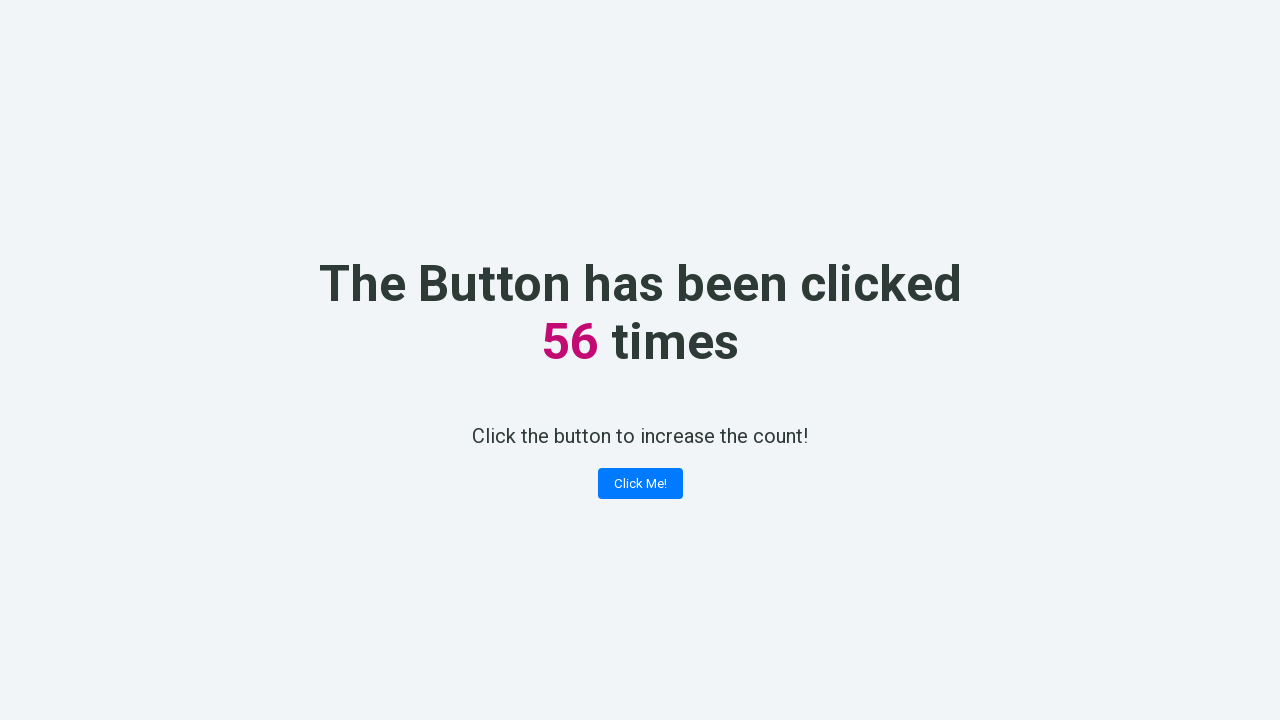

Clicked 'Click Me!' button (iteration 57) at (640, 484) on text='Click Me!'
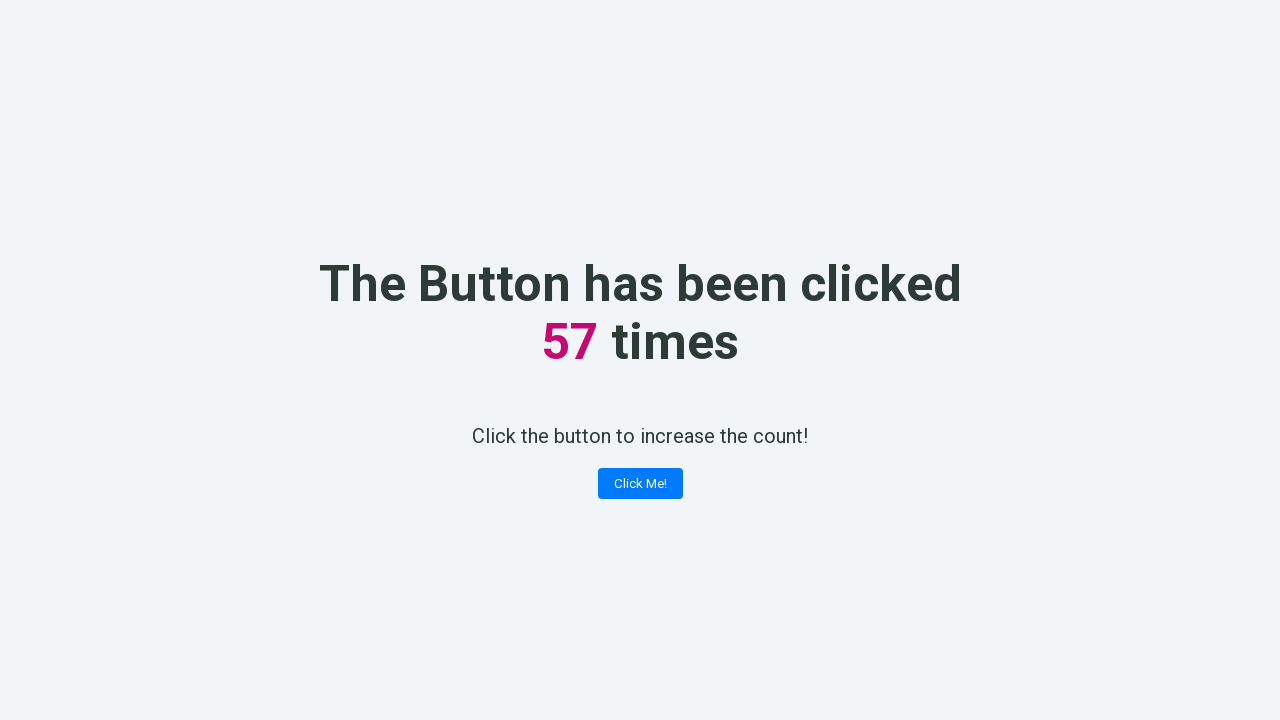

Retrieved counter value: 57
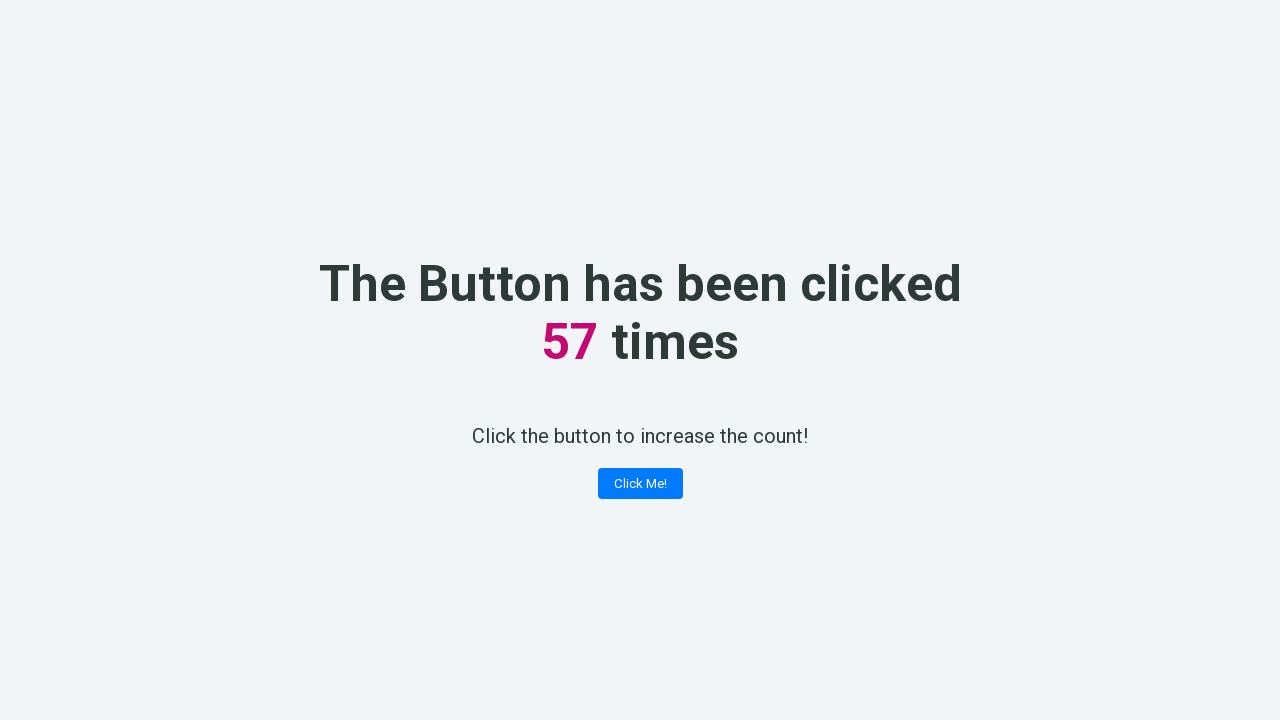

Counter value 57 verified correctly
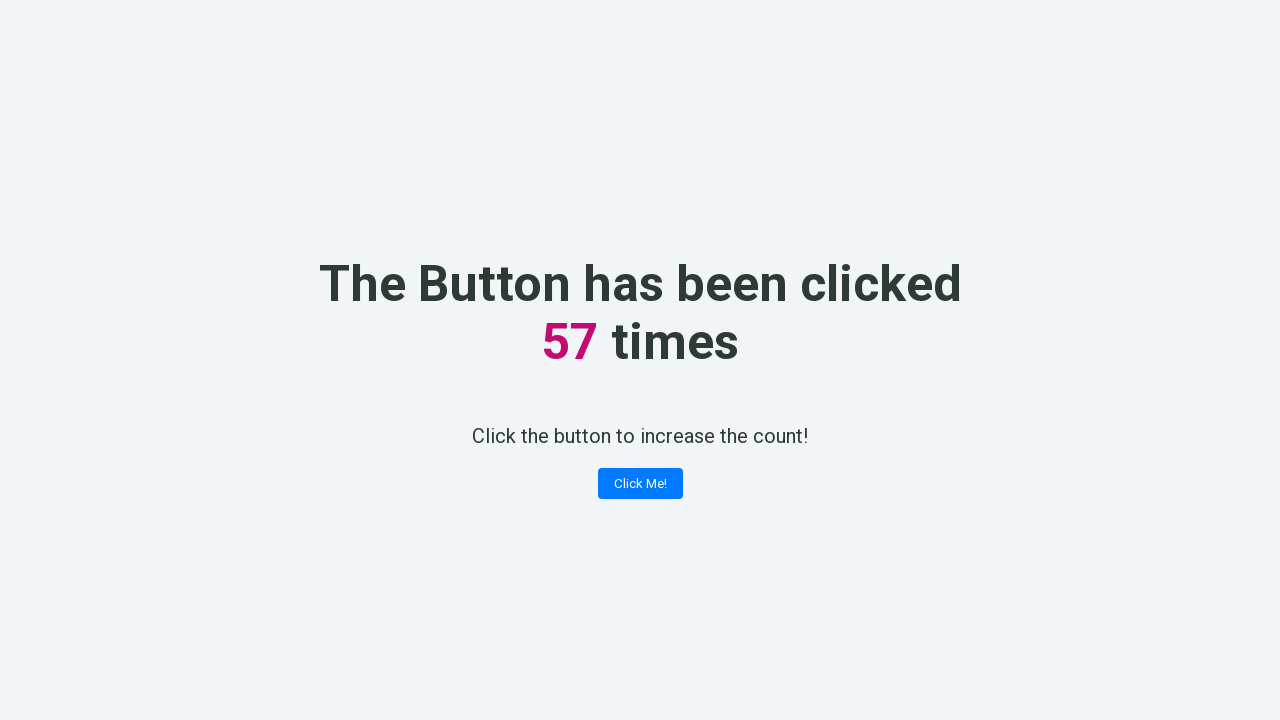

Clicked 'Click Me!' button (iteration 58) at (640, 484) on text='Click Me!'
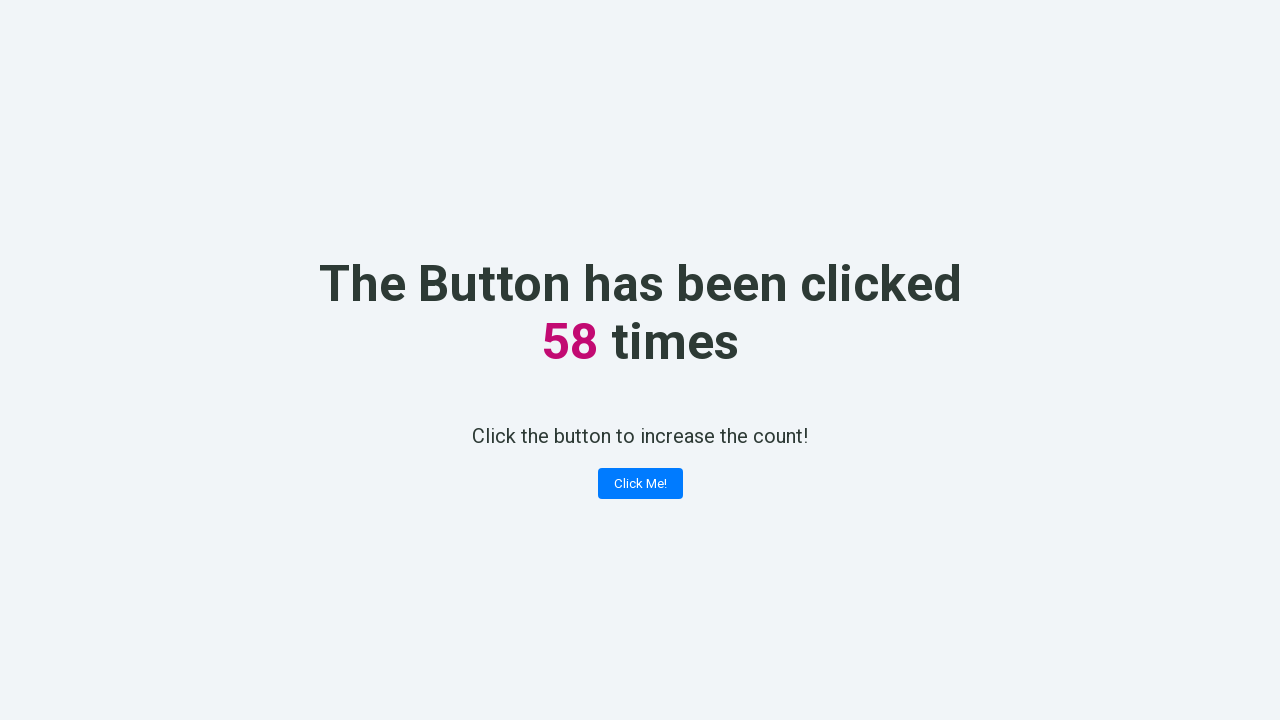

Retrieved counter value: 58
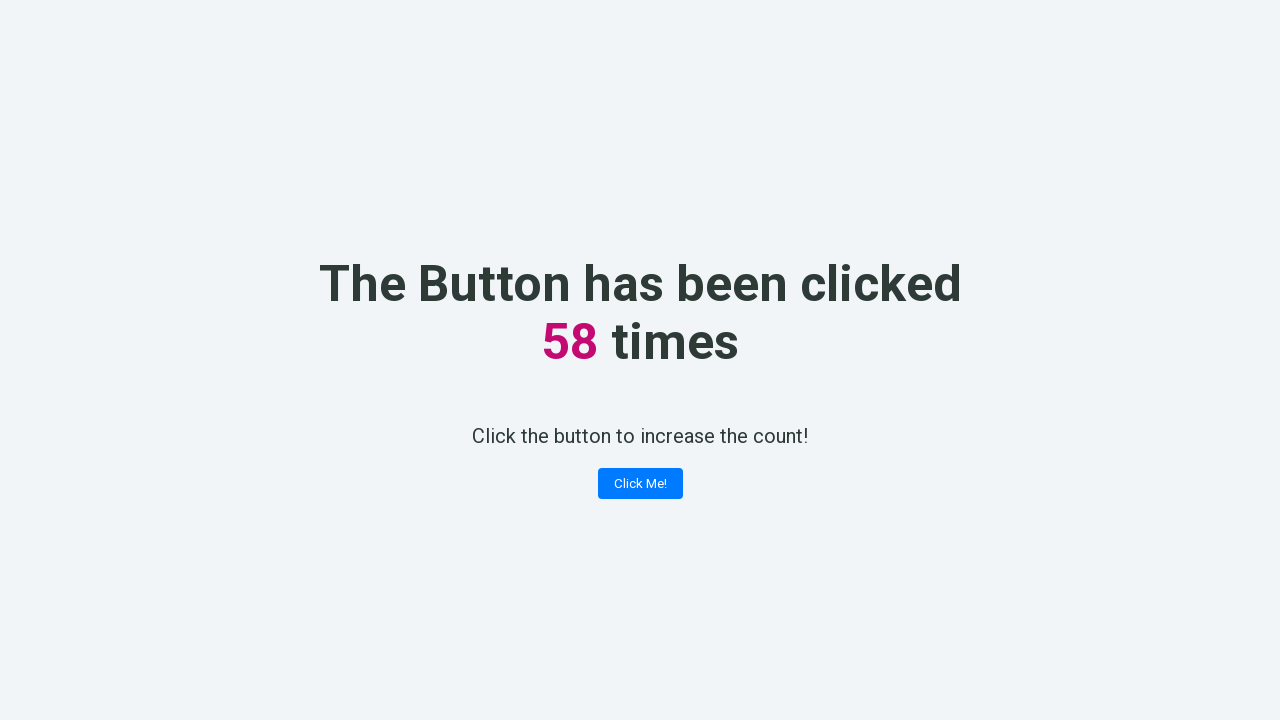

Counter value 58 verified correctly
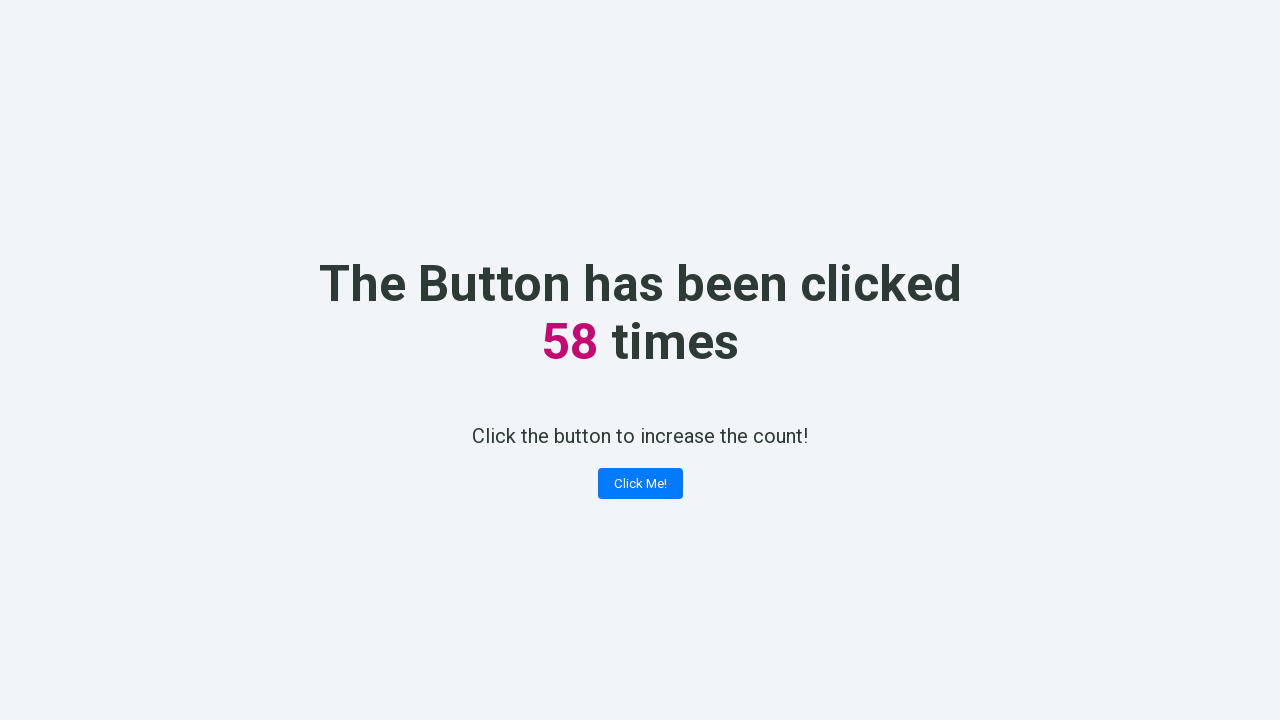

Clicked 'Click Me!' button (iteration 59) at (640, 484) on text='Click Me!'
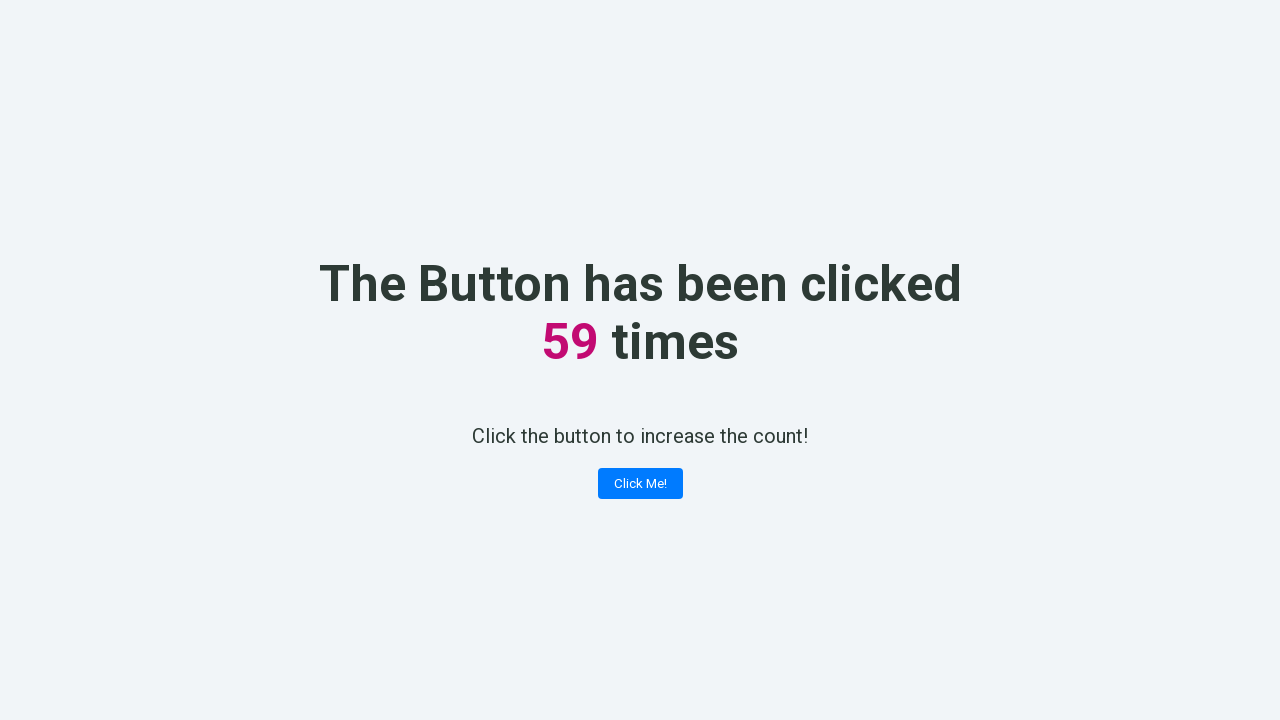

Retrieved counter value: 59
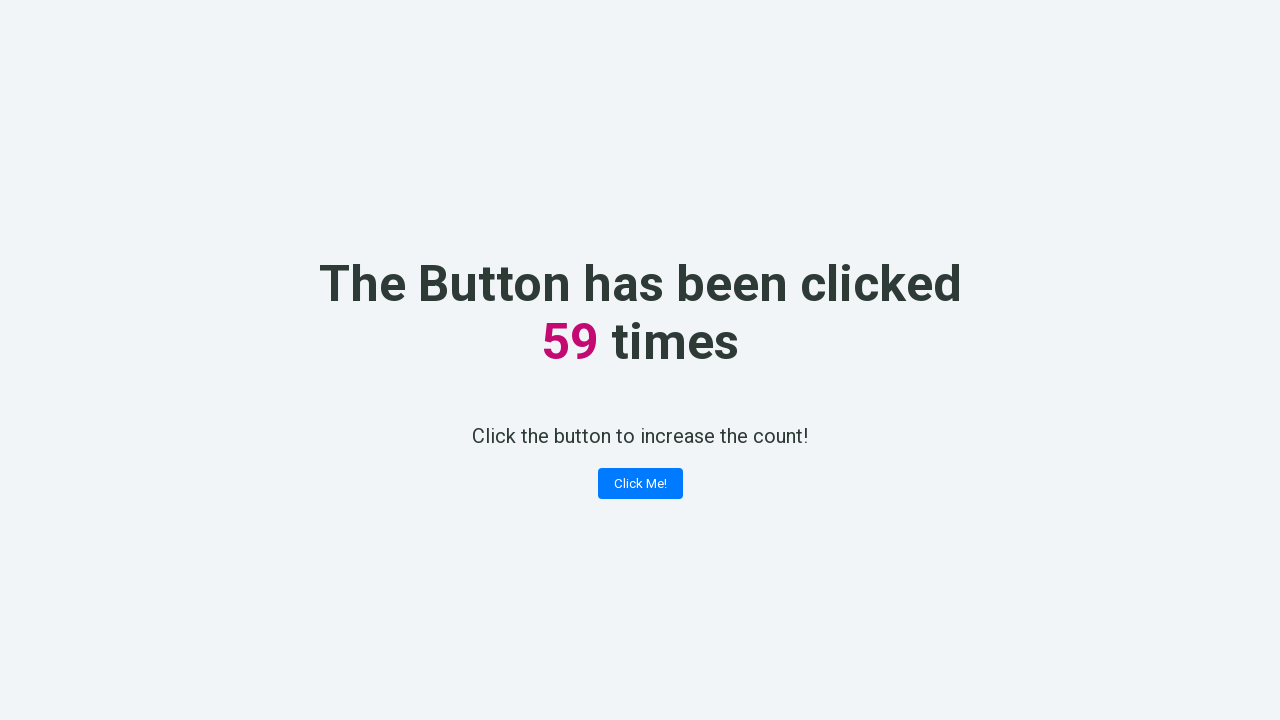

Counter value 59 verified correctly
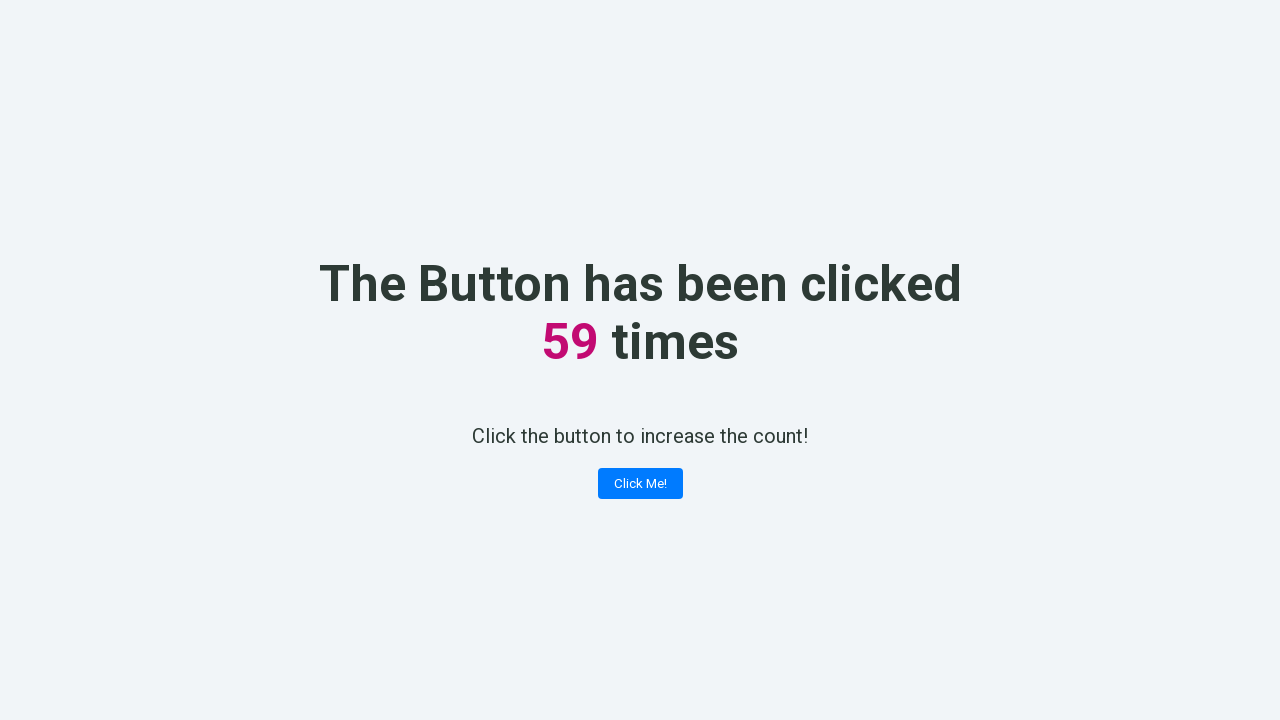

Clicked 'Click Me!' button (iteration 60) at (640, 484) on text='Click Me!'
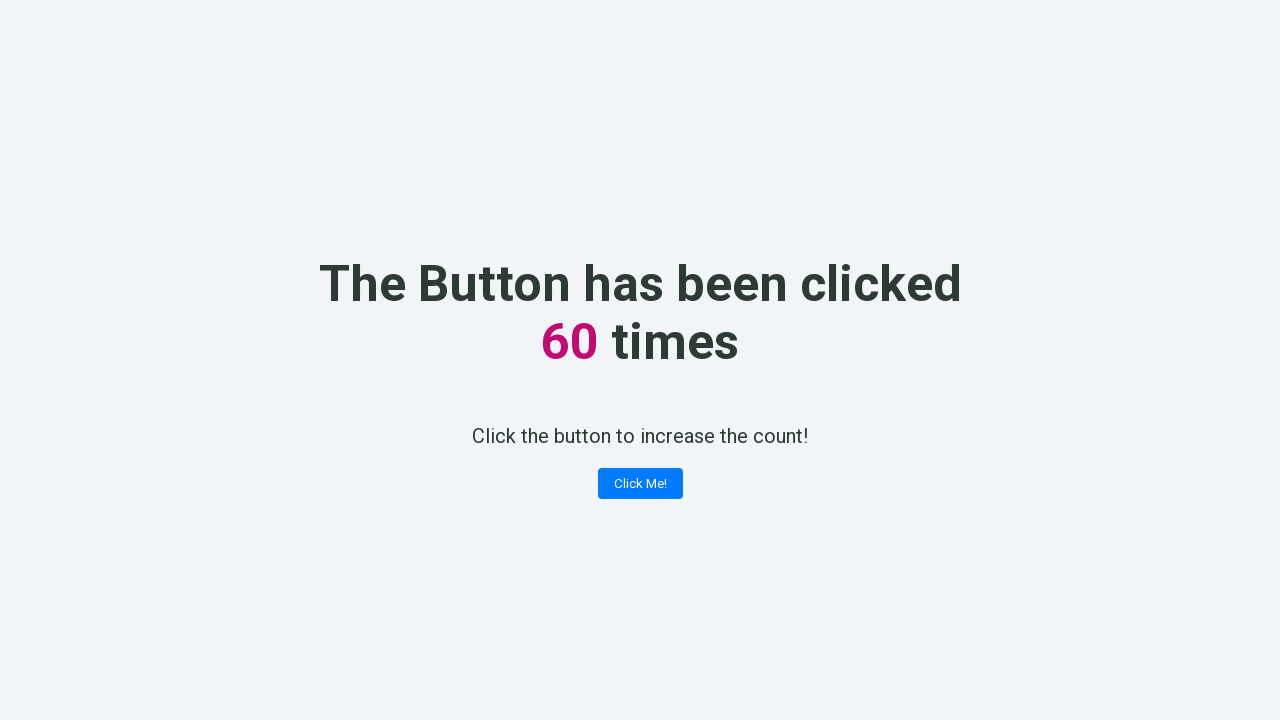

Retrieved counter value: 60
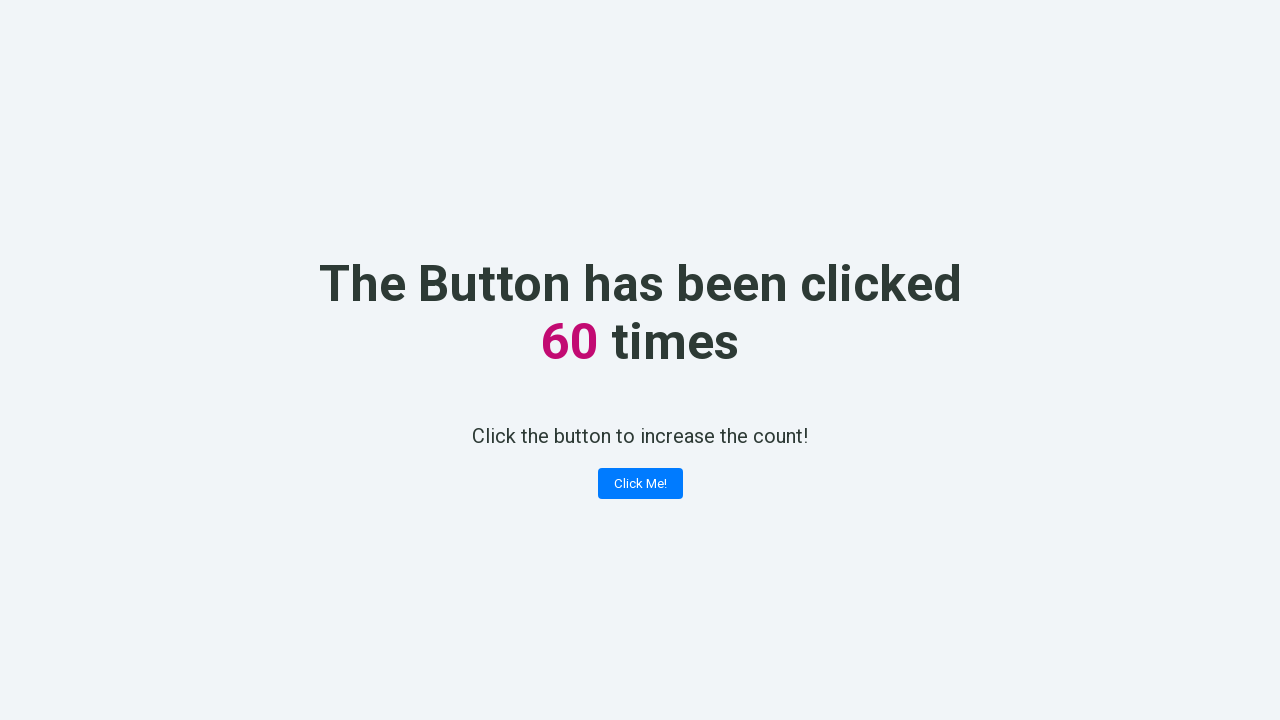

Counter value 60 verified correctly
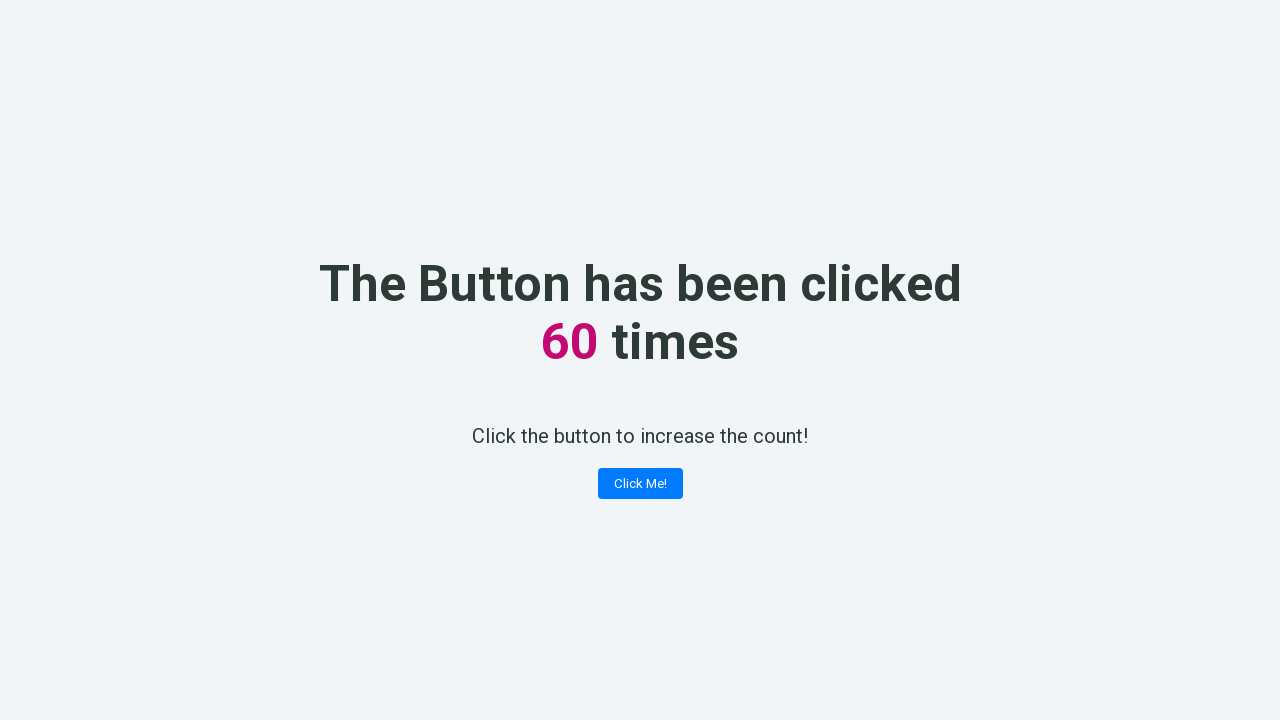

Clicked 'Click Me!' button (iteration 61) at (640, 484) on text='Click Me!'
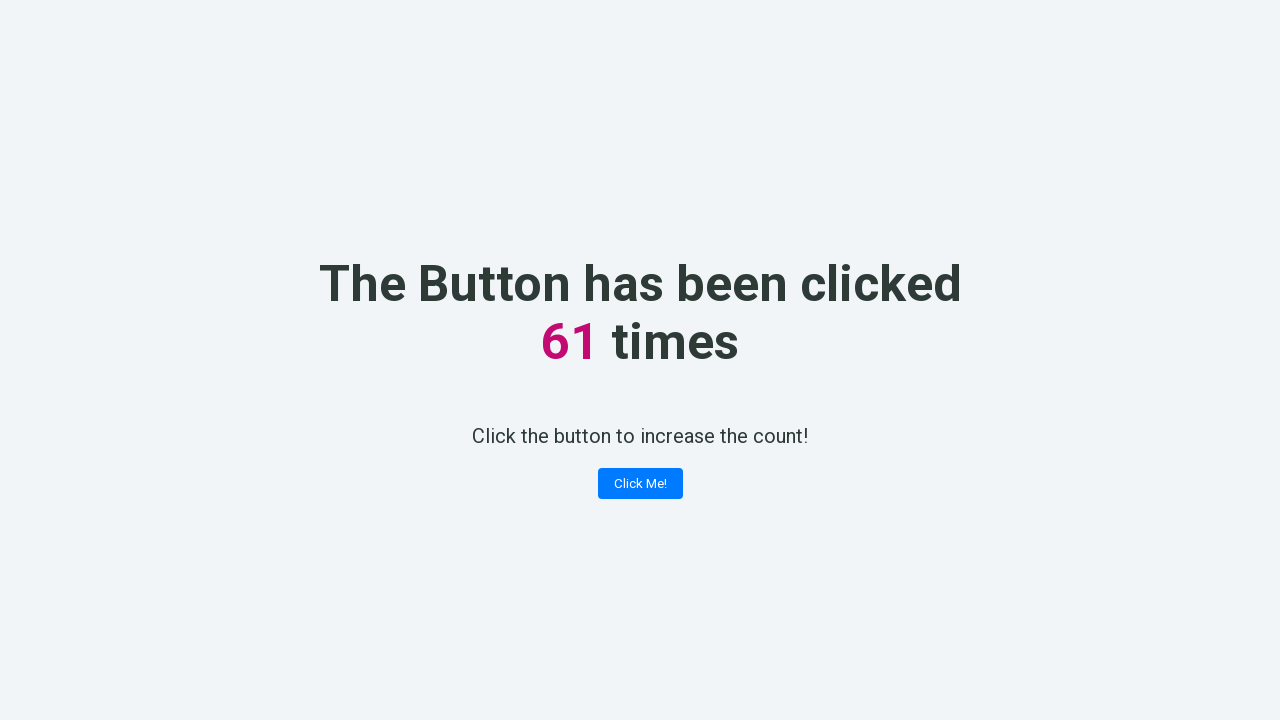

Retrieved counter value: 61
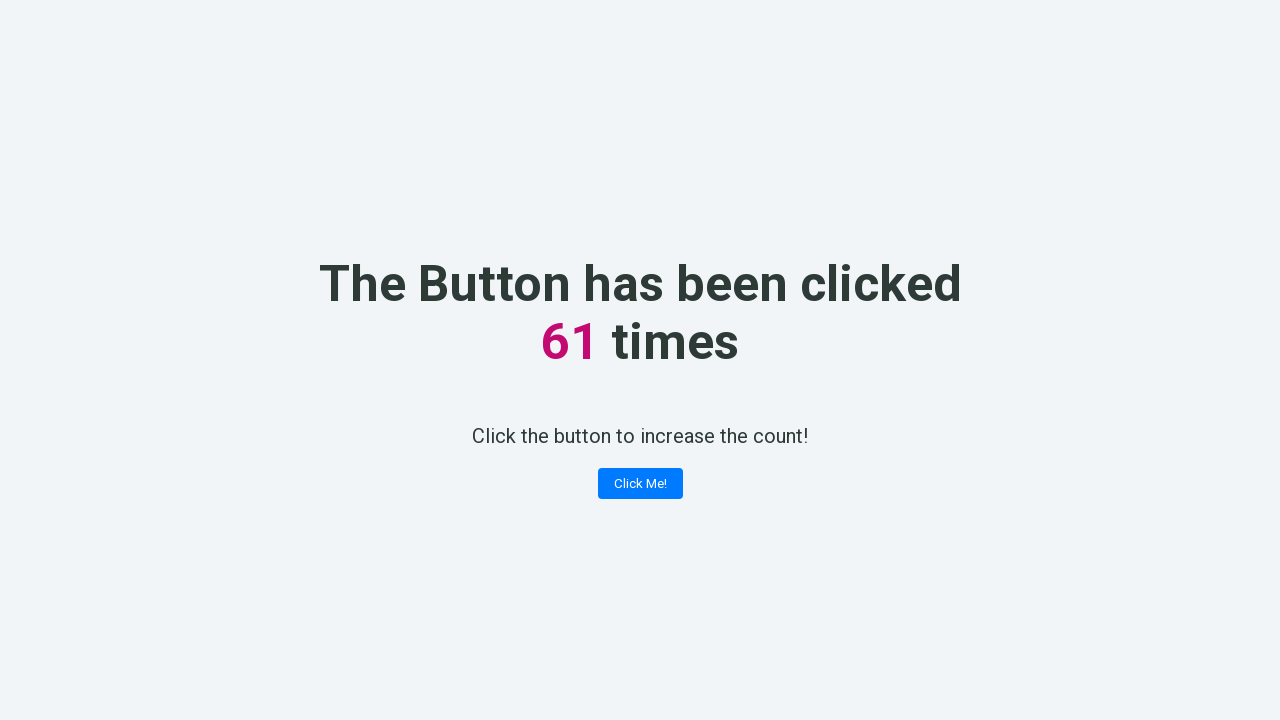

Counter value 61 verified correctly
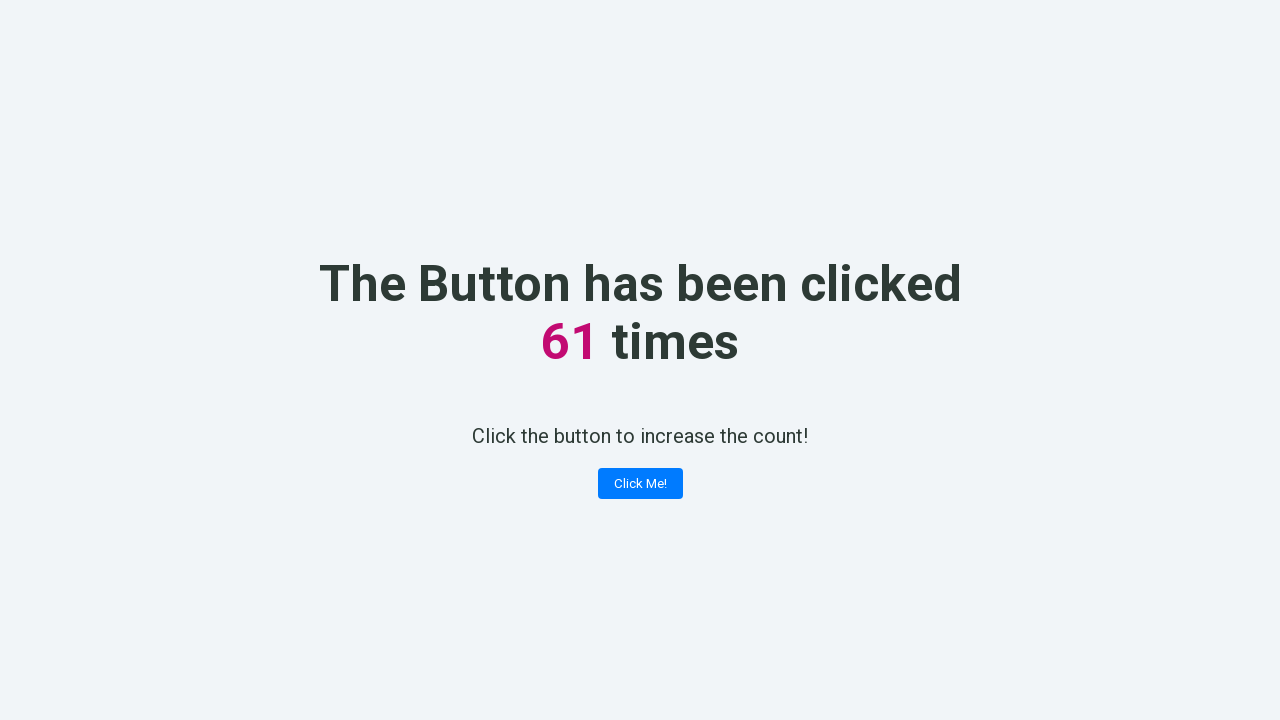

Clicked 'Click Me!' button (iteration 62) at (640, 484) on text='Click Me!'
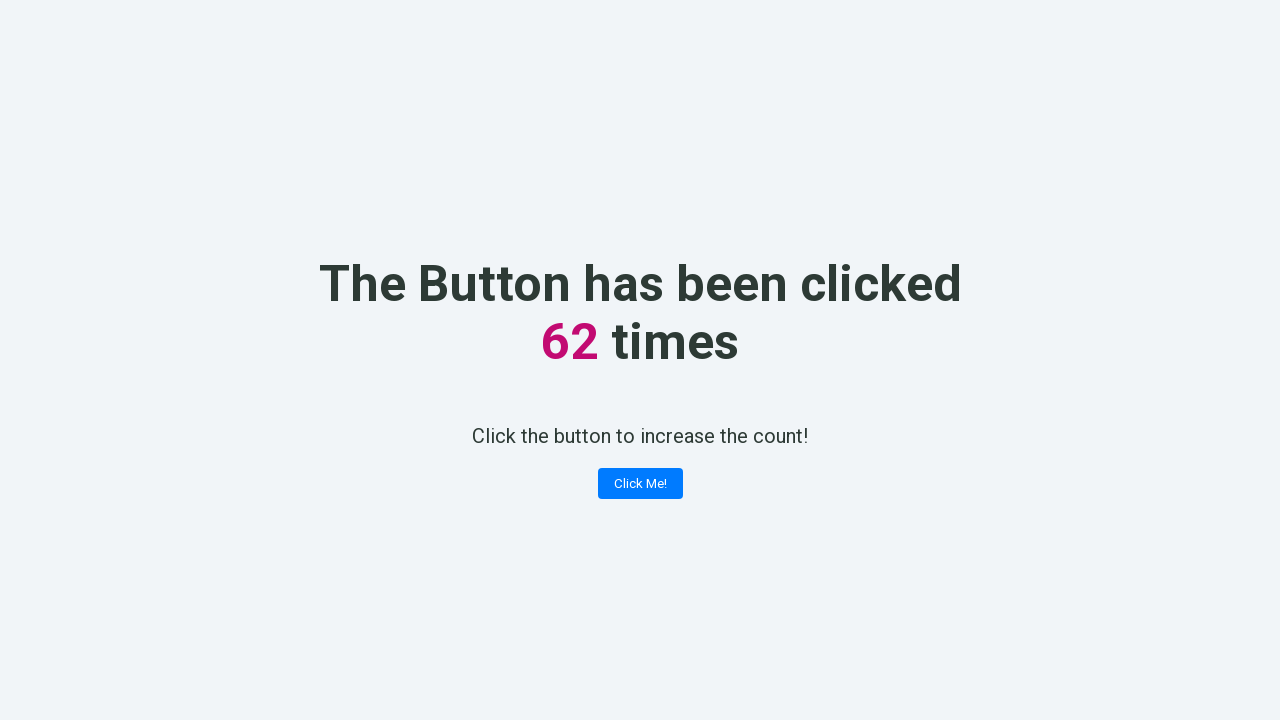

Retrieved counter value: 62
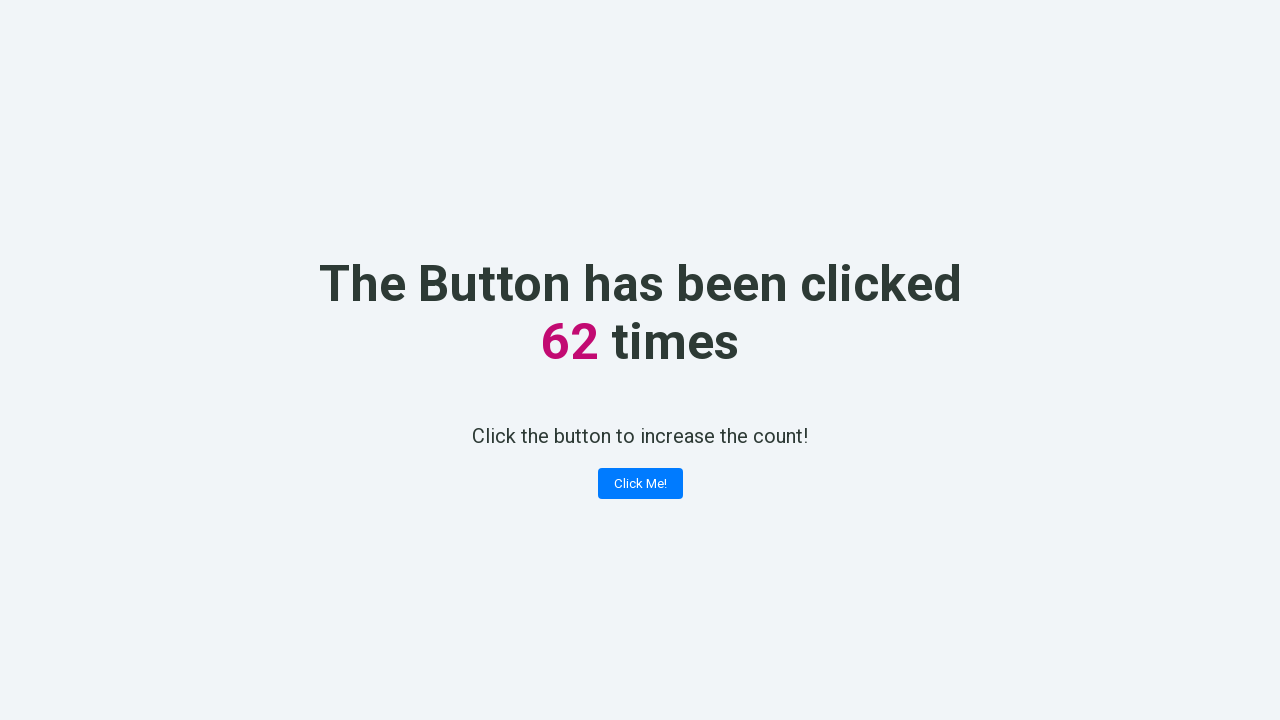

Counter value 62 verified correctly
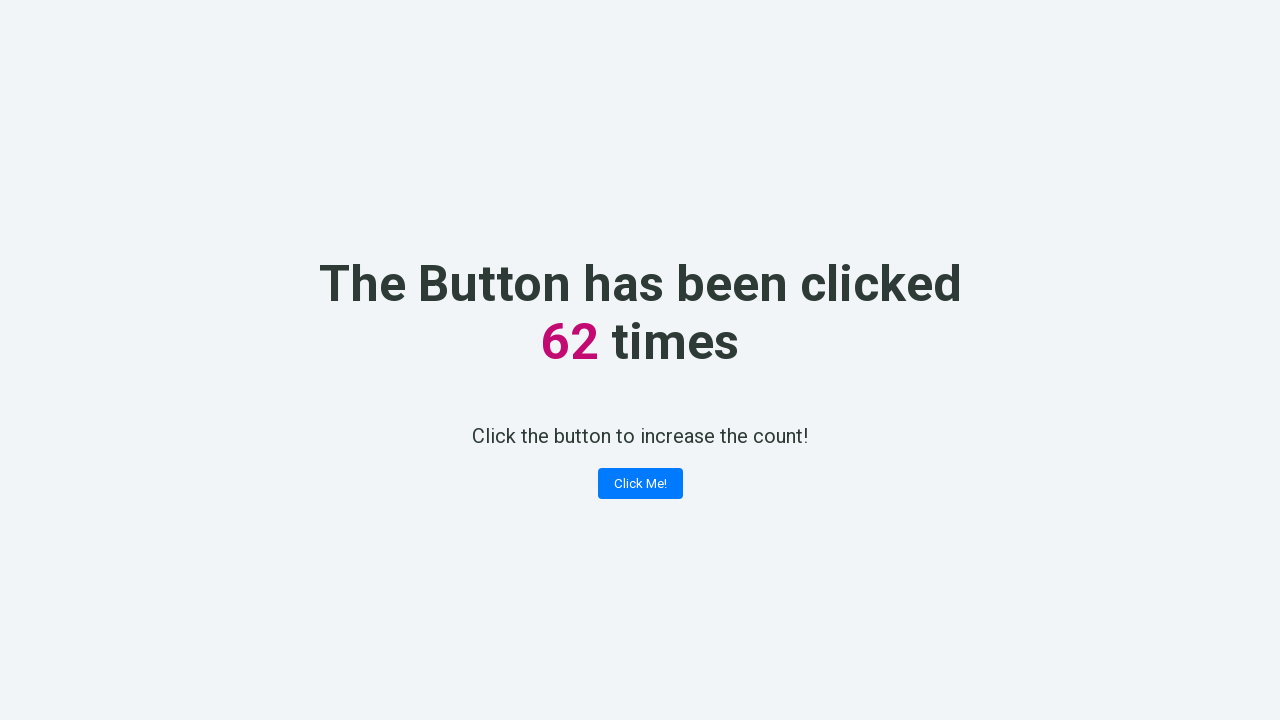

Clicked 'Click Me!' button (iteration 63) at (640, 484) on text='Click Me!'
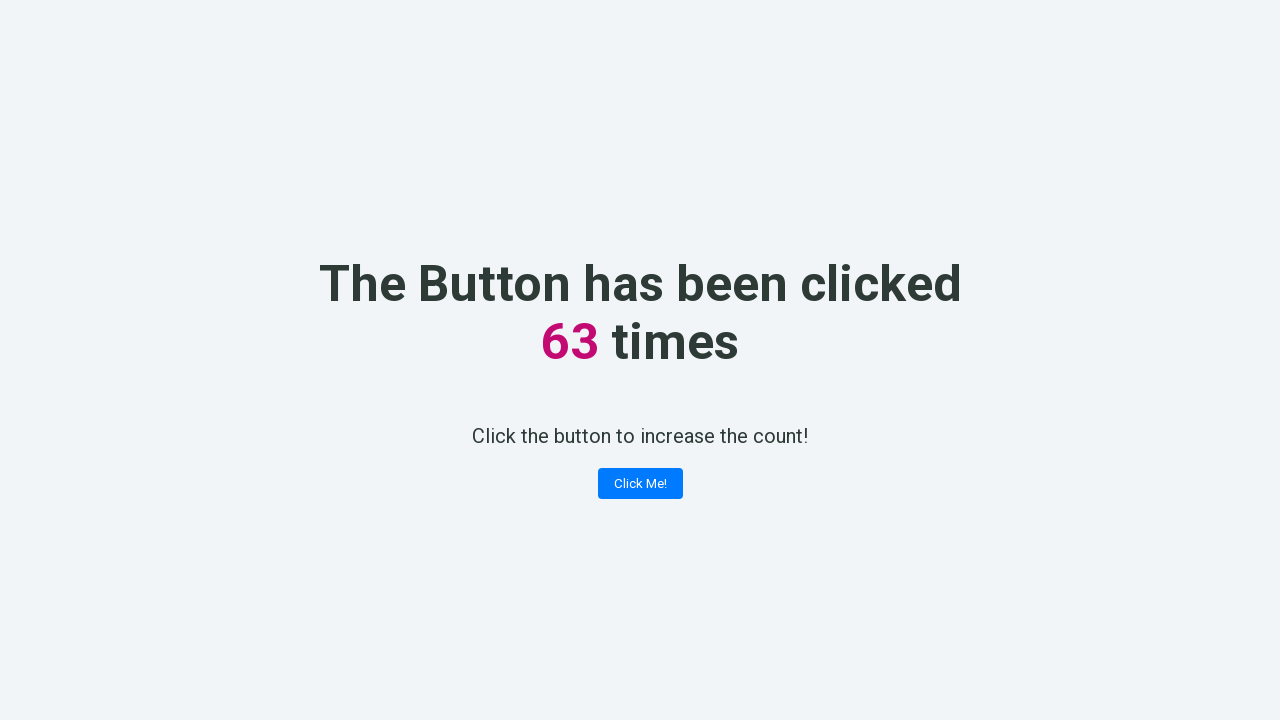

Retrieved counter value: 63
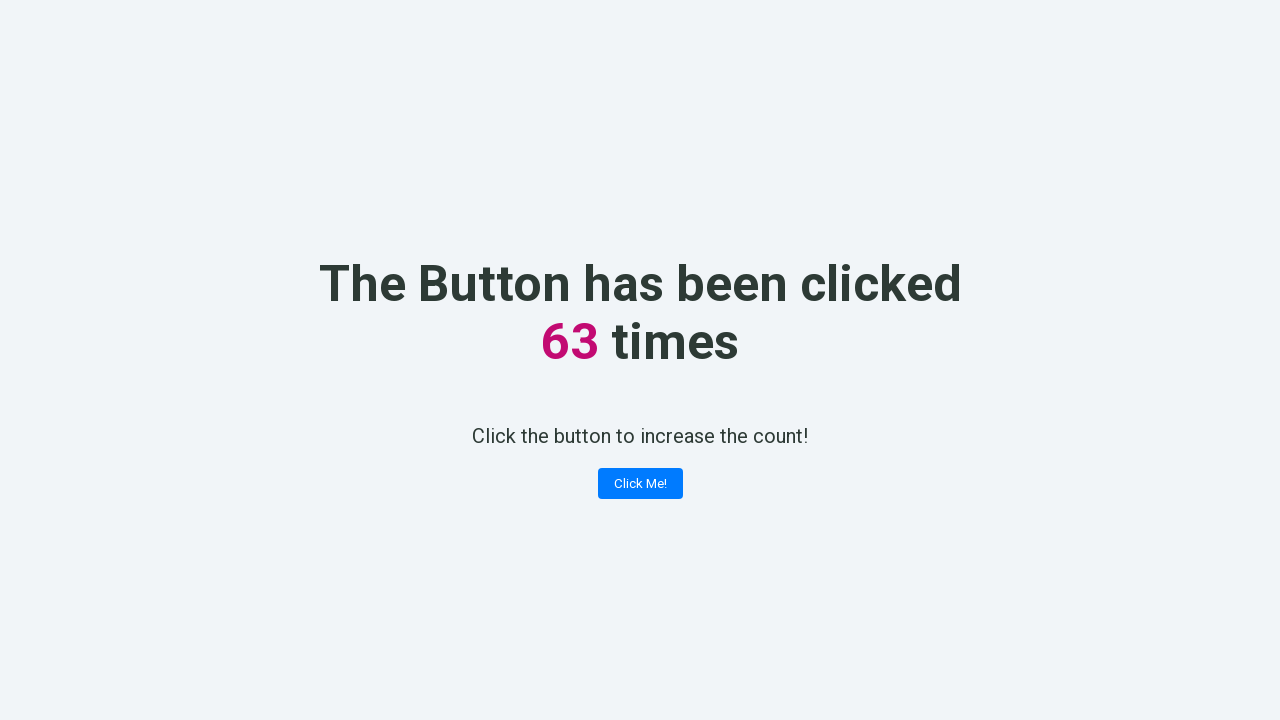

Counter value 63 verified correctly
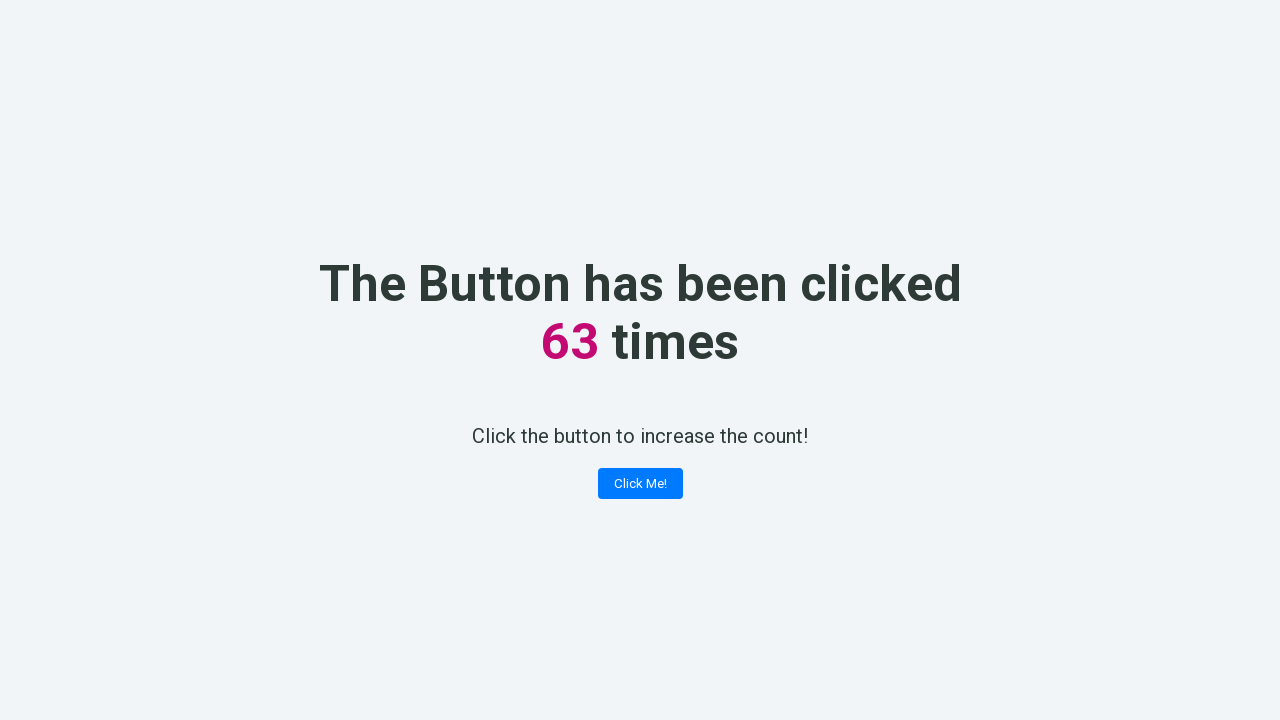

Clicked 'Click Me!' button (iteration 64) at (640, 484) on text='Click Me!'
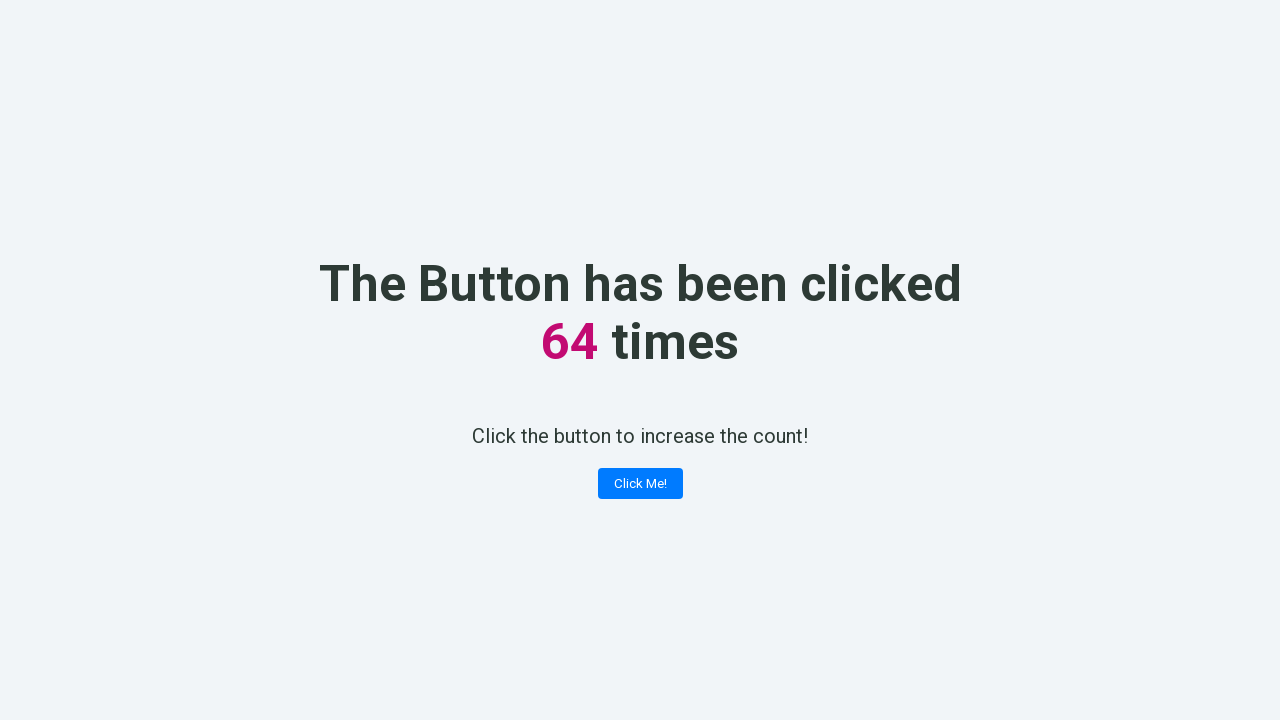

Retrieved counter value: 64
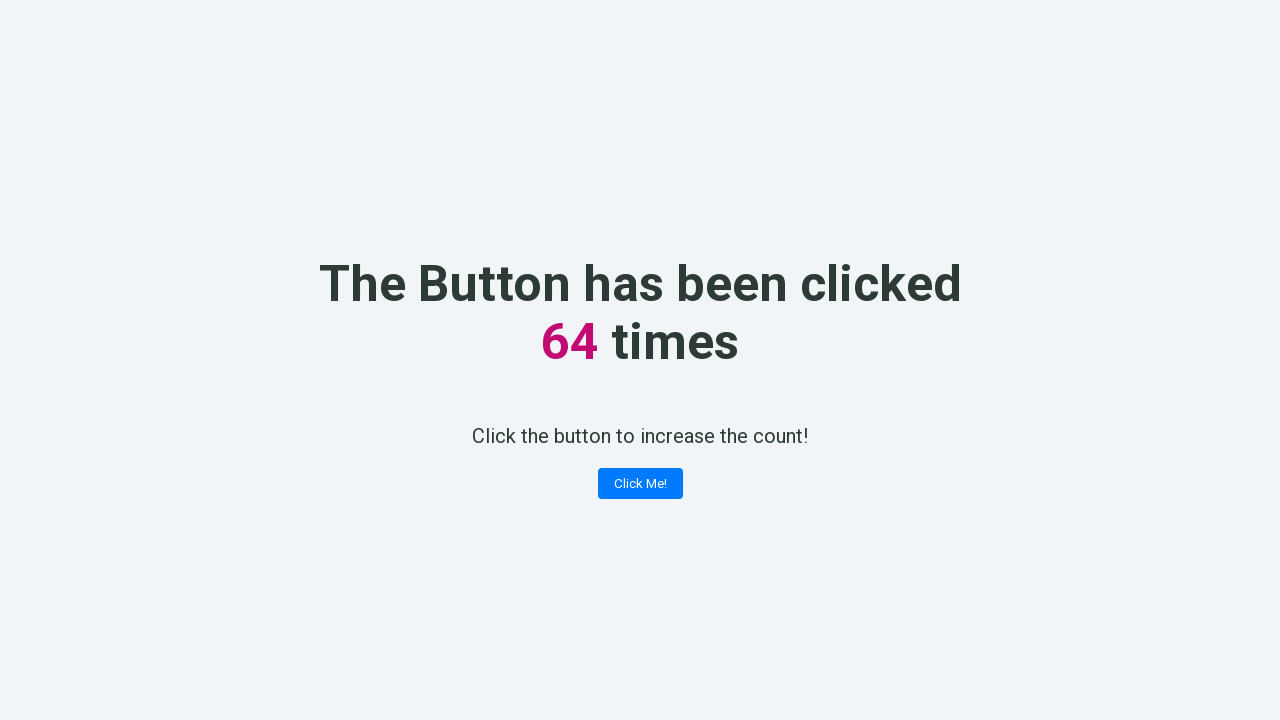

Counter value 64 verified correctly
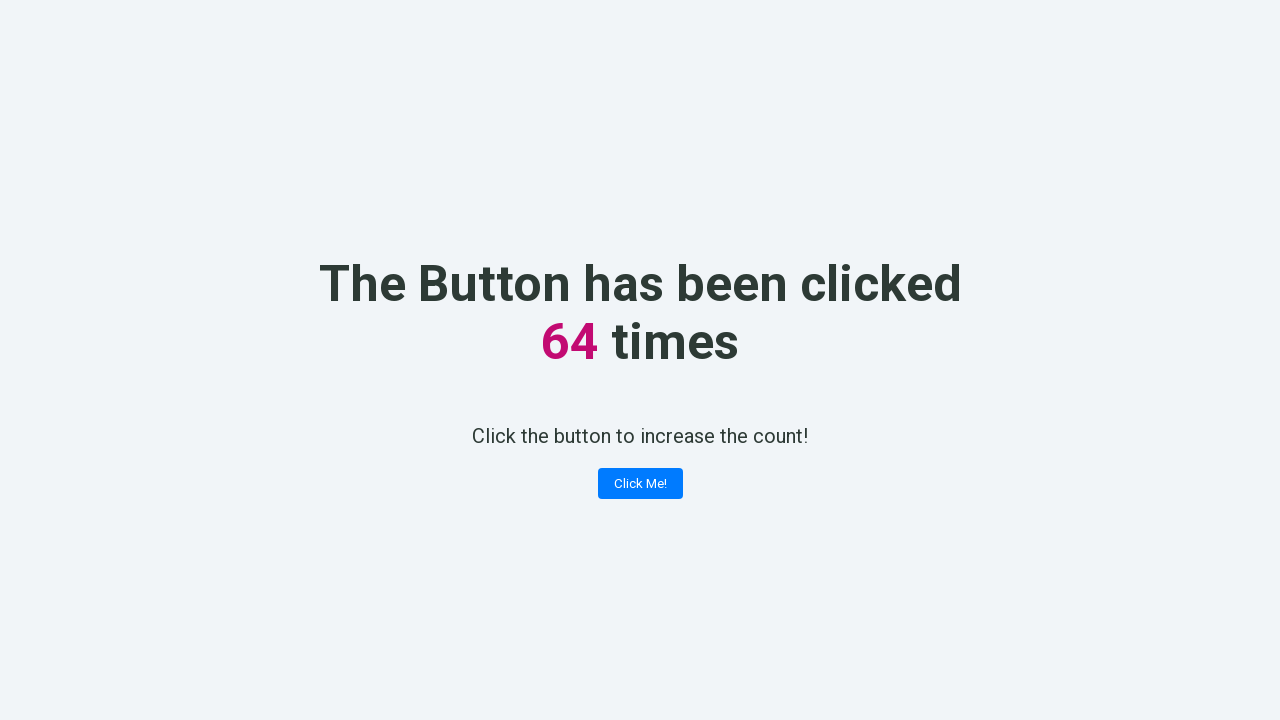

Clicked 'Click Me!' button (iteration 65) at (640, 484) on text='Click Me!'
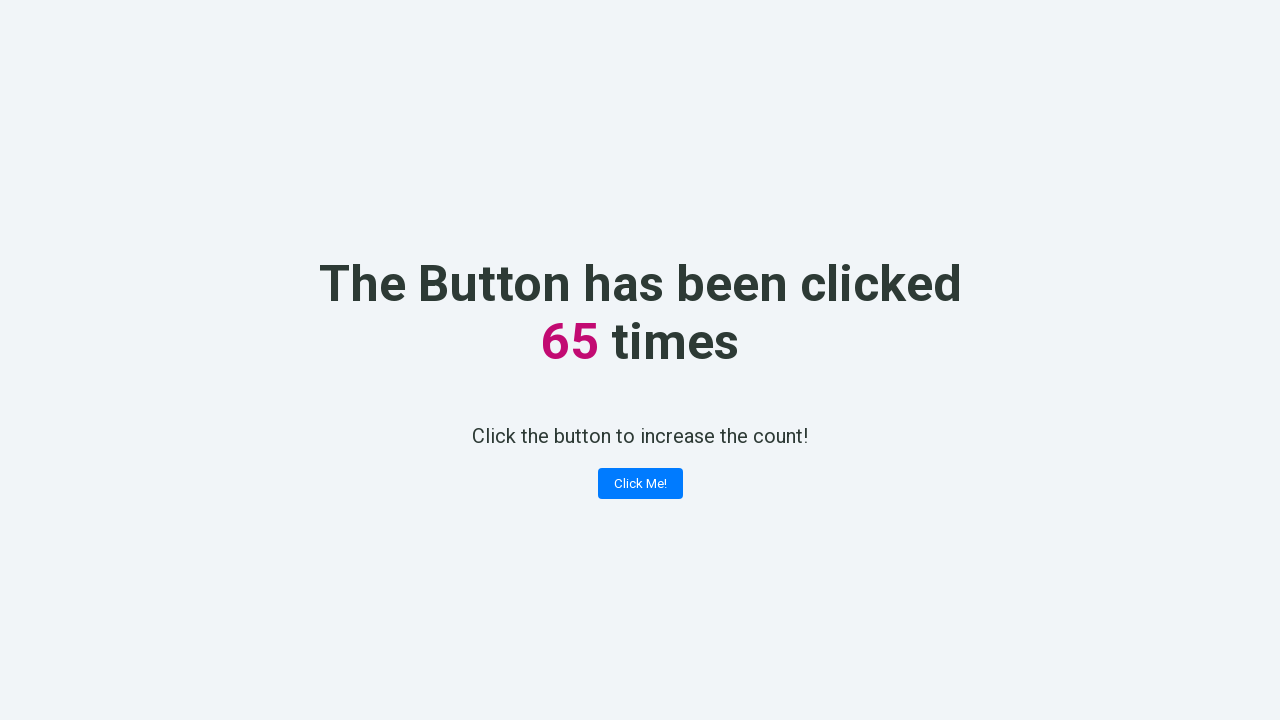

Retrieved counter value: 65
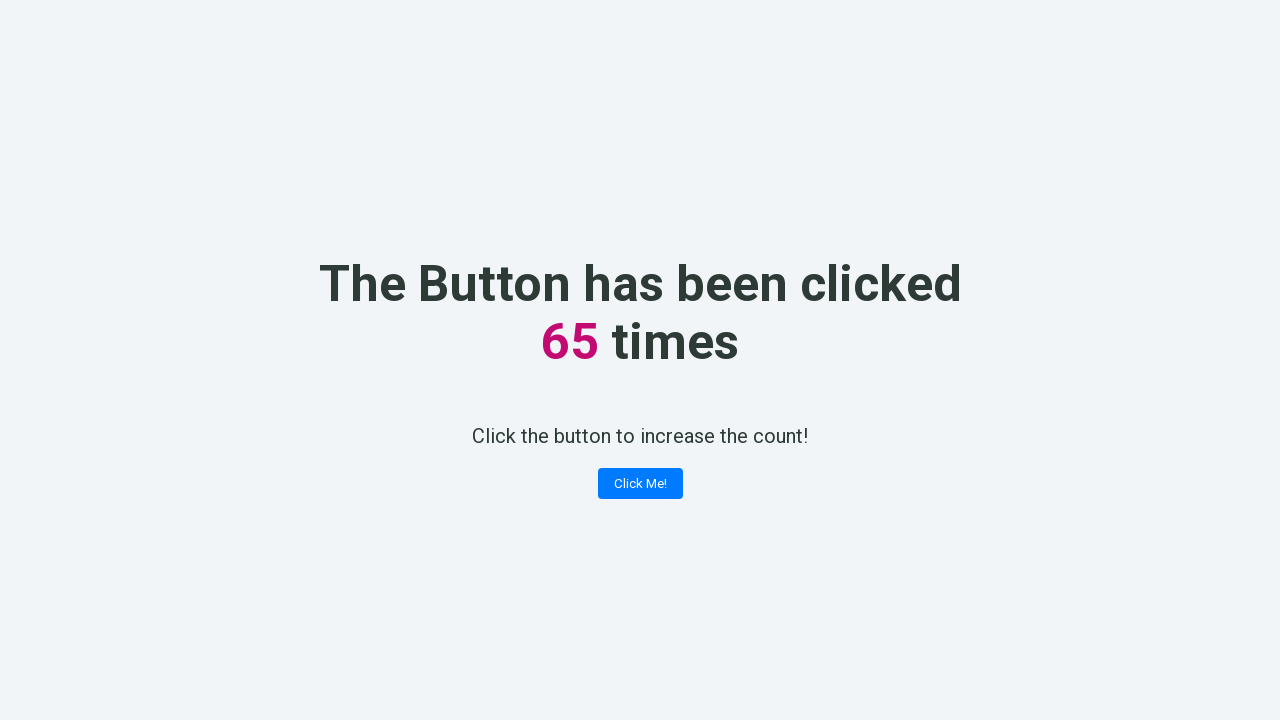

Counter value 65 verified correctly
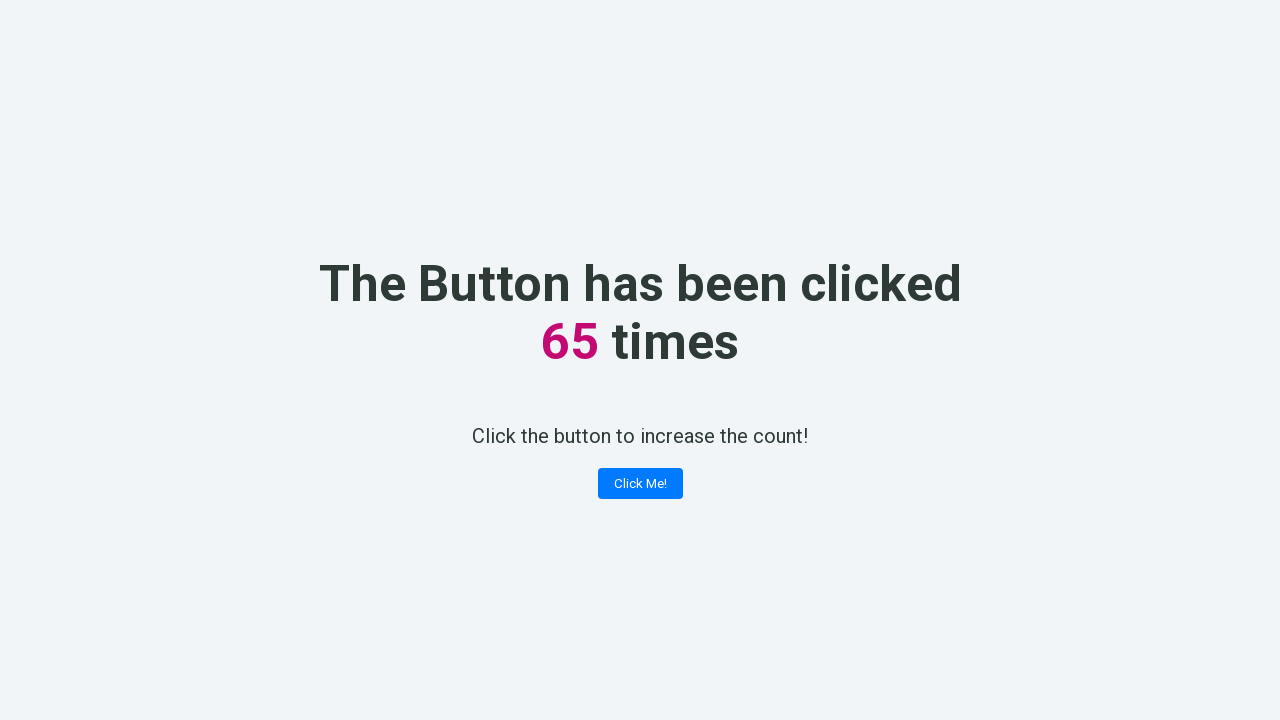

Clicked 'Click Me!' button (iteration 66) at (640, 484) on text='Click Me!'
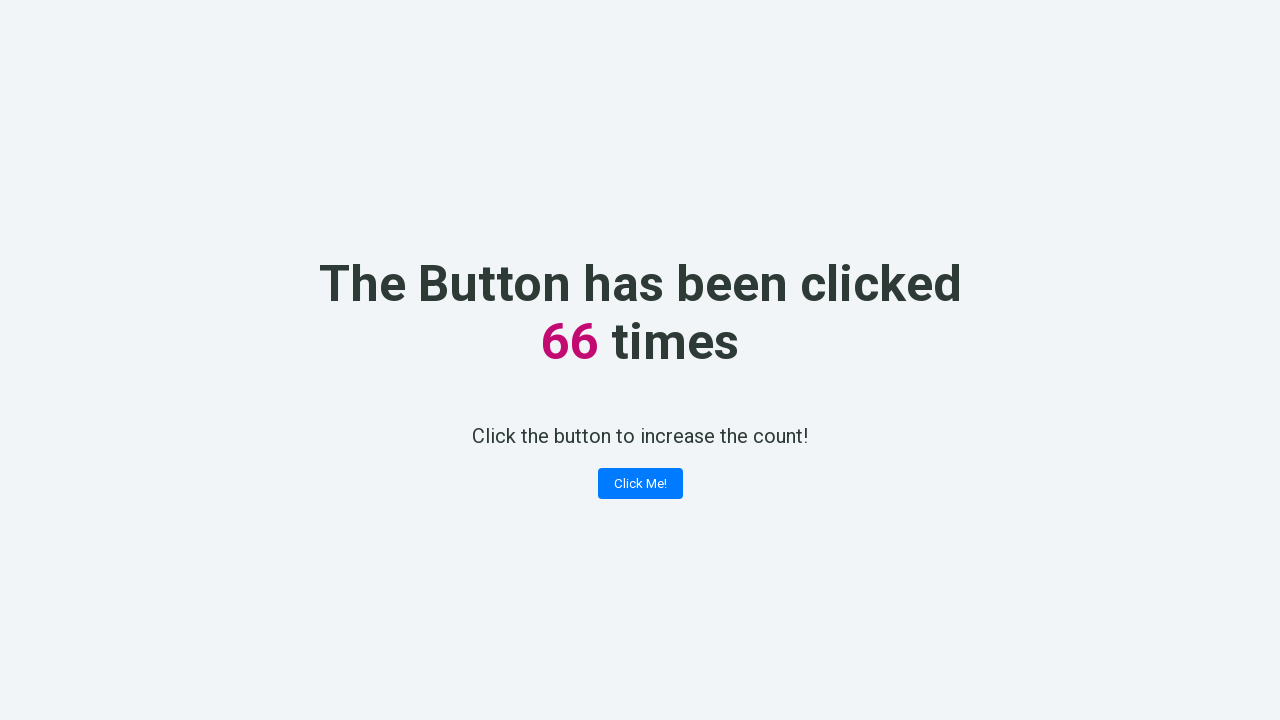

Retrieved counter value: 66
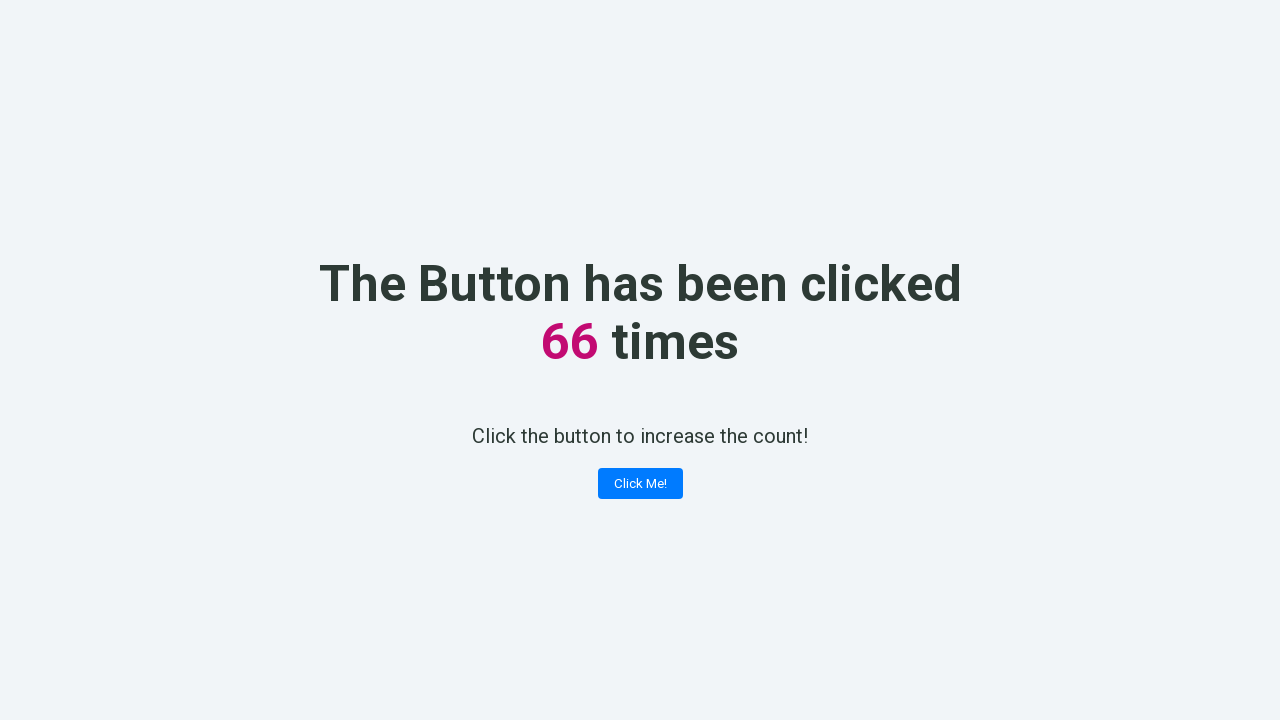

Counter value 66 verified correctly
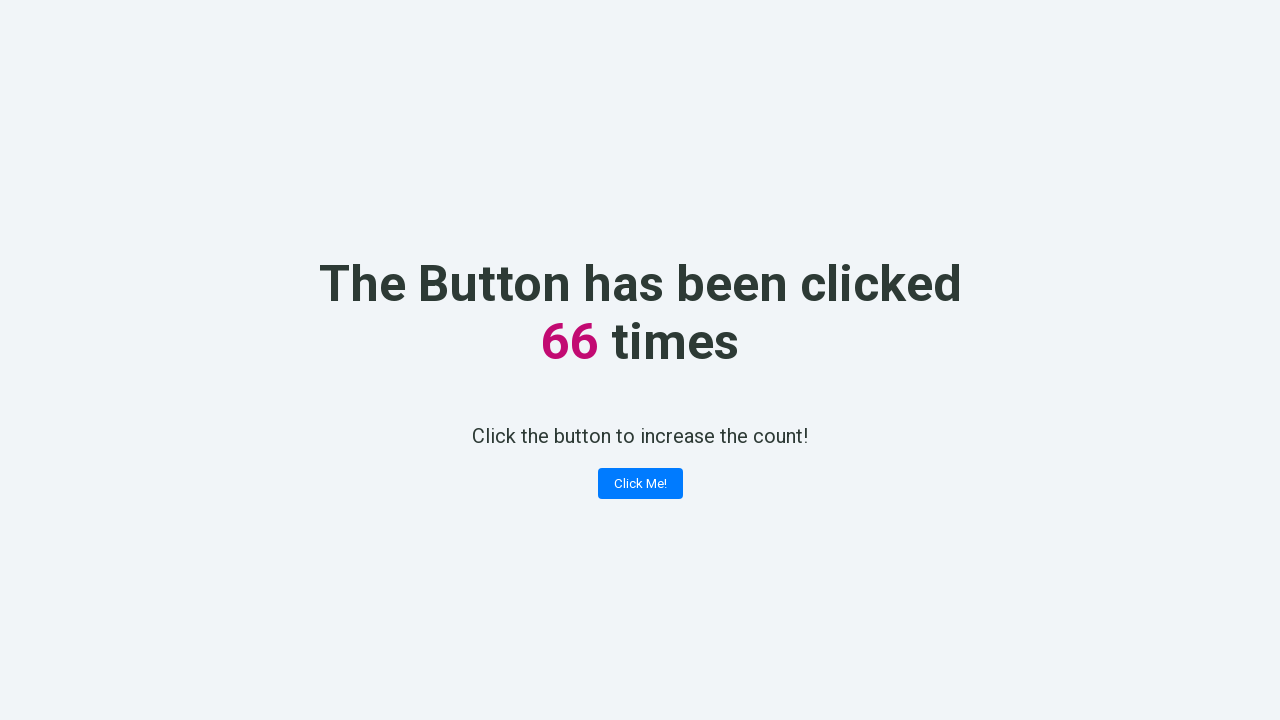

Clicked 'Click Me!' button (iteration 67) at (640, 484) on text='Click Me!'
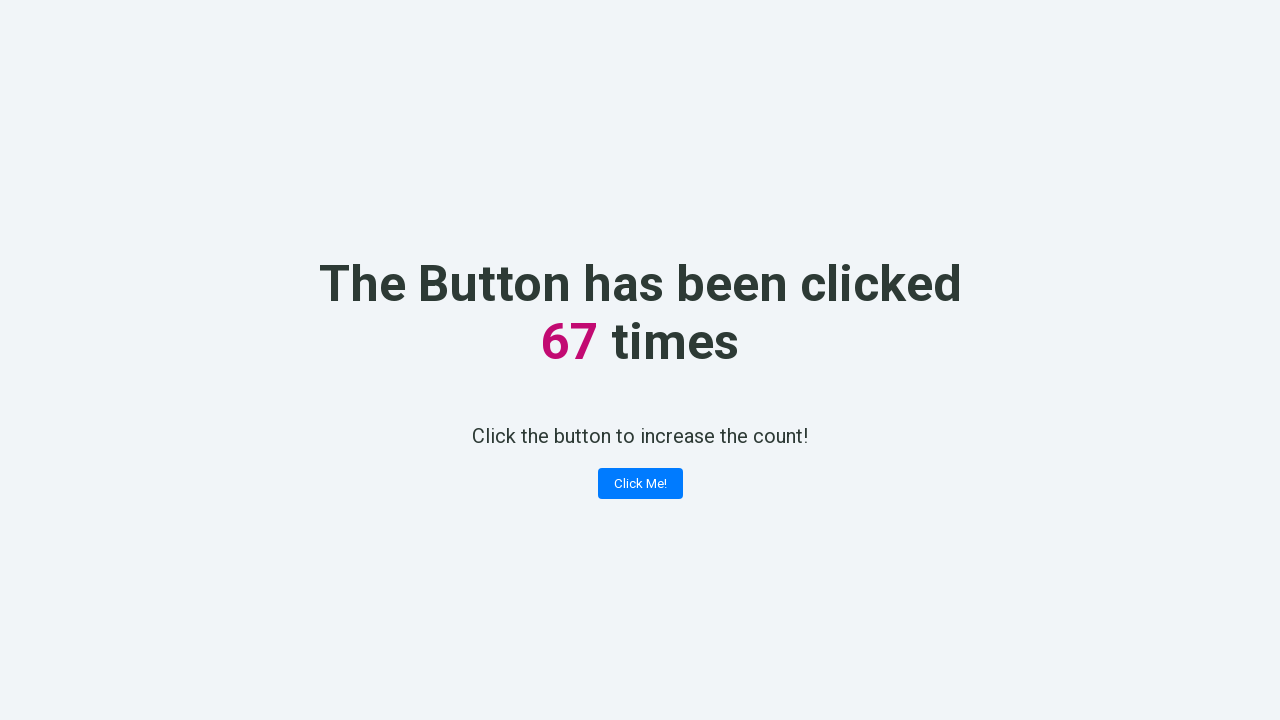

Retrieved counter value: 67
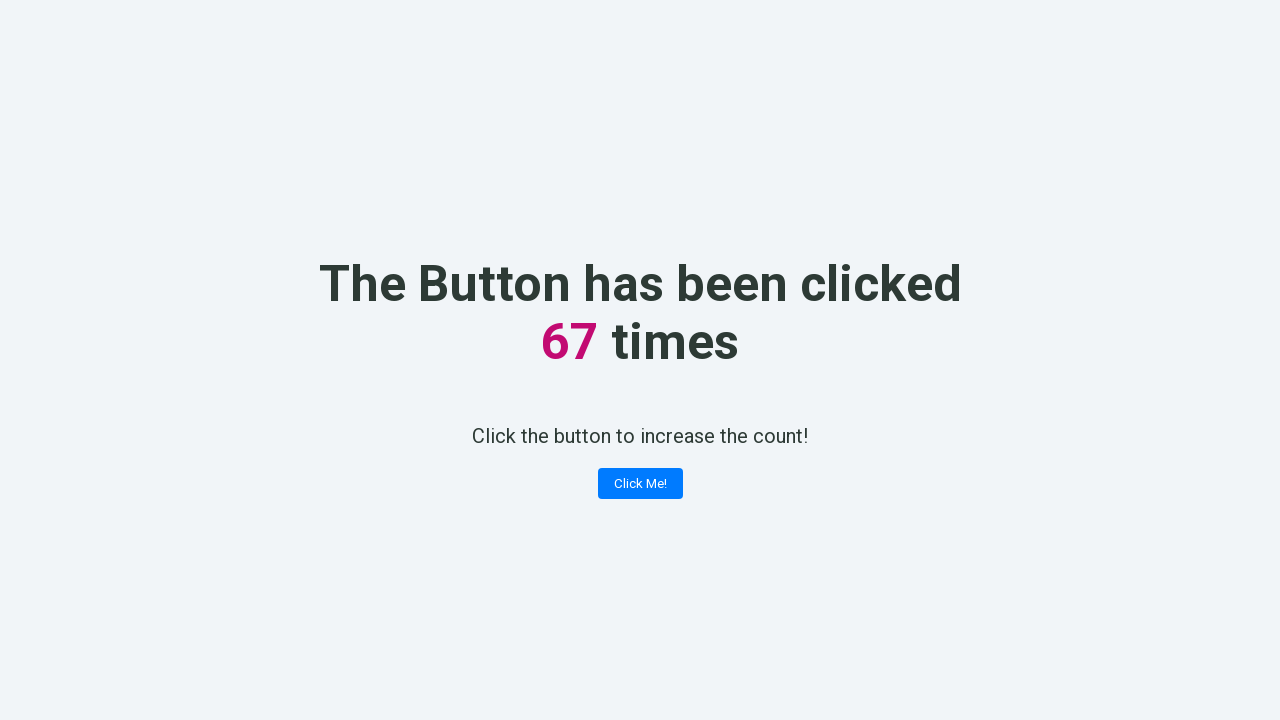

Counter value 67 verified correctly
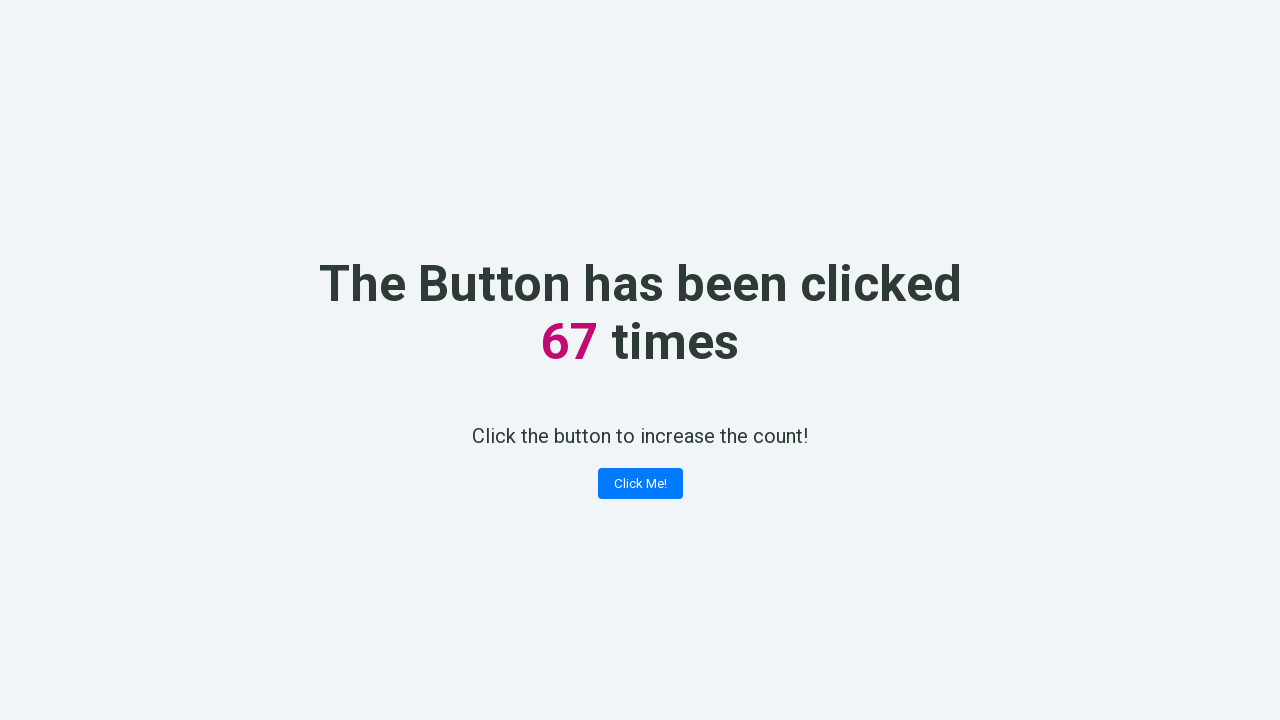

Clicked 'Click Me!' button (iteration 68) at (640, 484) on text='Click Me!'
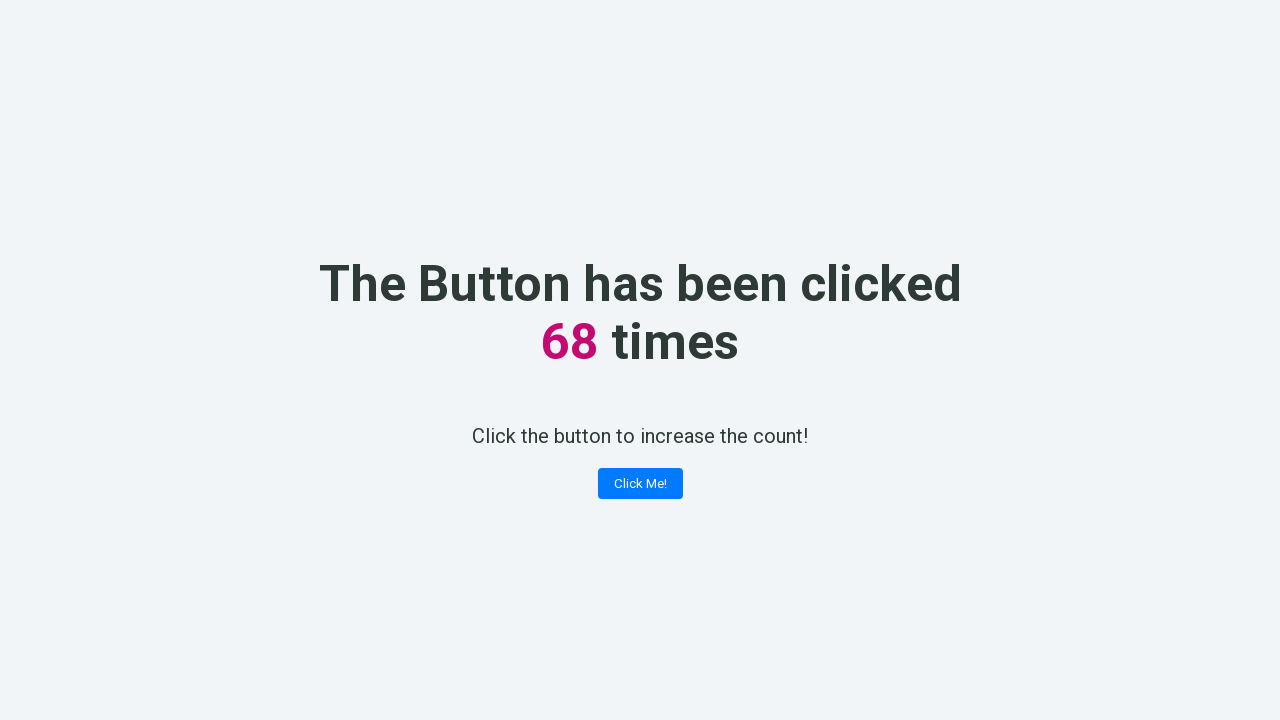

Retrieved counter value: 68
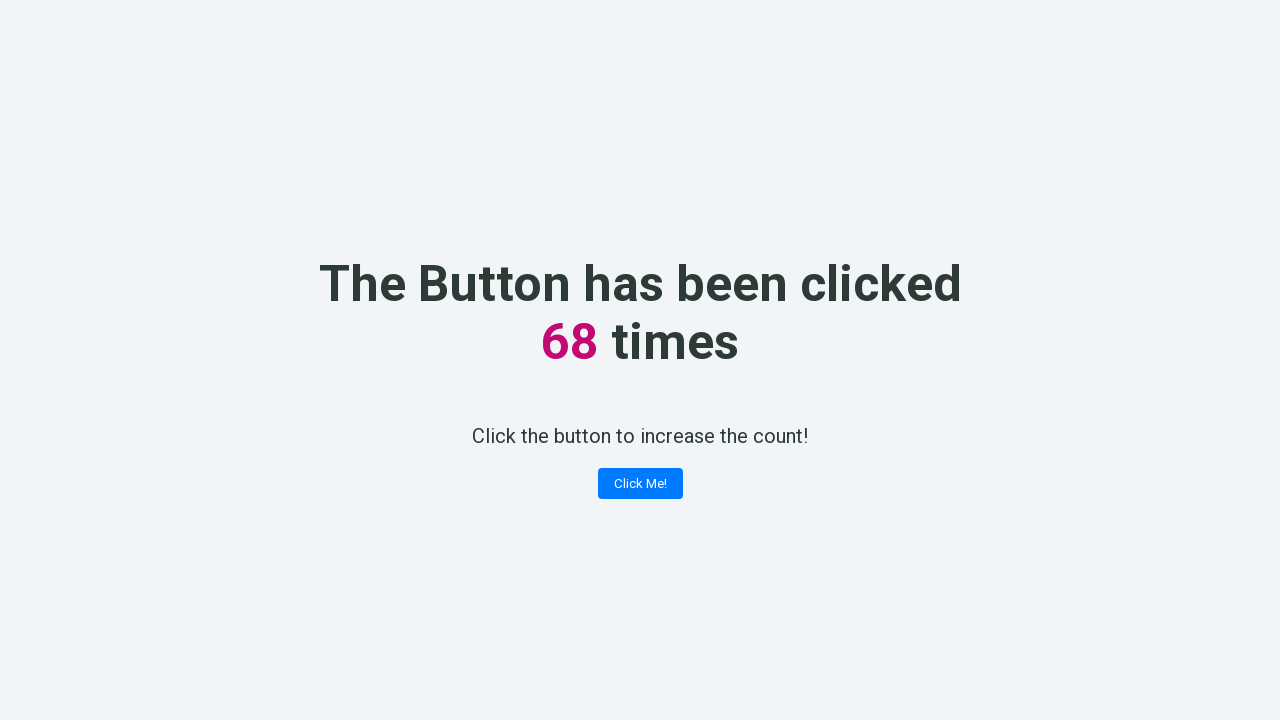

Counter value 68 verified correctly
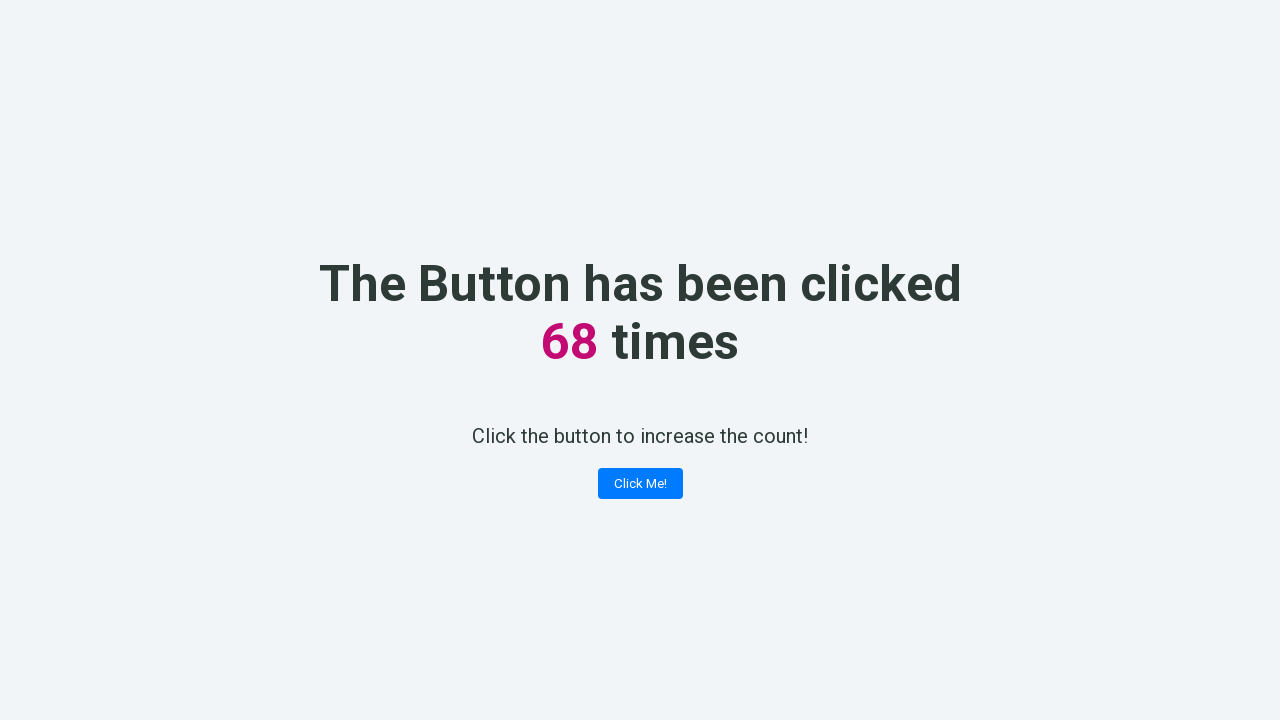

Clicked 'Click Me!' button (iteration 69) at (640, 484) on text='Click Me!'
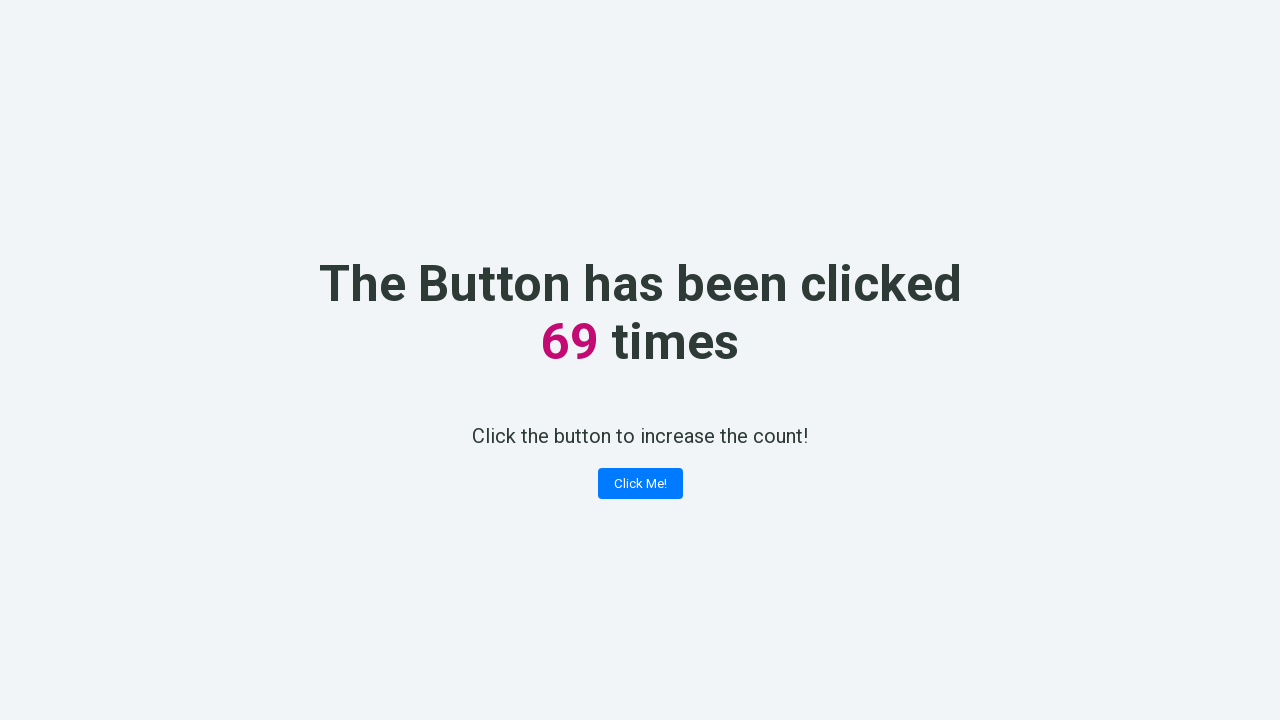

Retrieved counter value: 69
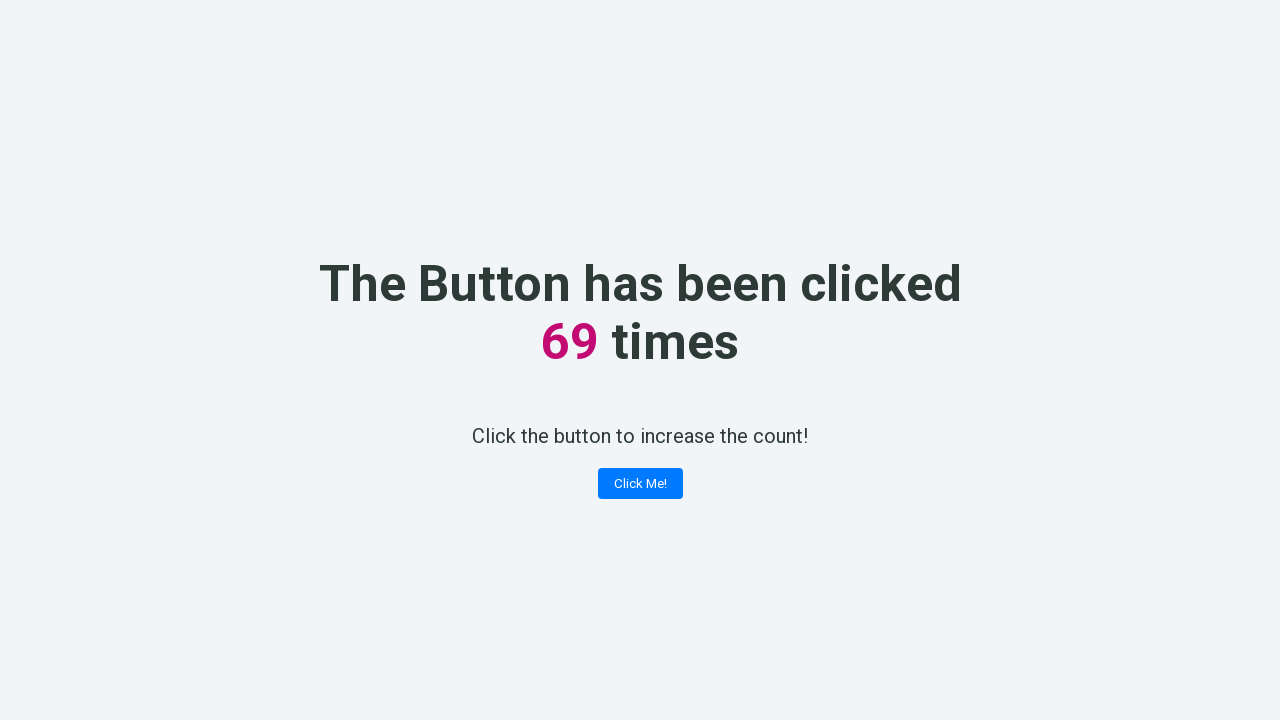

Counter value 69 verified correctly
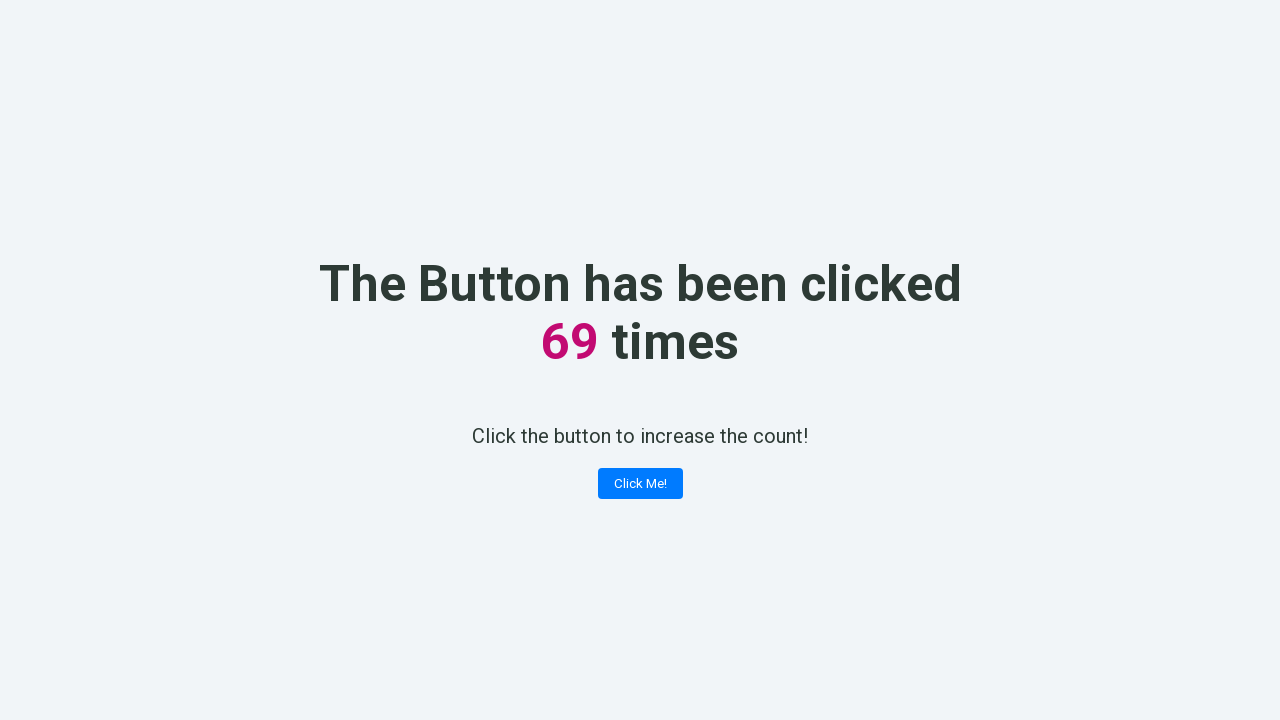

Clicked 'Click Me!' button (iteration 70) at (640, 484) on text='Click Me!'
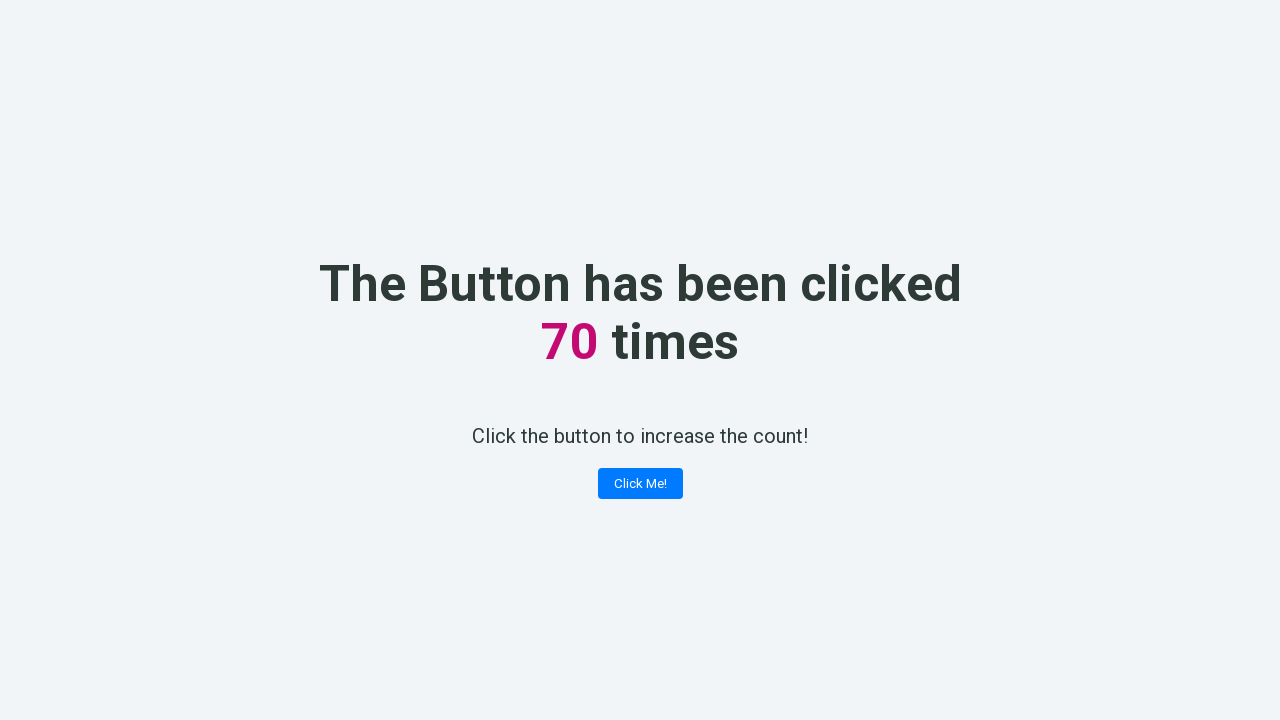

Retrieved counter value: 70
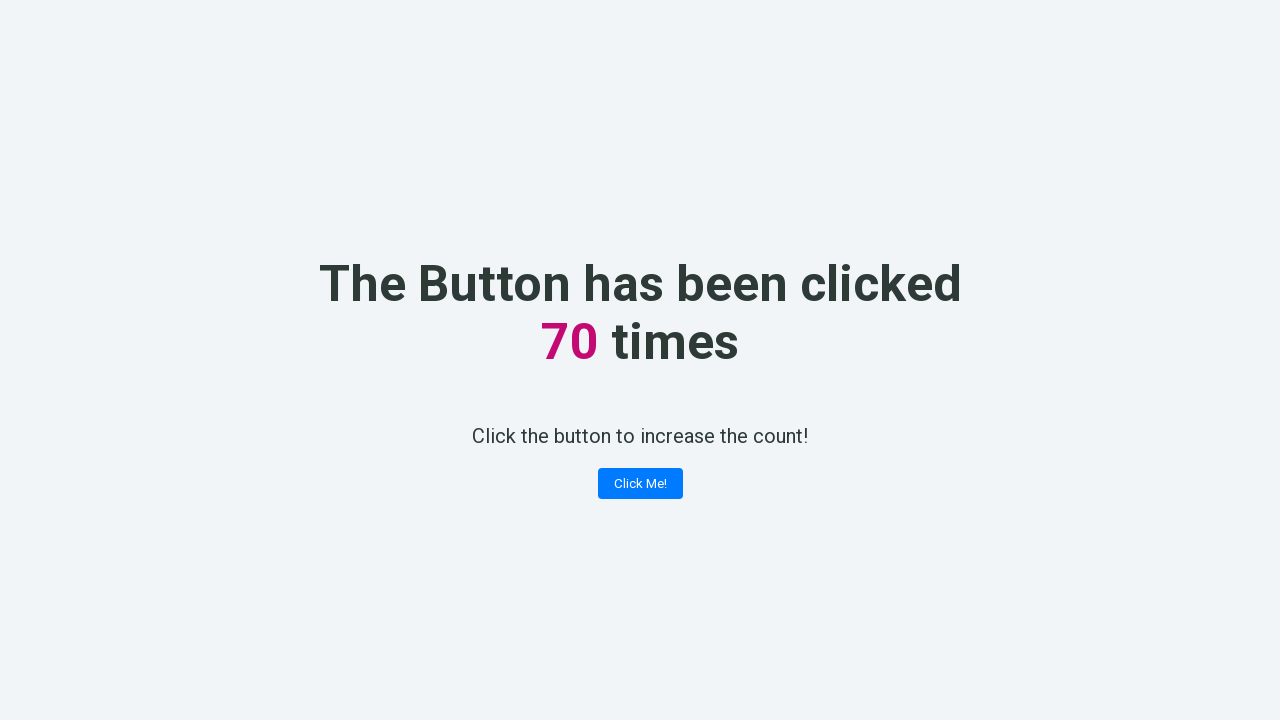

Counter value 70 verified correctly
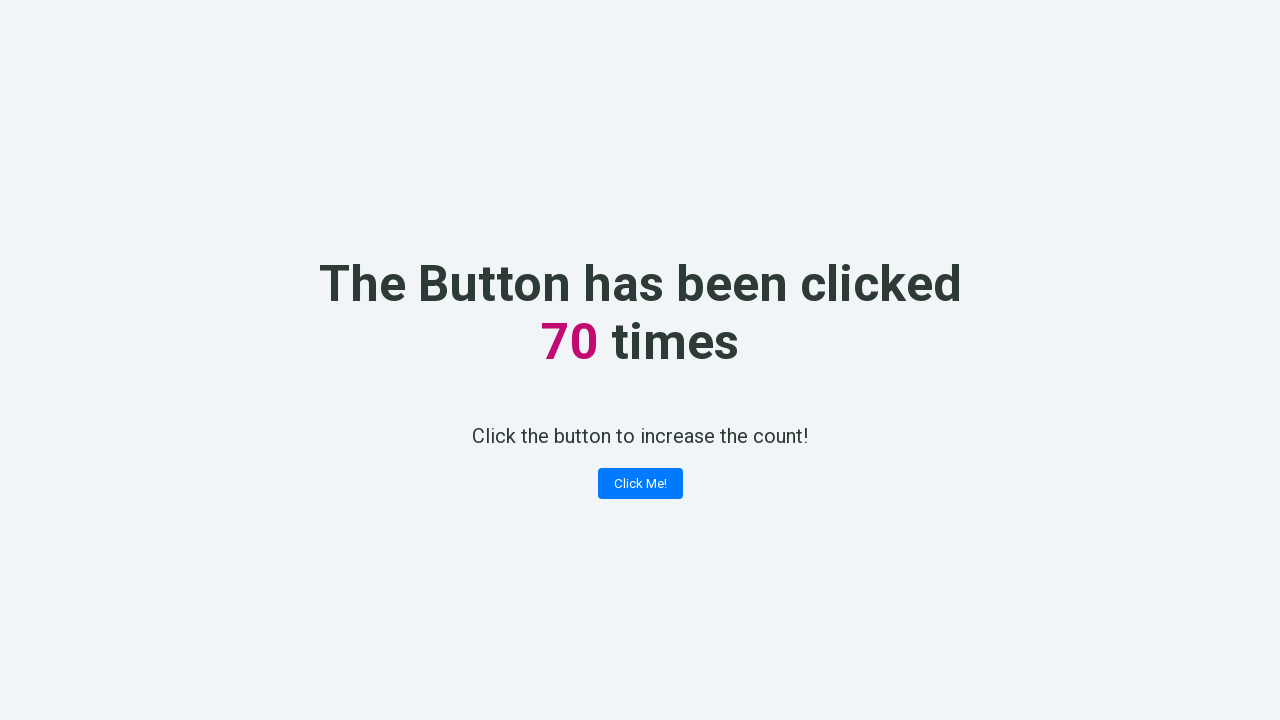

Clicked 'Click Me!' button (iteration 71) at (640, 484) on text='Click Me!'
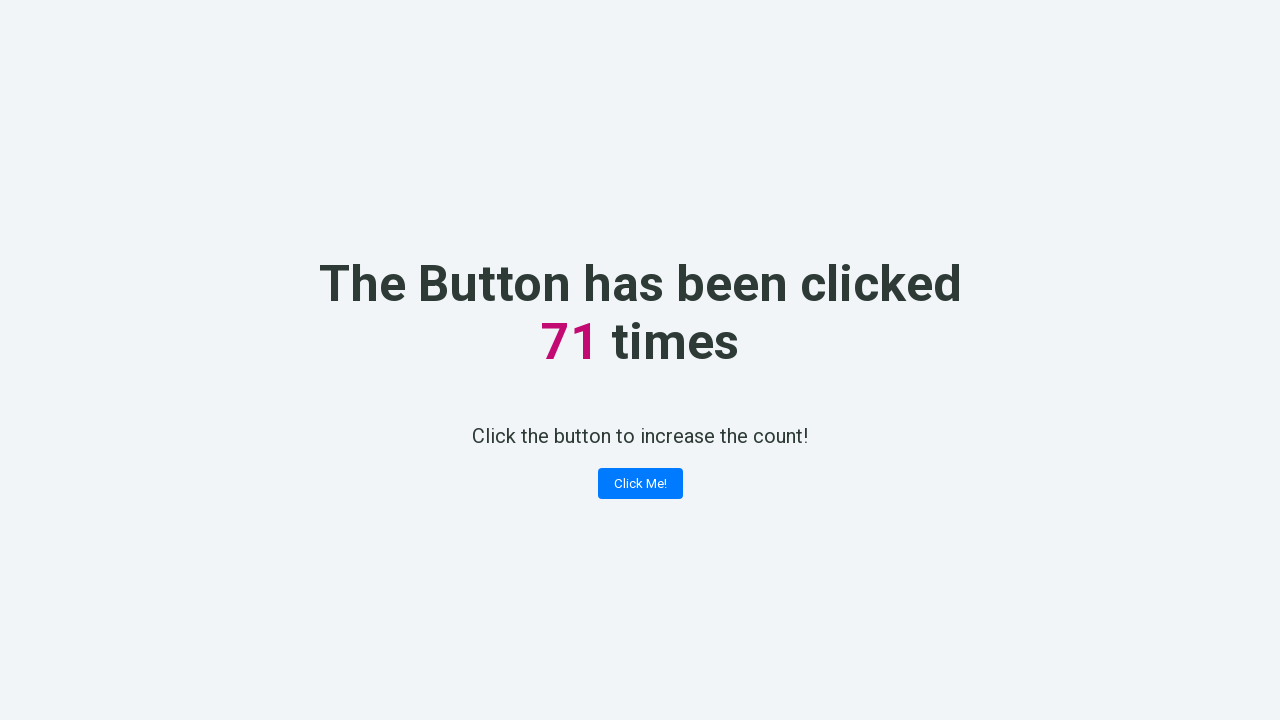

Retrieved counter value: 71
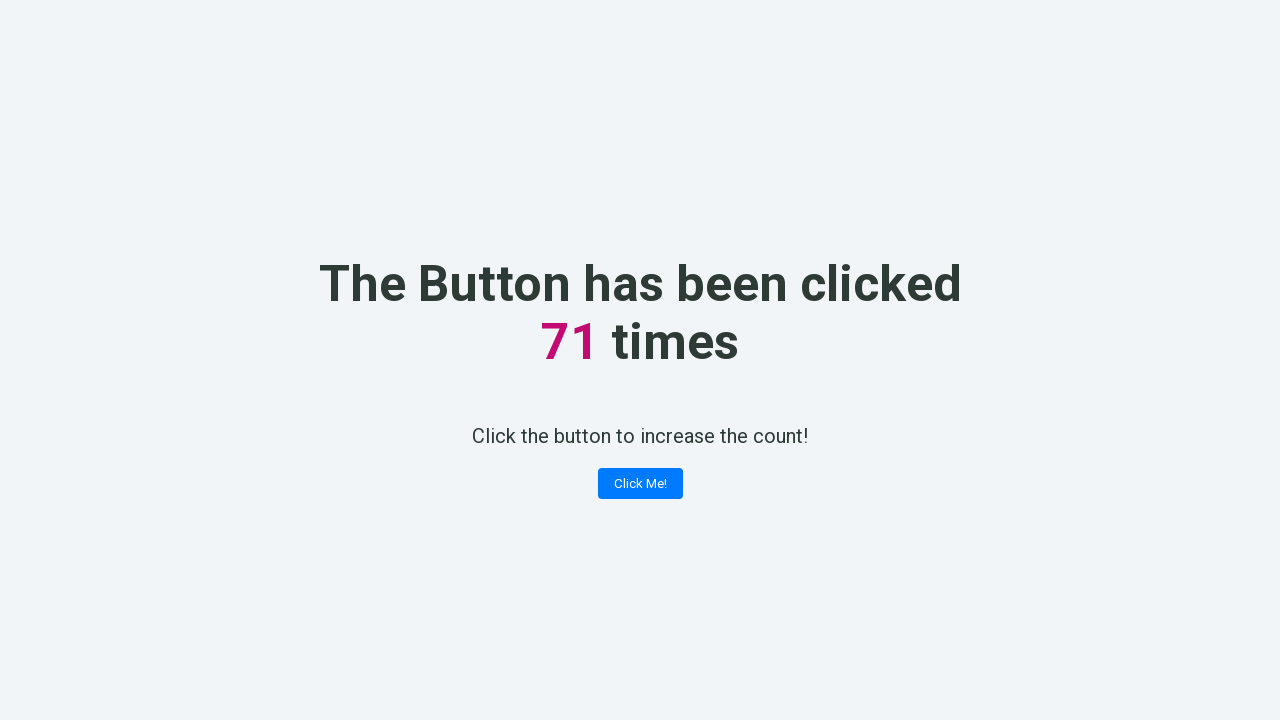

Counter value 71 verified correctly
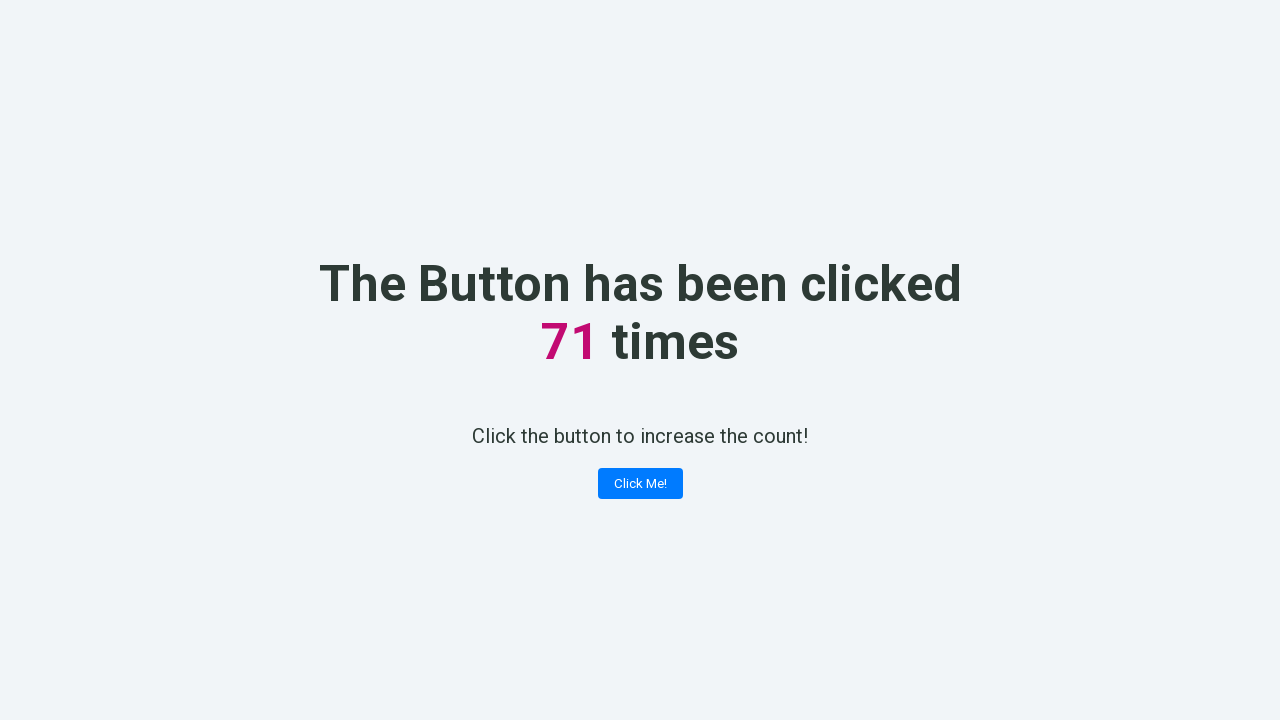

Clicked 'Click Me!' button (iteration 72) at (640, 484) on text='Click Me!'
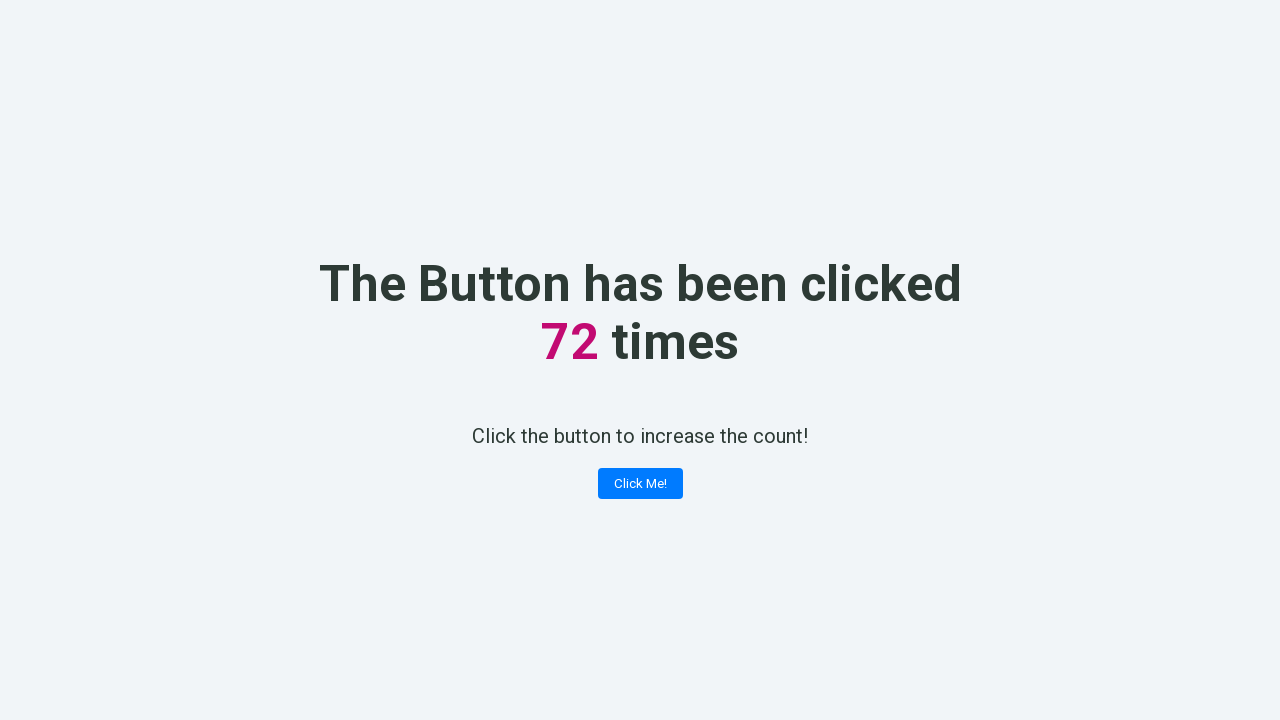

Retrieved counter value: 72
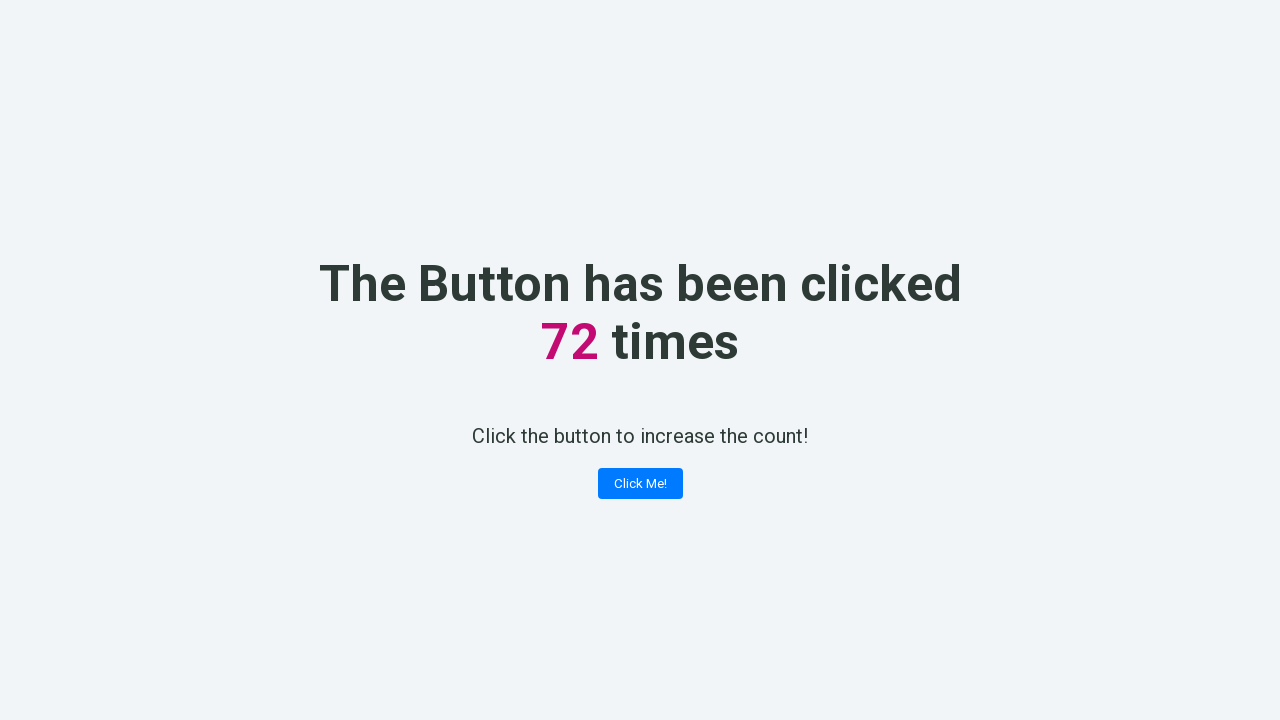

Counter value 72 verified correctly
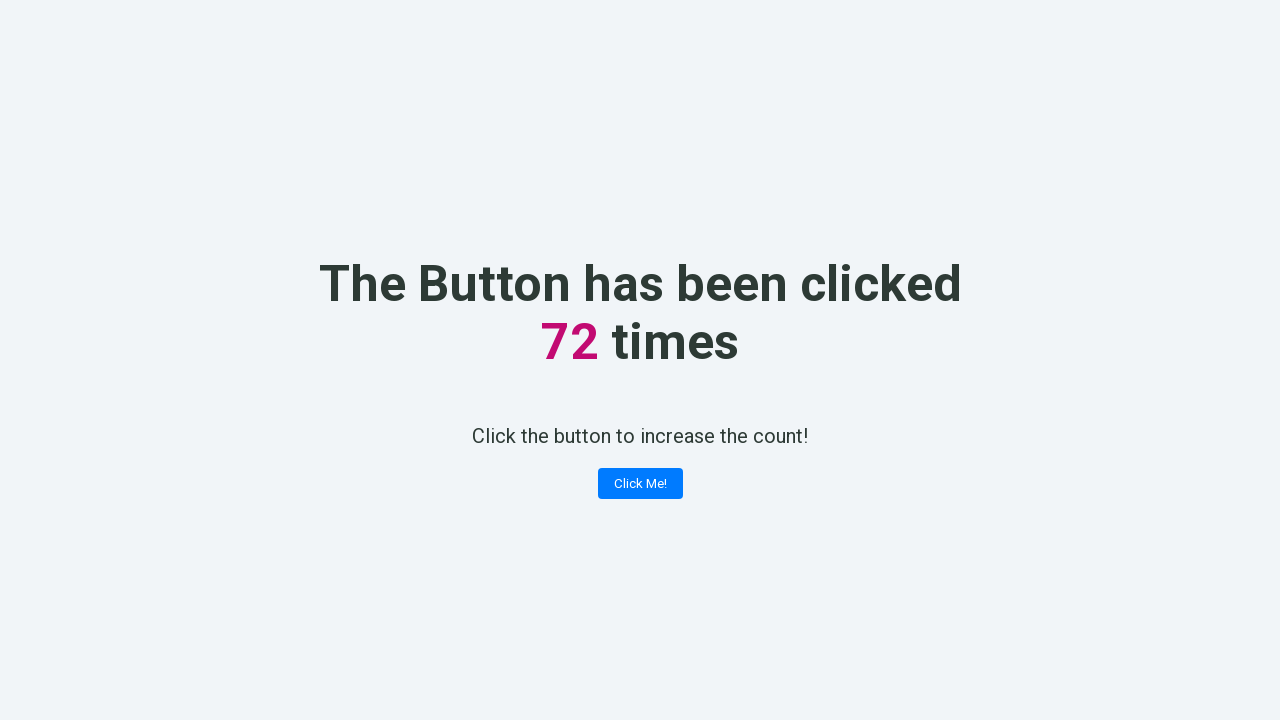

Clicked 'Click Me!' button (iteration 73) at (640, 484) on text='Click Me!'
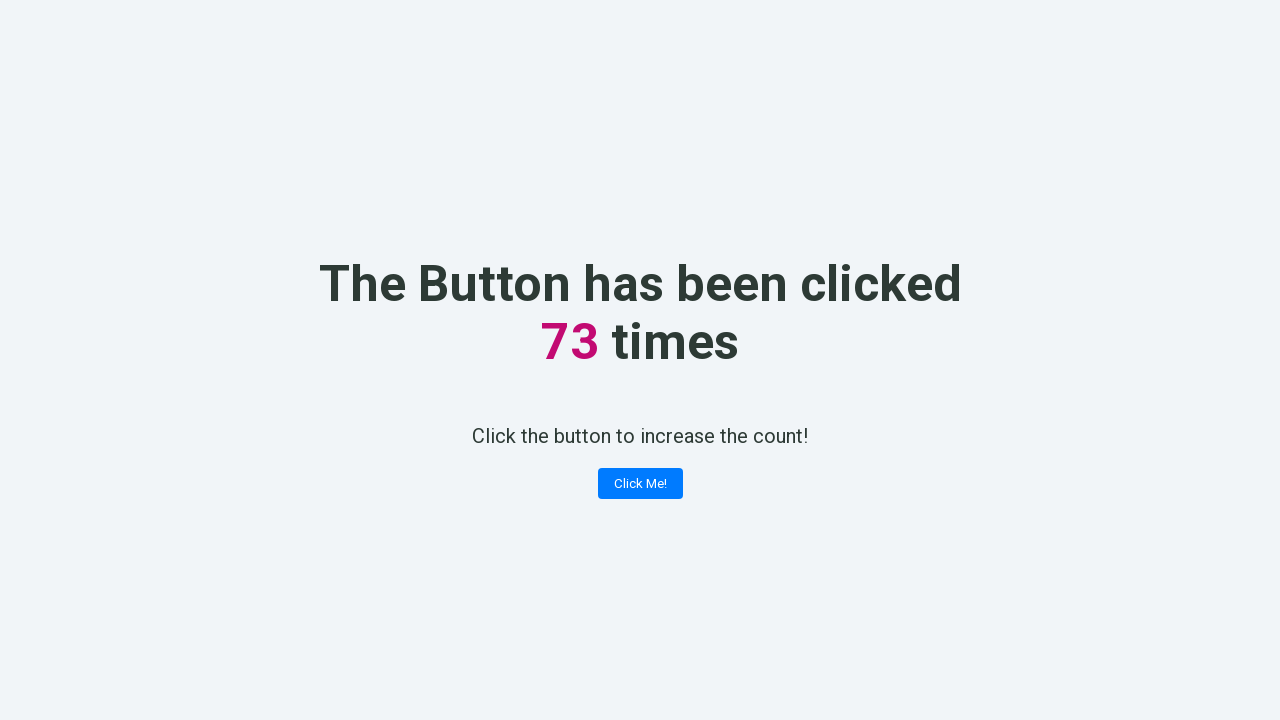

Retrieved counter value: 73
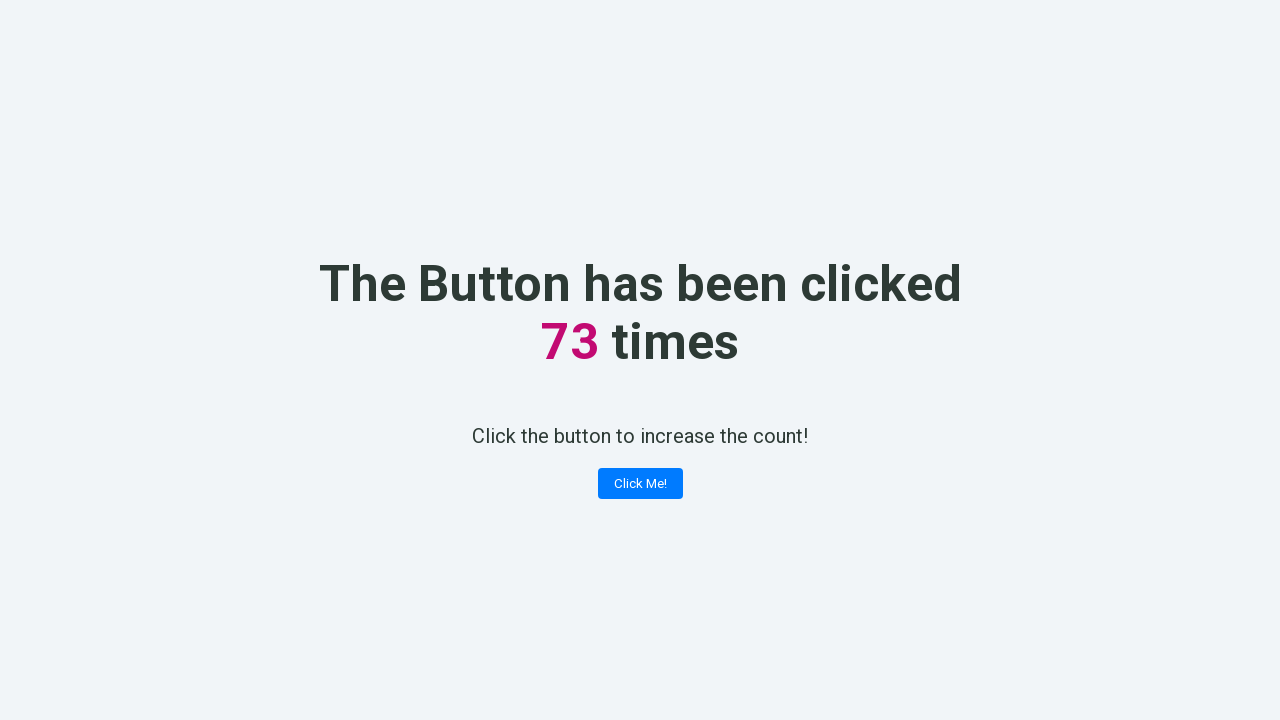

Counter value 73 verified correctly
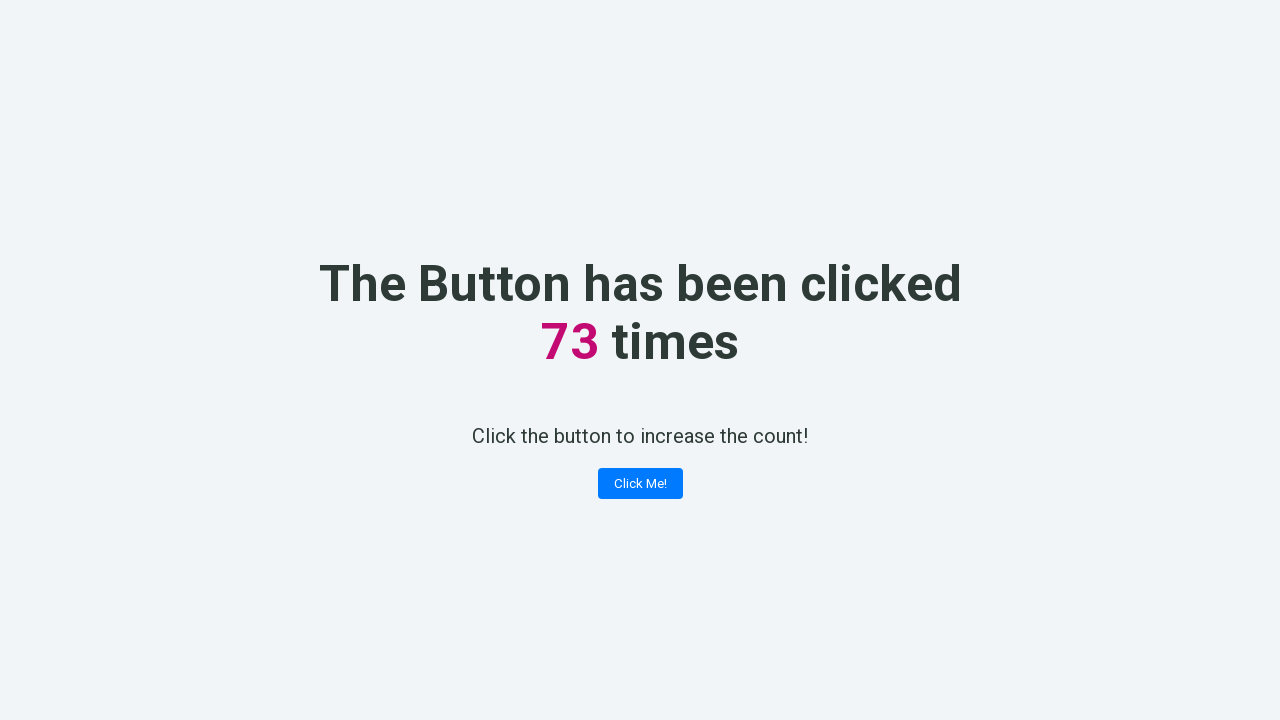

Clicked 'Click Me!' button (iteration 74) at (640, 484) on text='Click Me!'
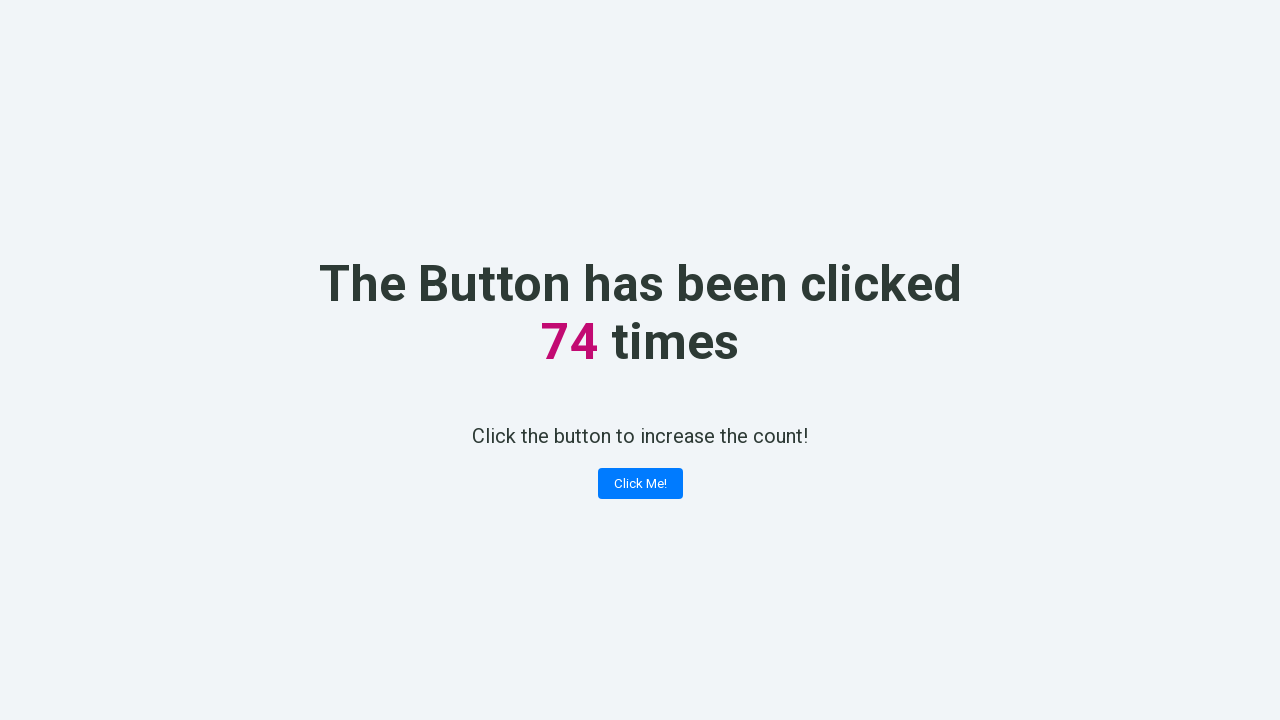

Retrieved counter value: 74
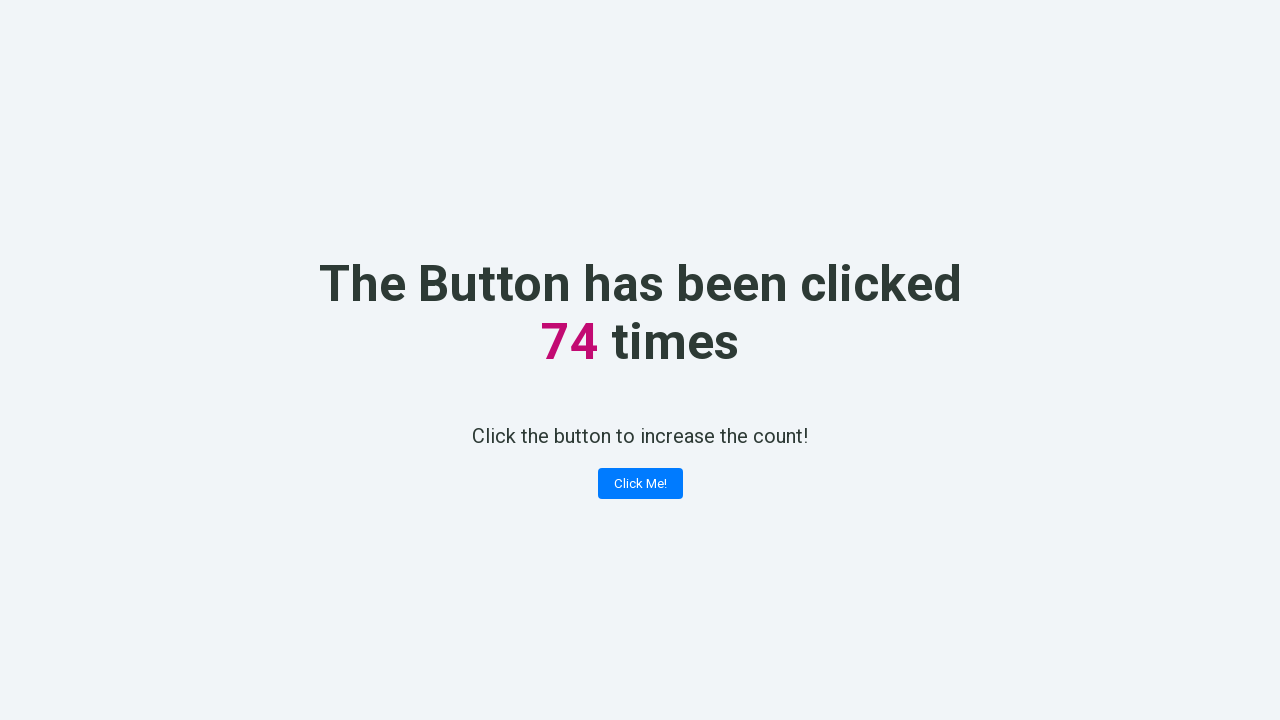

Counter value 74 verified correctly
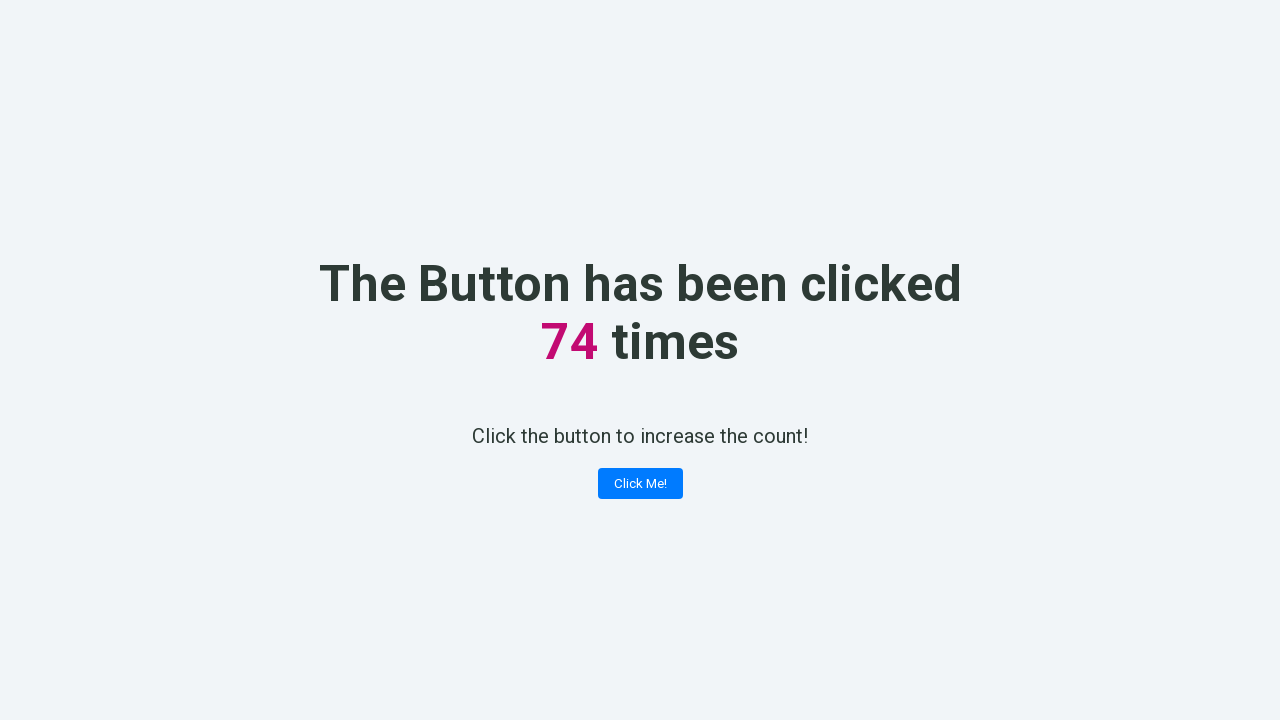

Clicked 'Click Me!' button (iteration 75) at (640, 484) on text='Click Me!'
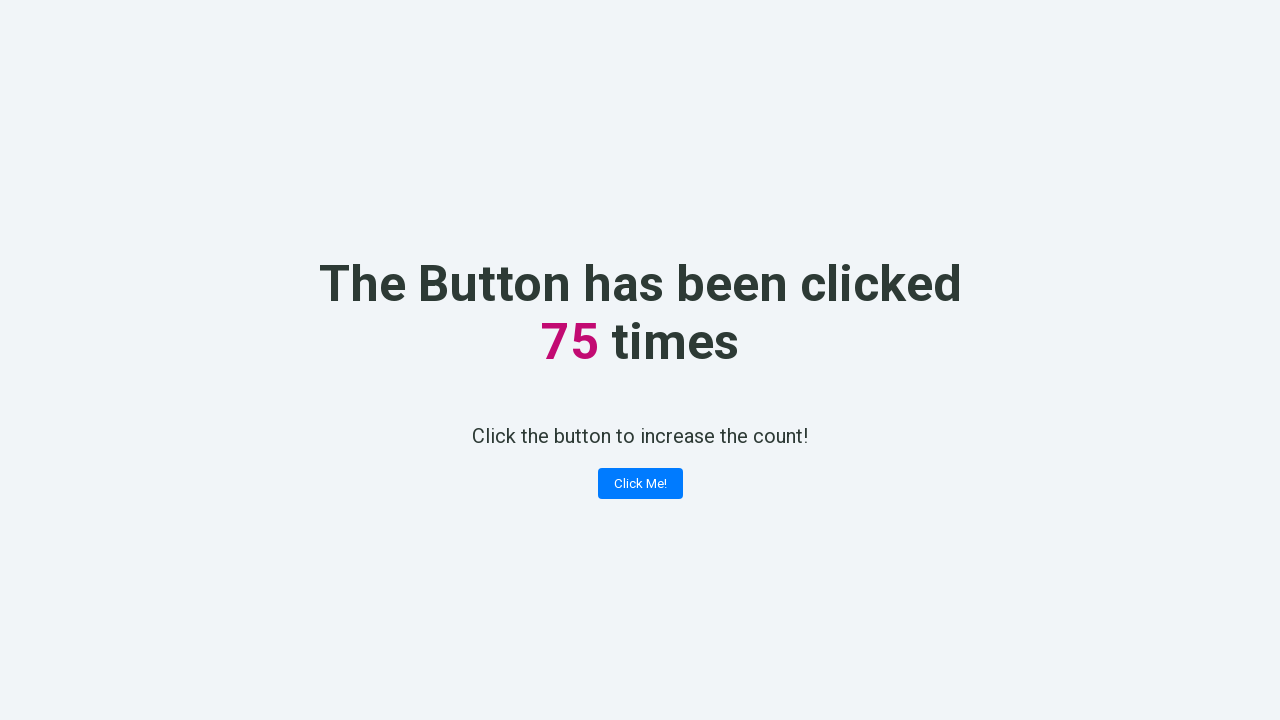

Retrieved counter value: 75
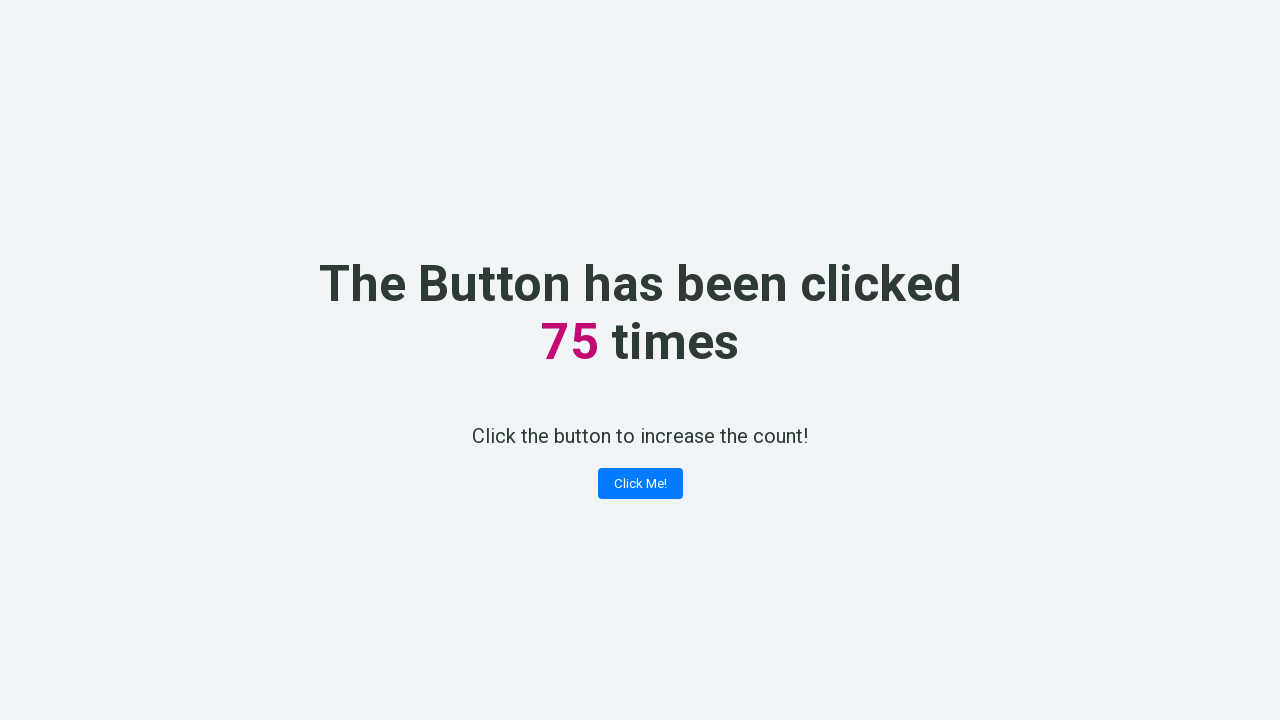

Counter value 75 verified correctly
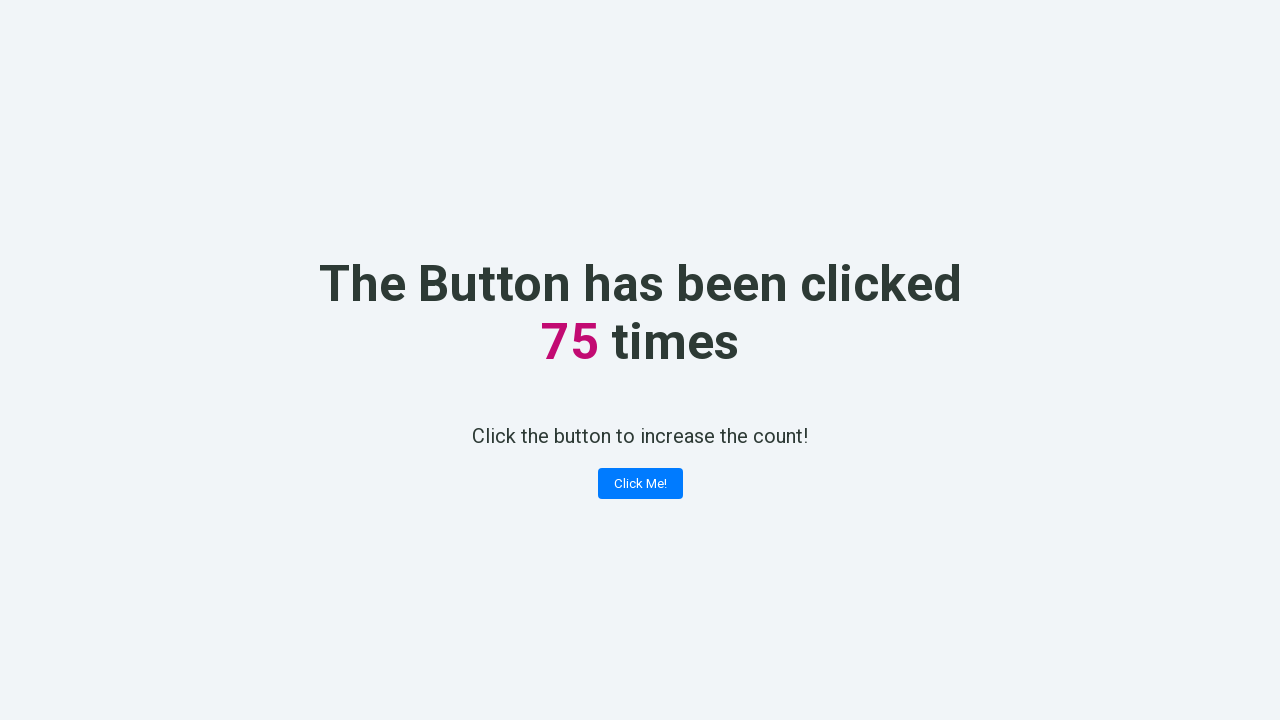

Clicked 'Click Me!' button (iteration 76) at (640, 484) on text='Click Me!'
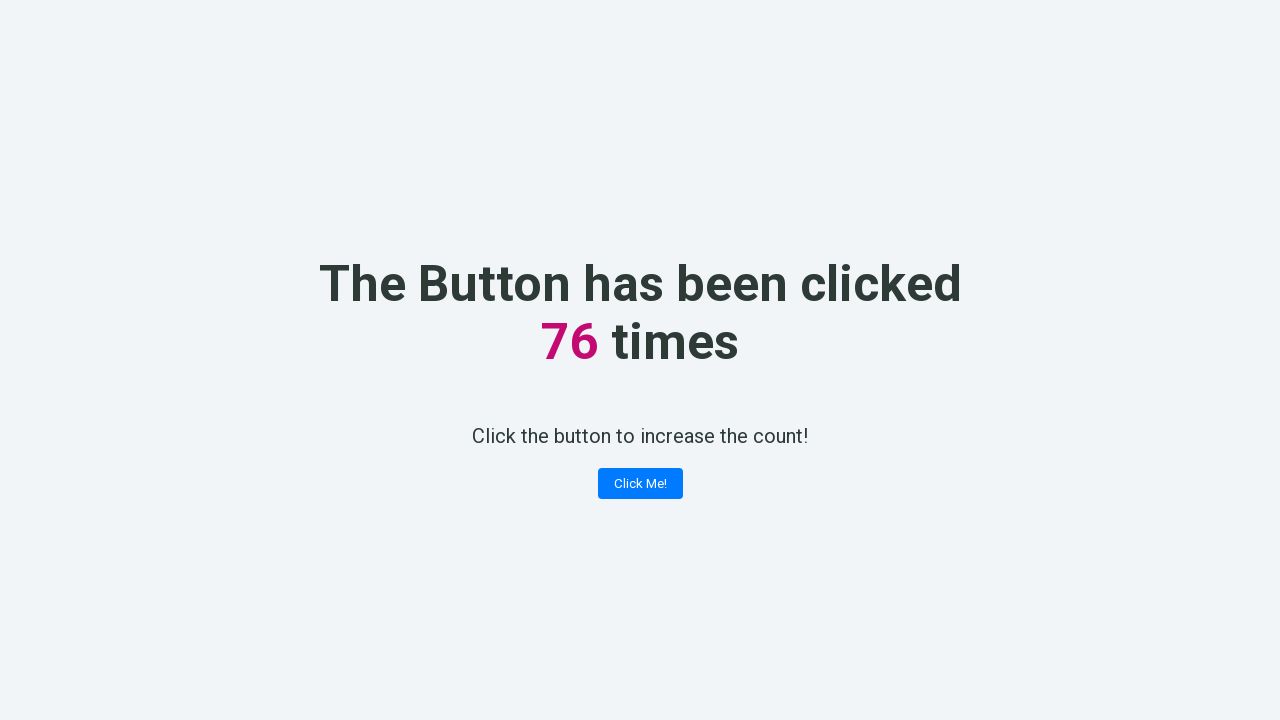

Retrieved counter value: 76
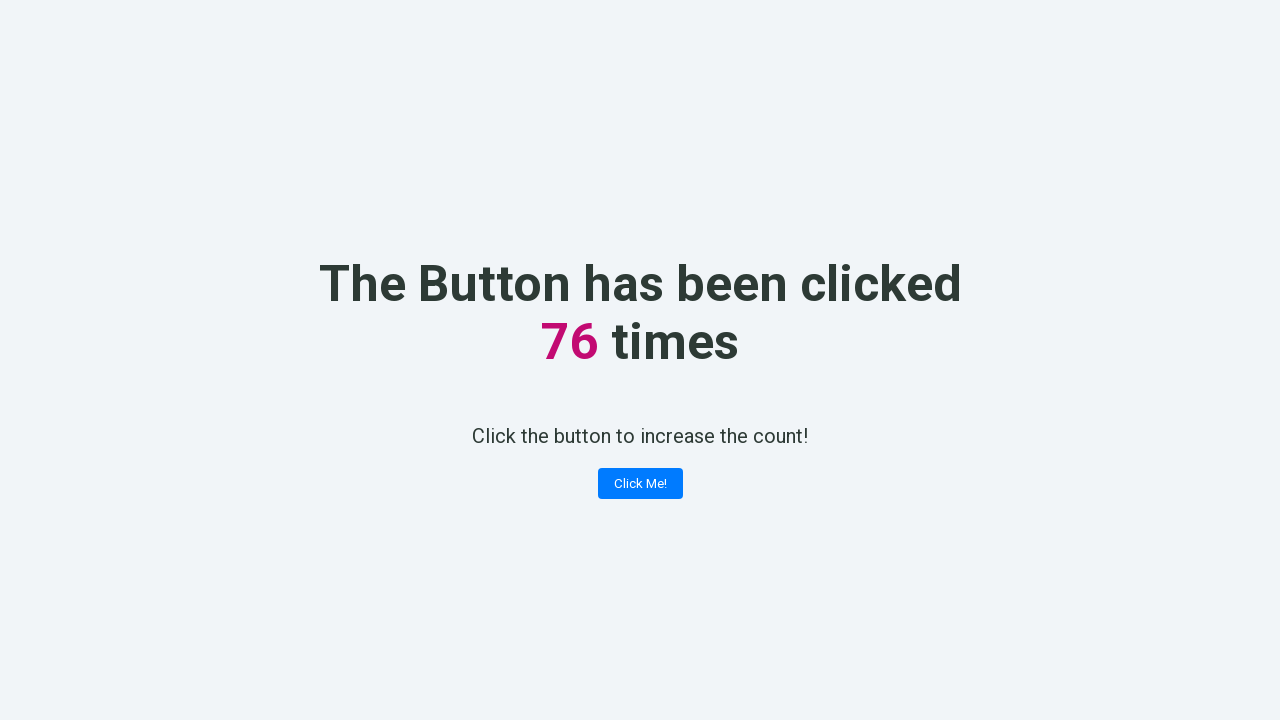

Counter value 76 verified correctly
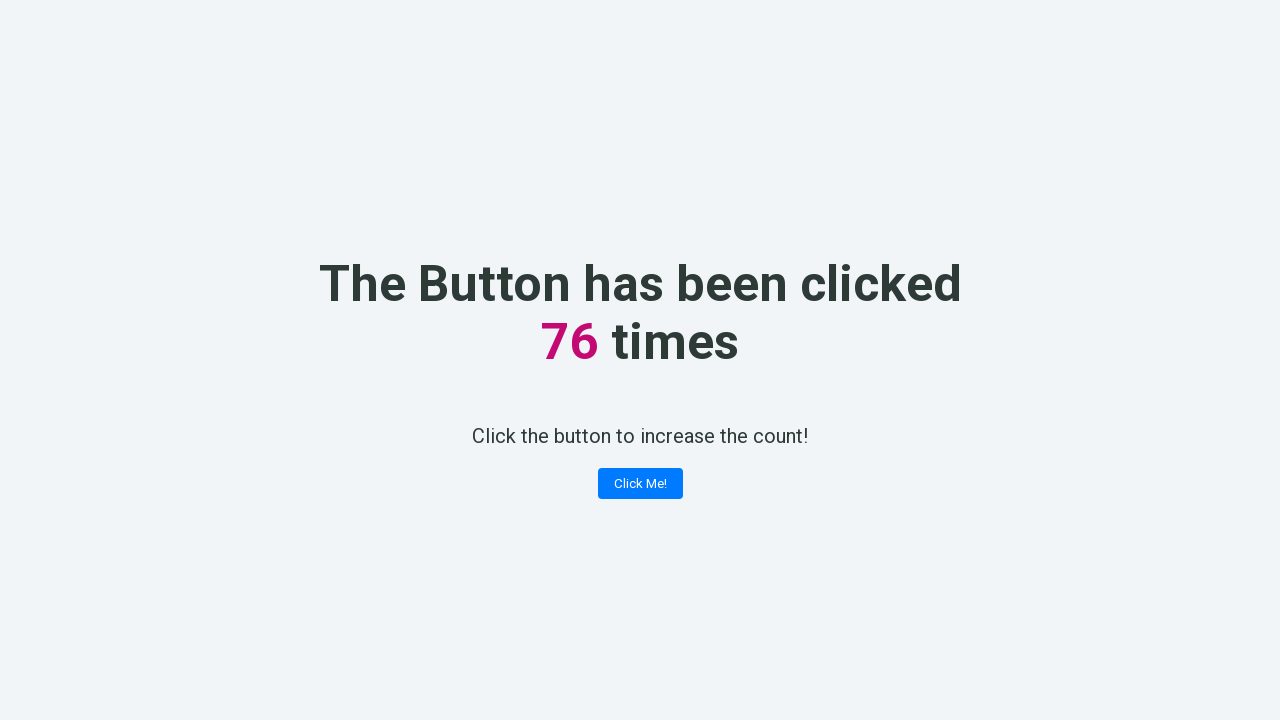

Clicked 'Click Me!' button (iteration 77) at (640, 484) on text='Click Me!'
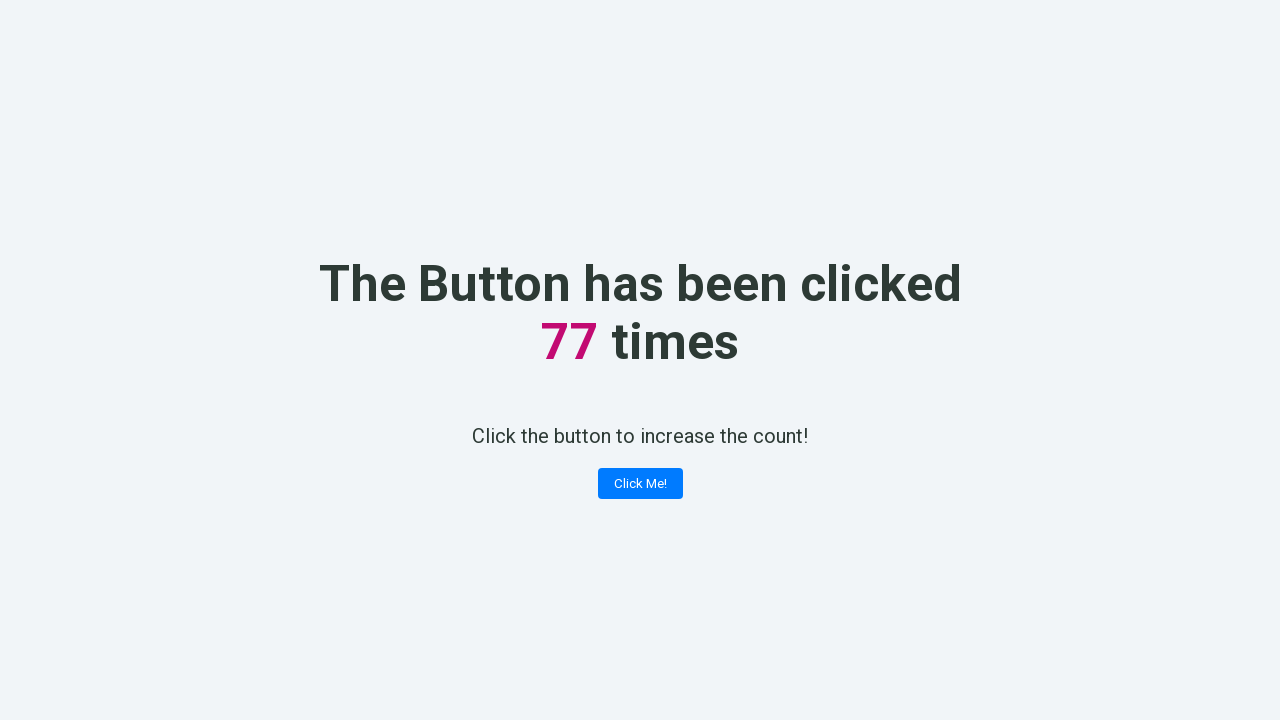

Retrieved counter value: 77
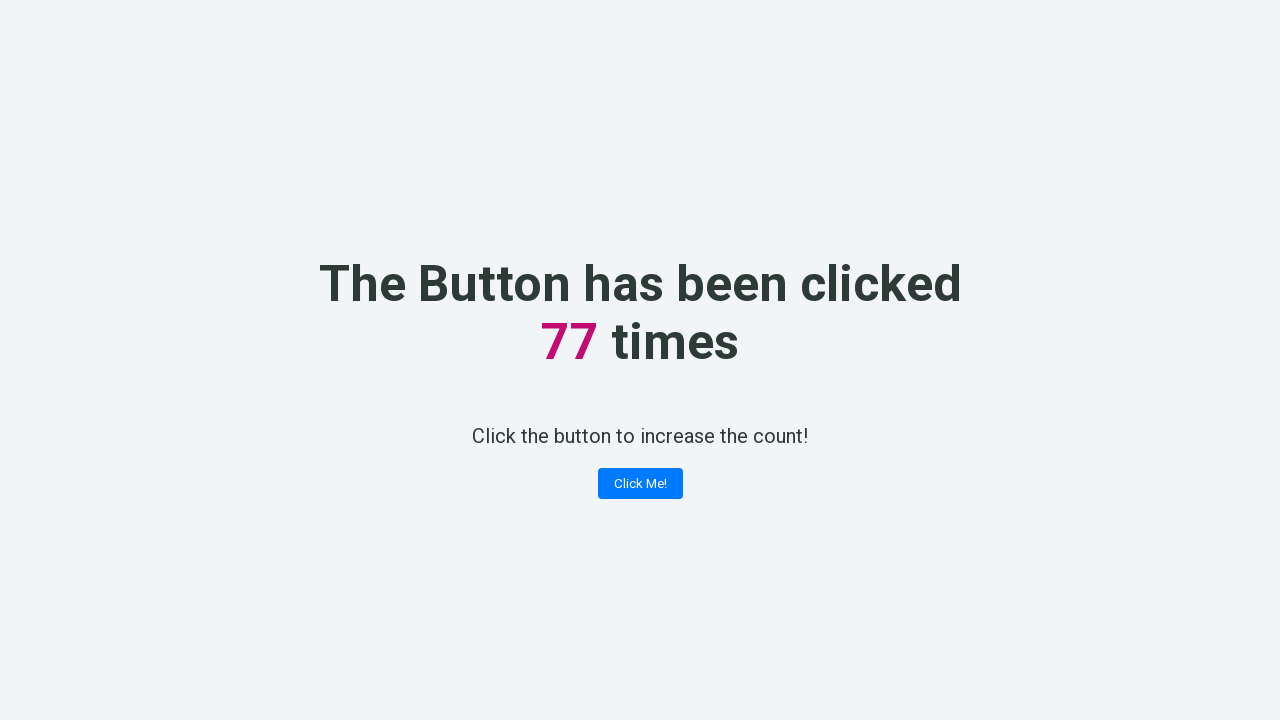

Counter value 77 verified correctly
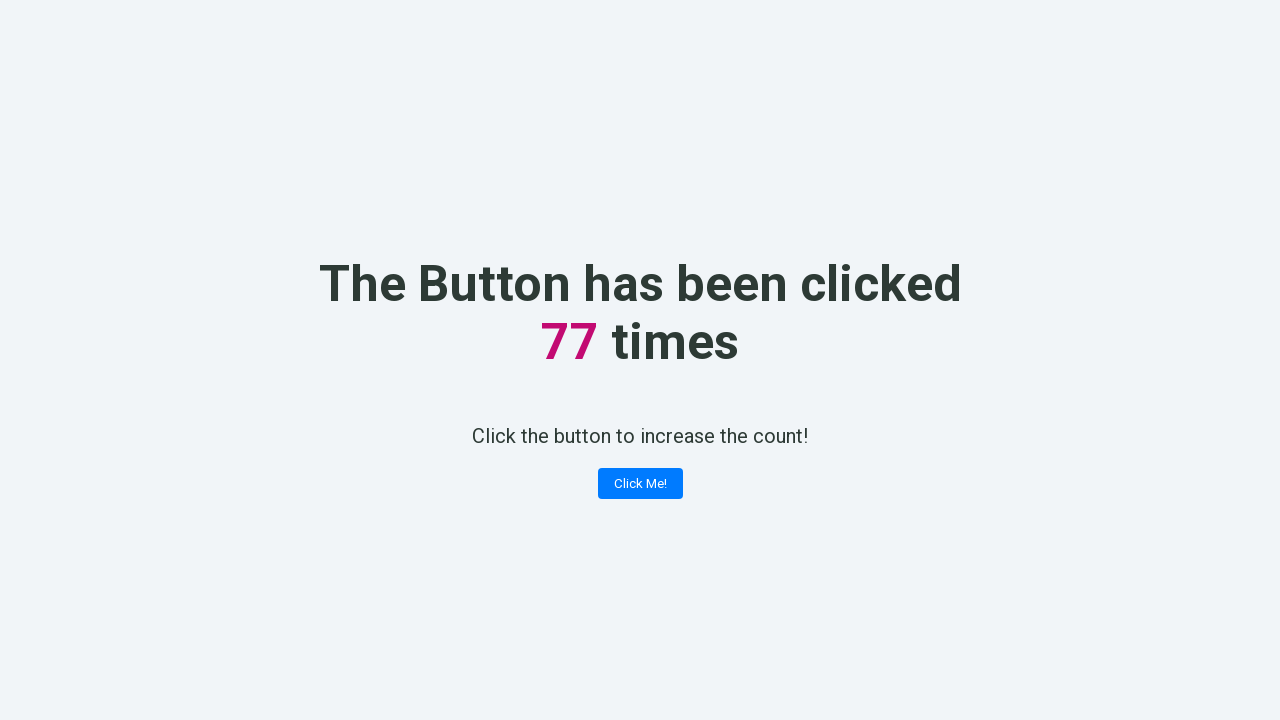

Clicked 'Click Me!' button (iteration 78) at (640, 484) on text='Click Me!'
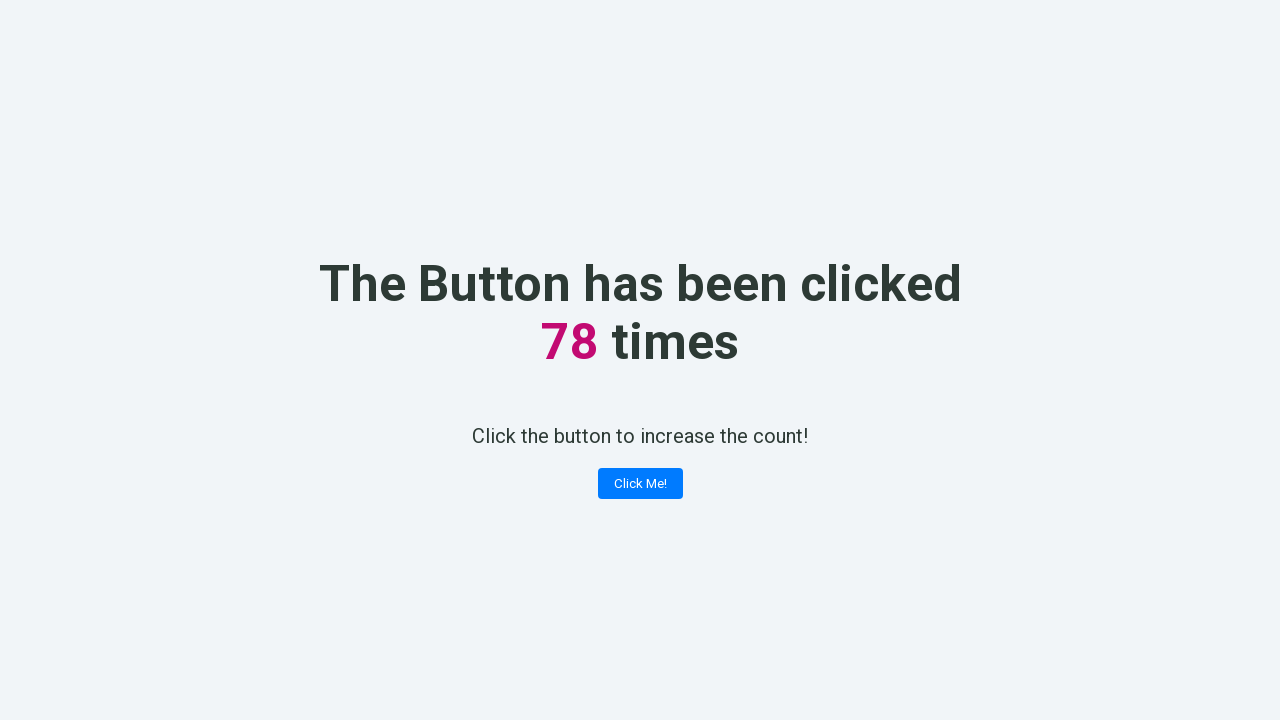

Retrieved counter value: 78
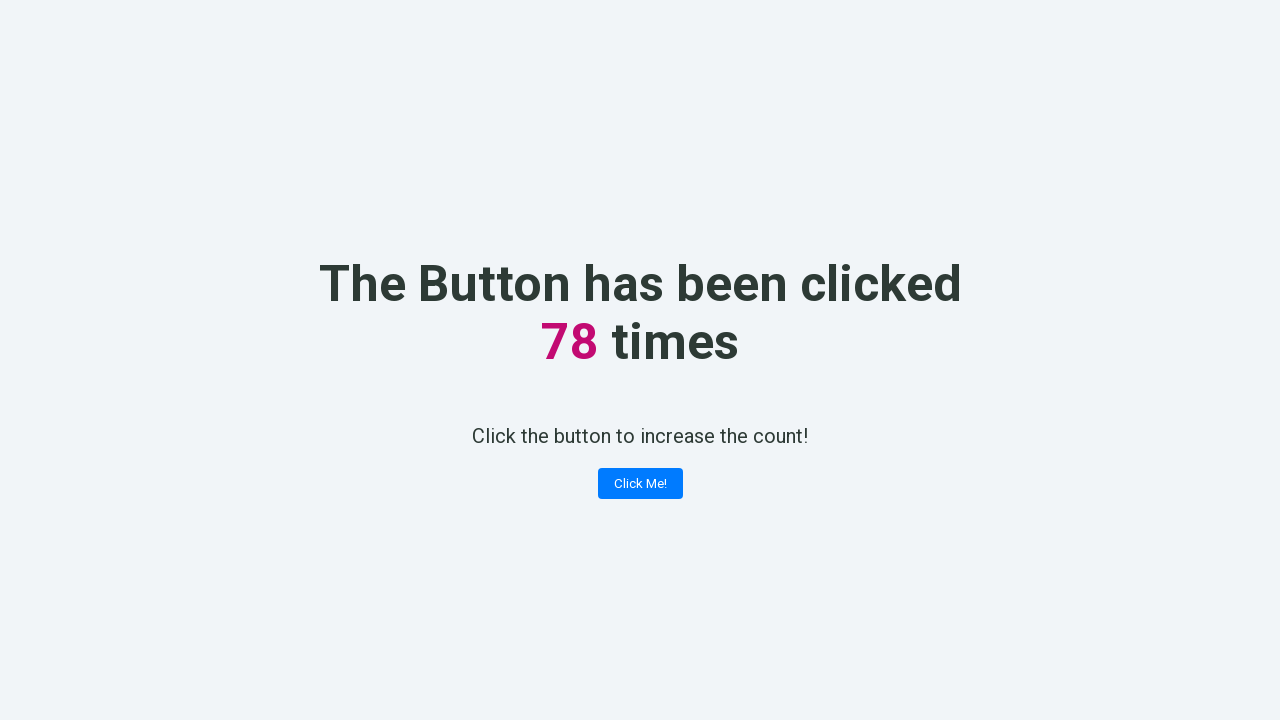

Counter value 78 verified correctly
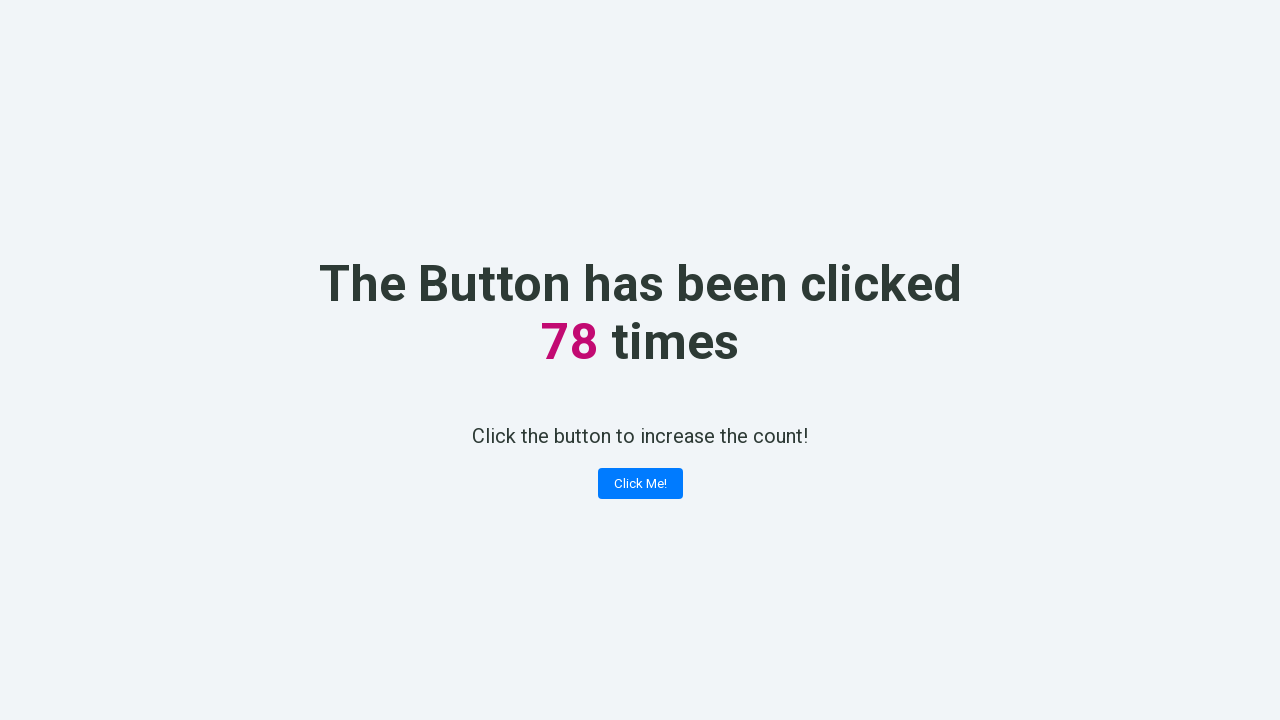

Clicked 'Click Me!' button (iteration 79) at (640, 484) on text='Click Me!'
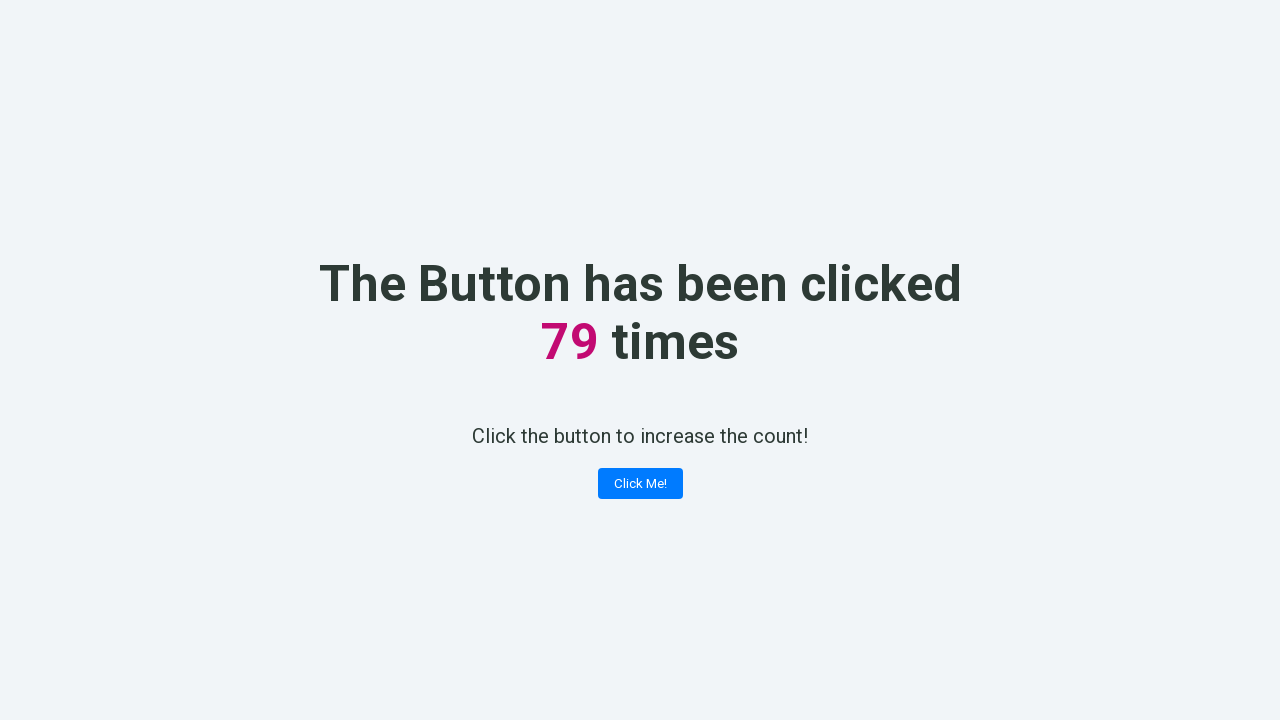

Retrieved counter value: 79
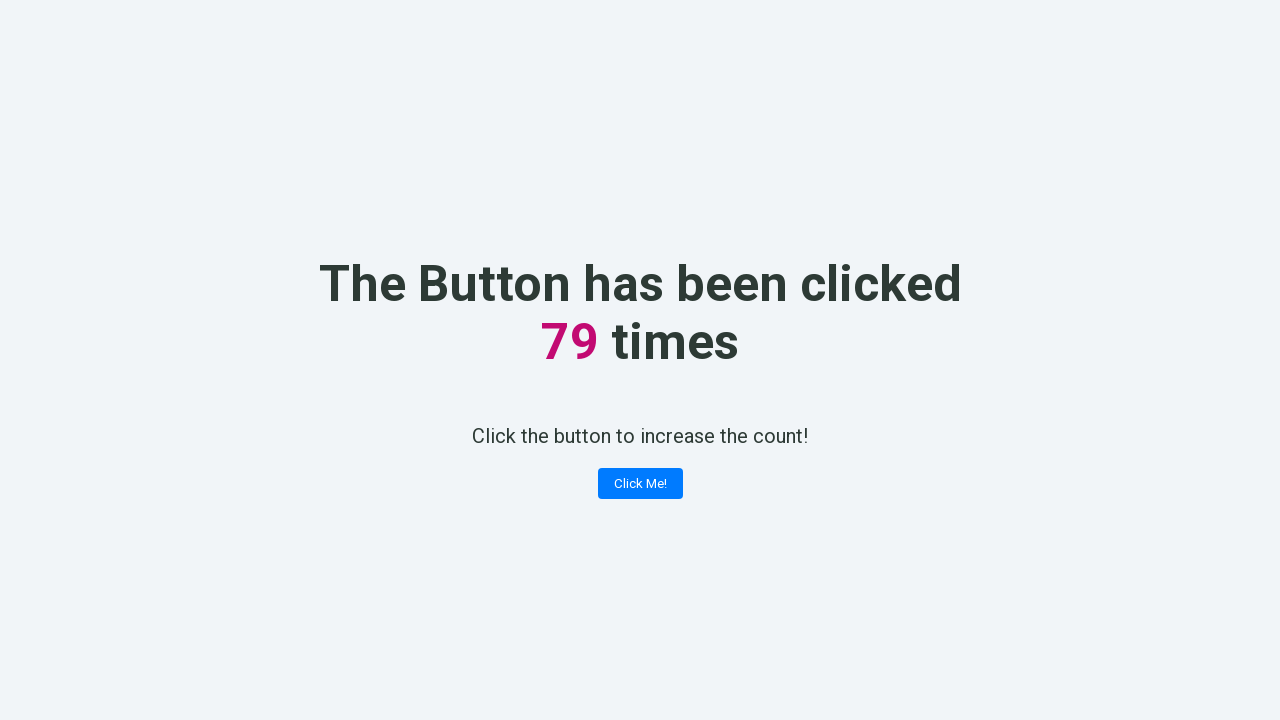

Counter value 79 verified correctly
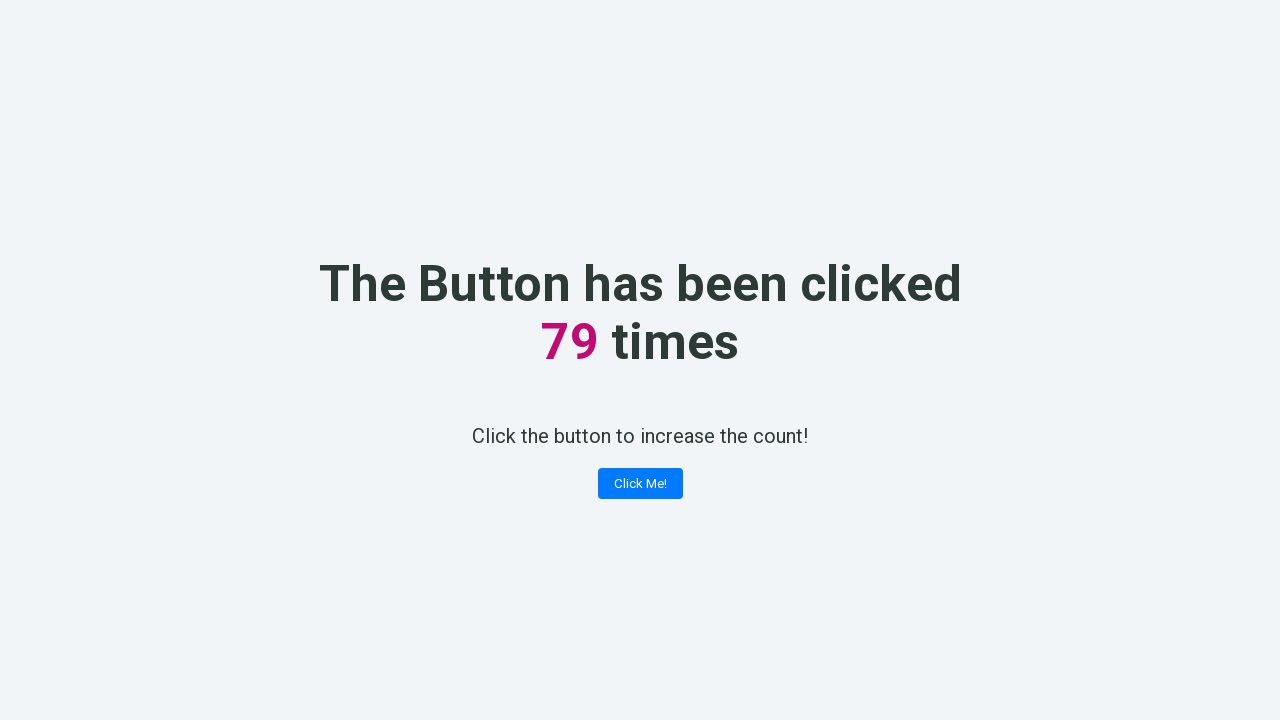

Clicked 'Click Me!' button (iteration 80) at (640, 484) on text='Click Me!'
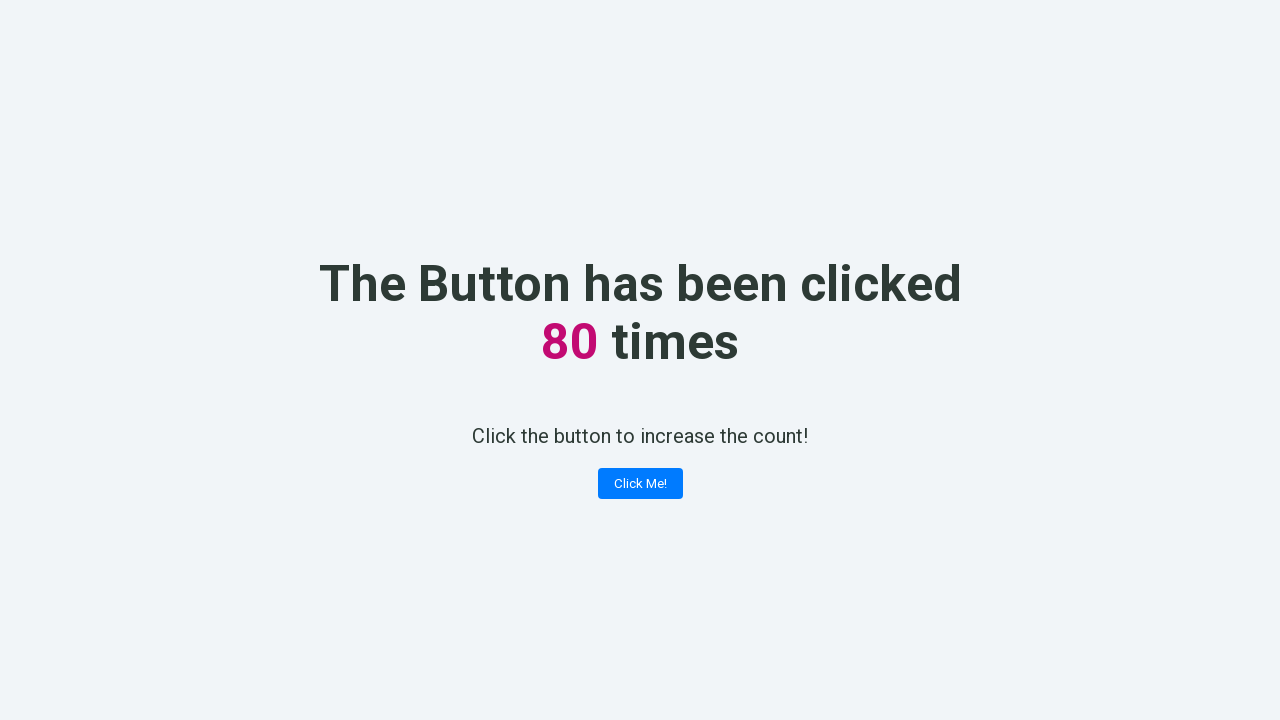

Retrieved counter value: 80
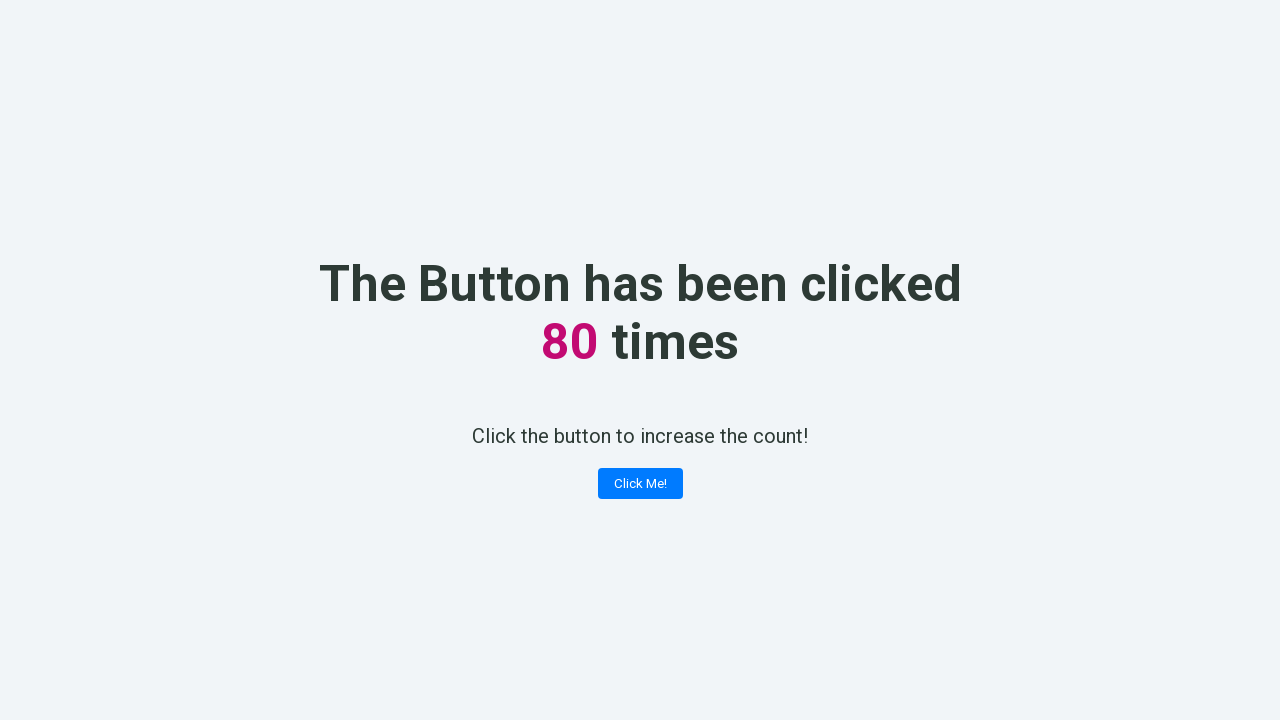

Counter value 80 verified correctly
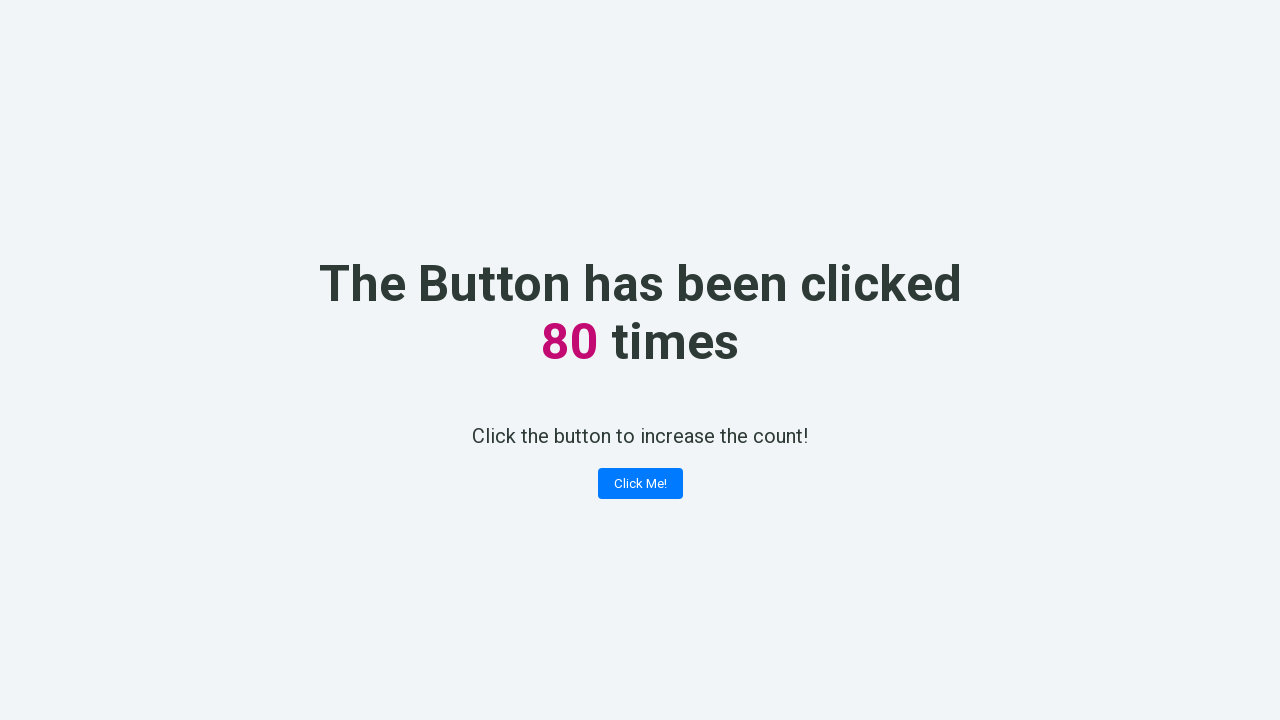

Clicked 'Click Me!' button (iteration 81) at (640, 484) on text='Click Me!'
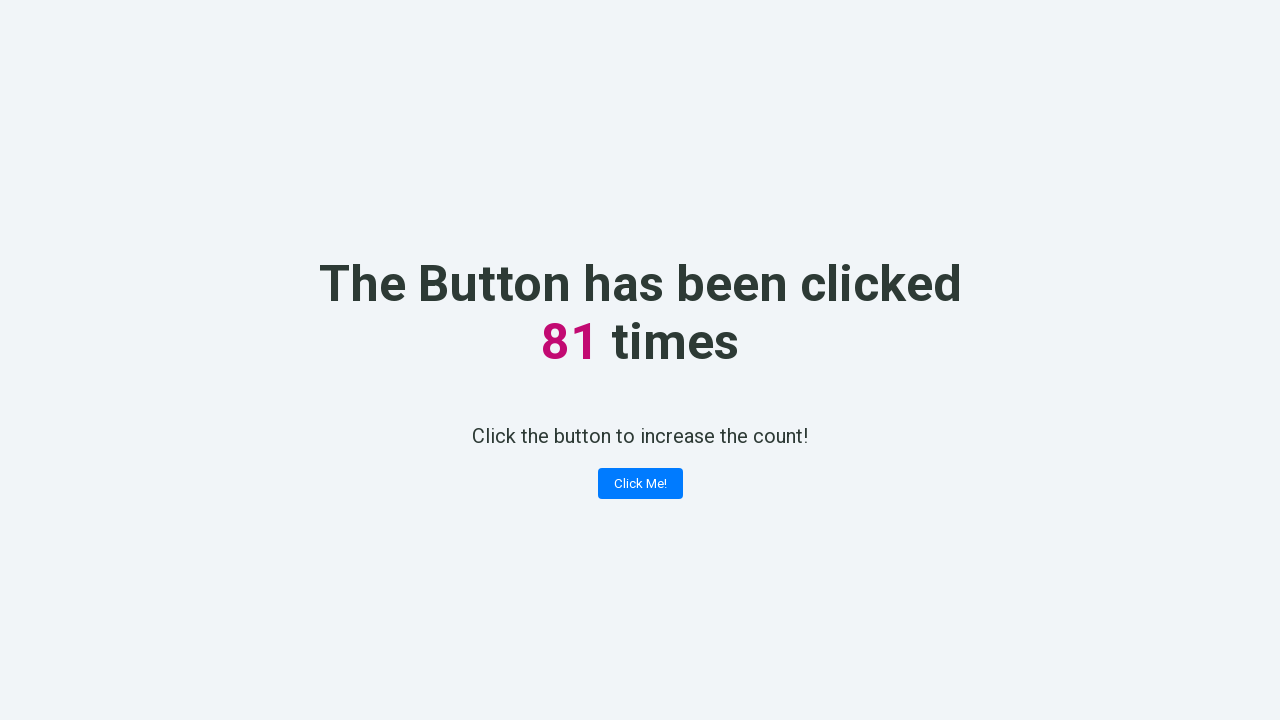

Retrieved counter value: 81
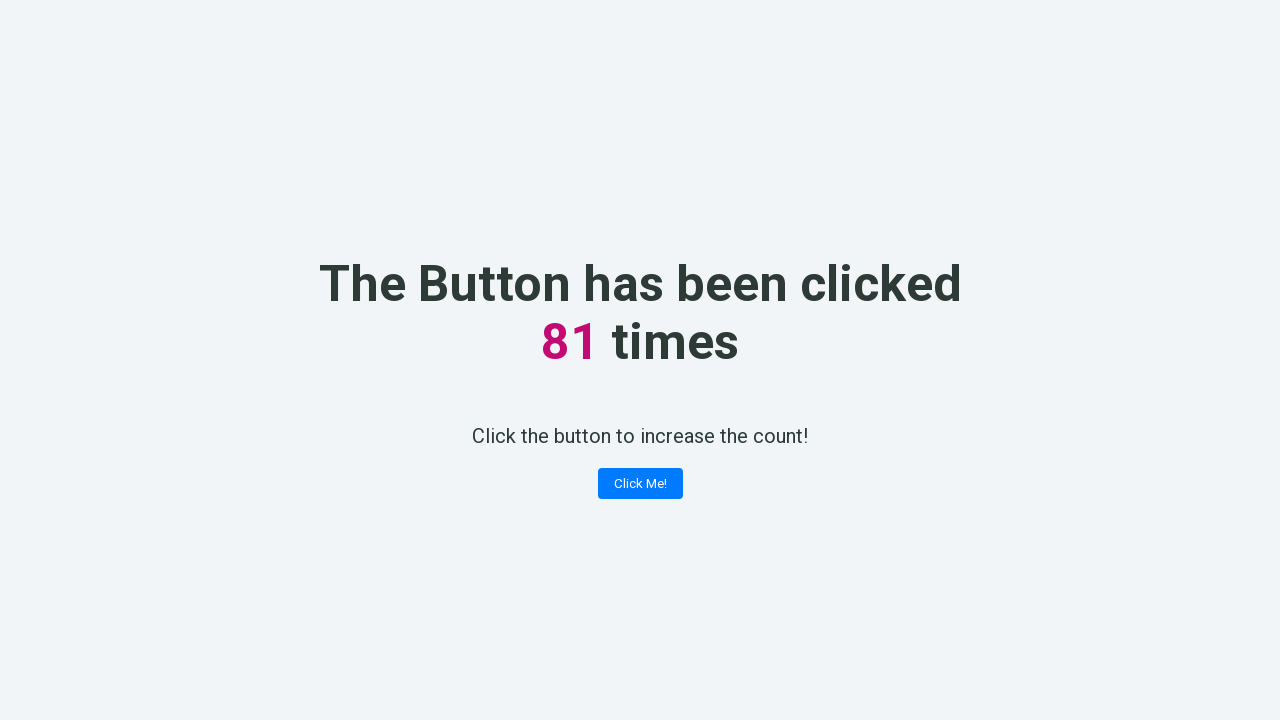

Counter value 81 verified correctly
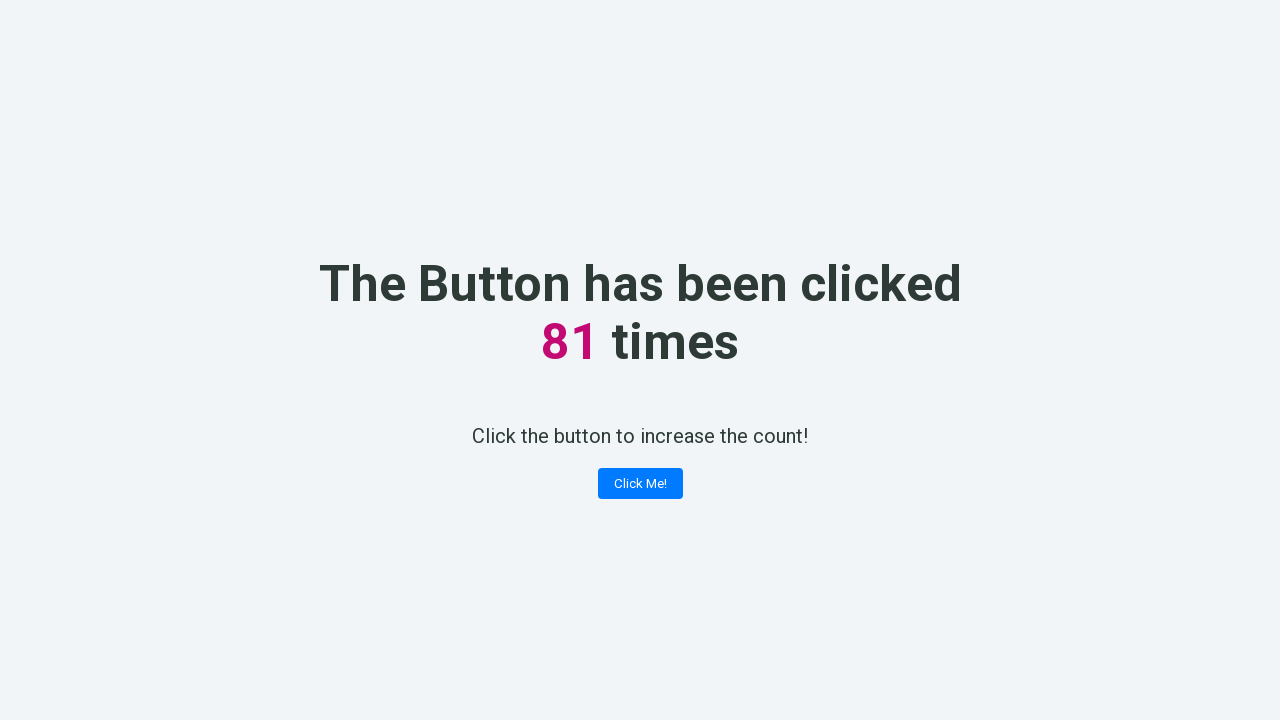

Clicked 'Click Me!' button (iteration 82) at (640, 484) on text='Click Me!'
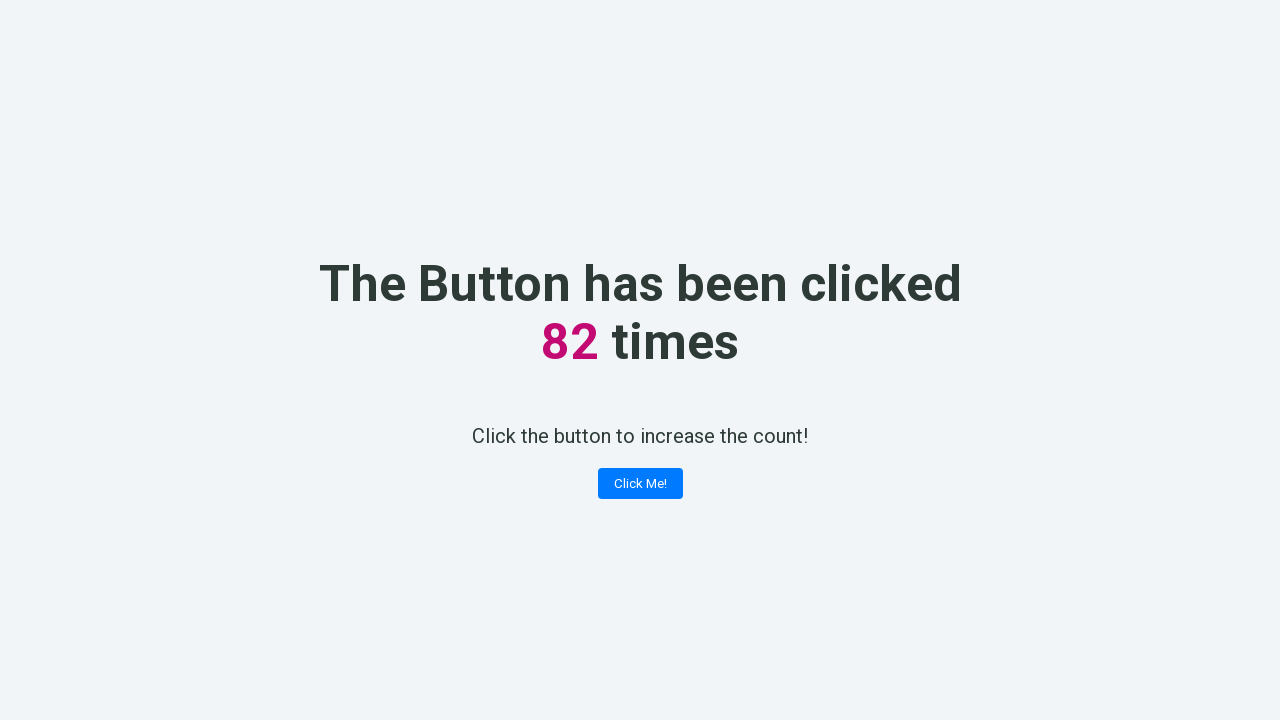

Retrieved counter value: 82
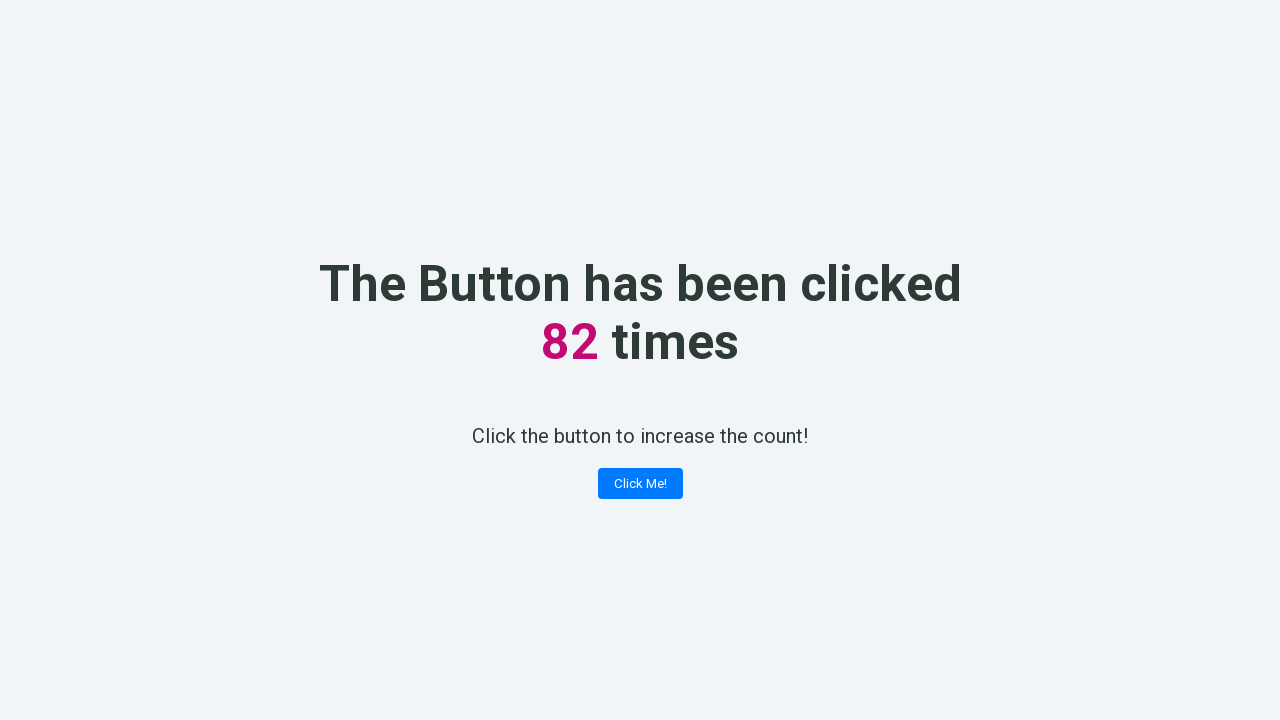

Counter value 82 verified correctly
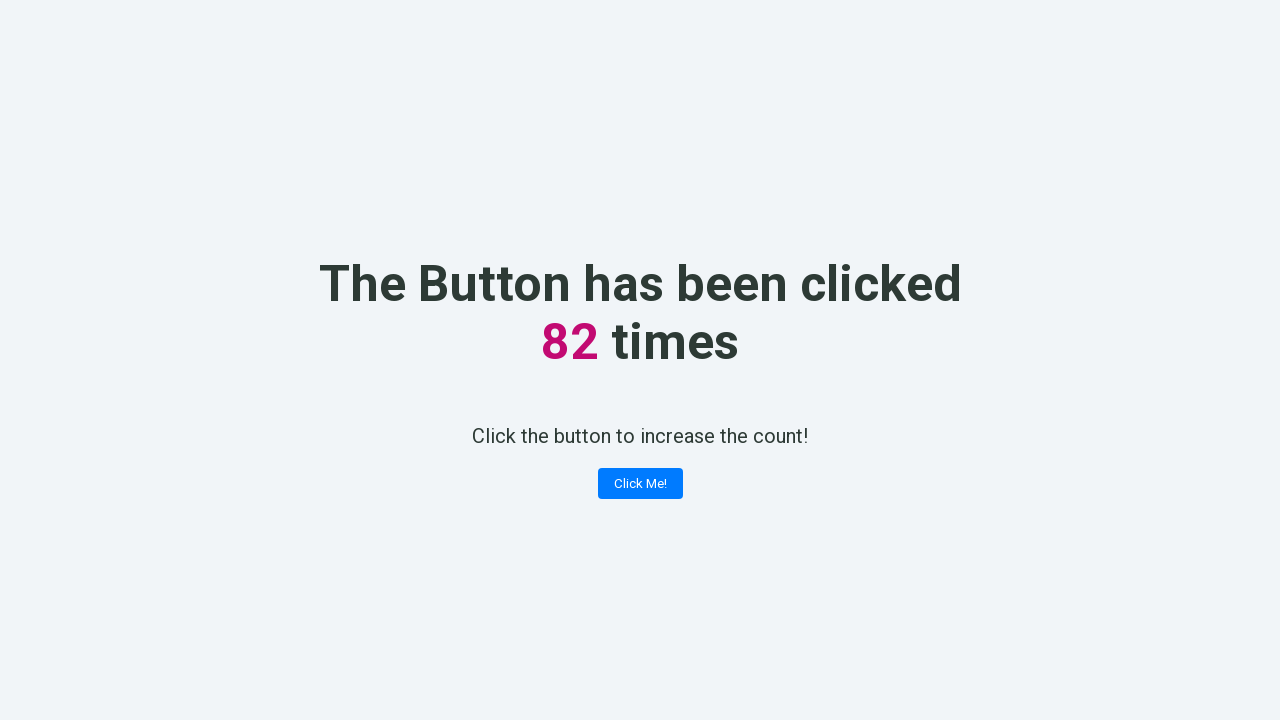

Clicked 'Click Me!' button (iteration 83) at (640, 484) on text='Click Me!'
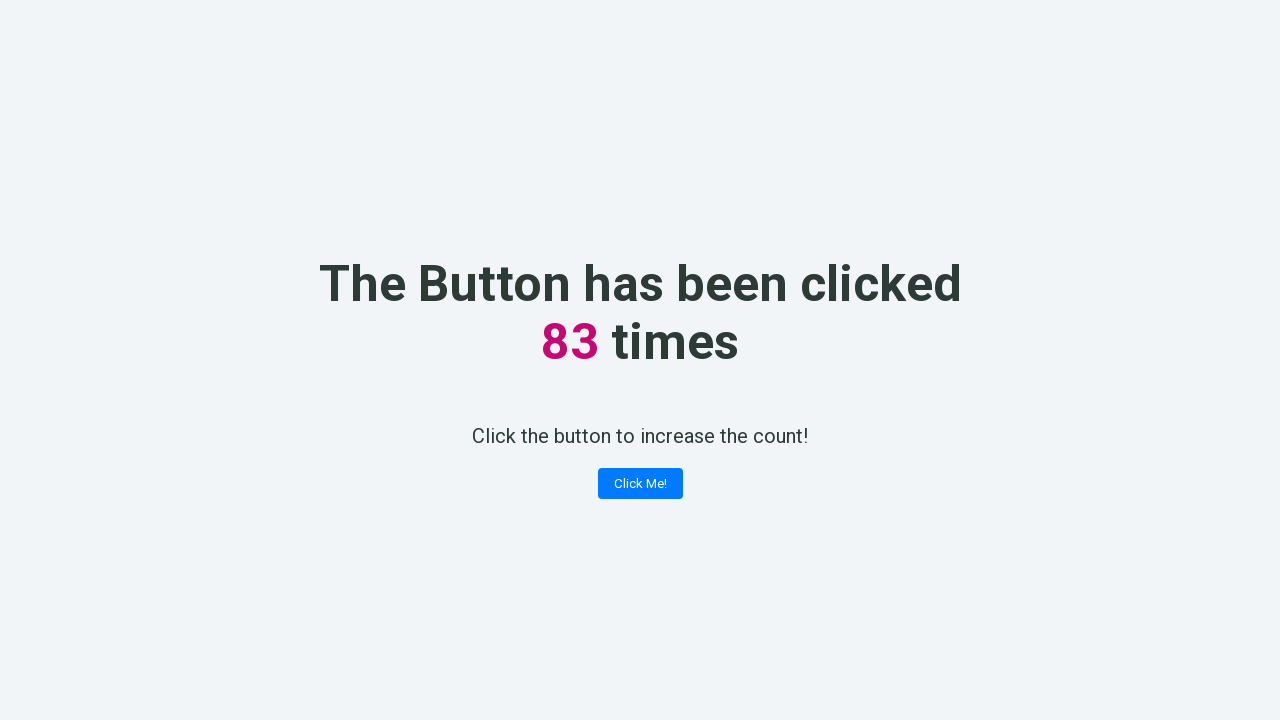

Retrieved counter value: 83
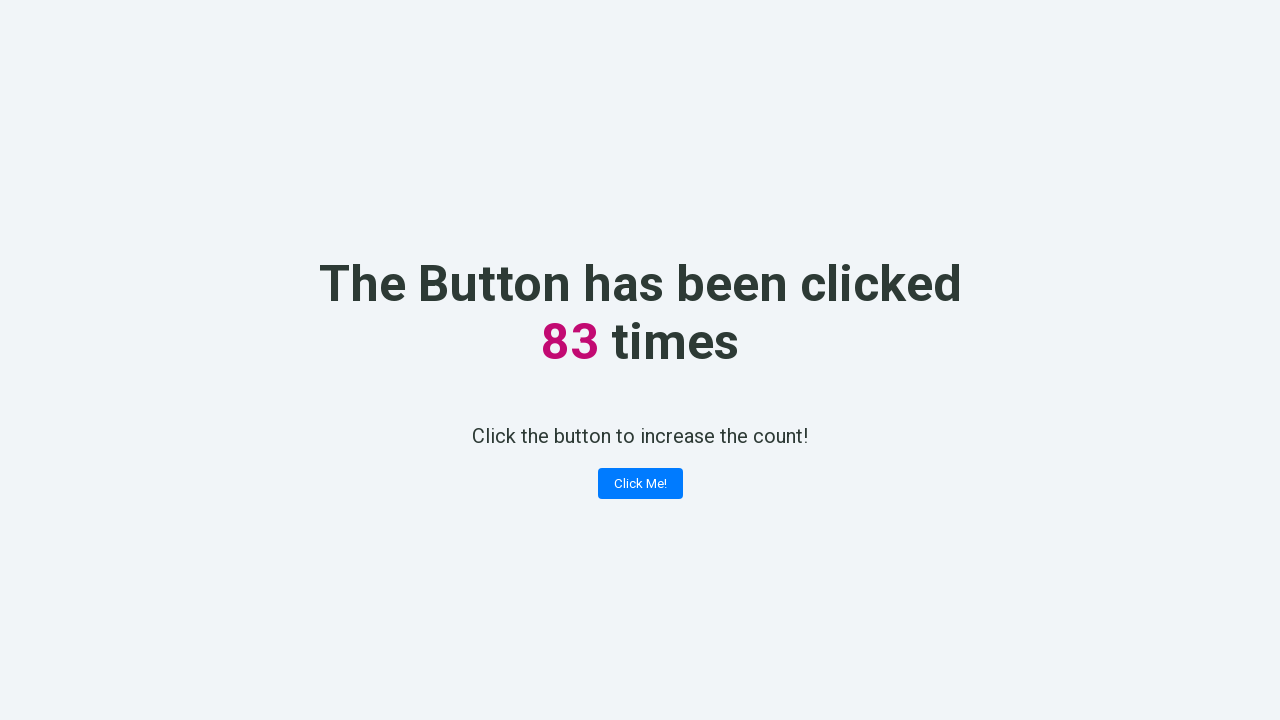

Counter value 83 verified correctly
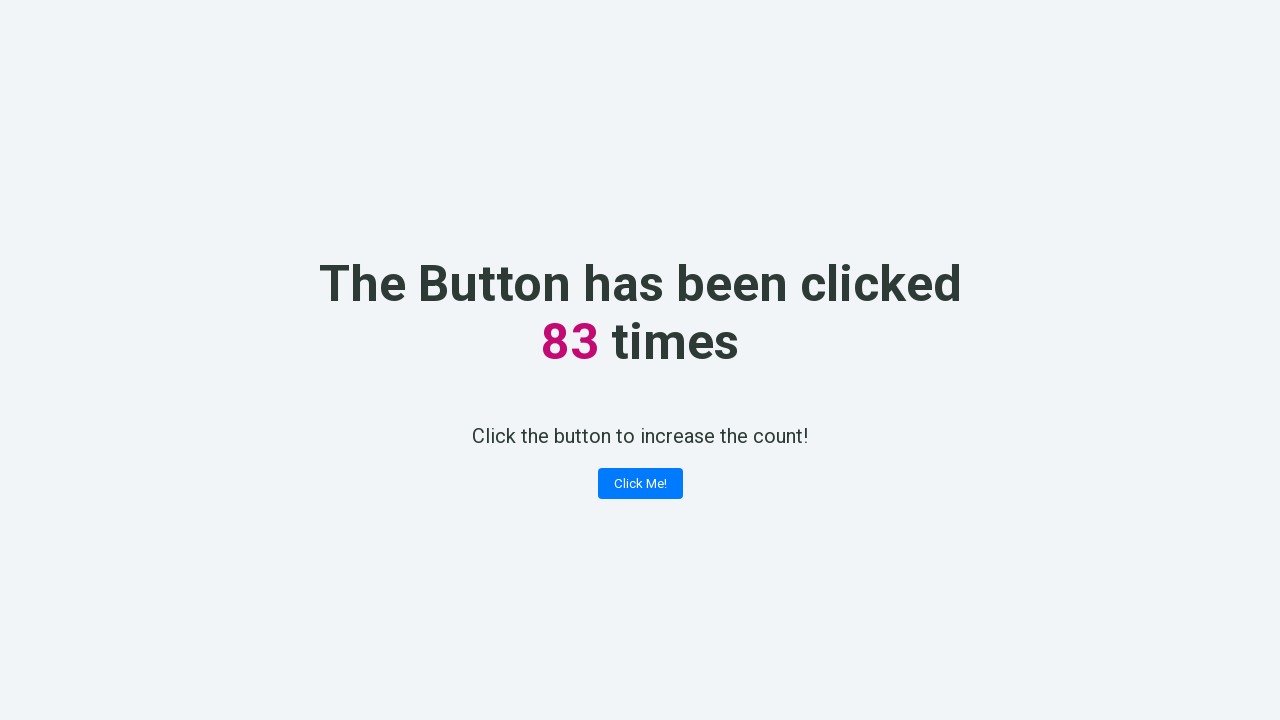

Clicked 'Click Me!' button (iteration 84) at (640, 484) on text='Click Me!'
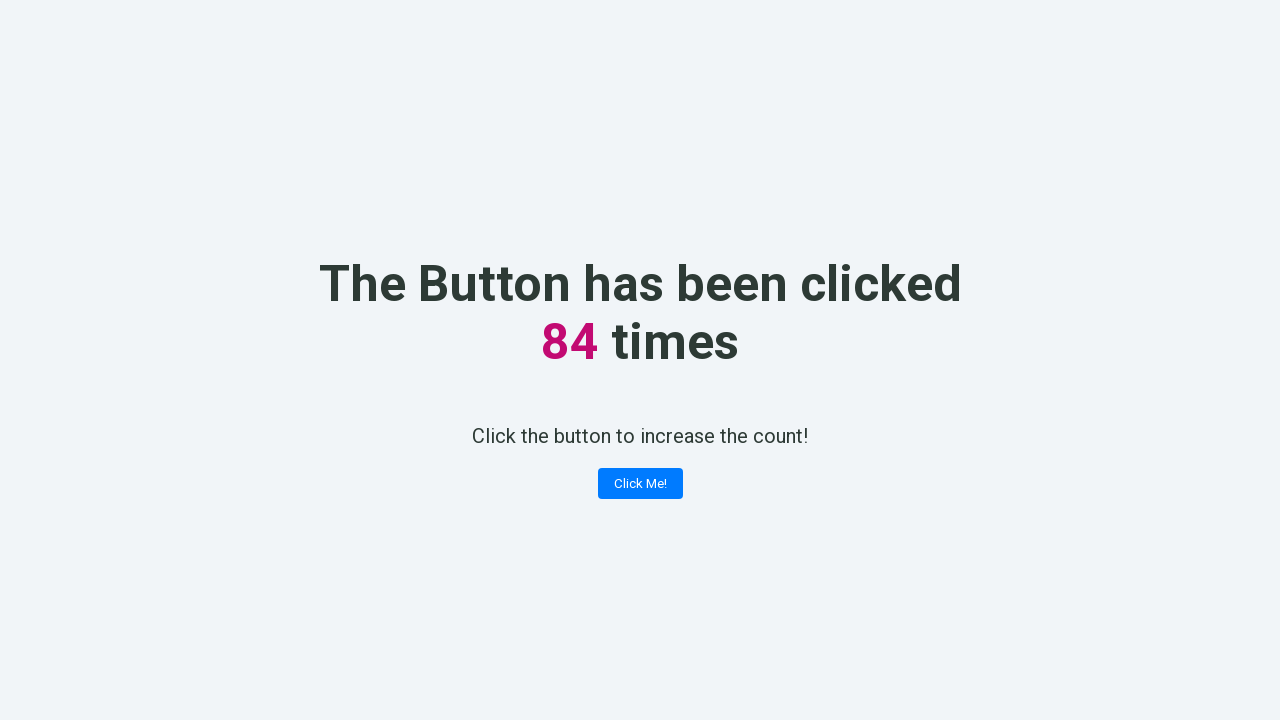

Retrieved counter value: 84
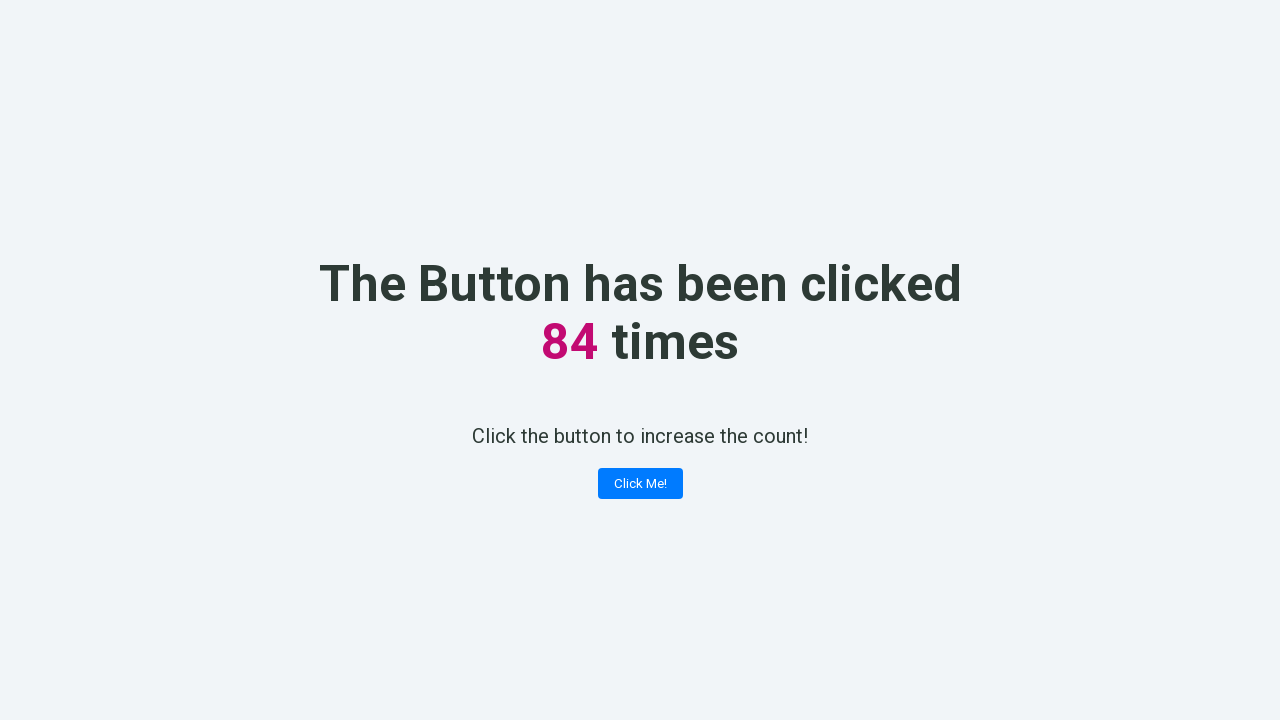

Counter value 84 verified correctly
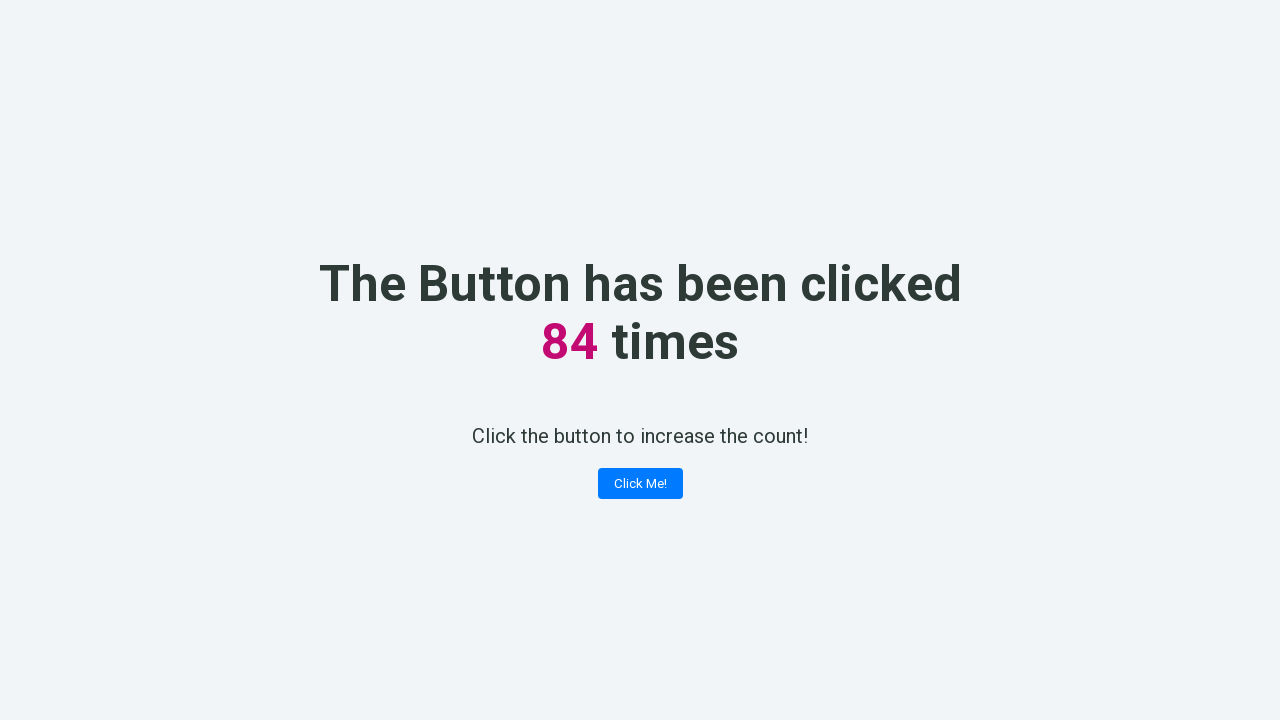

Clicked 'Click Me!' button (iteration 85) at (640, 484) on text='Click Me!'
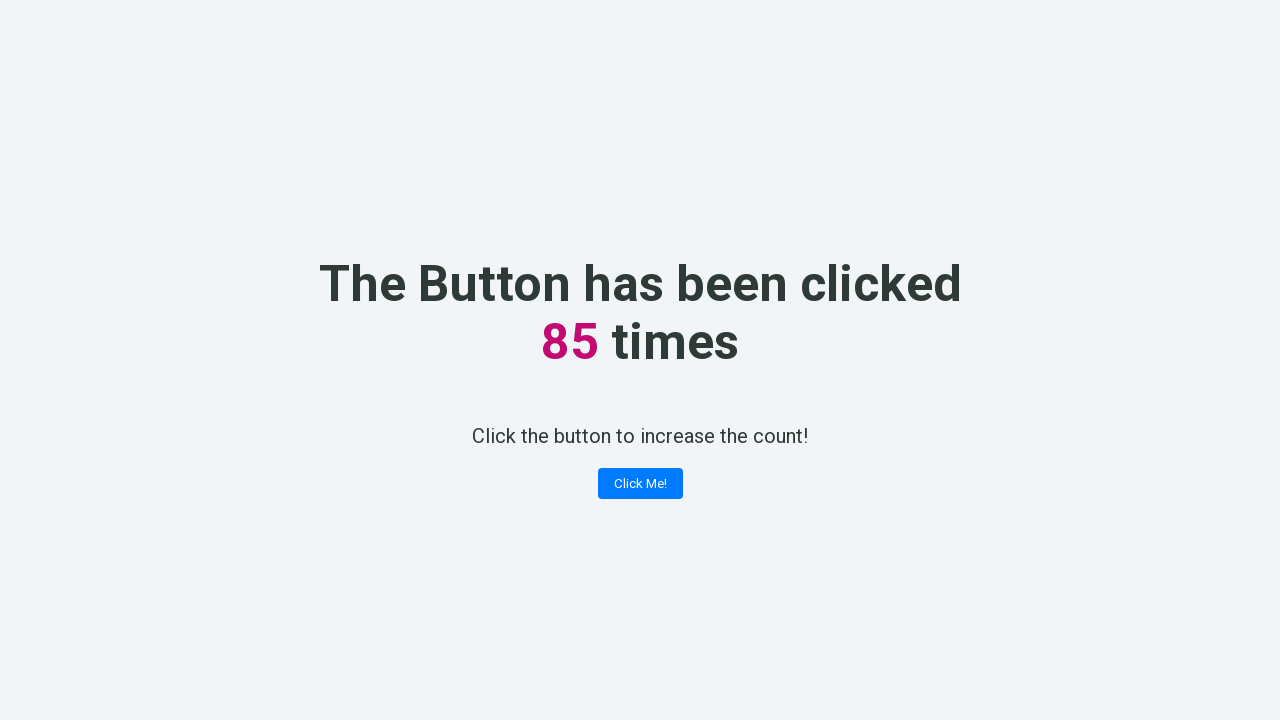

Retrieved counter value: 85
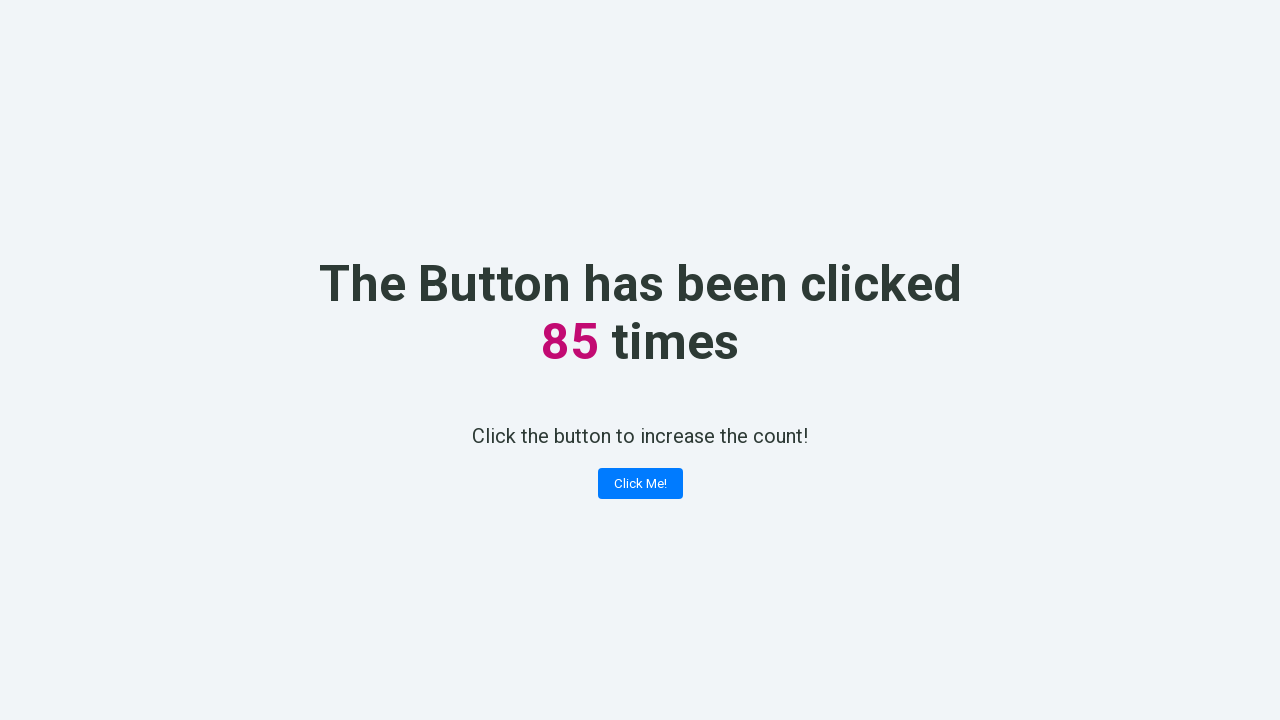

Counter value 85 verified correctly
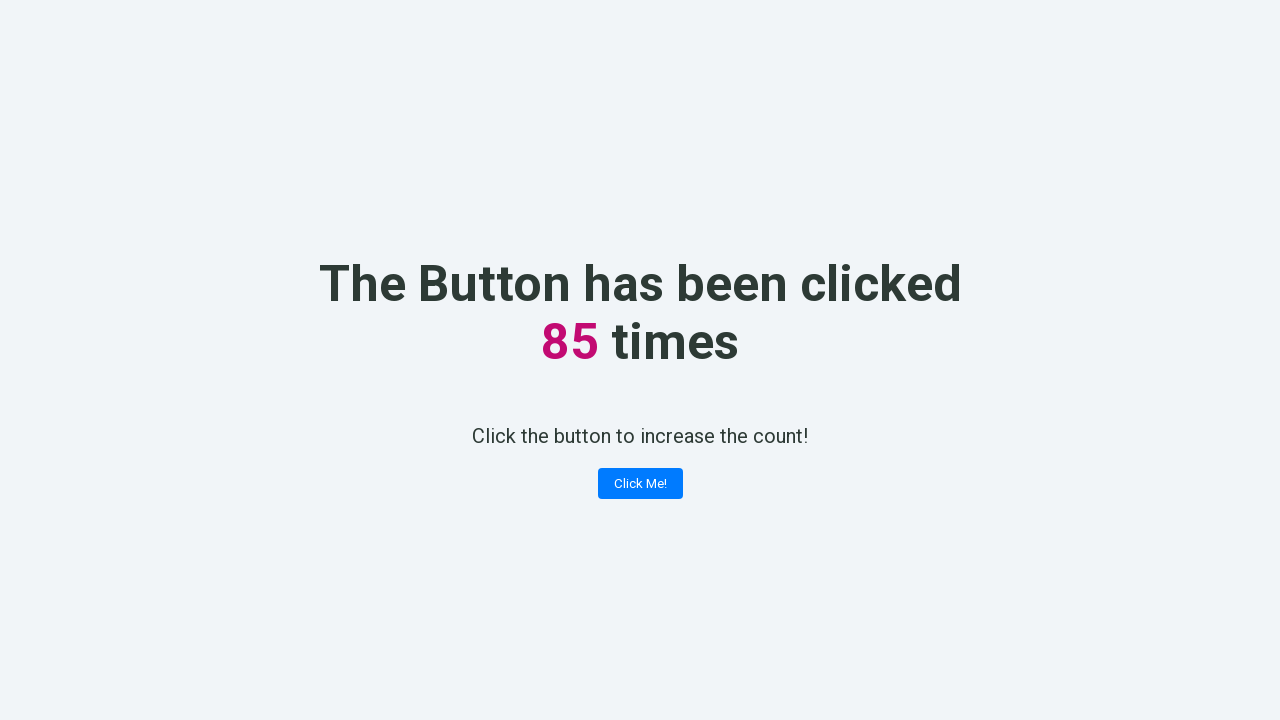

Clicked 'Click Me!' button (iteration 86) at (640, 484) on text='Click Me!'
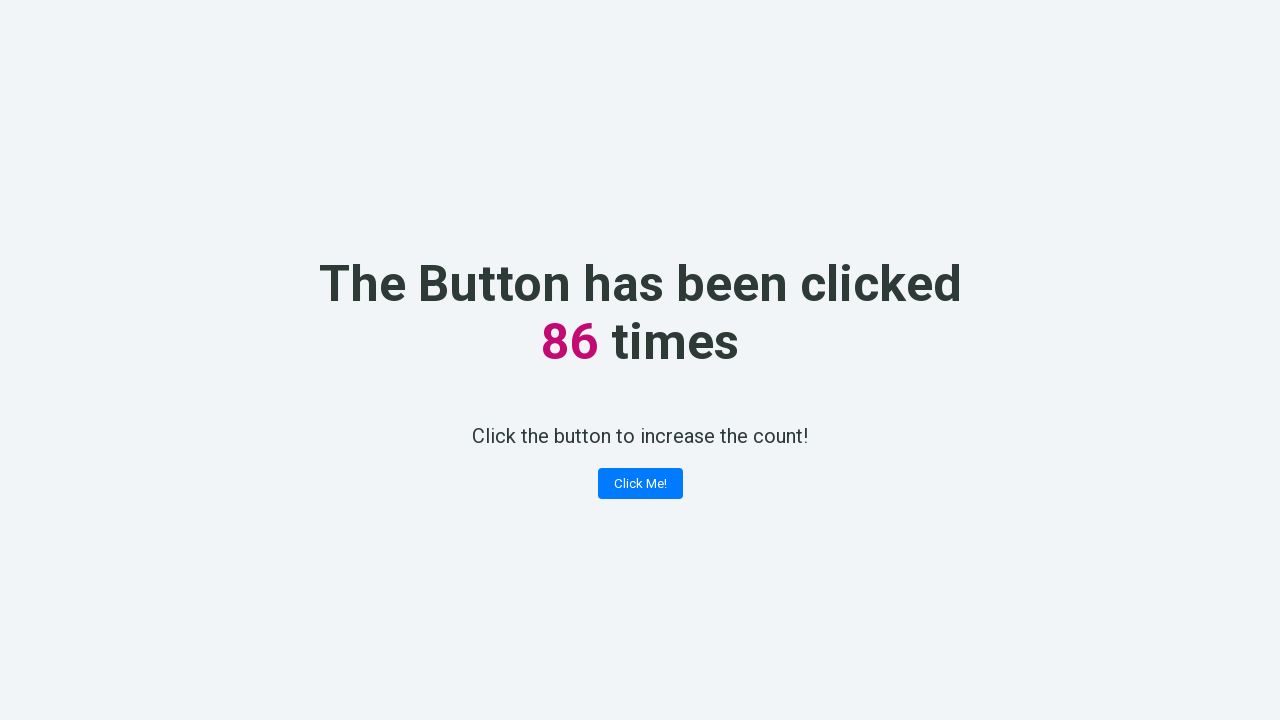

Retrieved counter value: 86
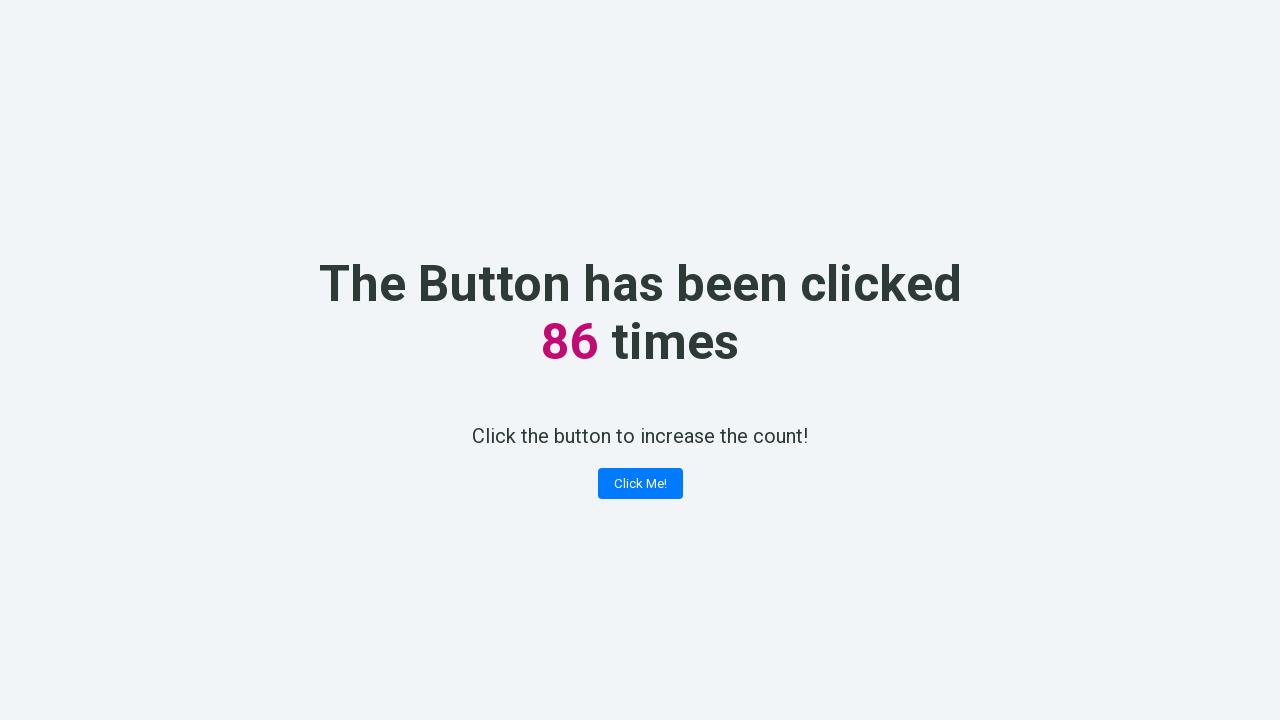

Counter value 86 verified correctly
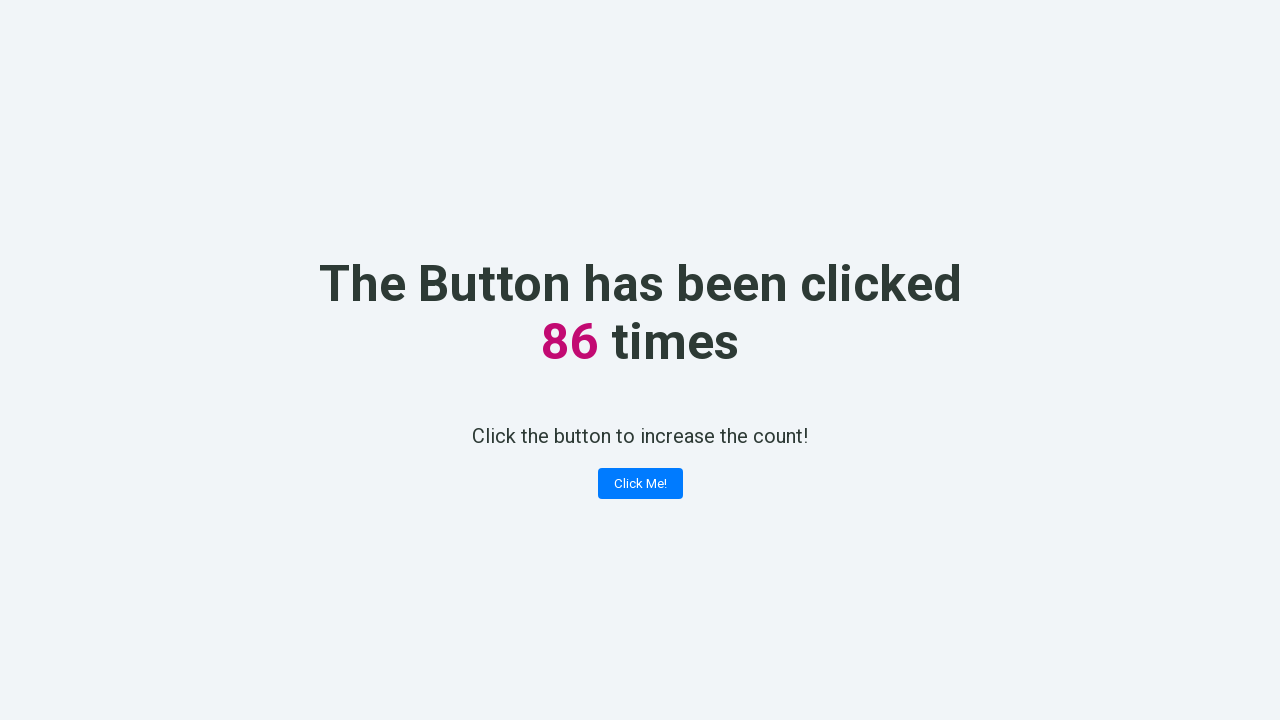

Clicked 'Click Me!' button (iteration 87) at (640, 484) on text='Click Me!'
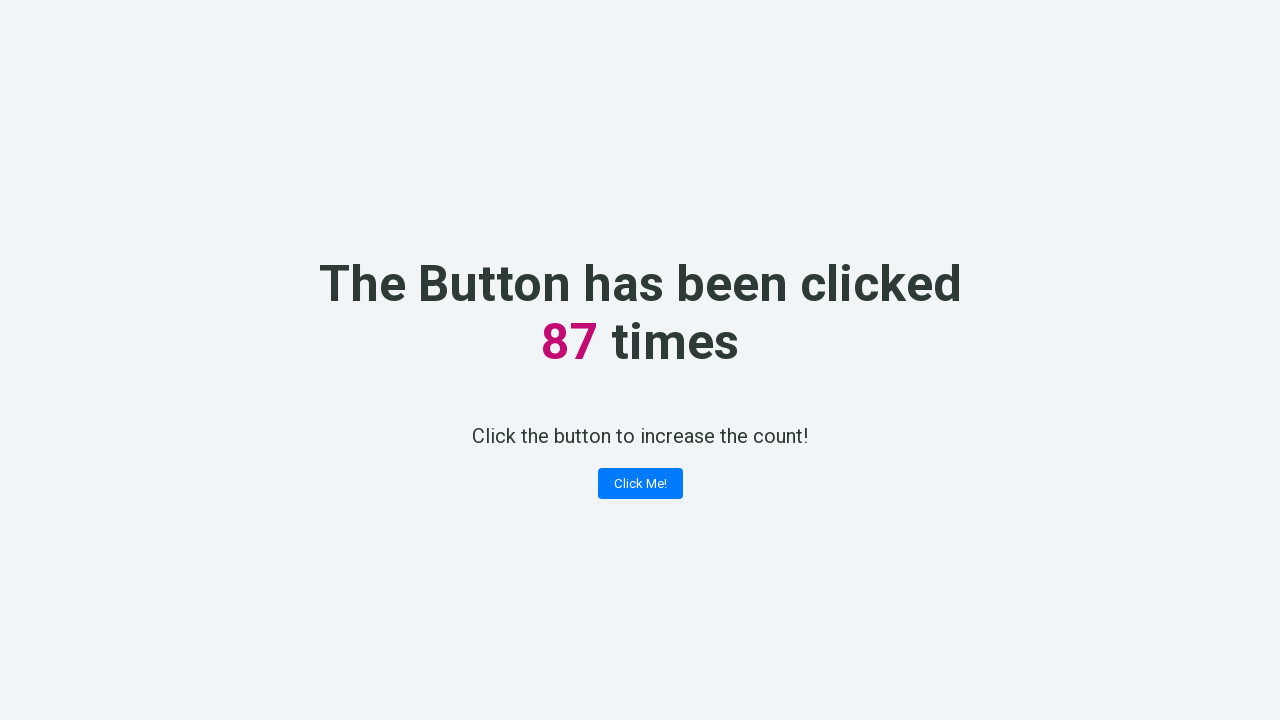

Retrieved counter value: 87
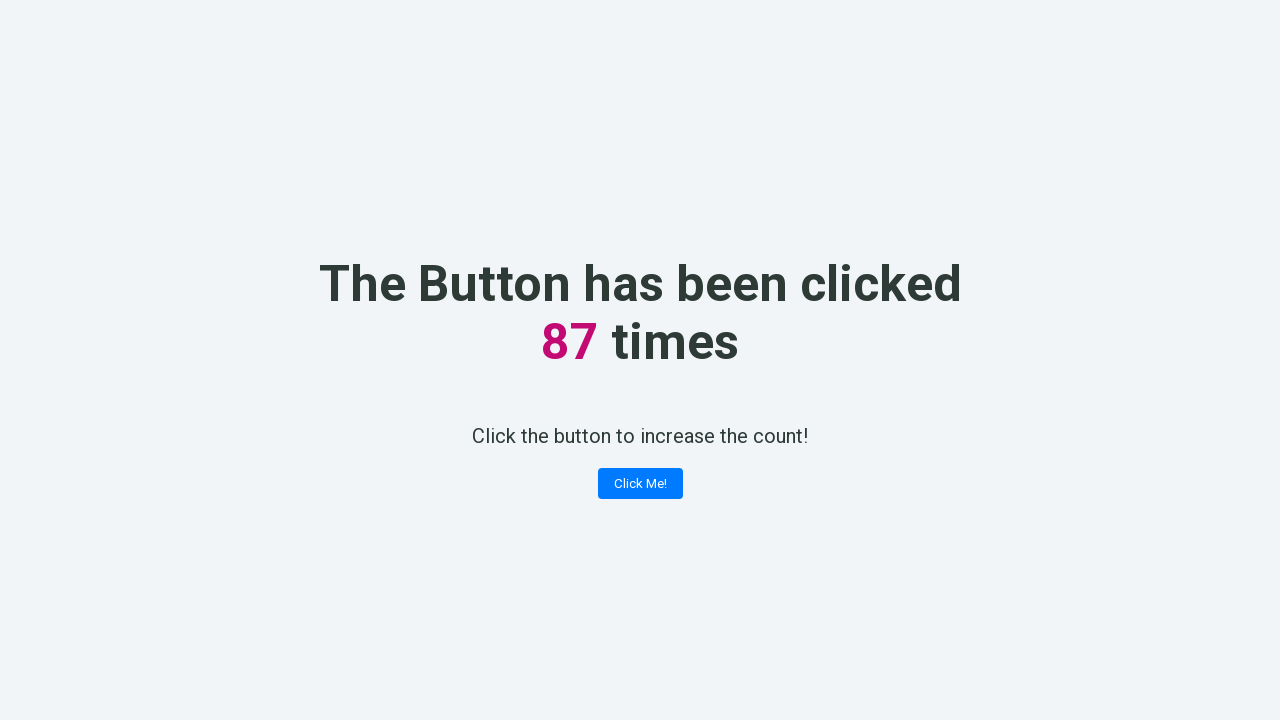

Counter value 87 verified correctly
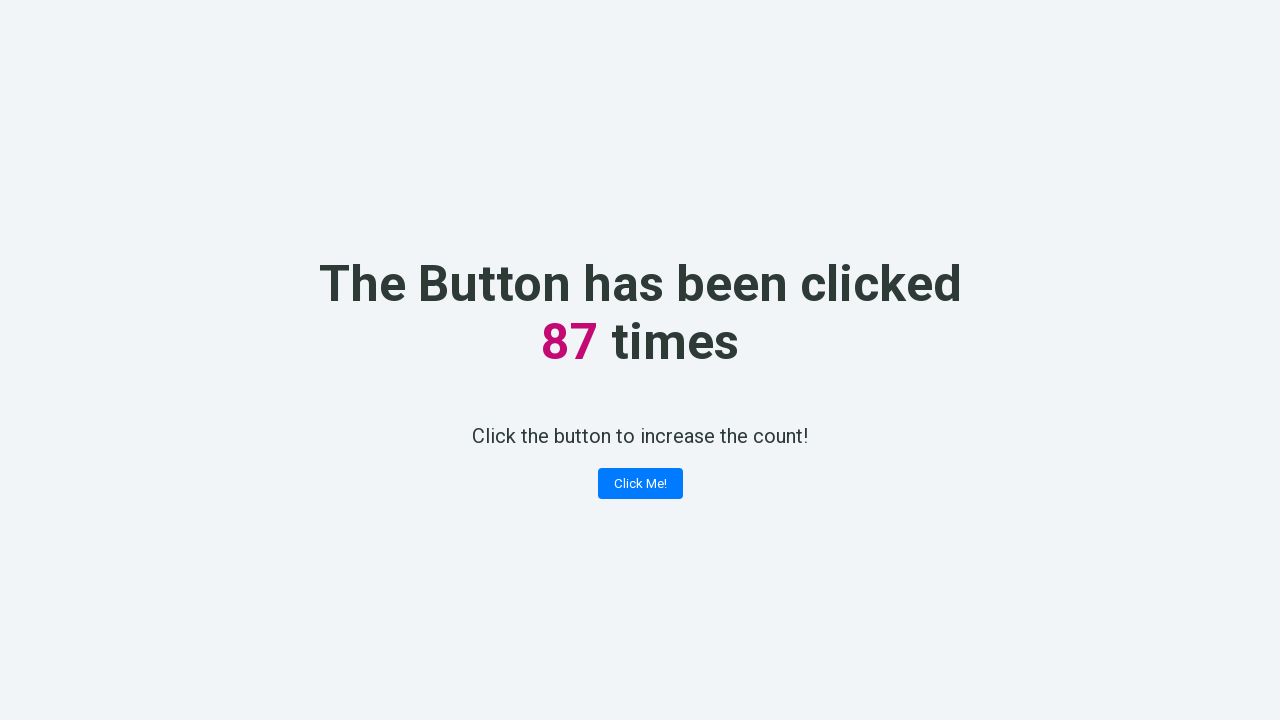

Clicked 'Click Me!' button (iteration 88) at (640, 484) on text='Click Me!'
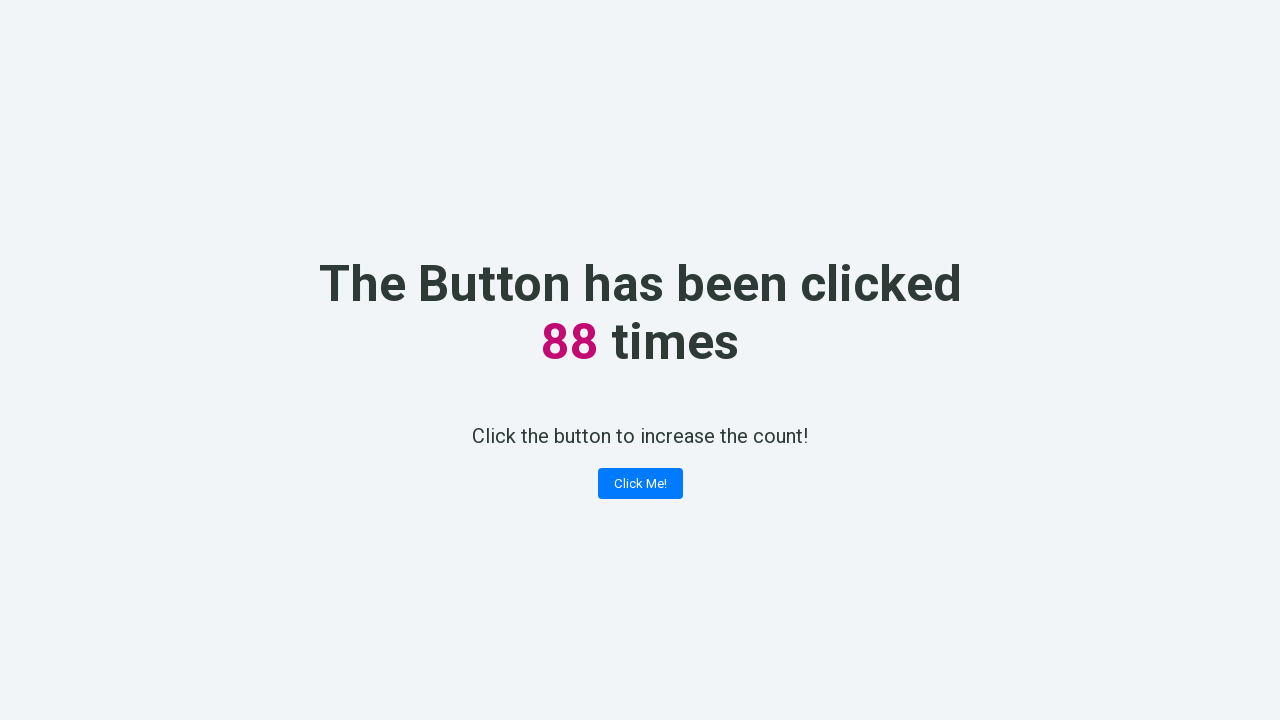

Retrieved counter value: 88
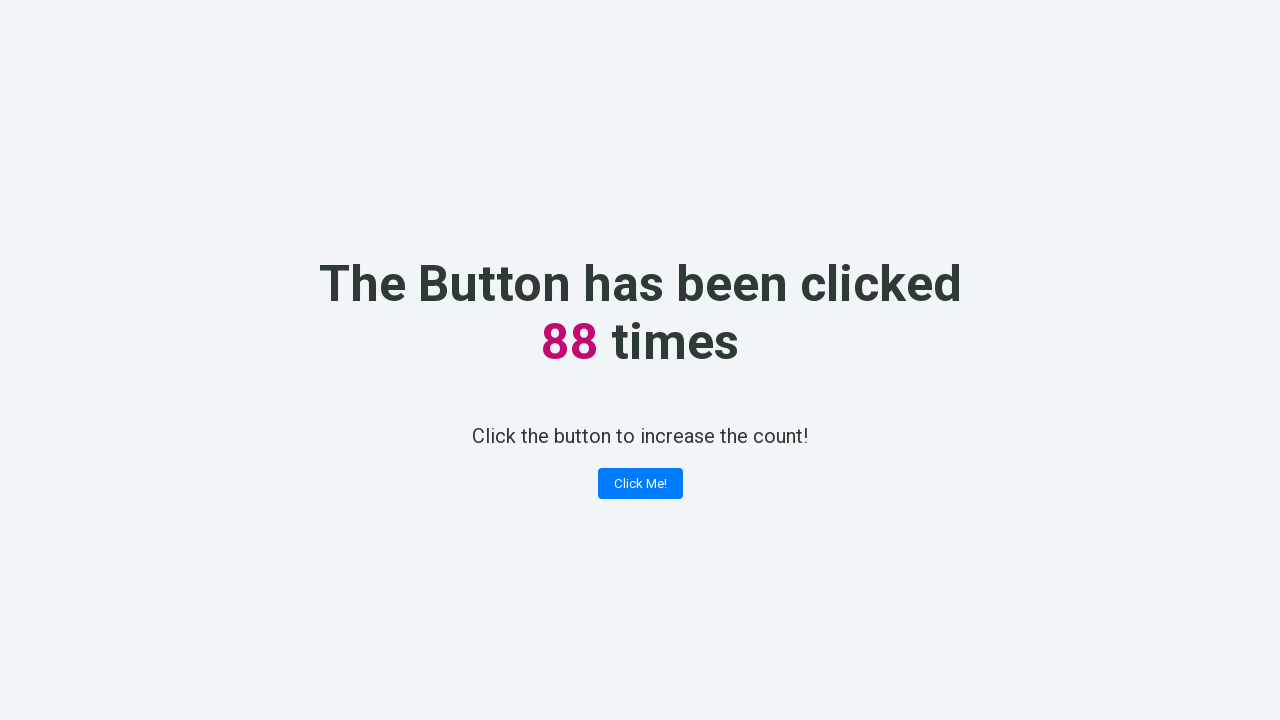

Counter value 88 verified correctly
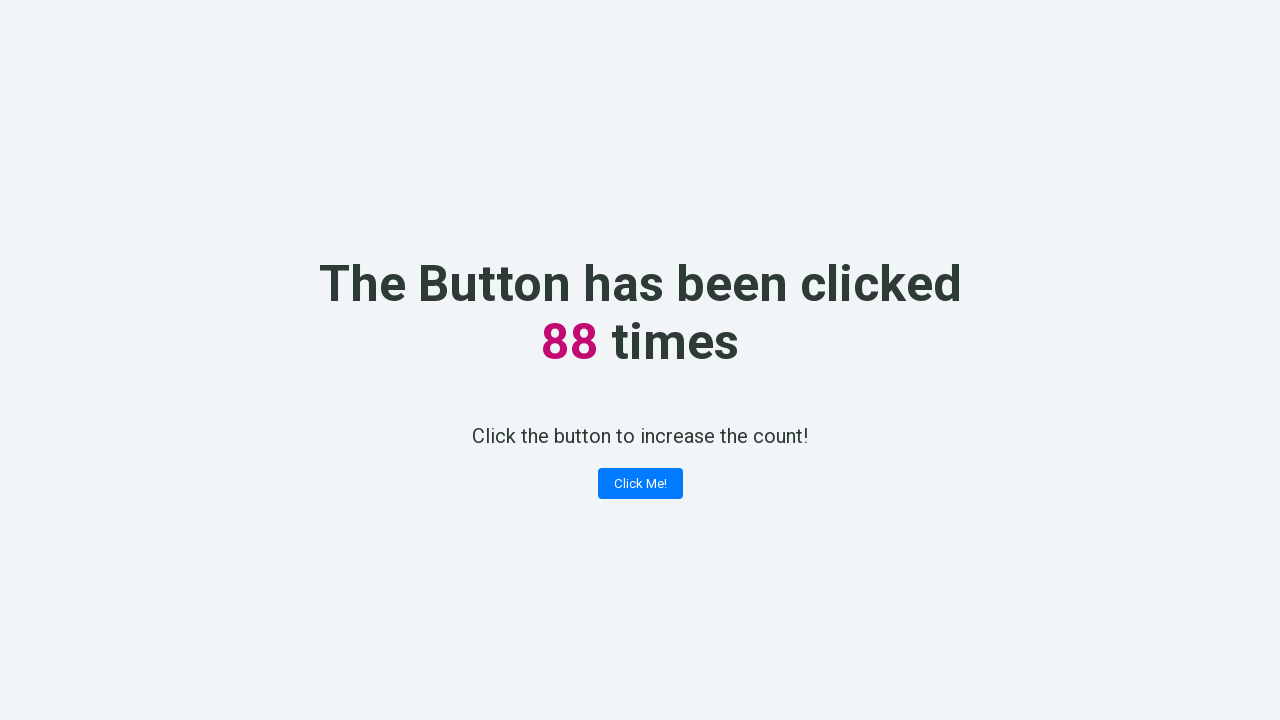

Clicked 'Click Me!' button (iteration 89) at (640, 484) on text='Click Me!'
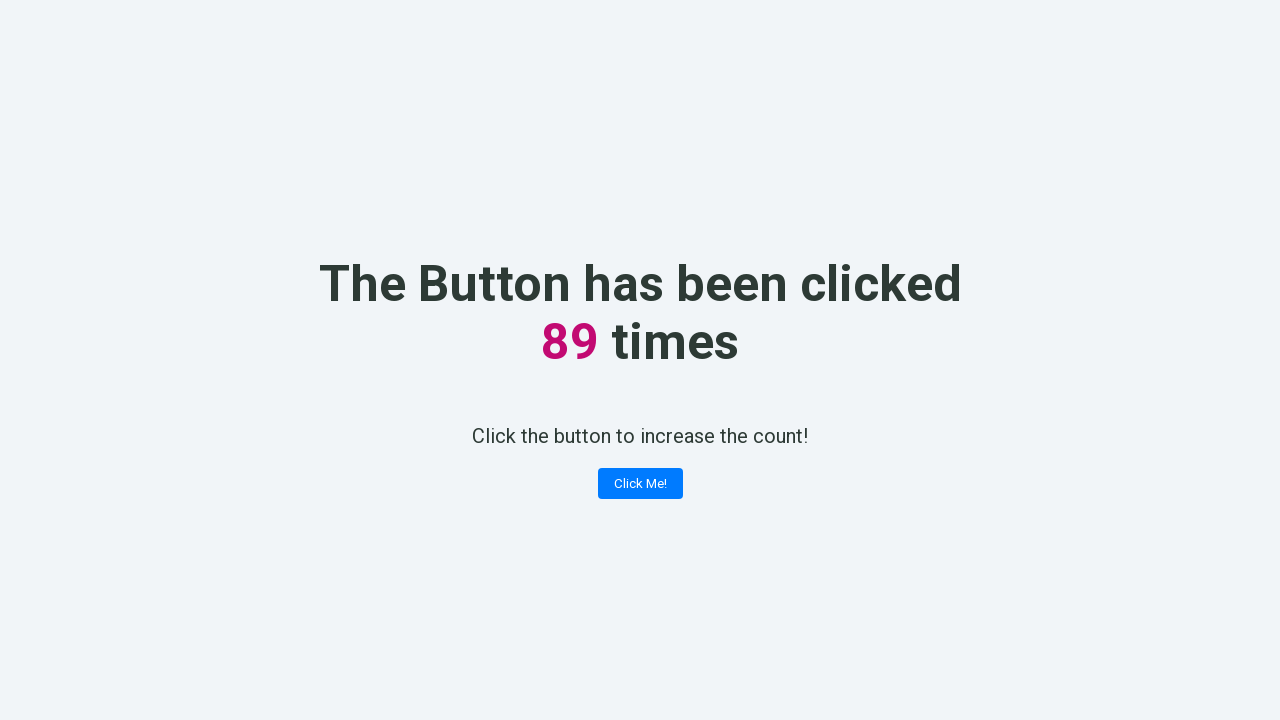

Retrieved counter value: 89
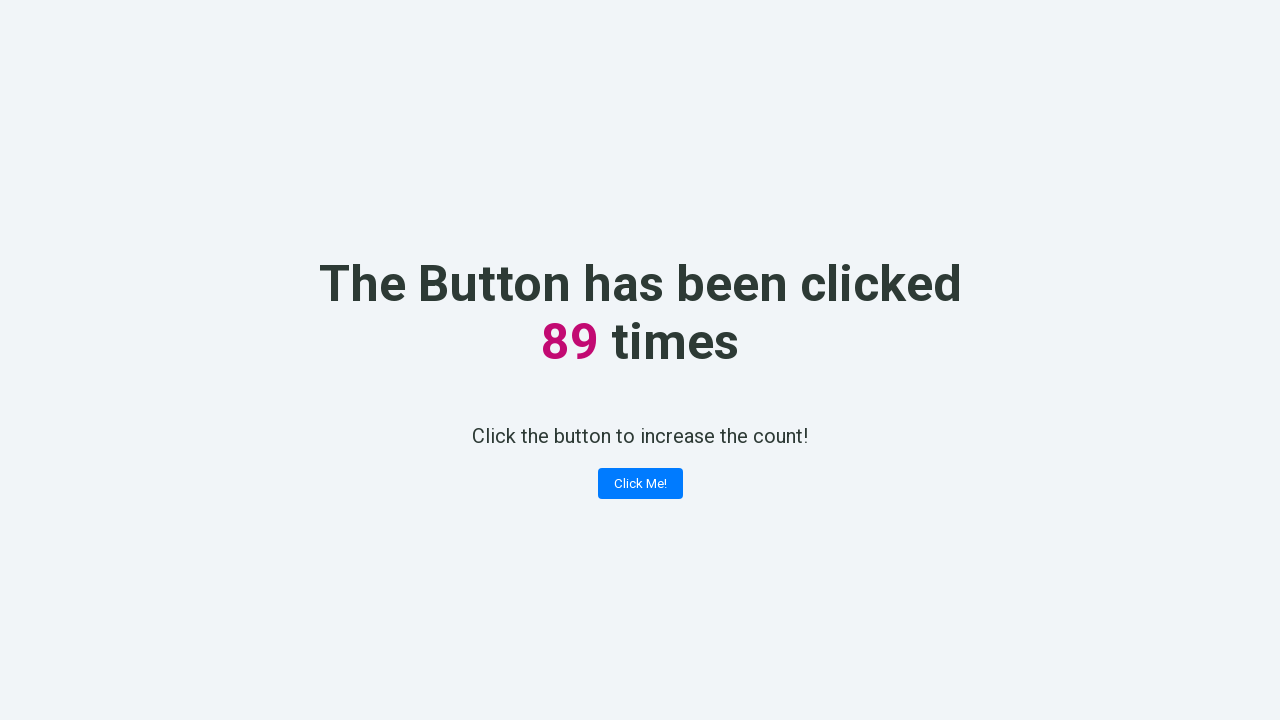

Counter value 89 verified correctly
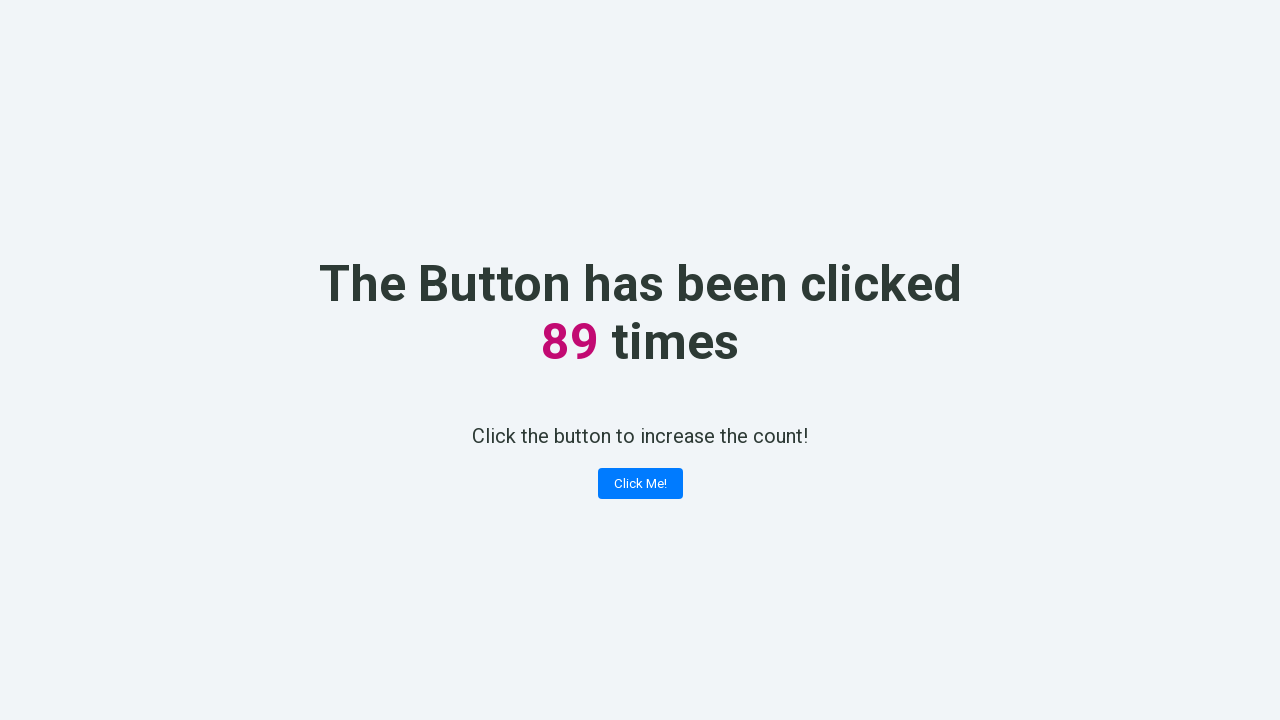

Clicked 'Click Me!' button (iteration 90) at (640, 484) on text='Click Me!'
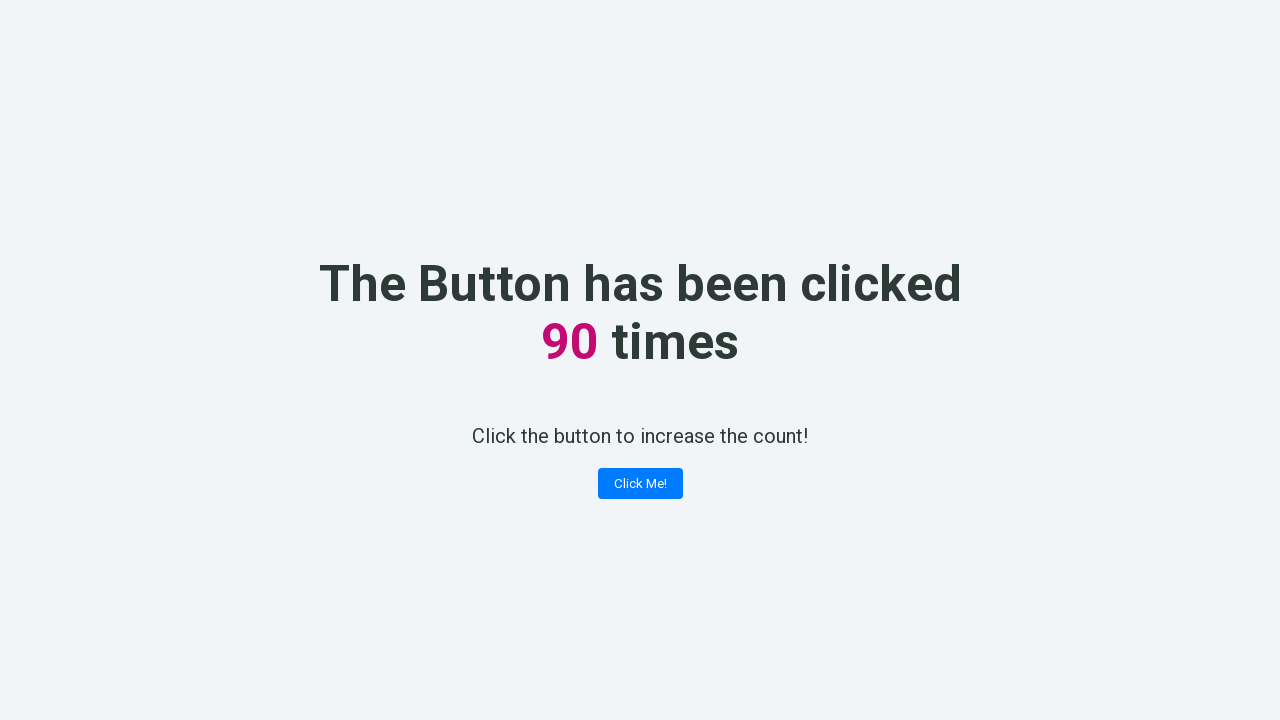

Retrieved counter value: 90
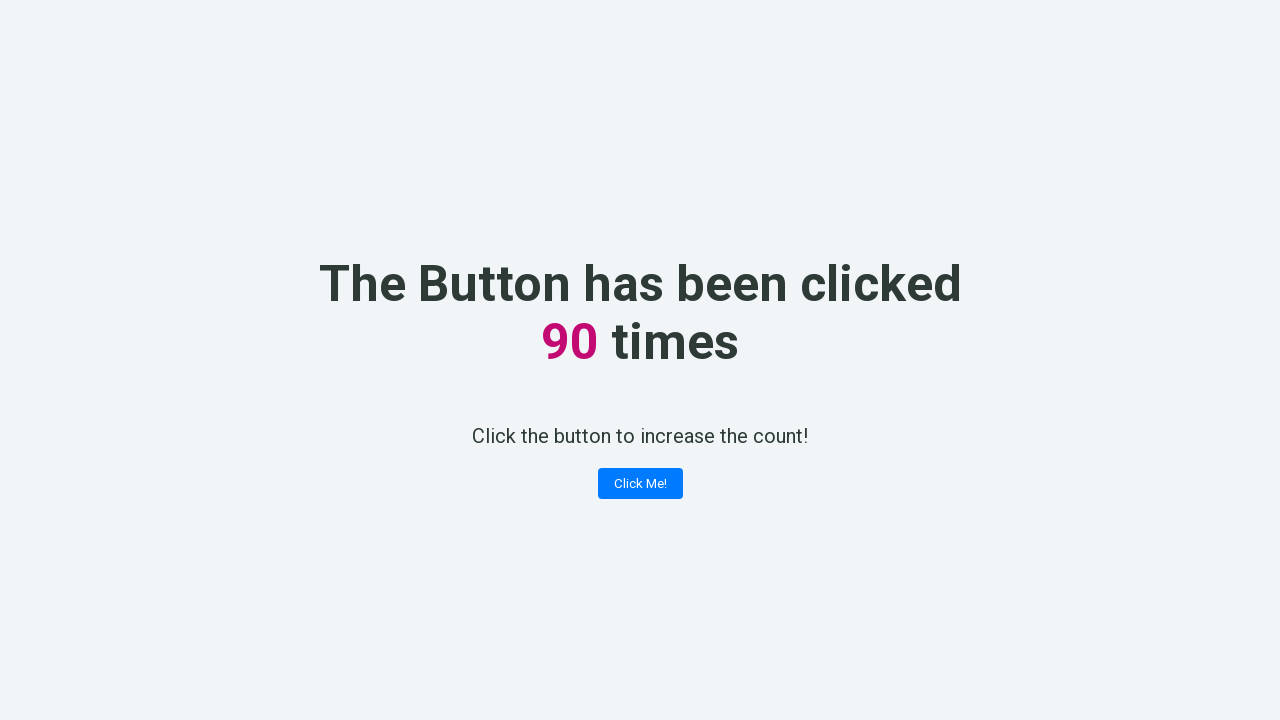

Counter value 90 verified correctly
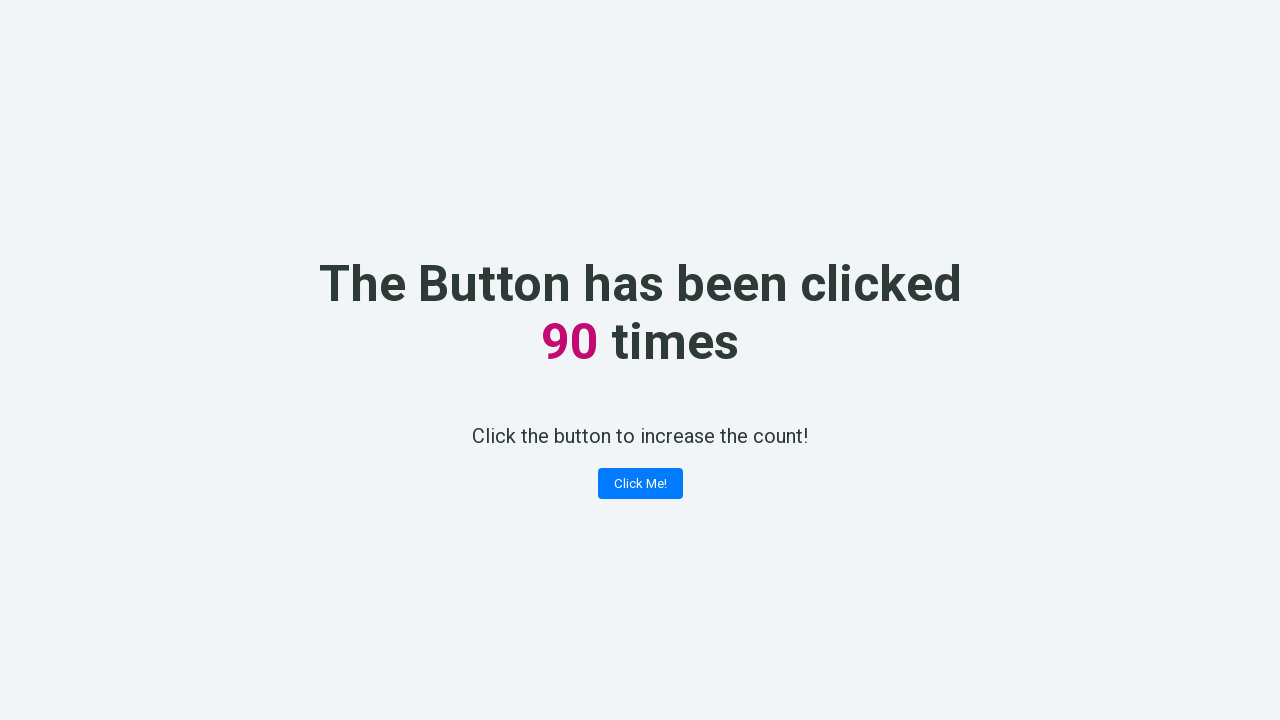

Clicked 'Click Me!' button (iteration 91) at (640, 484) on text='Click Me!'
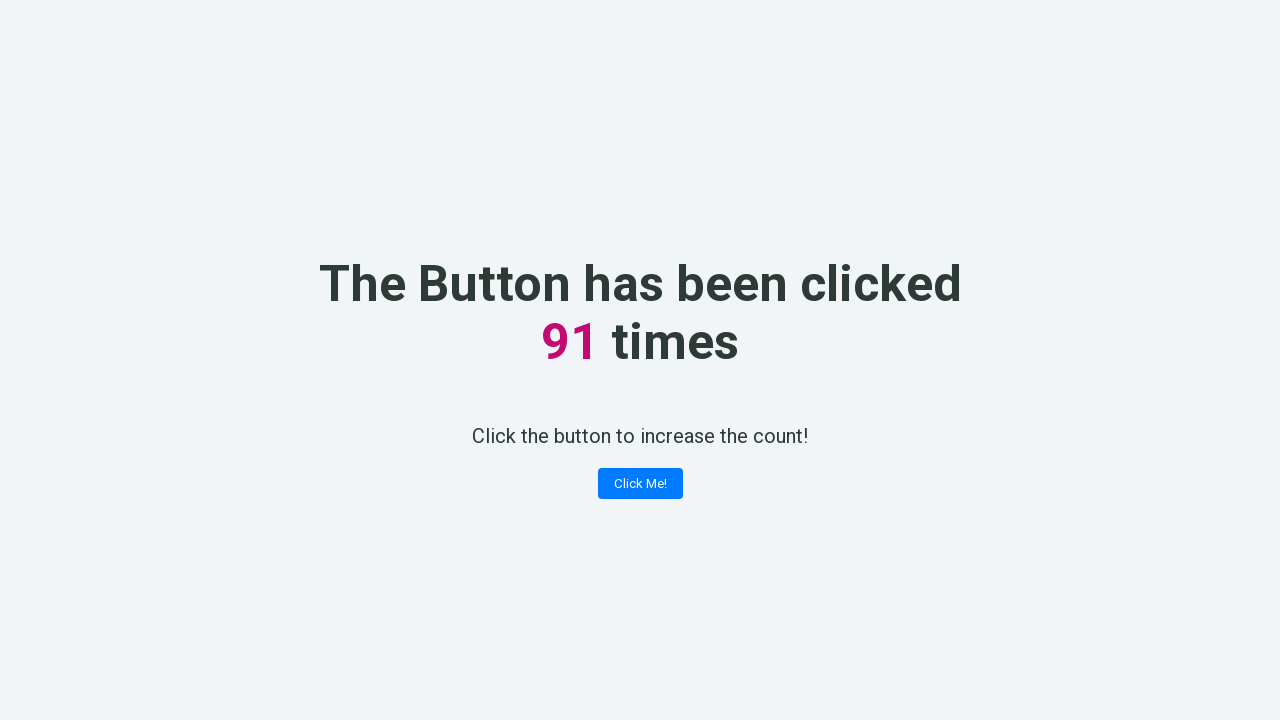

Retrieved counter value: 91
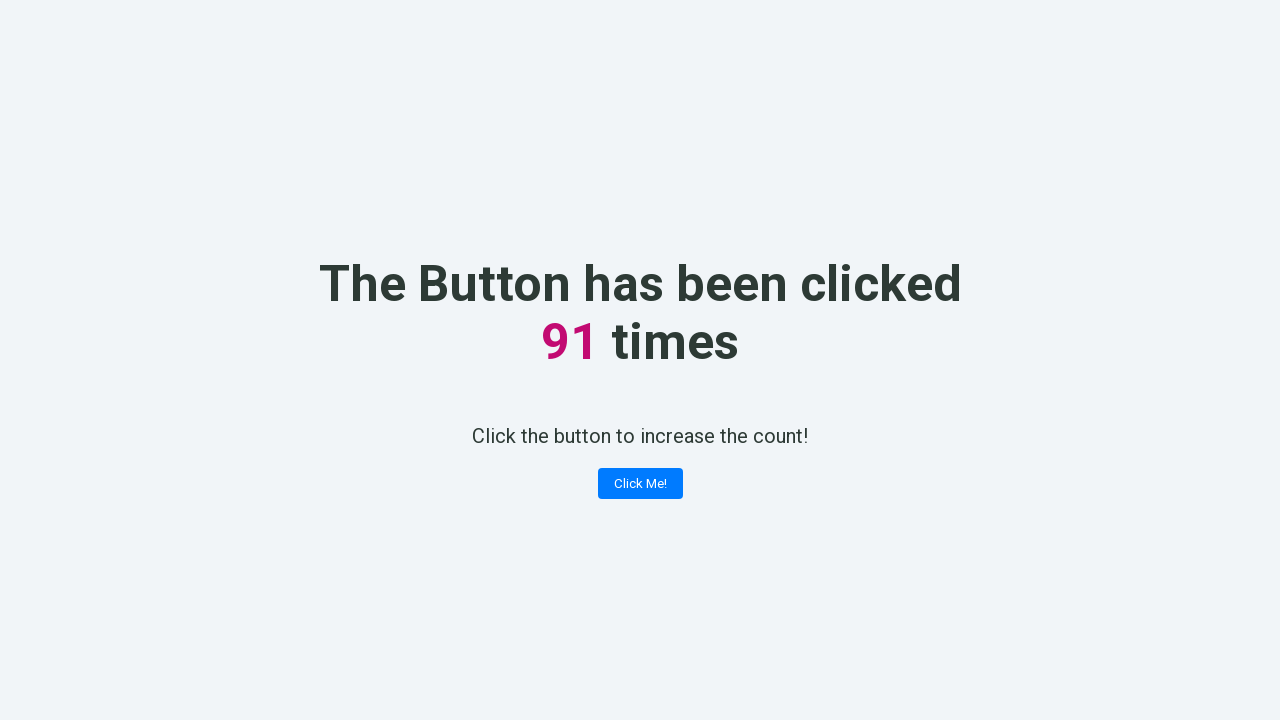

Counter value 91 verified correctly
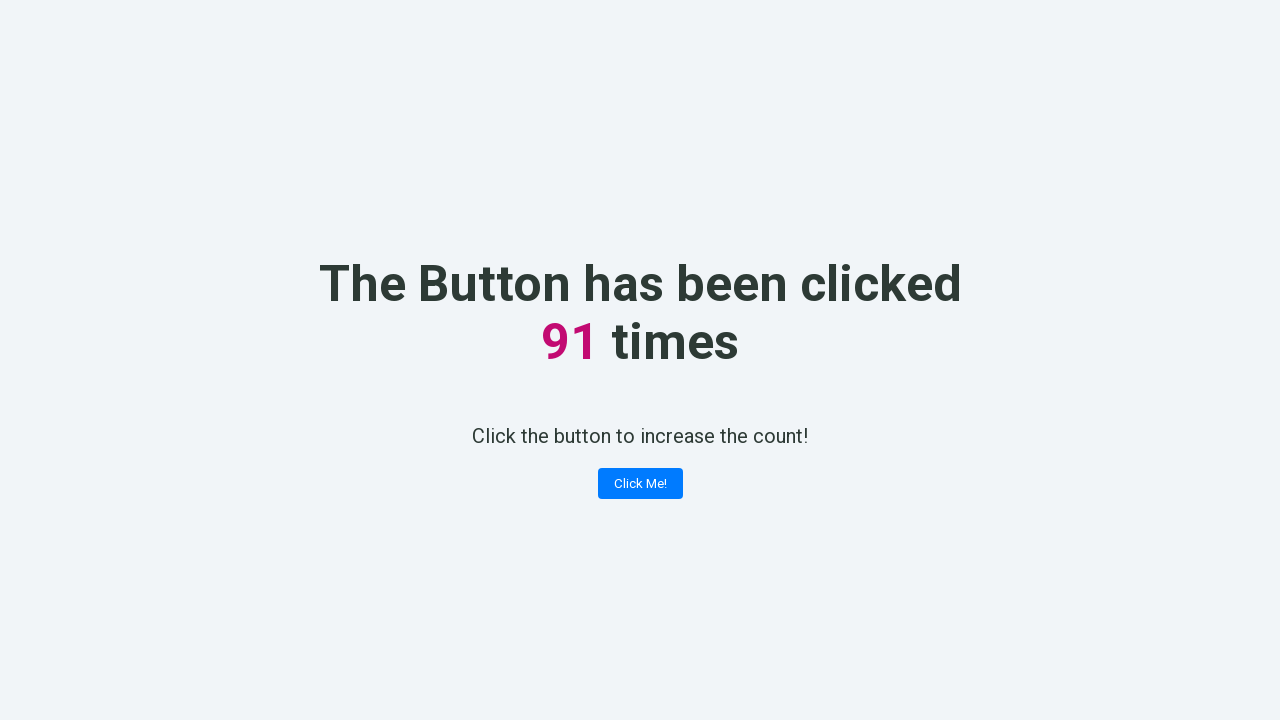

Clicked 'Click Me!' button (iteration 92) at (640, 484) on text='Click Me!'
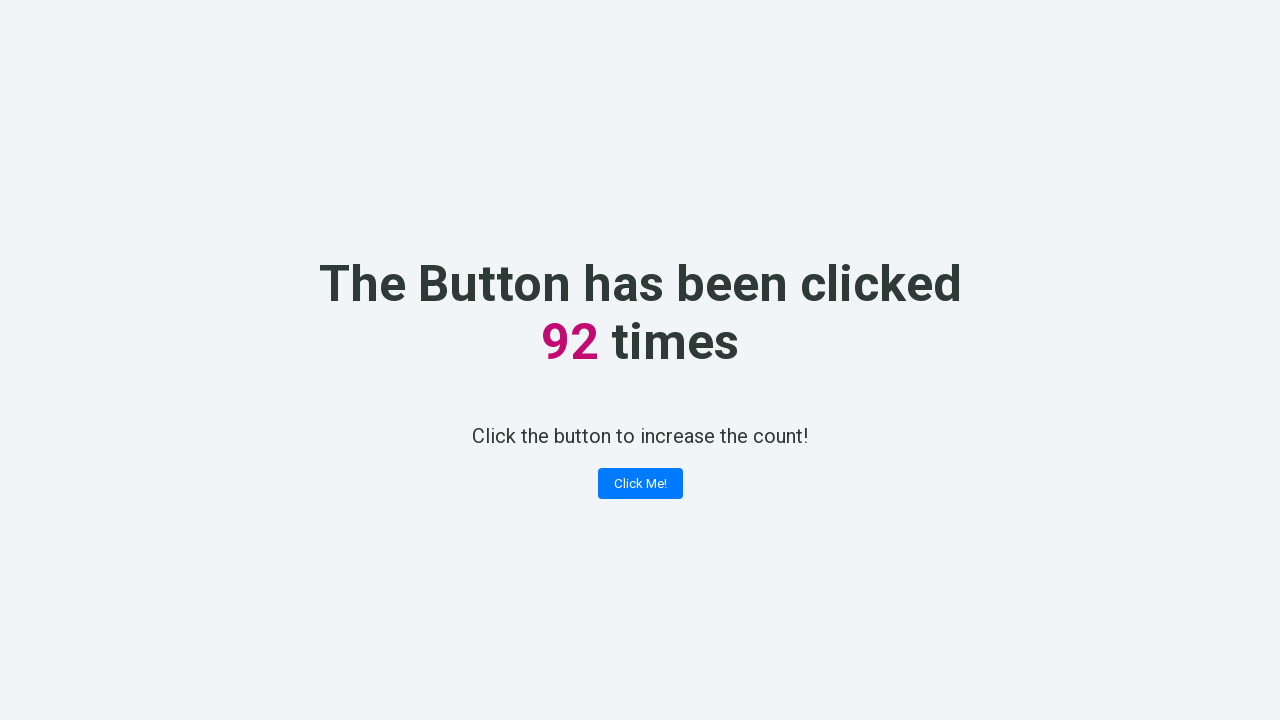

Retrieved counter value: 92
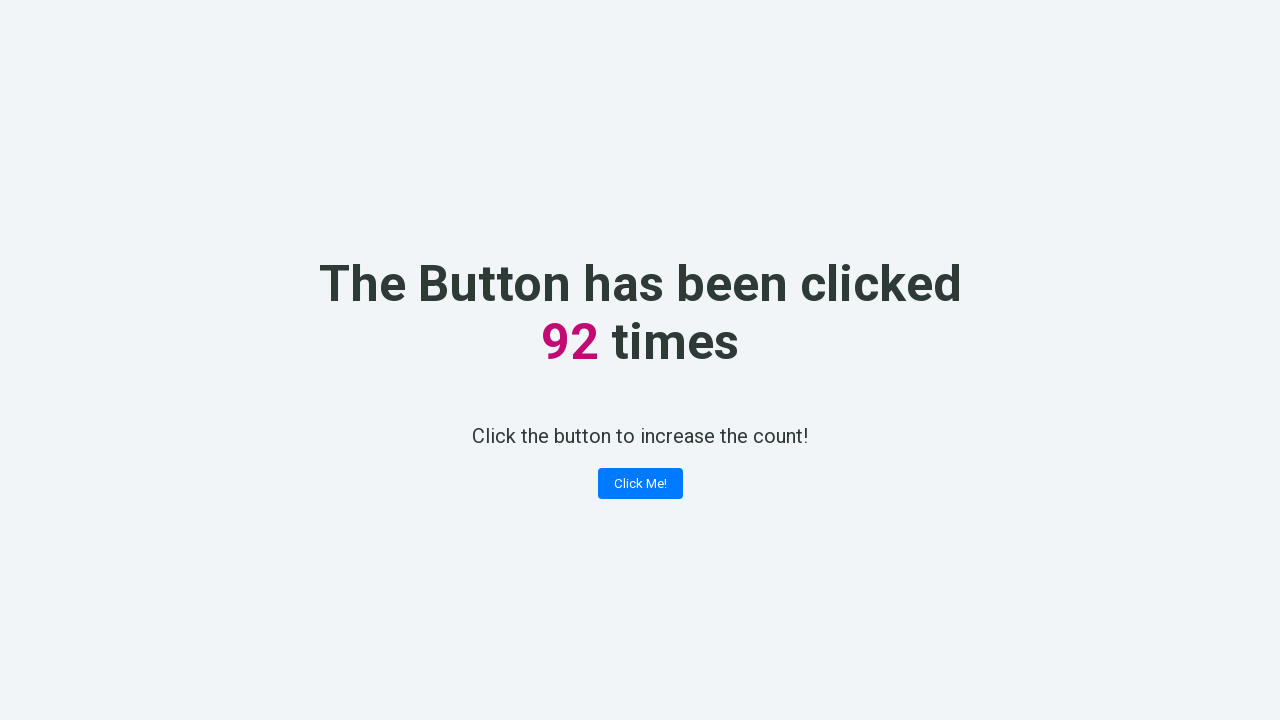

Counter value 92 verified correctly
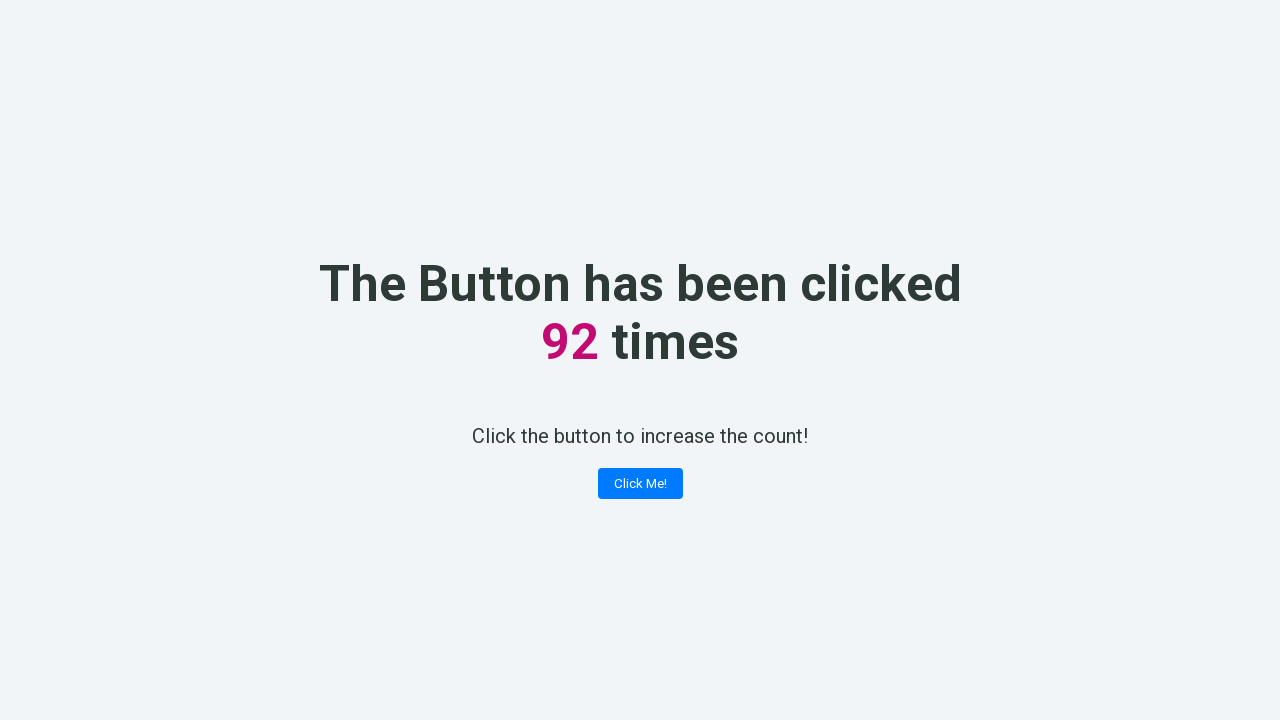

Clicked 'Click Me!' button (iteration 93) at (640, 484) on text='Click Me!'
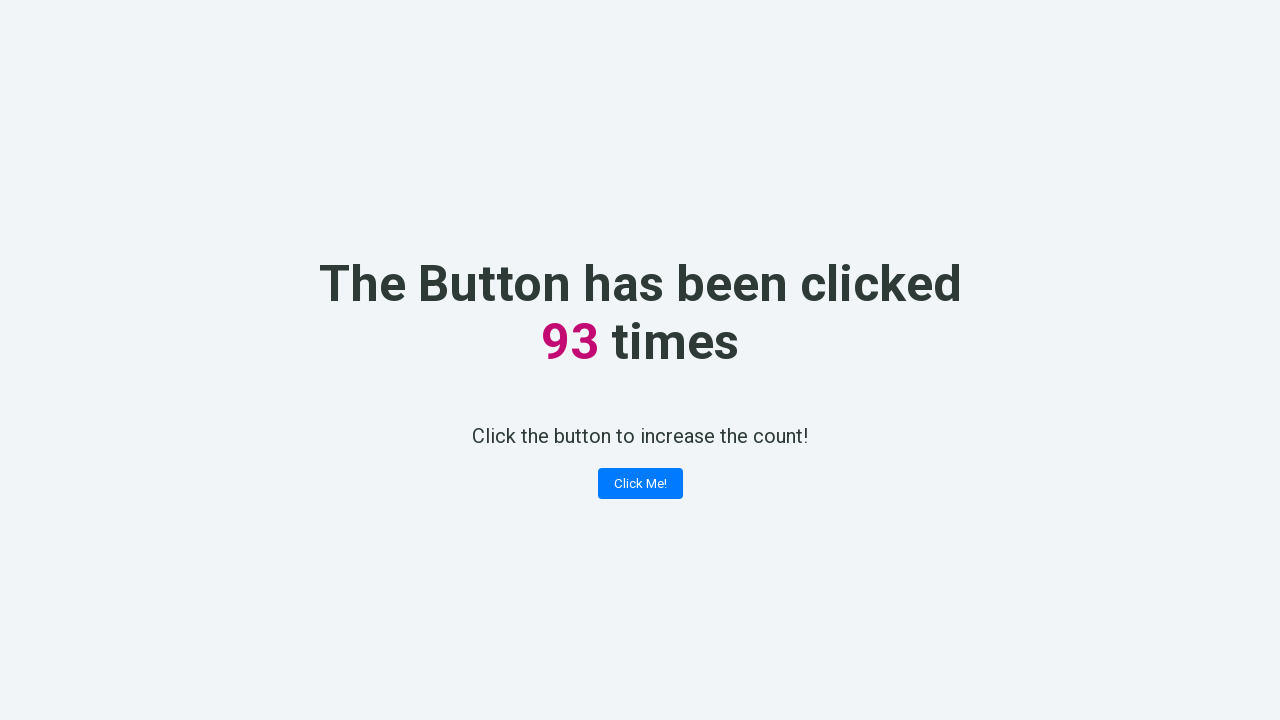

Retrieved counter value: 93
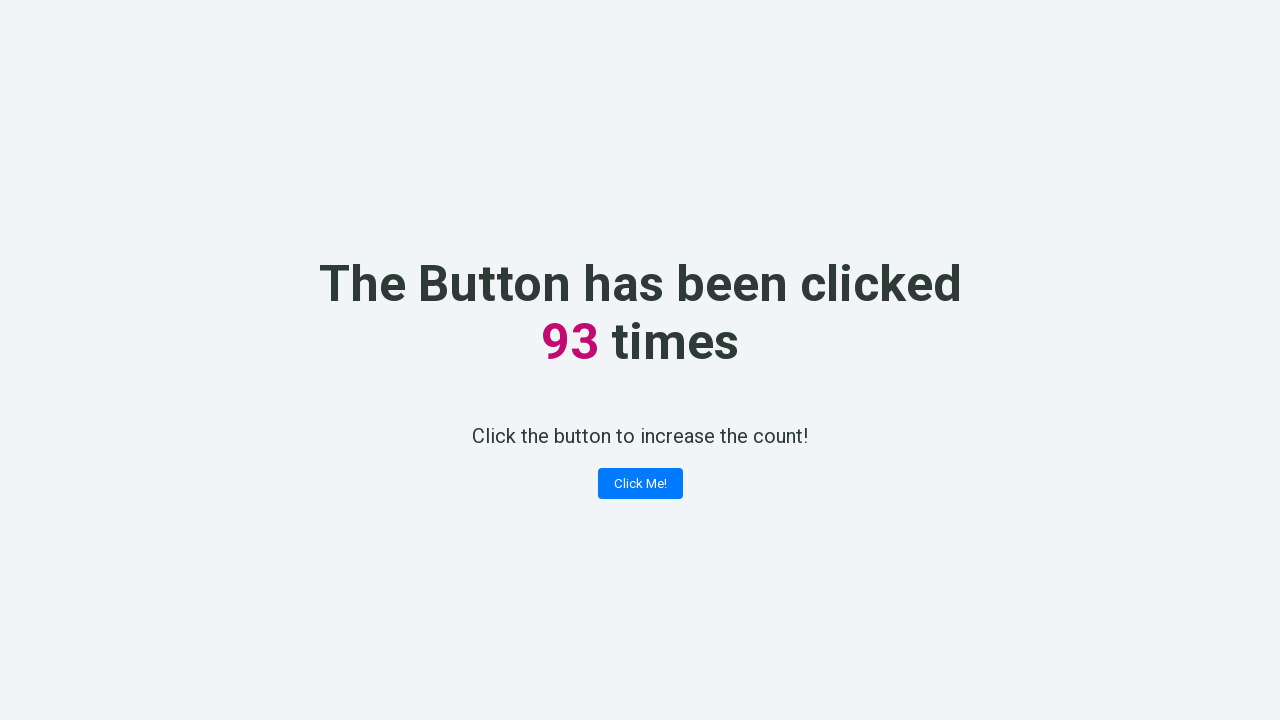

Counter value 93 verified correctly
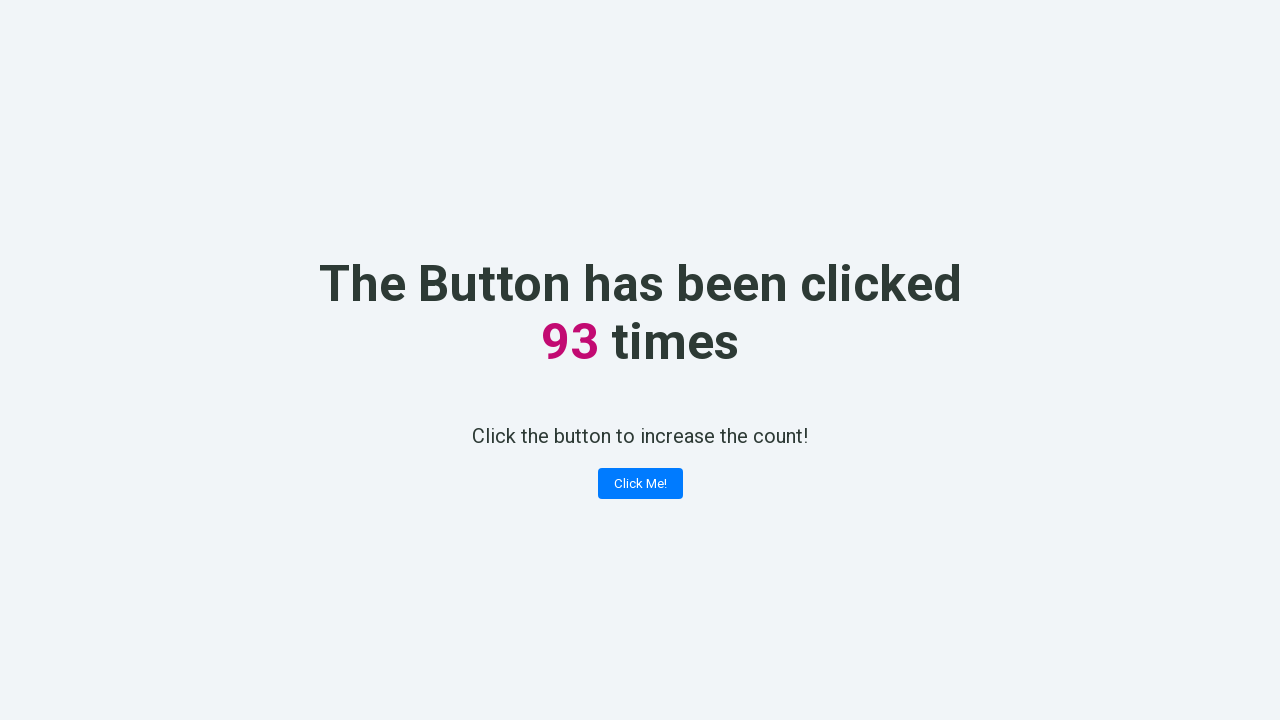

Clicked 'Click Me!' button (iteration 94) at (640, 484) on text='Click Me!'
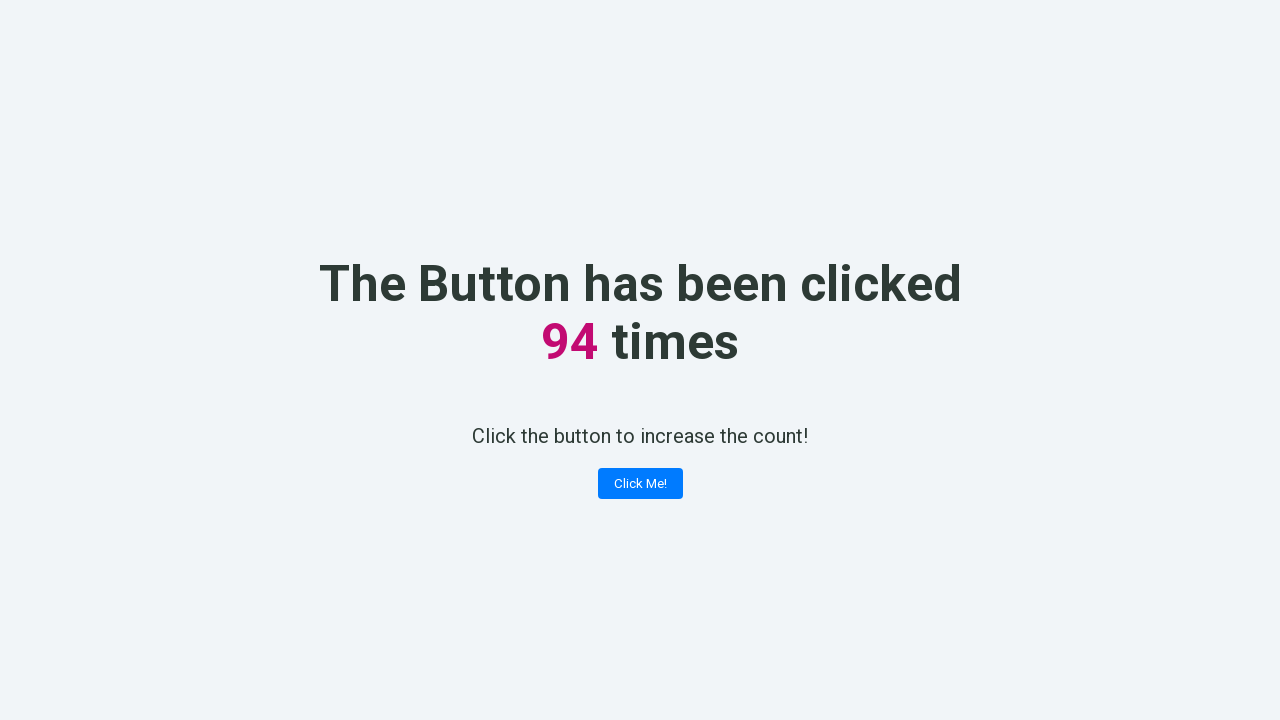

Retrieved counter value: 94
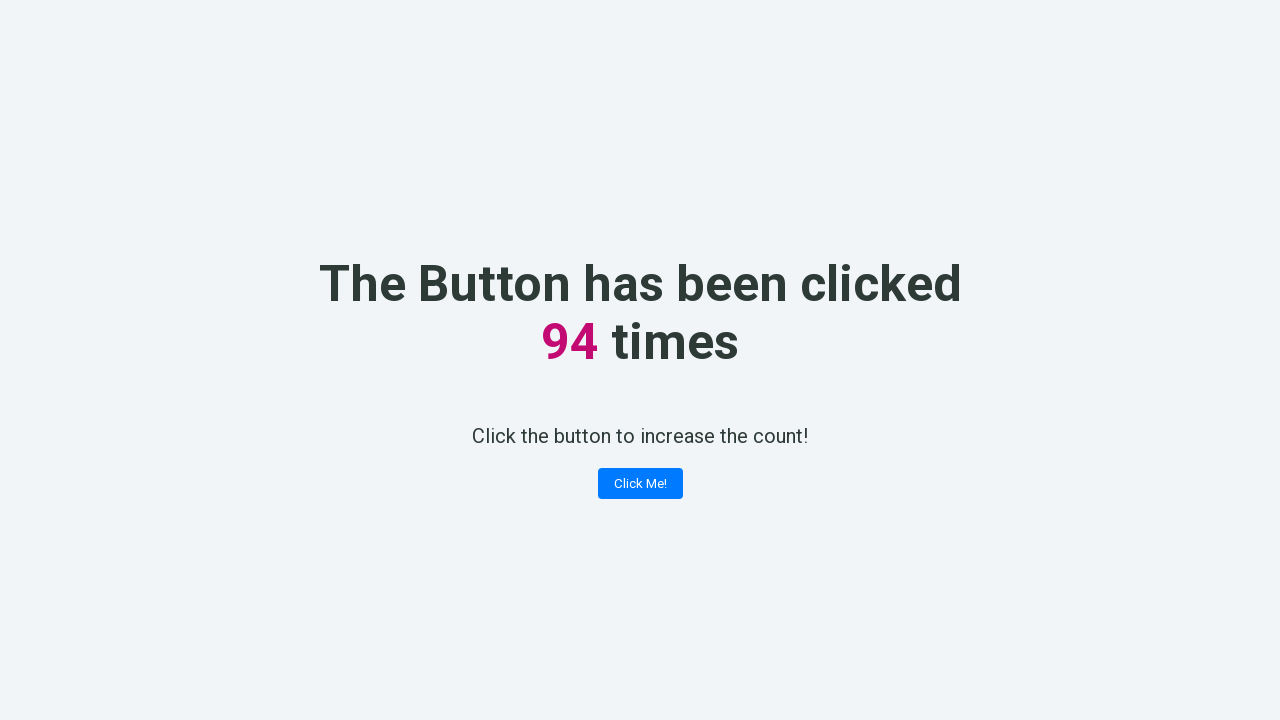

Counter value 94 verified correctly
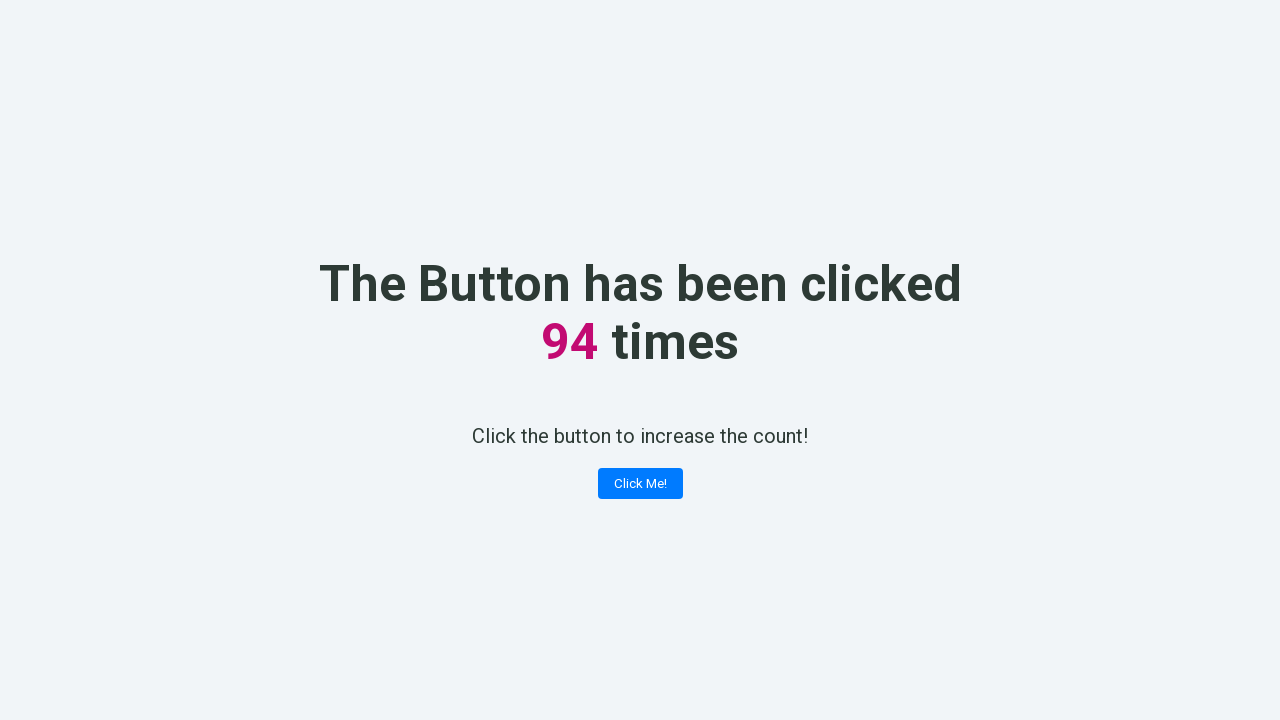

Clicked 'Click Me!' button (iteration 95) at (640, 484) on text='Click Me!'
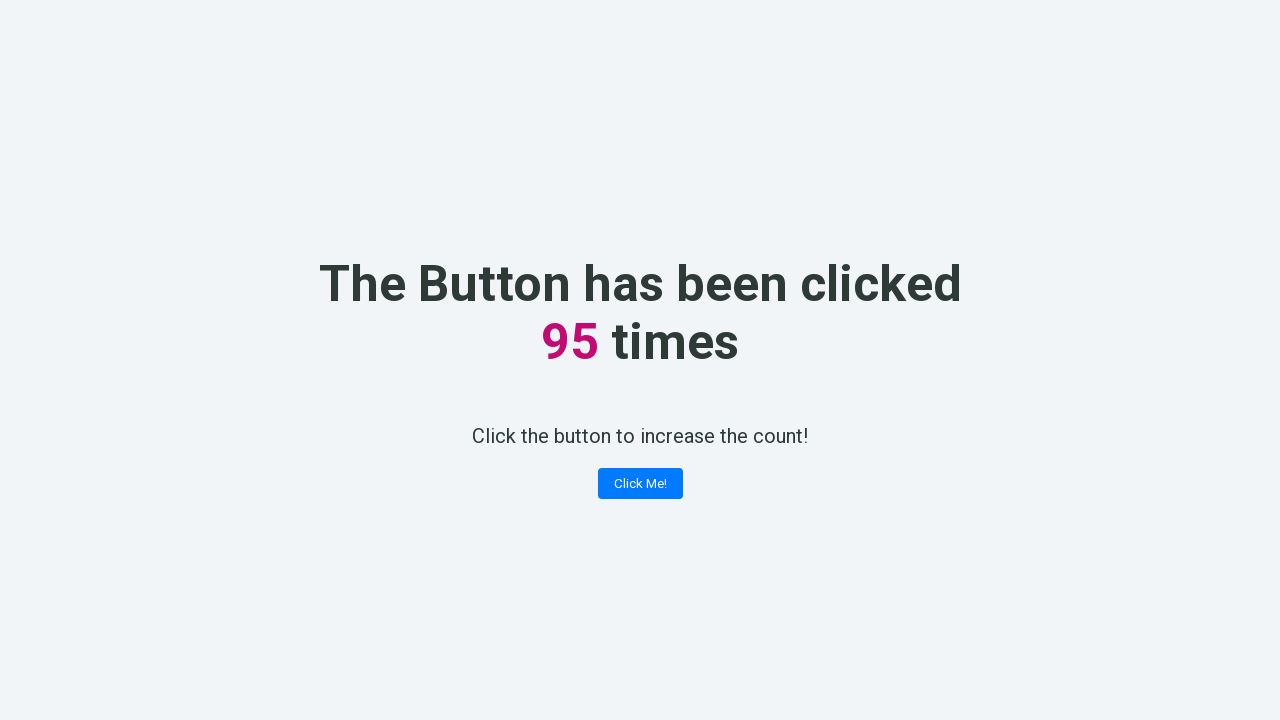

Retrieved counter value: 95
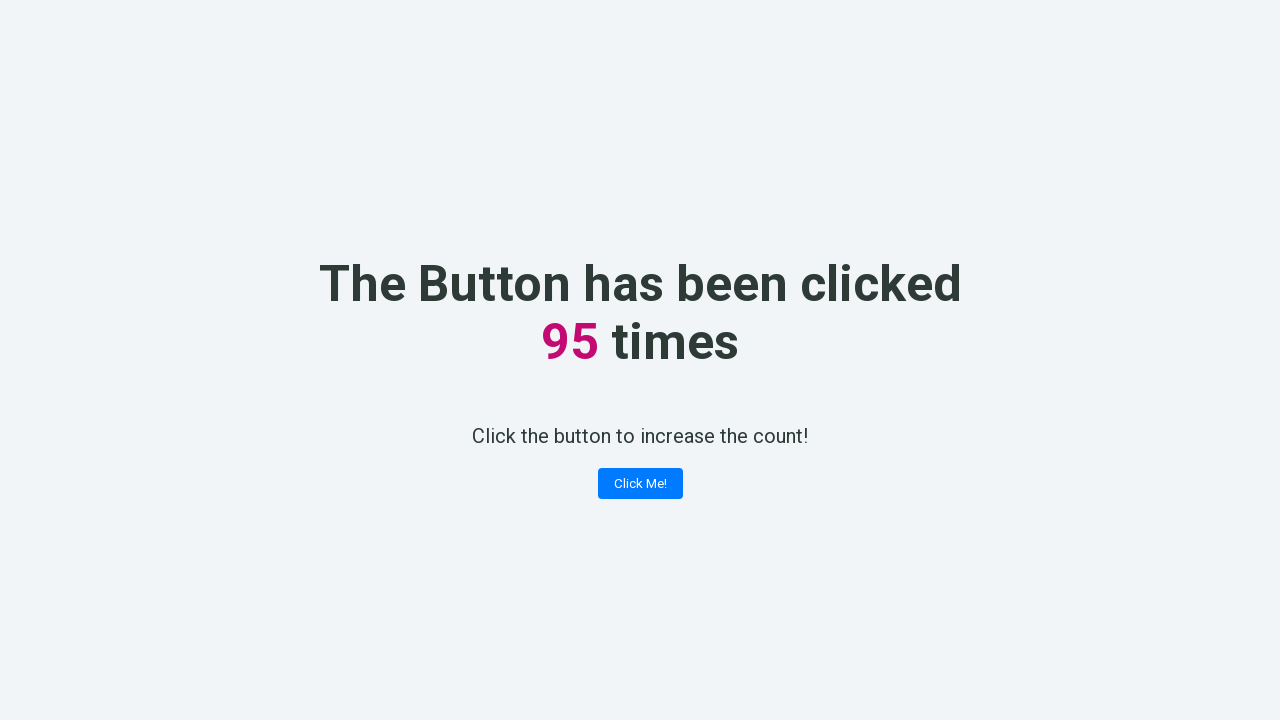

Counter value 95 verified correctly
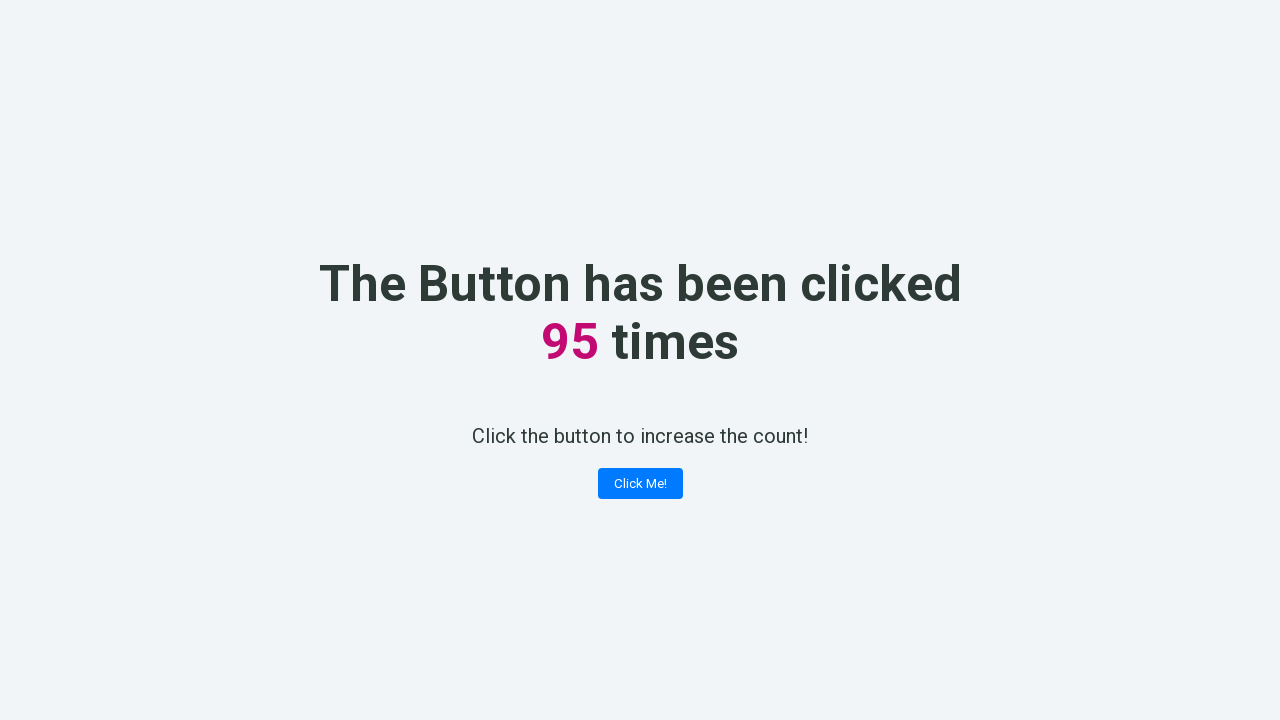

Clicked 'Click Me!' button (iteration 96) at (640, 484) on text='Click Me!'
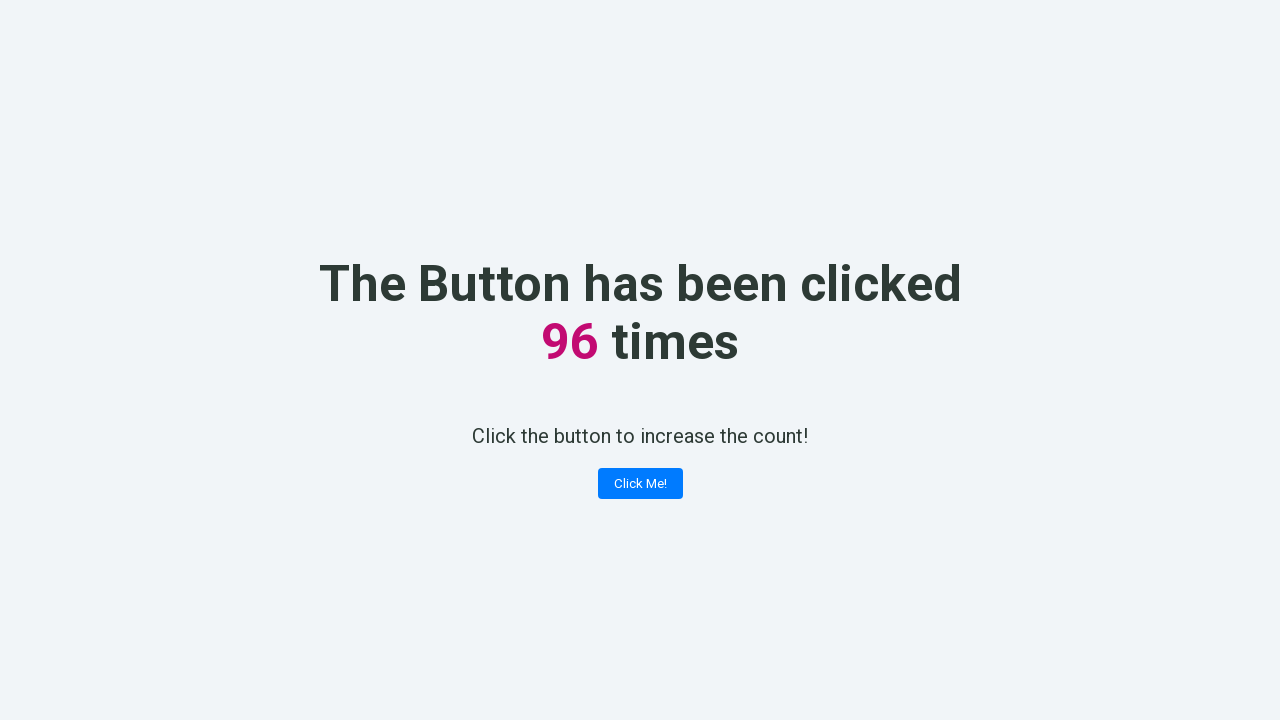

Retrieved counter value: 96
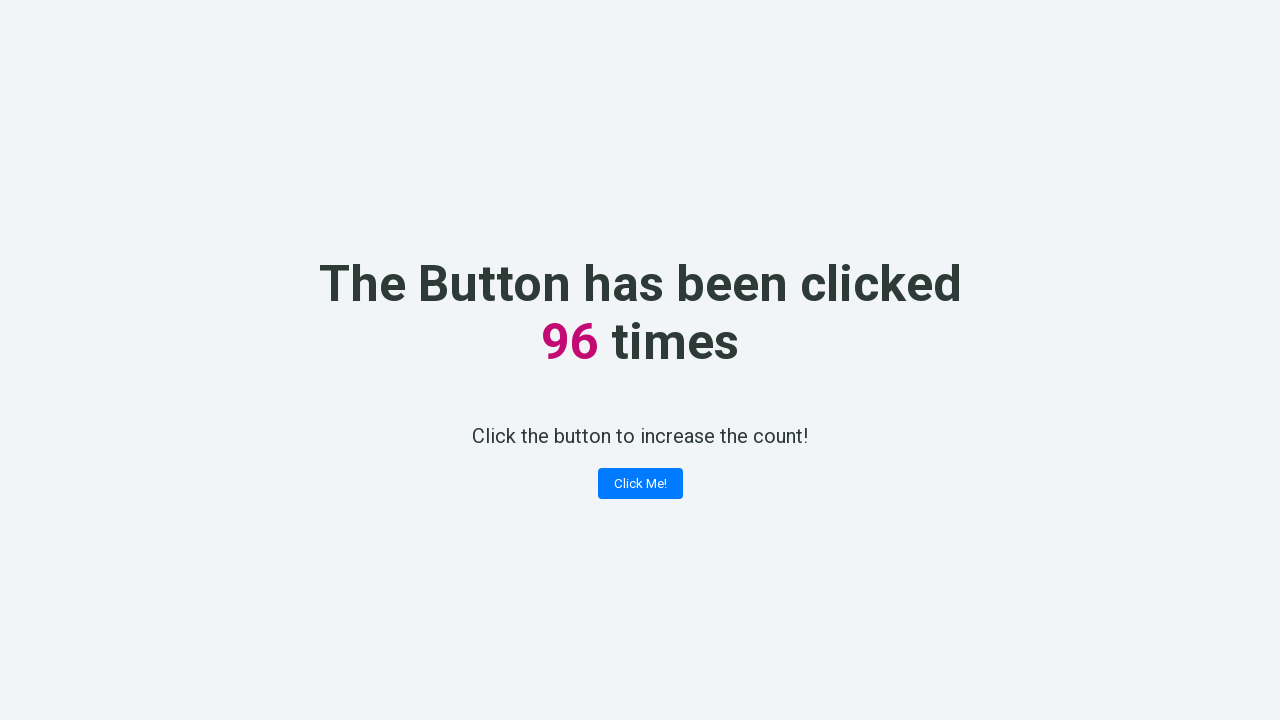

Counter value 96 verified correctly
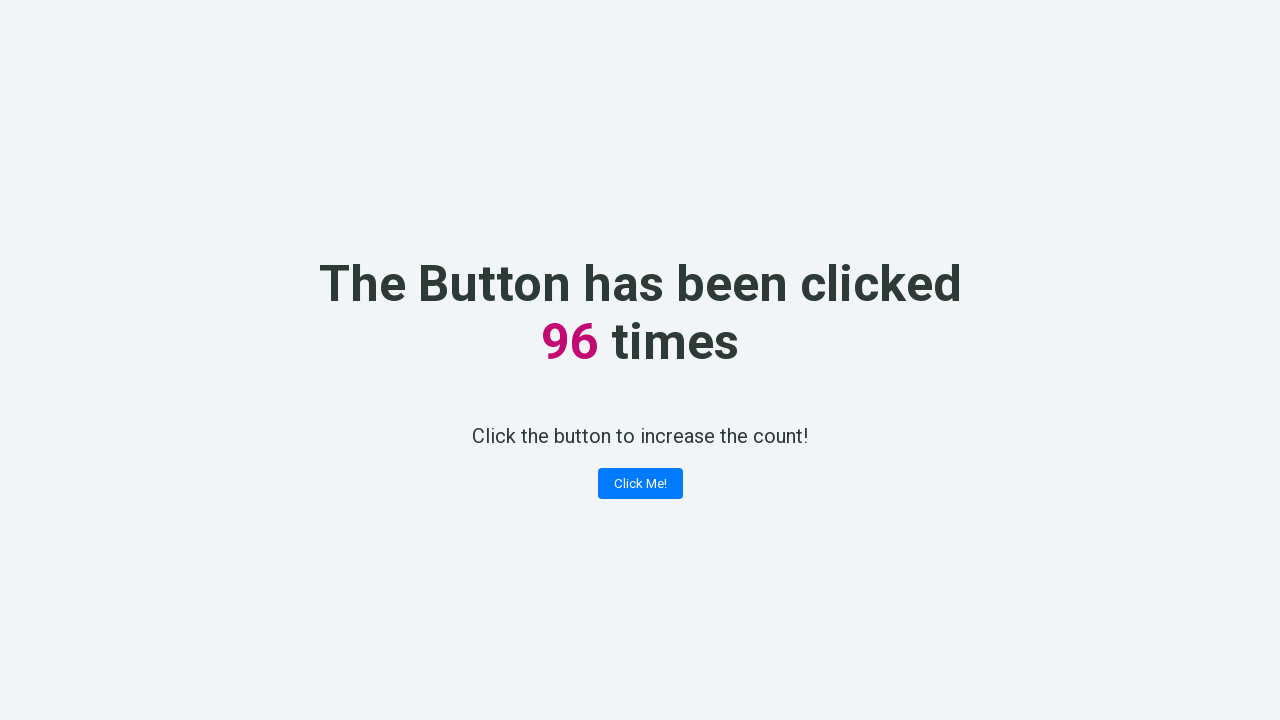

Clicked 'Click Me!' button (iteration 97) at (640, 484) on text='Click Me!'
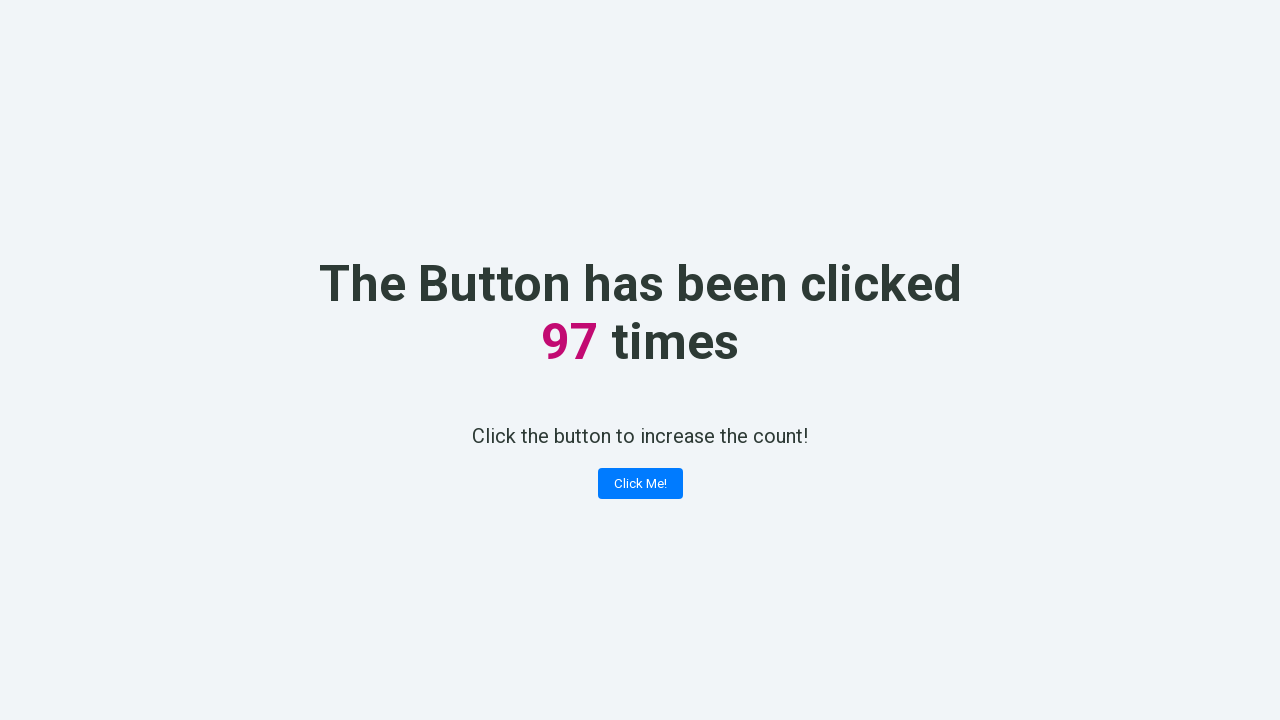

Retrieved counter value: 97
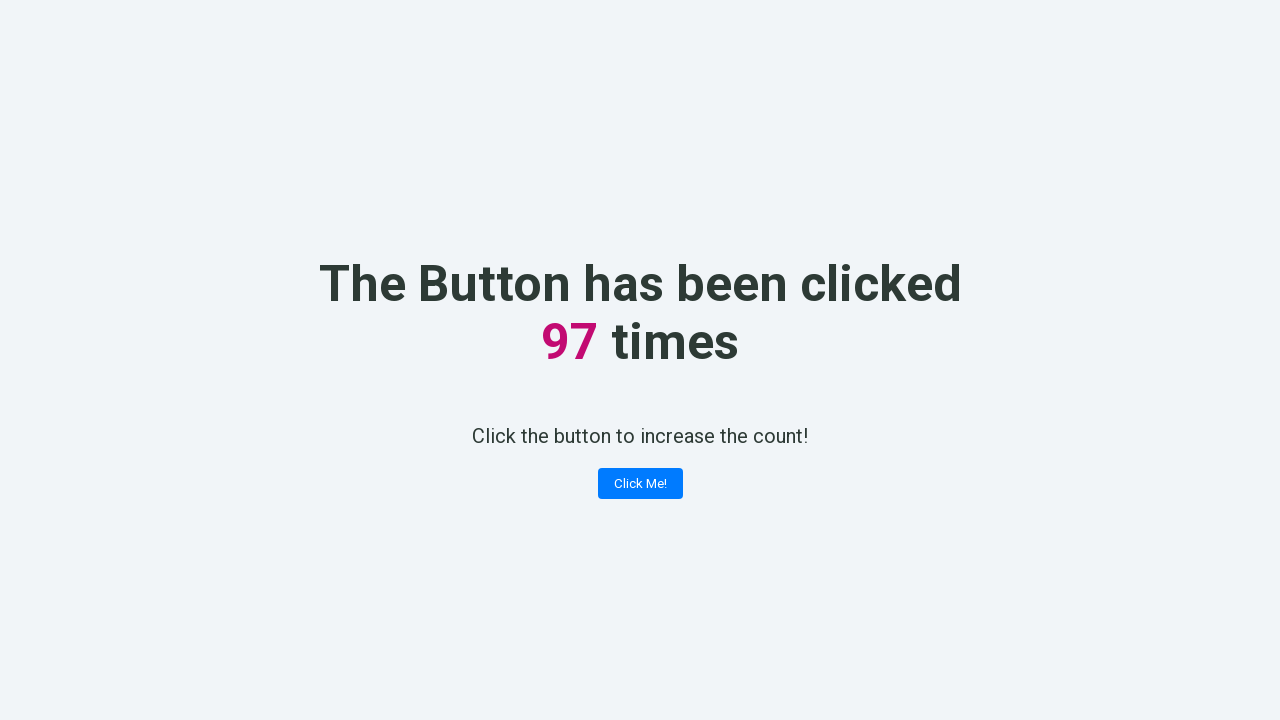

Counter value 97 verified correctly
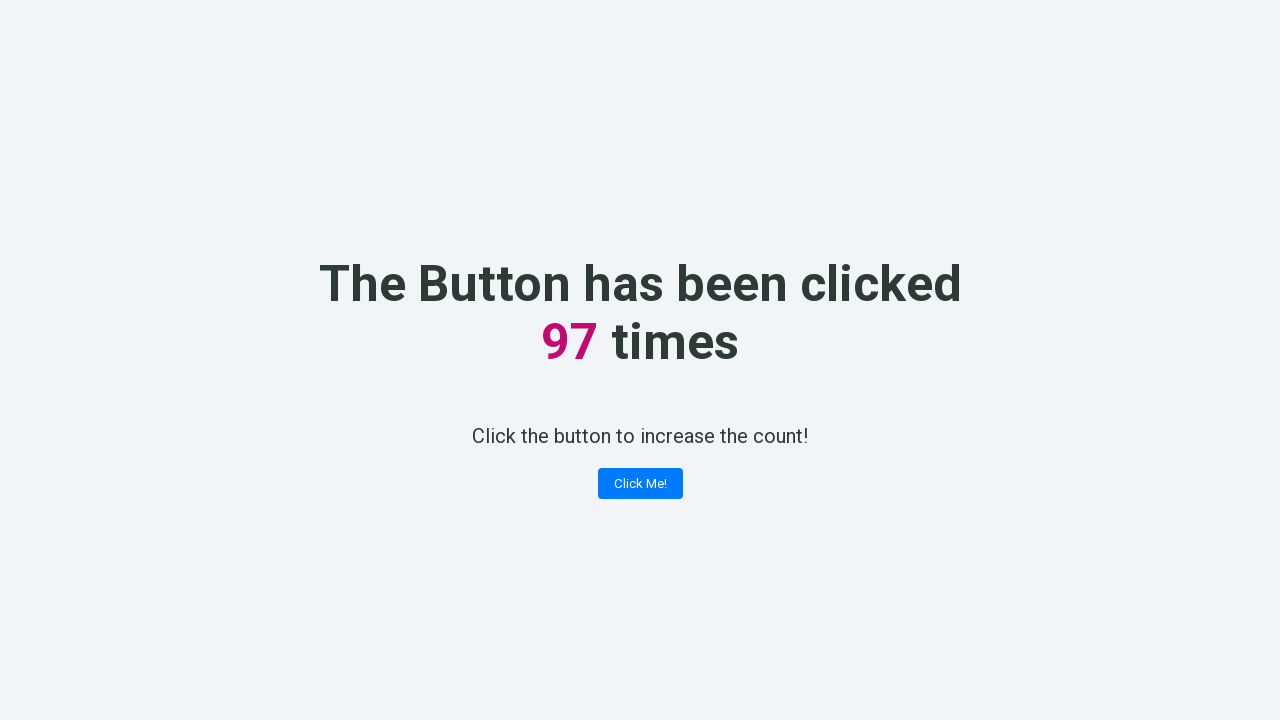

Clicked 'Click Me!' button (iteration 98) at (640, 484) on text='Click Me!'
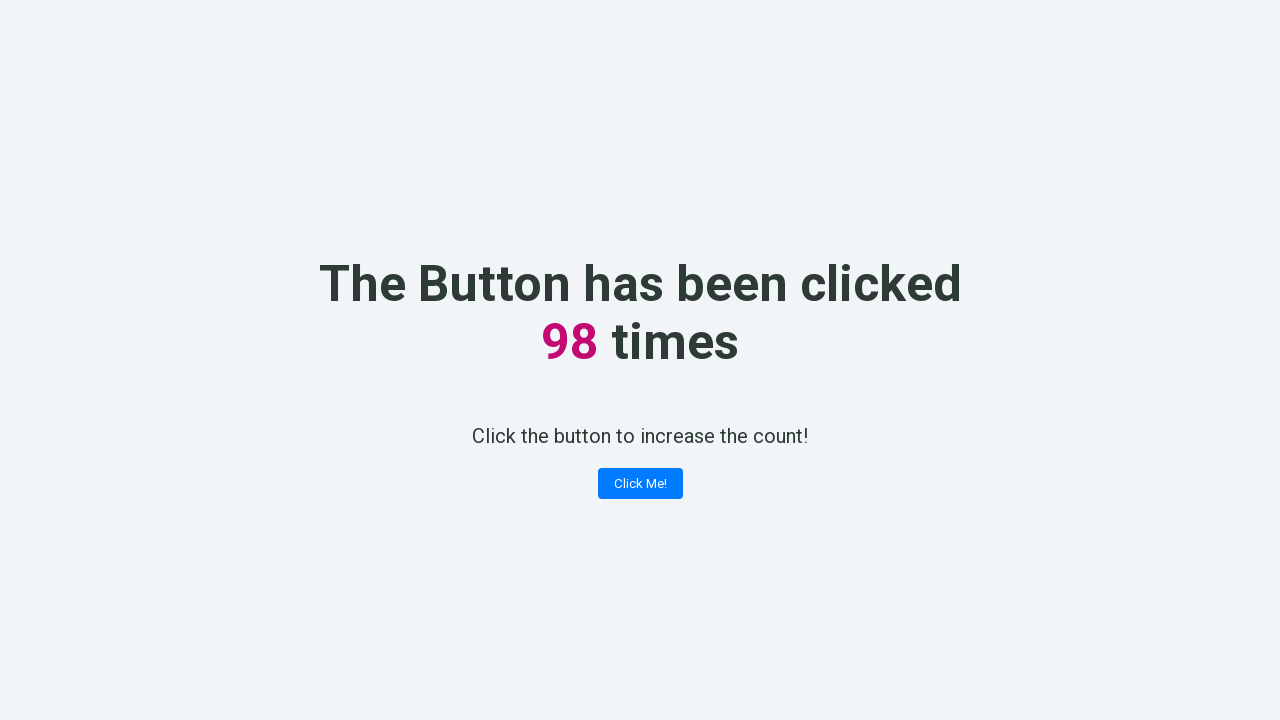

Retrieved counter value: 98
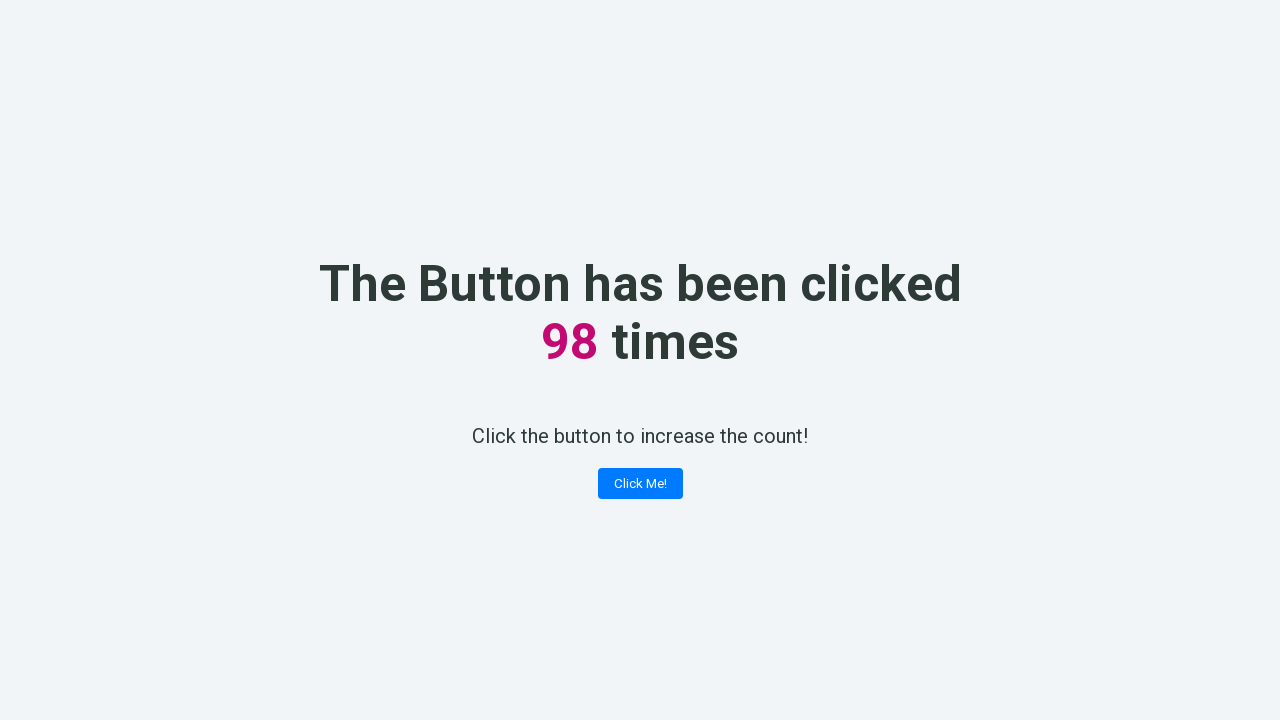

Counter value 98 verified correctly
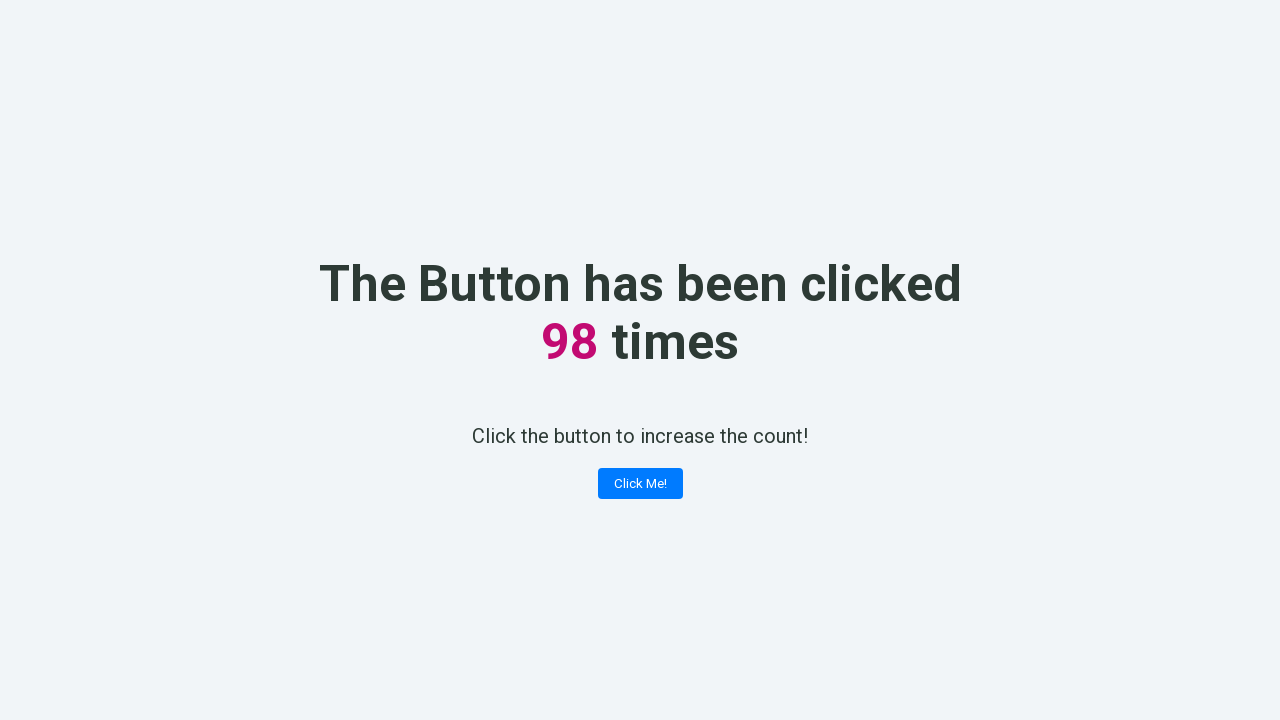

Clicked 'Click Me!' button (iteration 99) at (640, 484) on text='Click Me!'
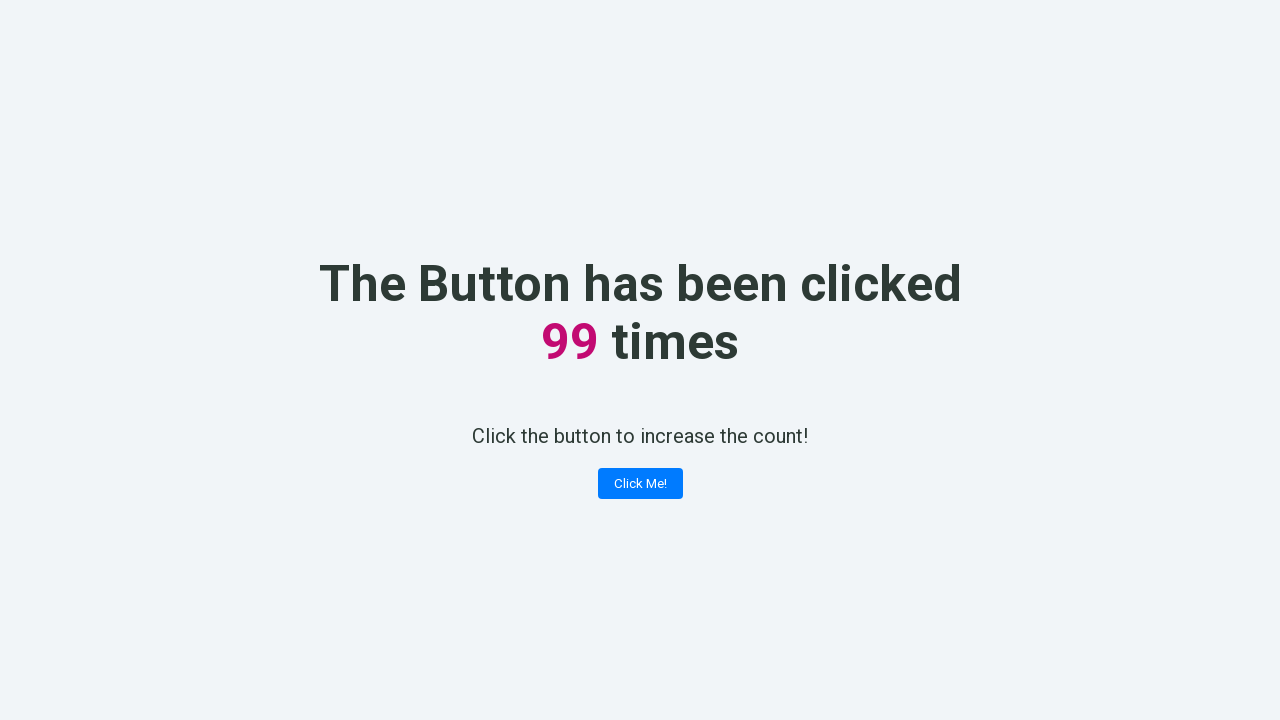

Retrieved counter value: 99
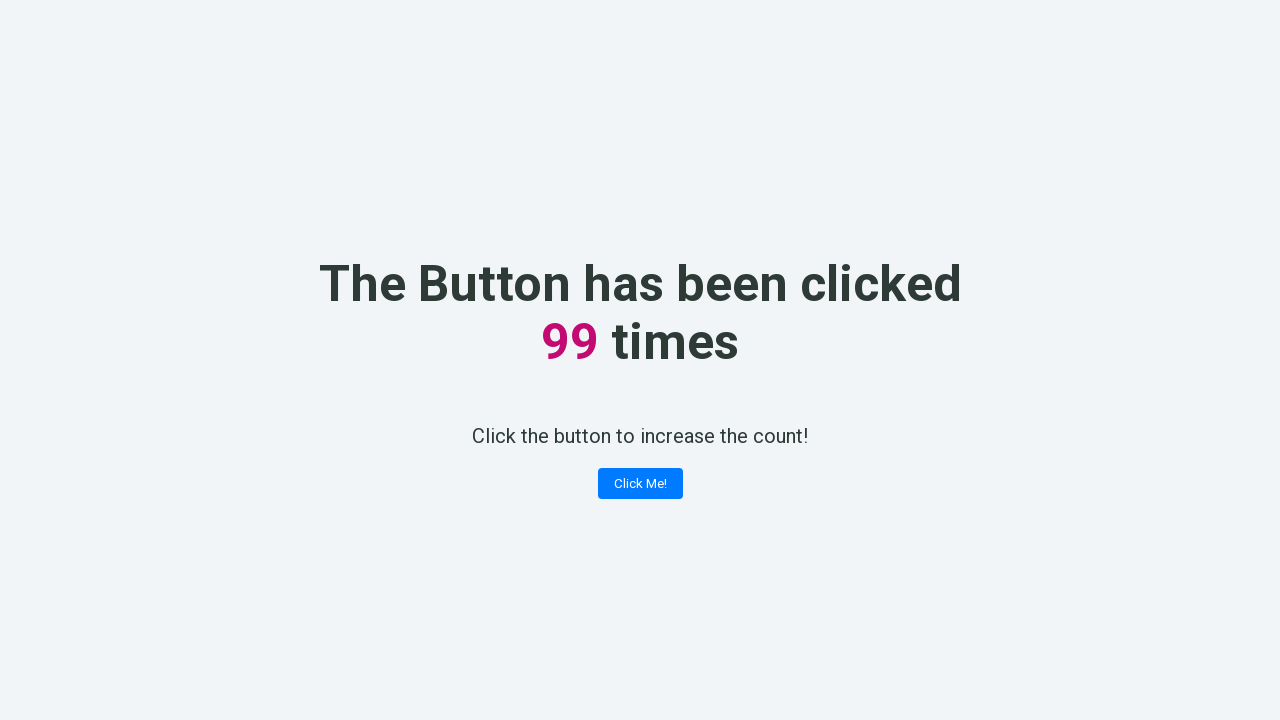

Counter value 99 verified correctly
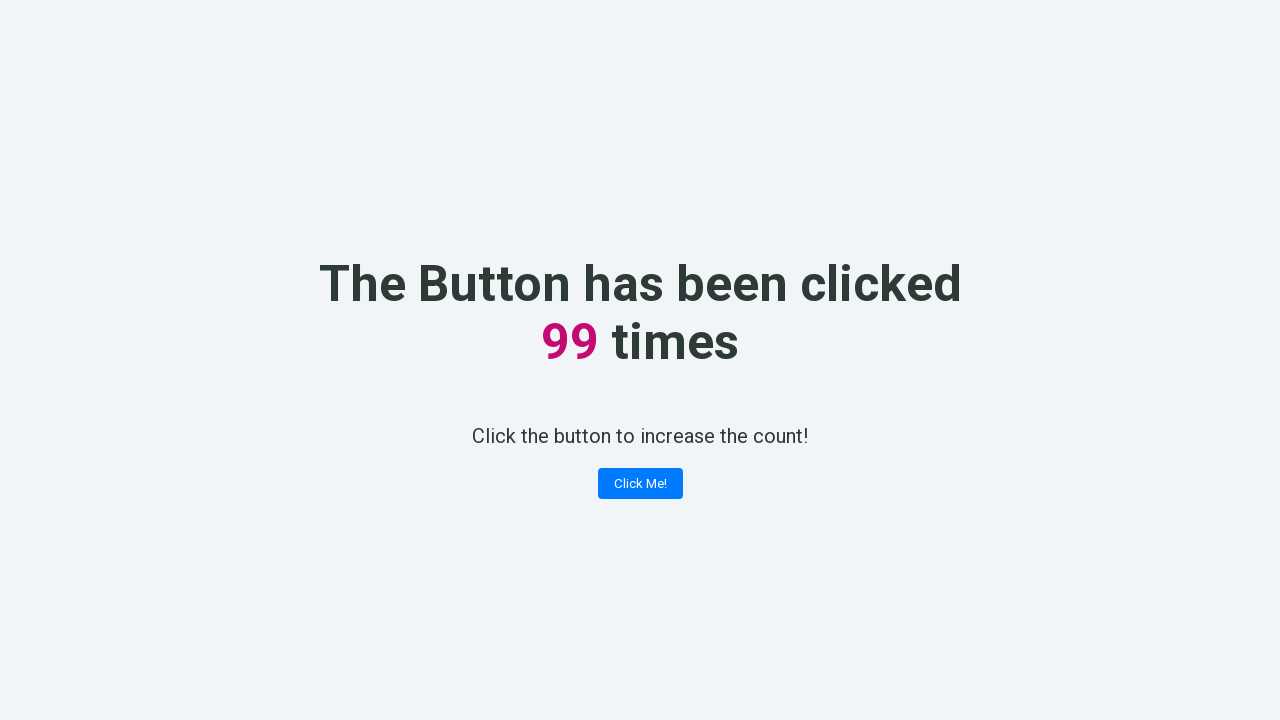

Clicked 'Click Me!' button (iteration 100) at (640, 484) on text='Click Me!'
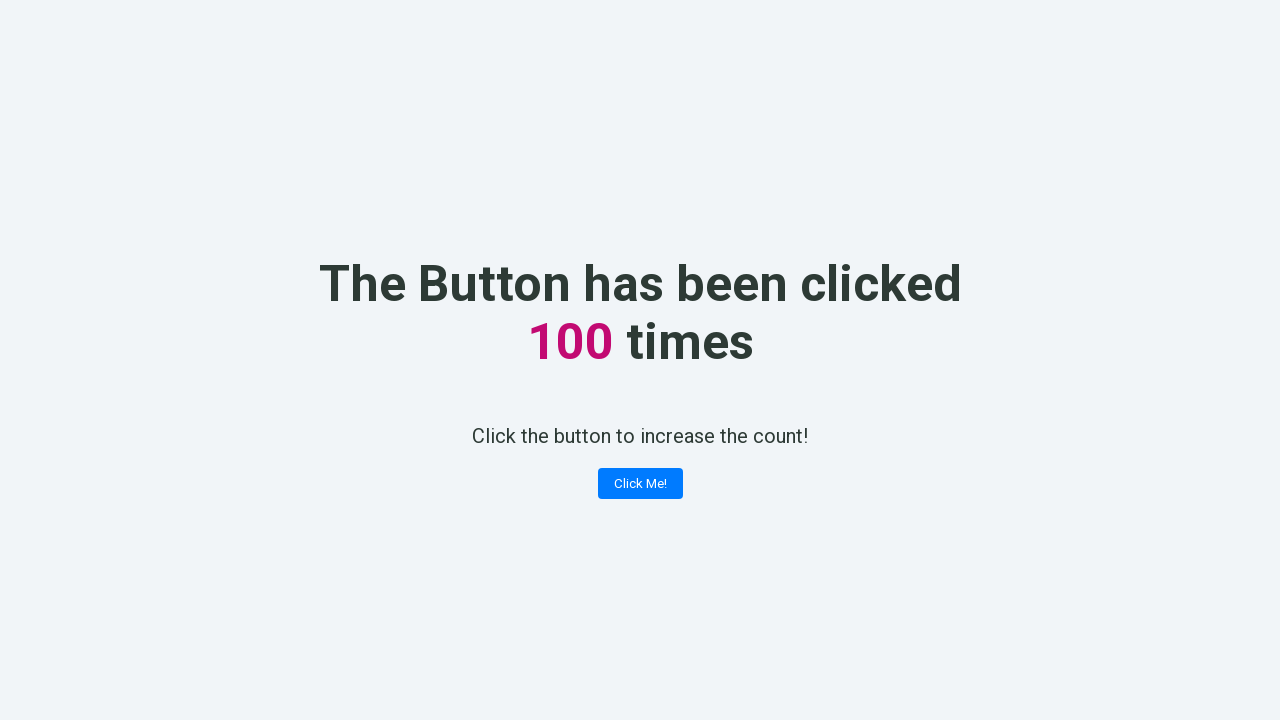

Retrieved counter value: 100
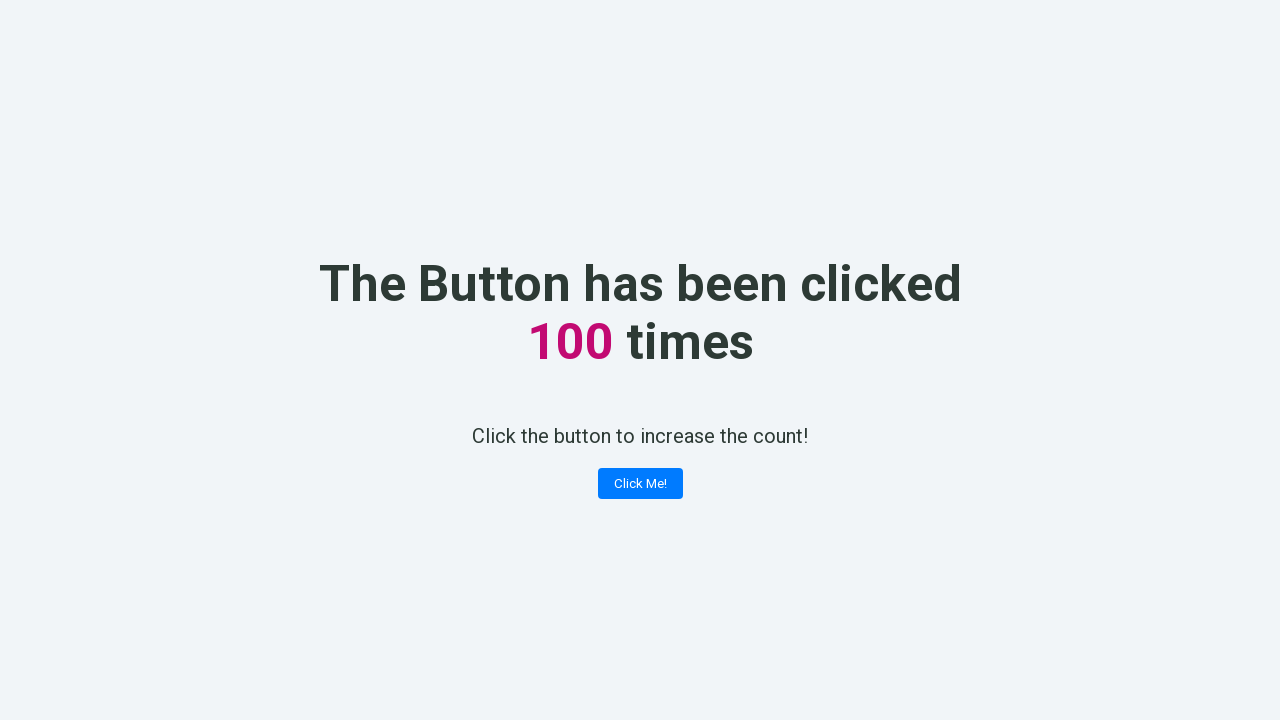

Counter value 100 verified correctly
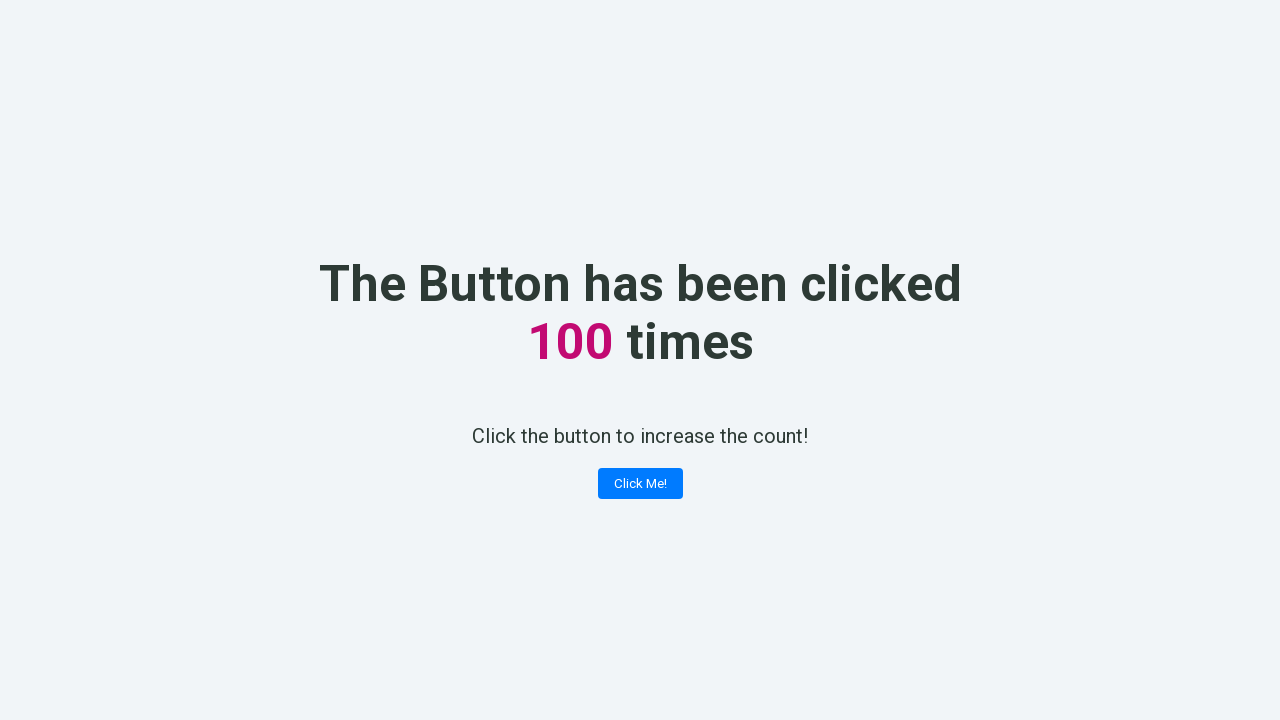

Click counter test completed successfully - all 100 clicks verified
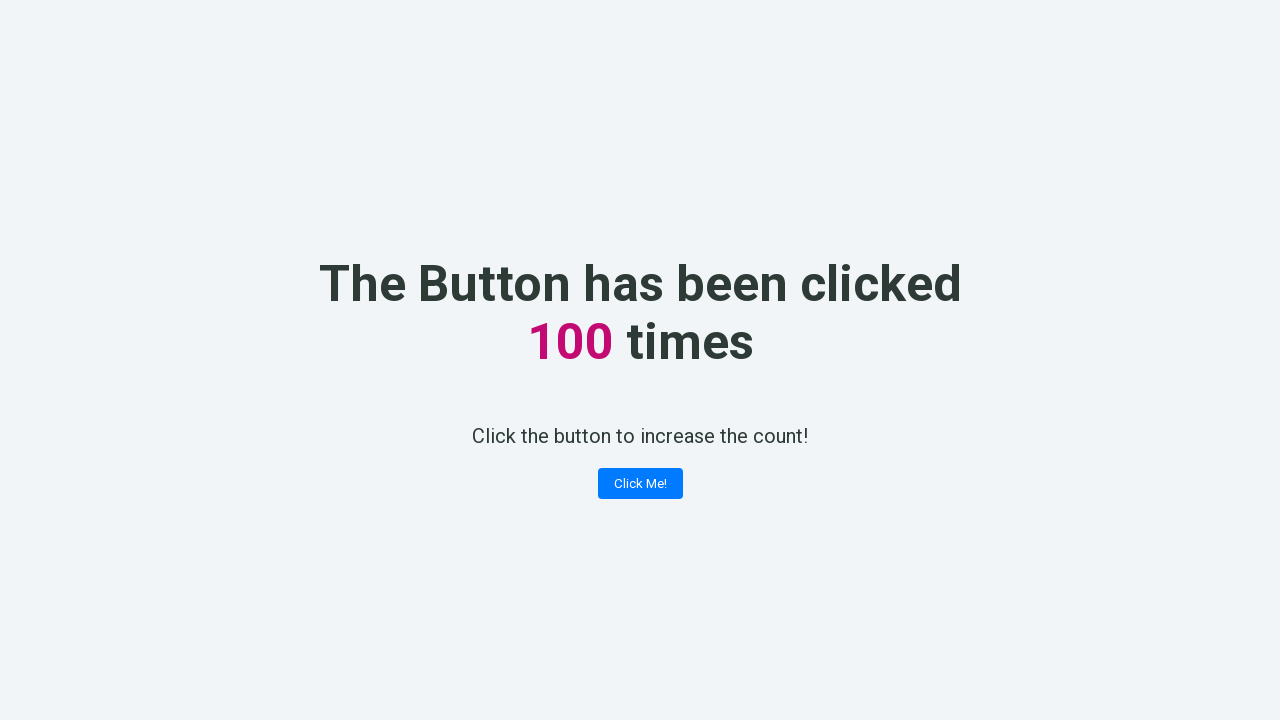

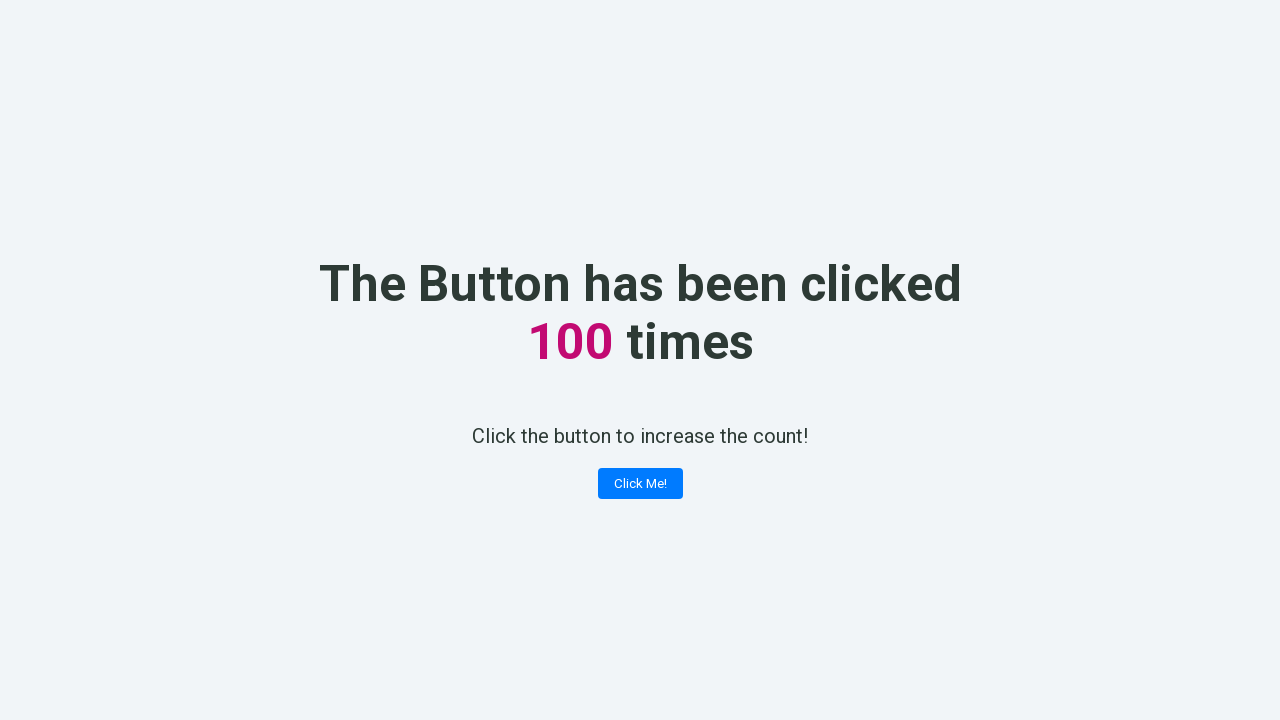